Tests a Todo page by navigating to it, adding 100 todo items, and then deleting all odd-numbered todos

Starting URL: https://material.playwrightvn.com/

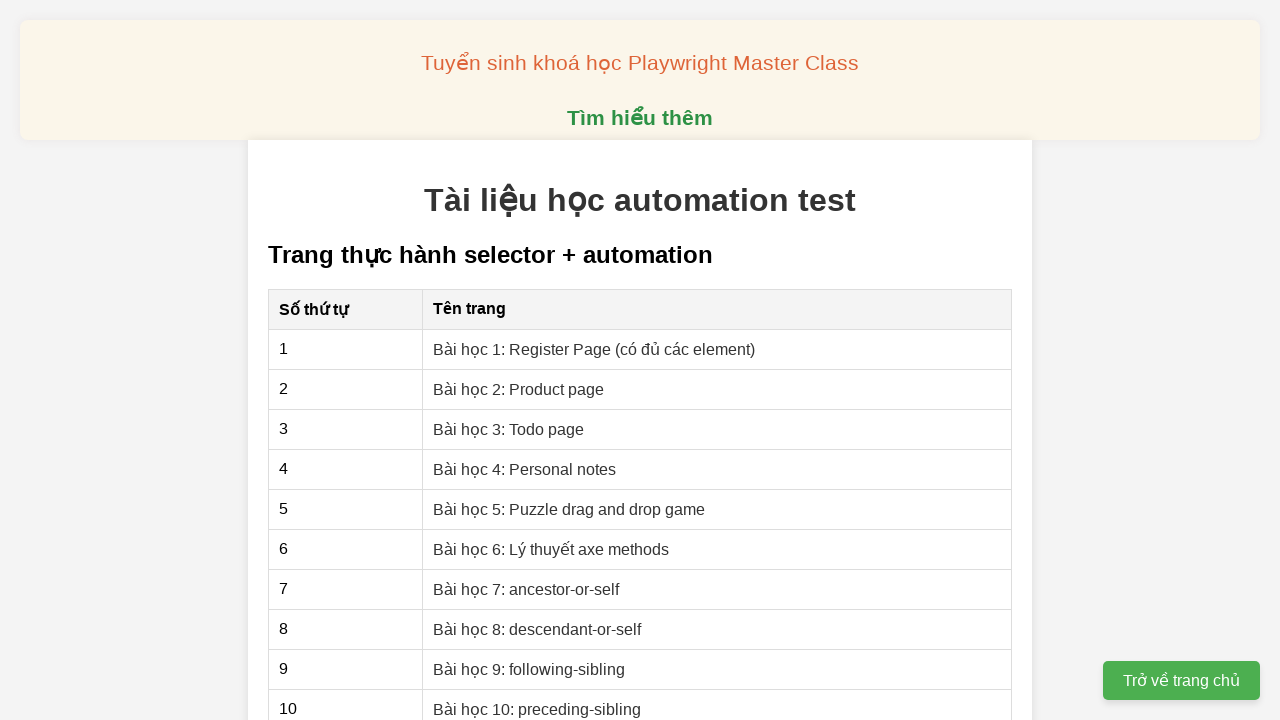

Clicked on 'Bài học 3: Todo page' link at (509, 429) on xpath=//a[@href='03-xpath-todo-list.html']
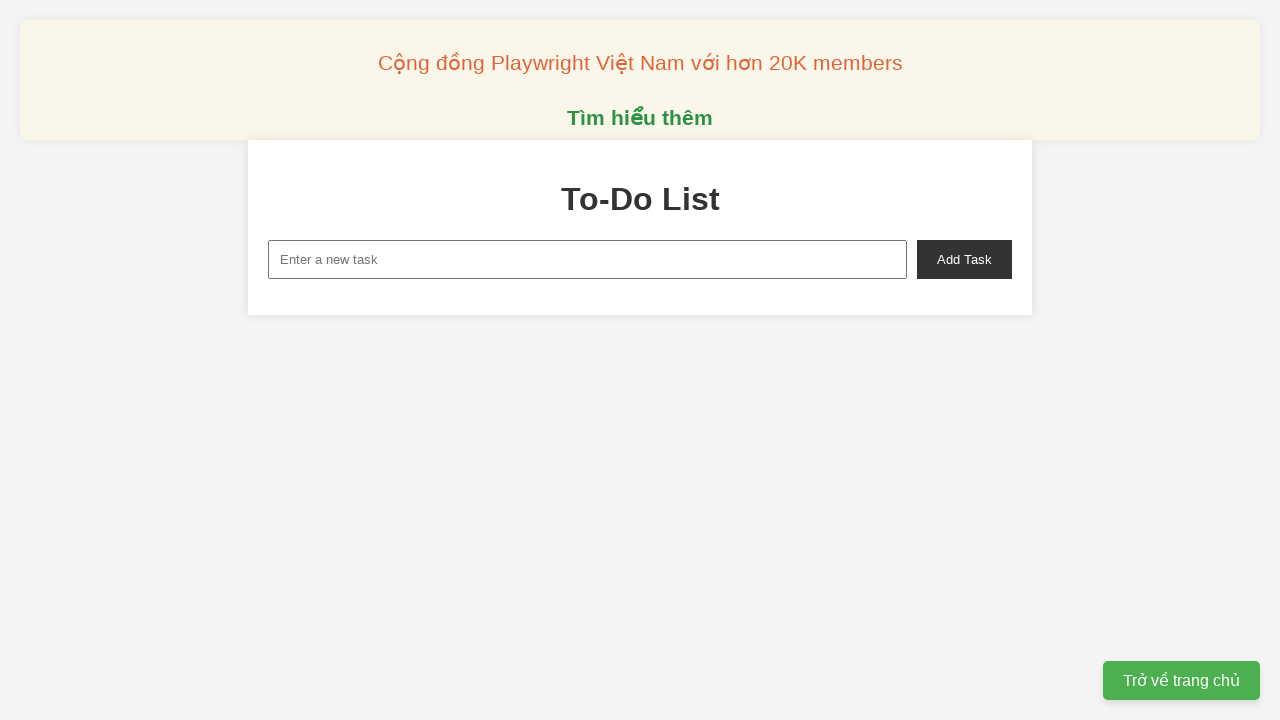

Filled input field with 'Todo 1' on xpath=//input[@type='text']
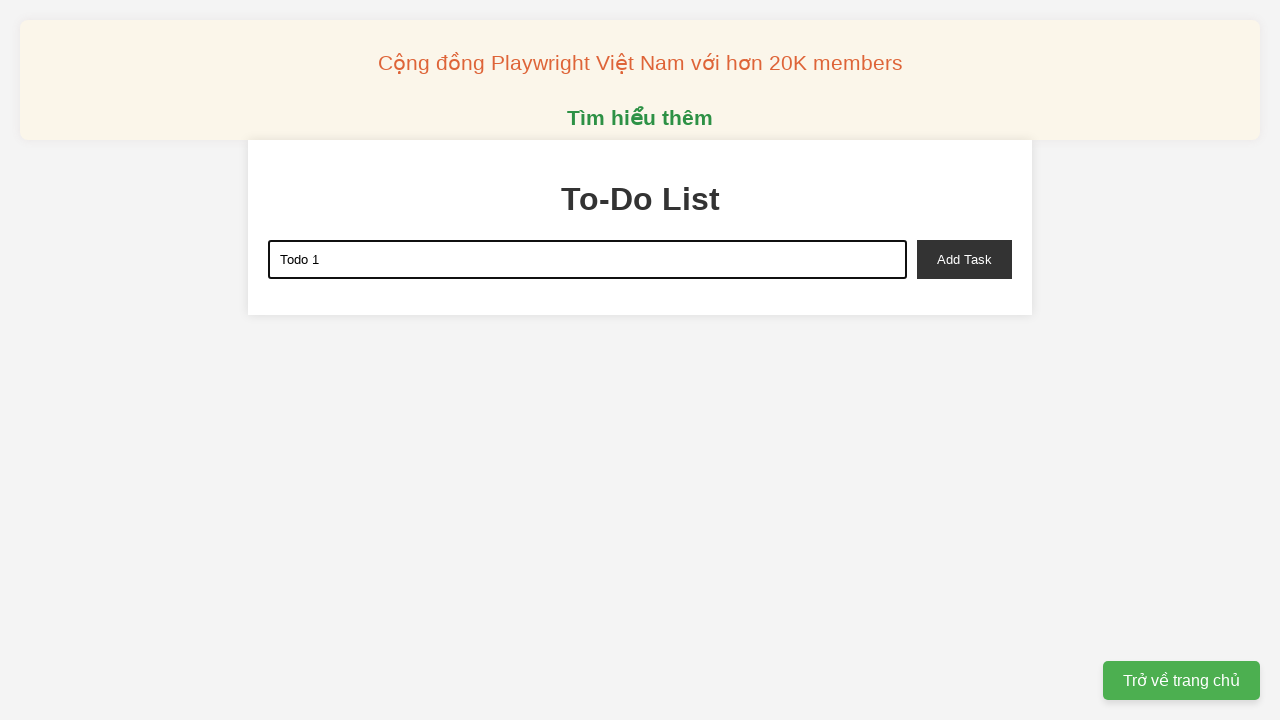

Clicked add task button to create Todo 1 at (964, 259) on xpath=//button[@id='add-task']
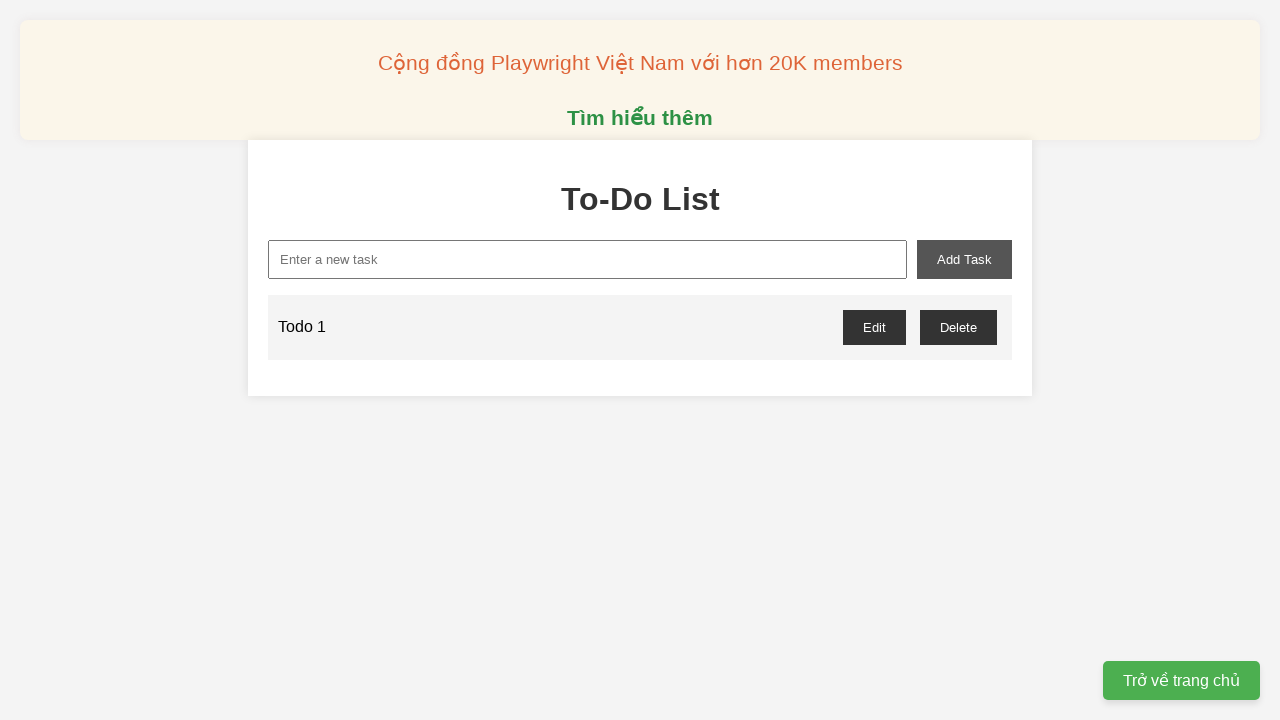

Filled input field with 'Todo 2' on xpath=//input[@type='text']
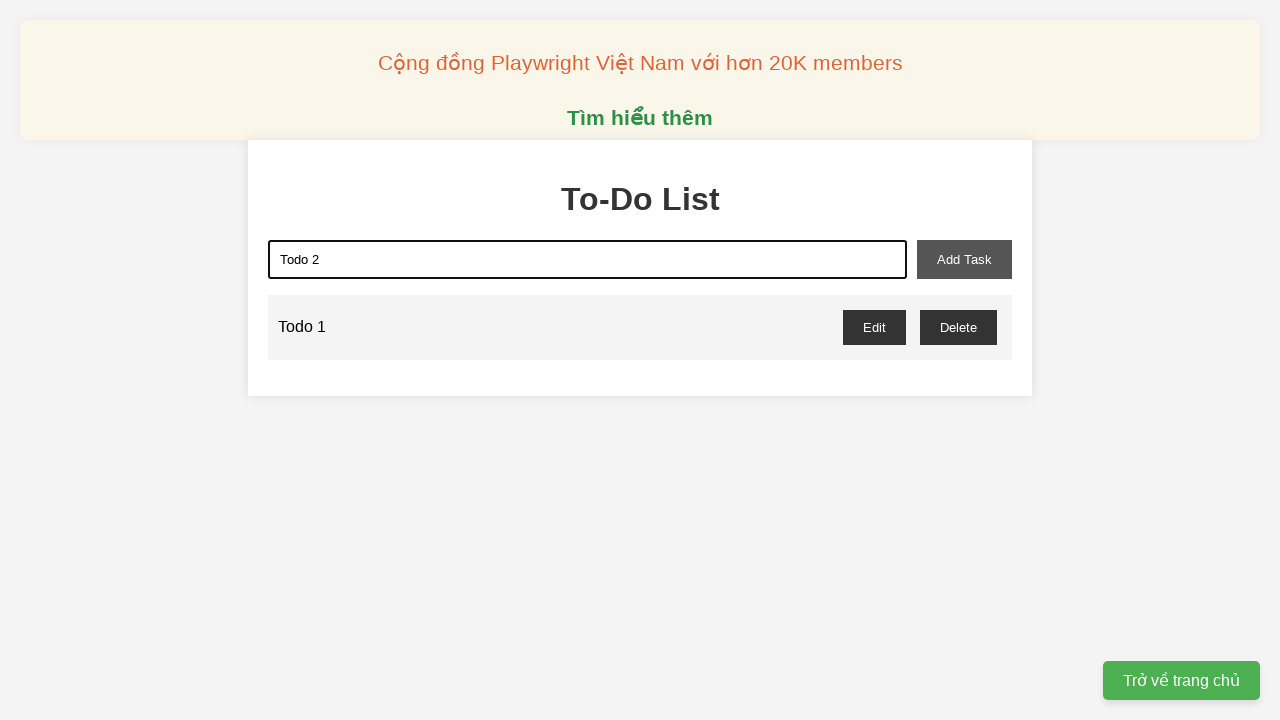

Clicked add task button to create Todo 2 at (964, 259) on xpath=//button[@id='add-task']
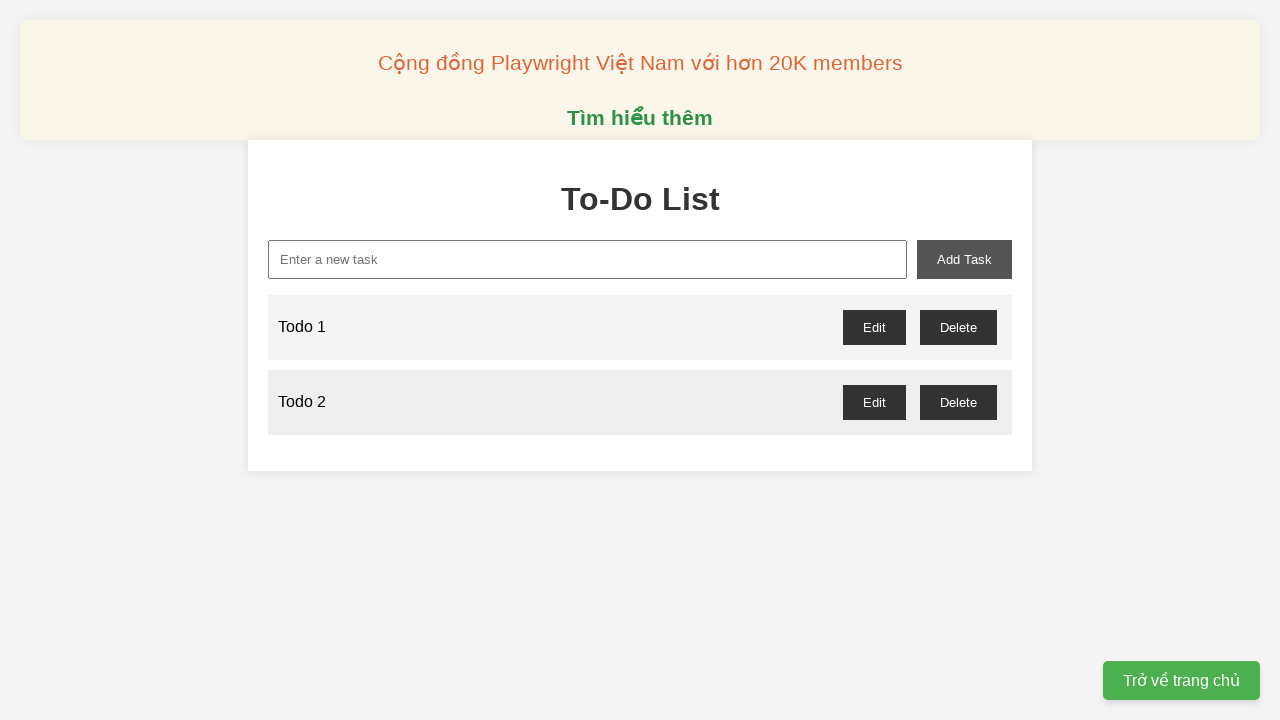

Filled input field with 'Todo 3' on xpath=//input[@type='text']
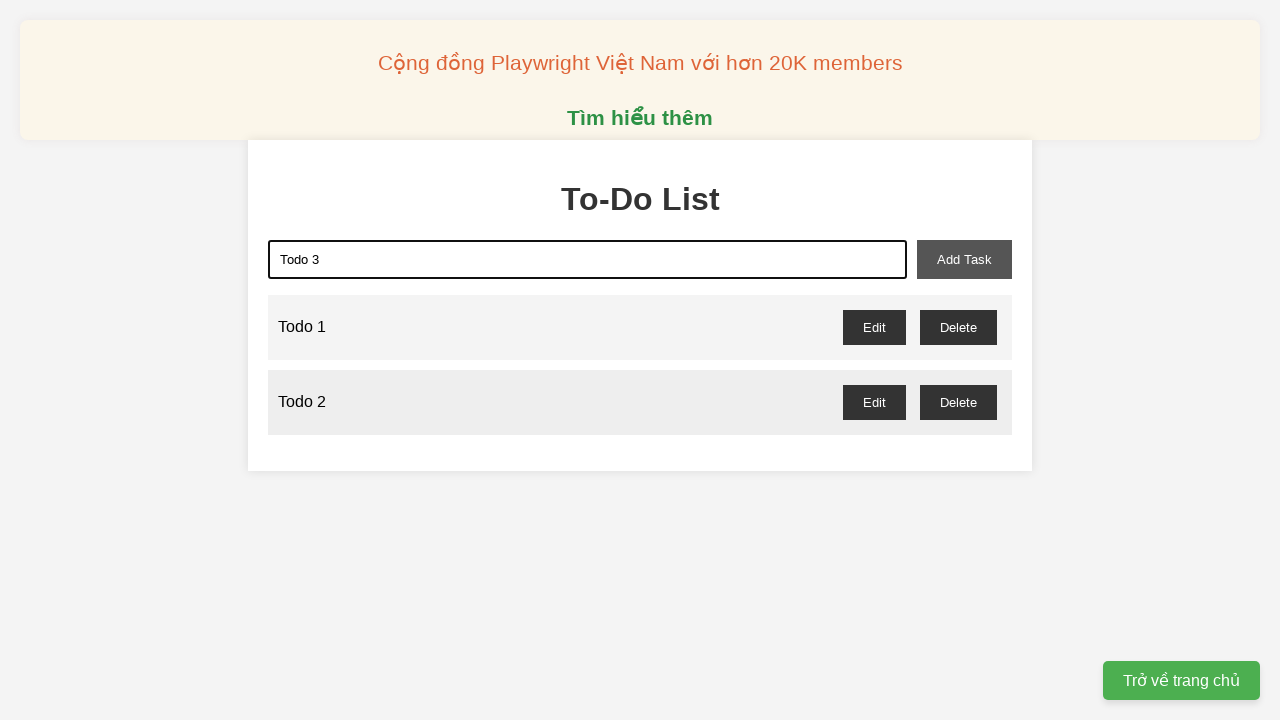

Clicked add task button to create Todo 3 at (964, 259) on xpath=//button[@id='add-task']
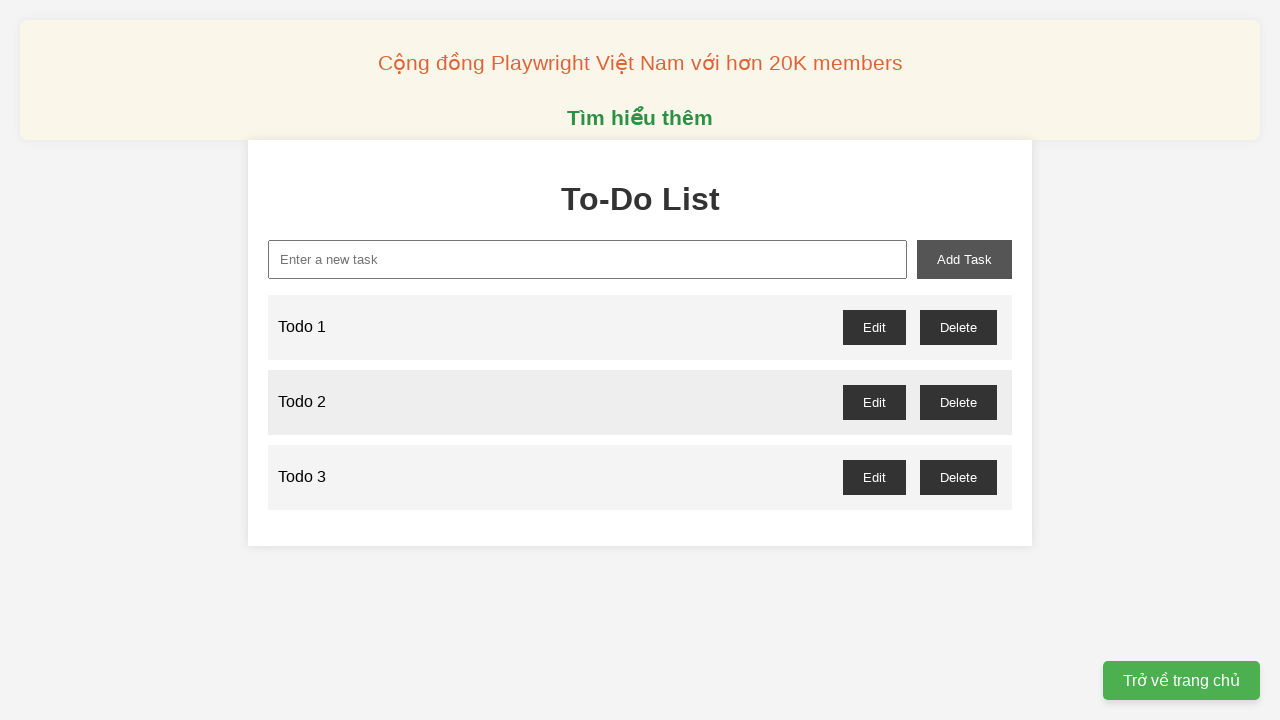

Filled input field with 'Todo 4' on xpath=//input[@type='text']
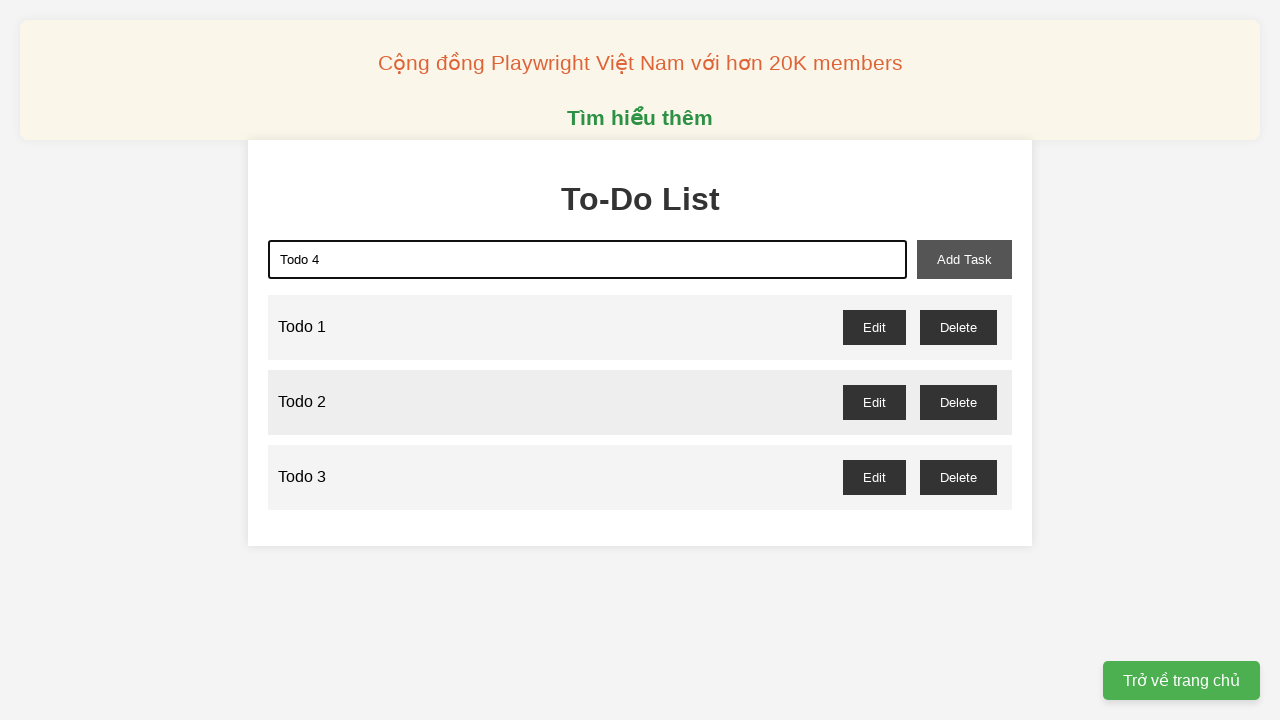

Clicked add task button to create Todo 4 at (964, 259) on xpath=//button[@id='add-task']
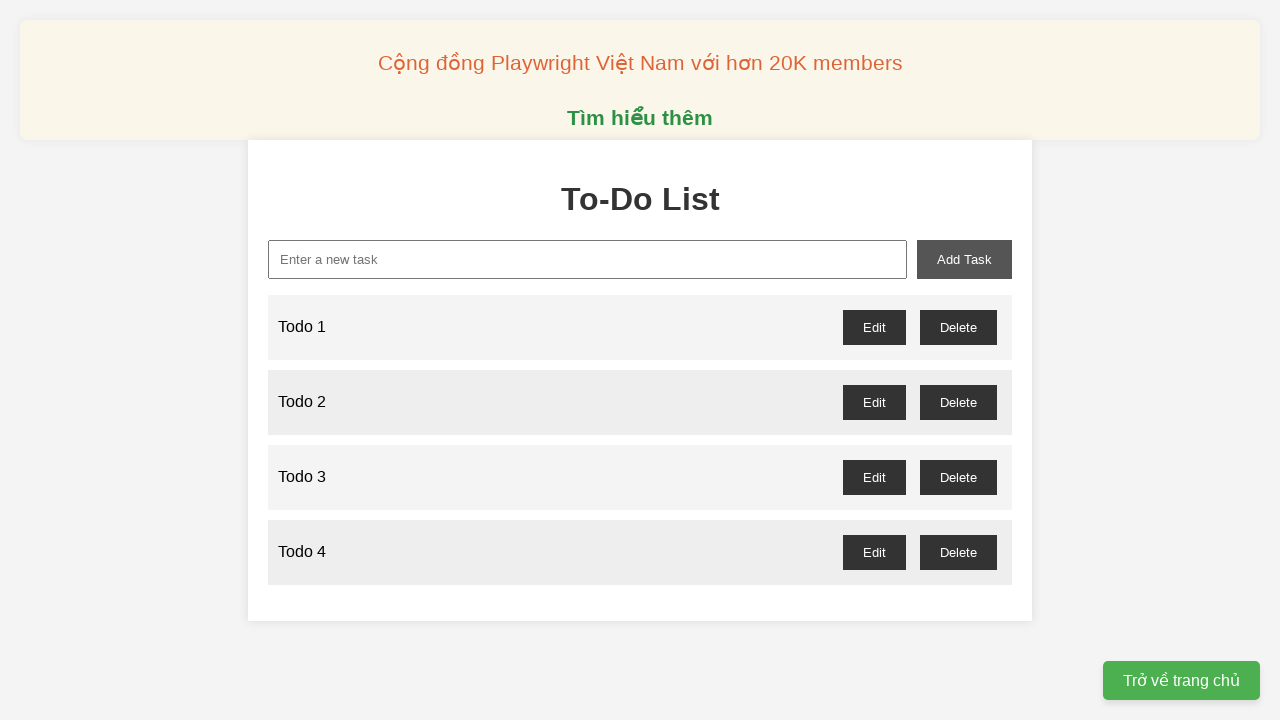

Filled input field with 'Todo 5' on xpath=//input[@type='text']
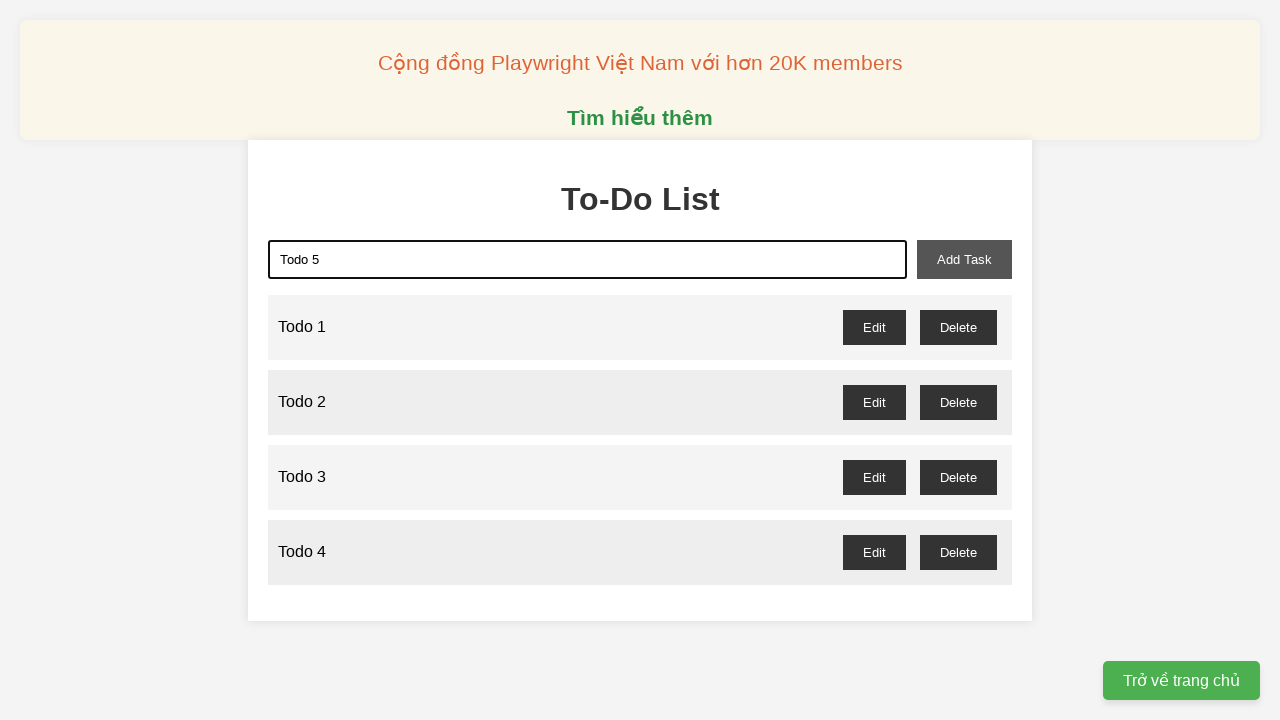

Clicked add task button to create Todo 5 at (964, 259) on xpath=//button[@id='add-task']
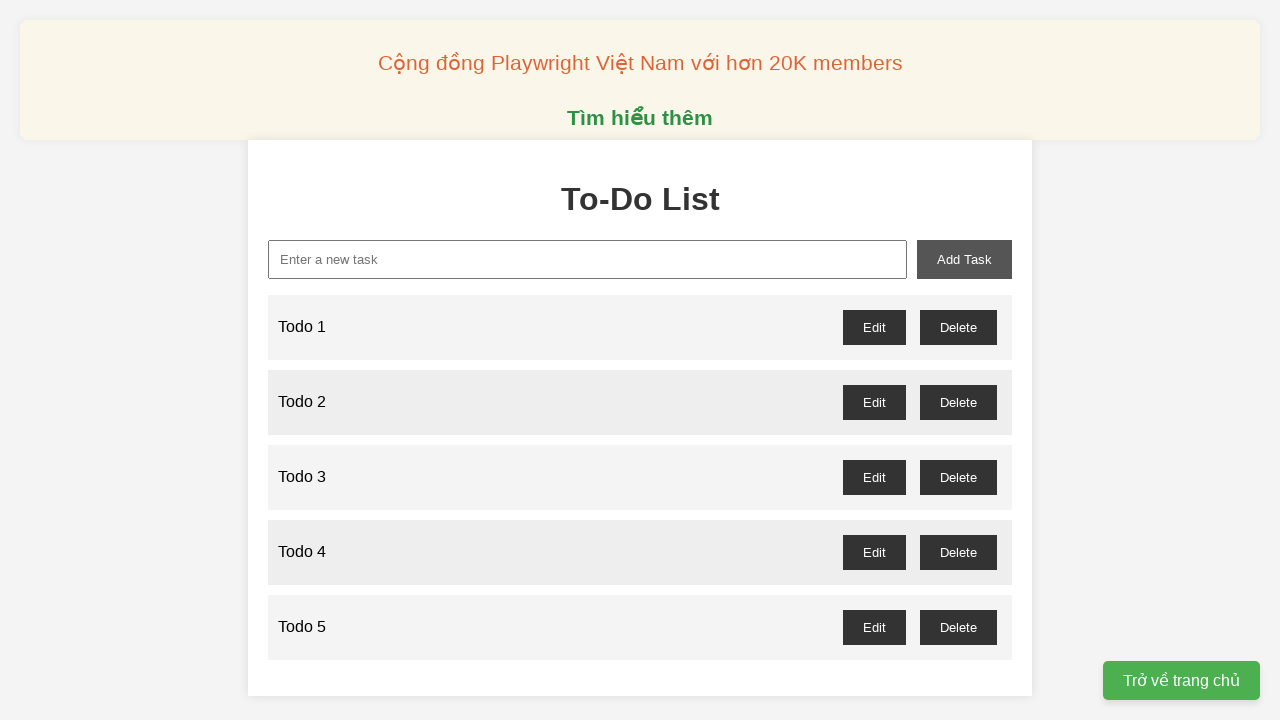

Filled input field with 'Todo 6' on xpath=//input[@type='text']
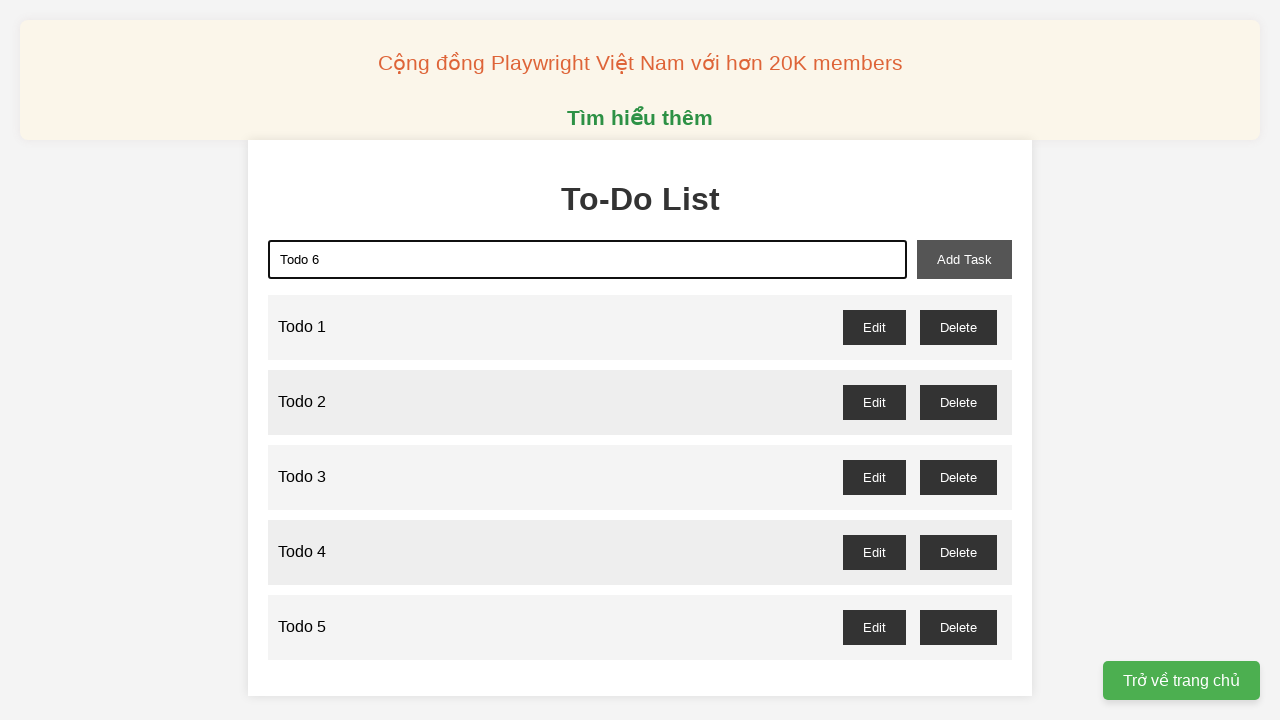

Clicked add task button to create Todo 6 at (964, 259) on xpath=//button[@id='add-task']
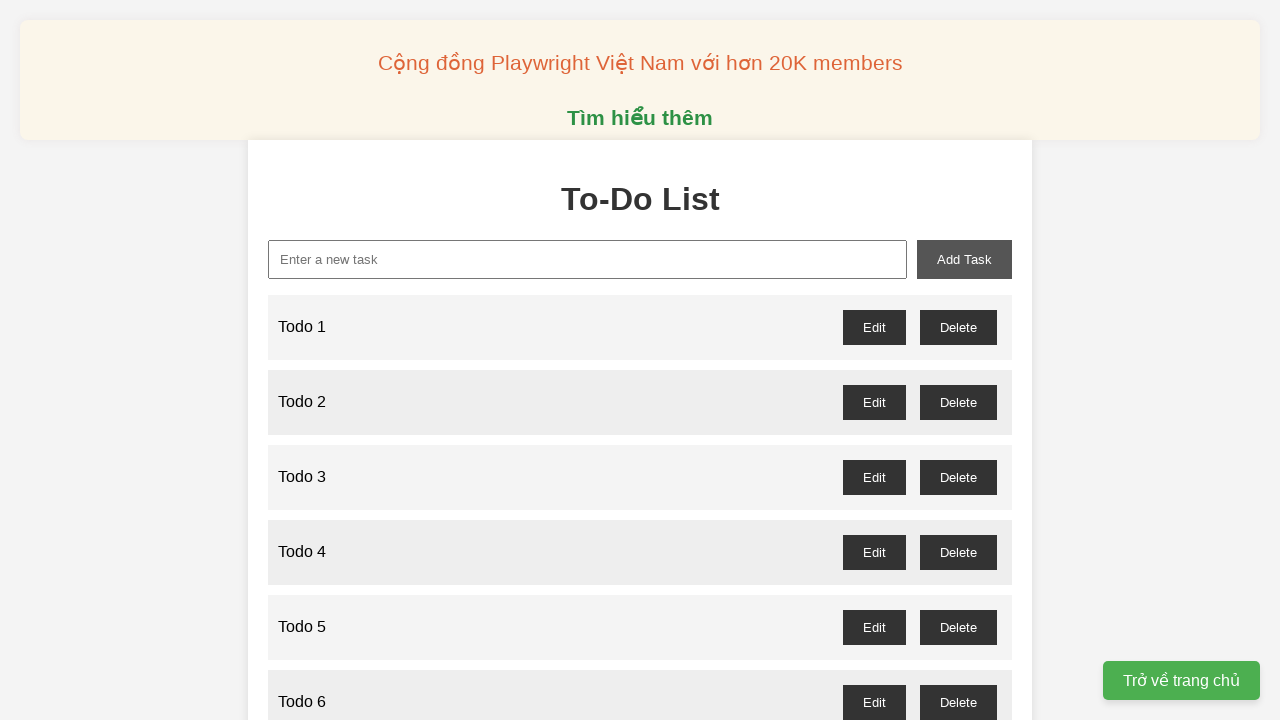

Filled input field with 'Todo 7' on xpath=//input[@type='text']
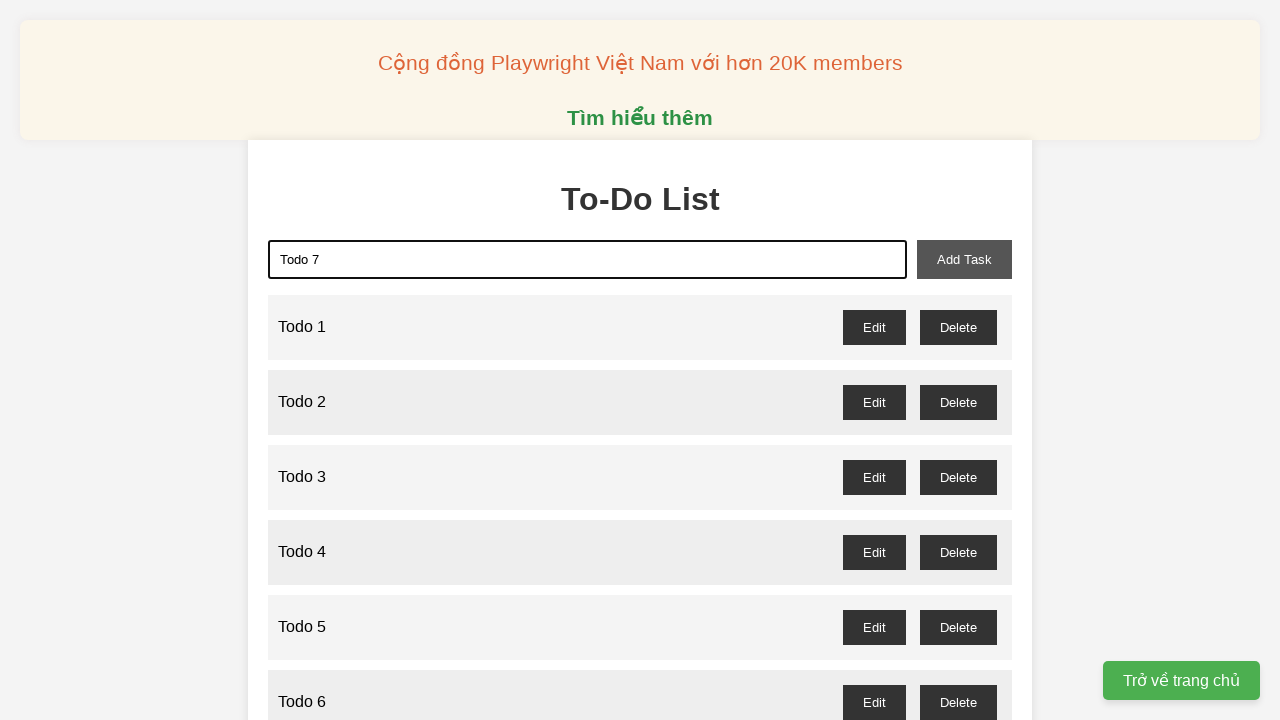

Clicked add task button to create Todo 7 at (964, 259) on xpath=//button[@id='add-task']
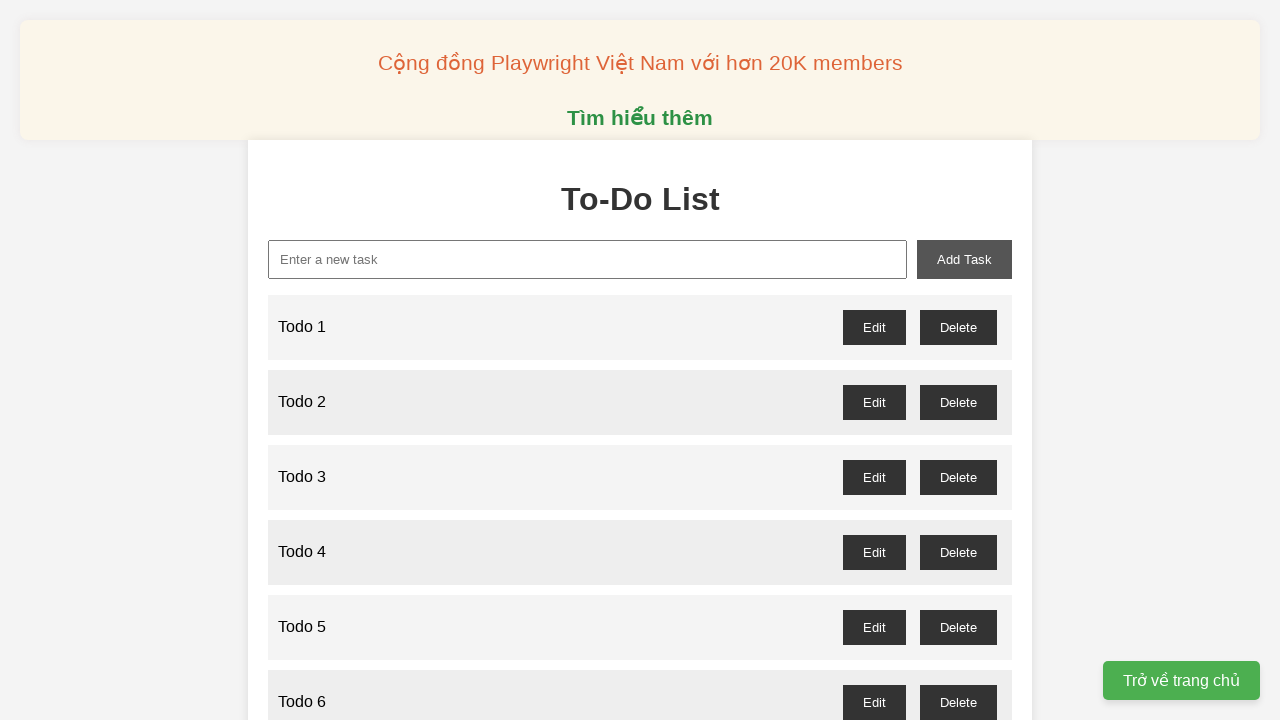

Filled input field with 'Todo 8' on xpath=//input[@type='text']
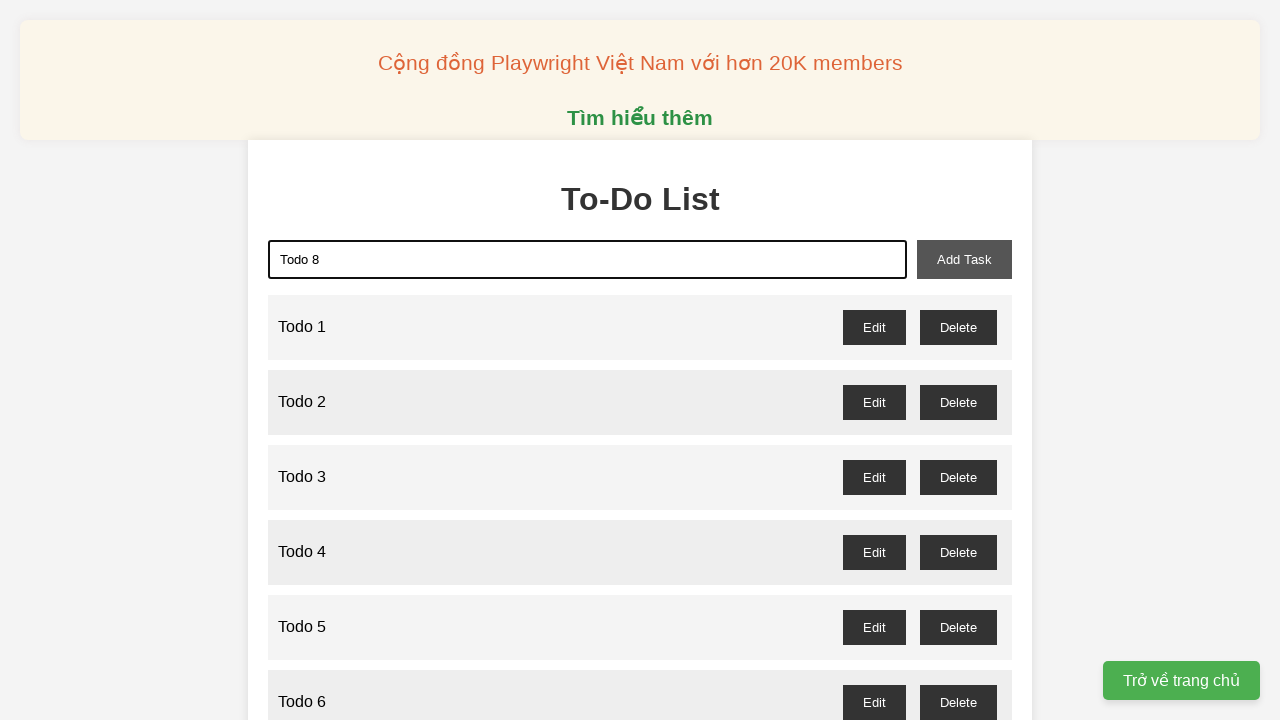

Clicked add task button to create Todo 8 at (964, 259) on xpath=//button[@id='add-task']
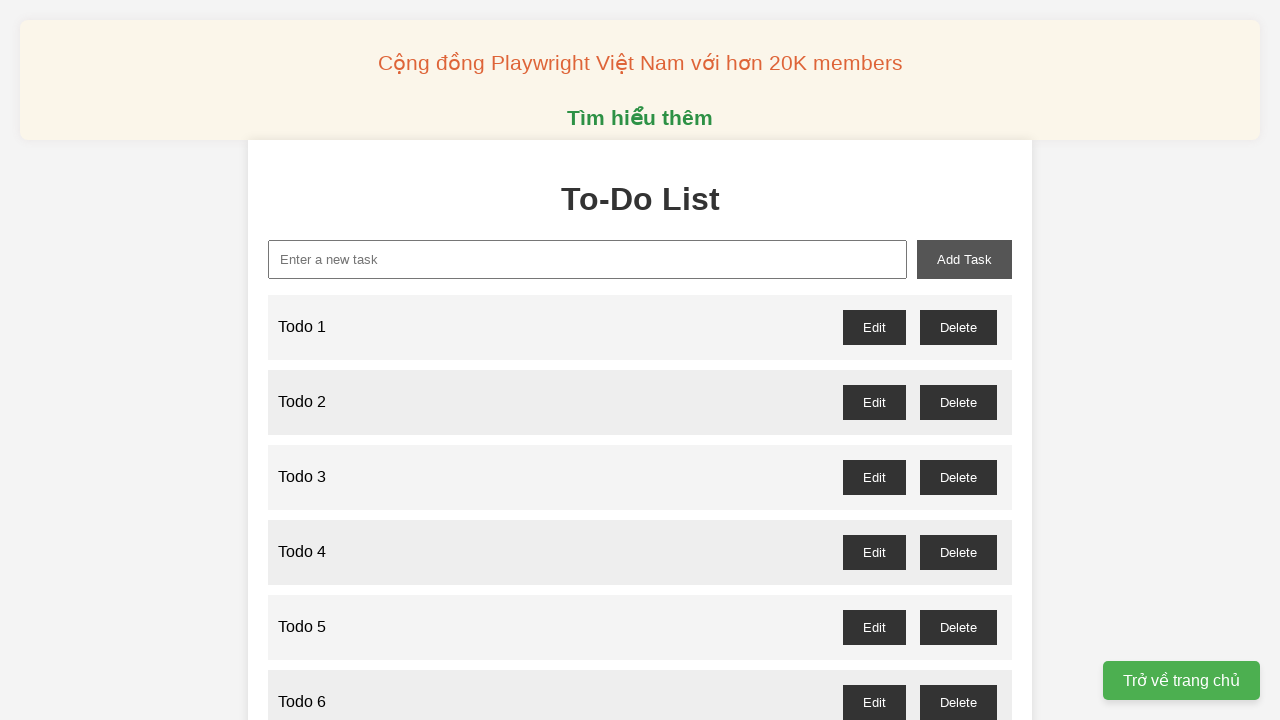

Filled input field with 'Todo 9' on xpath=//input[@type='text']
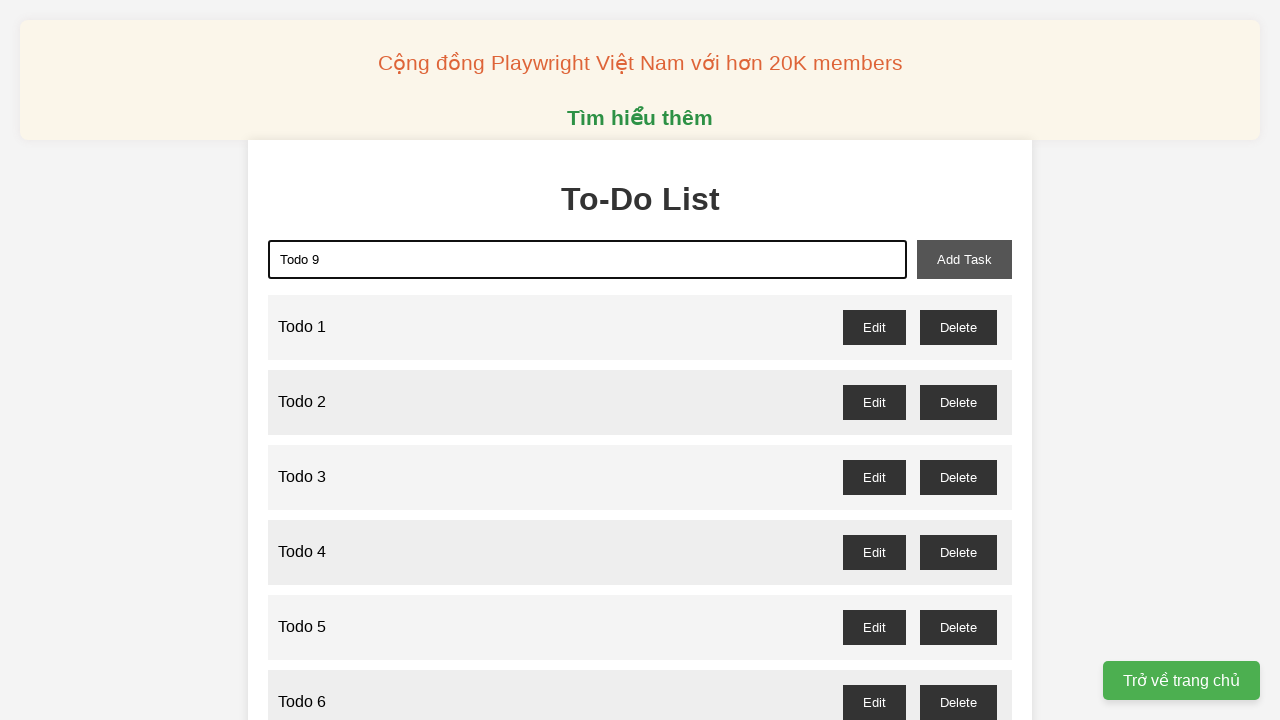

Clicked add task button to create Todo 9 at (964, 259) on xpath=//button[@id='add-task']
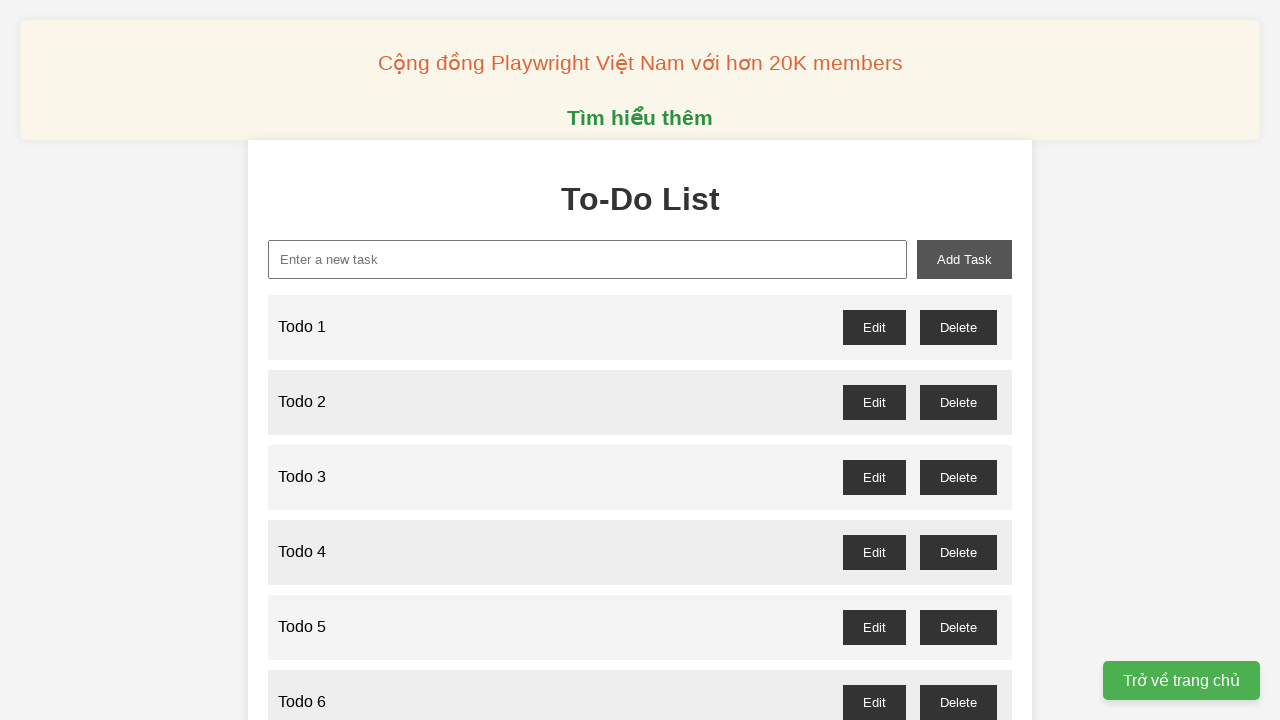

Filled input field with 'Todo 10' on xpath=//input[@type='text']
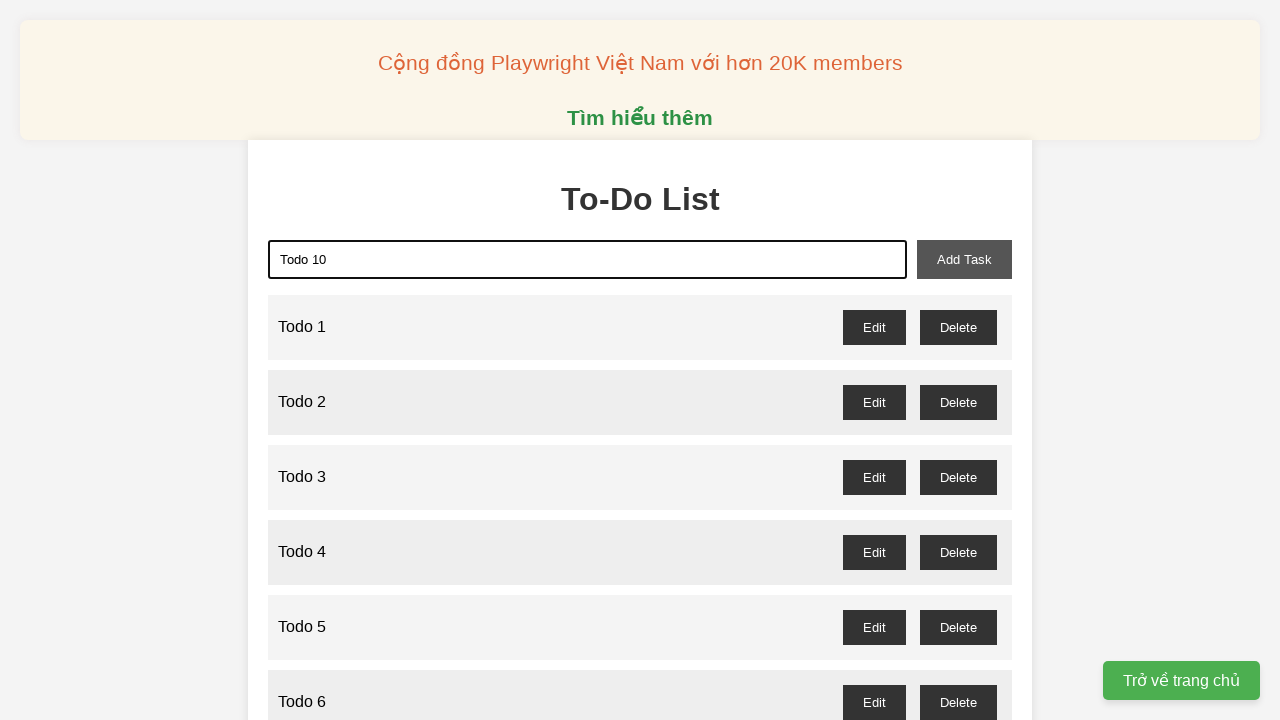

Clicked add task button to create Todo 10 at (964, 259) on xpath=//button[@id='add-task']
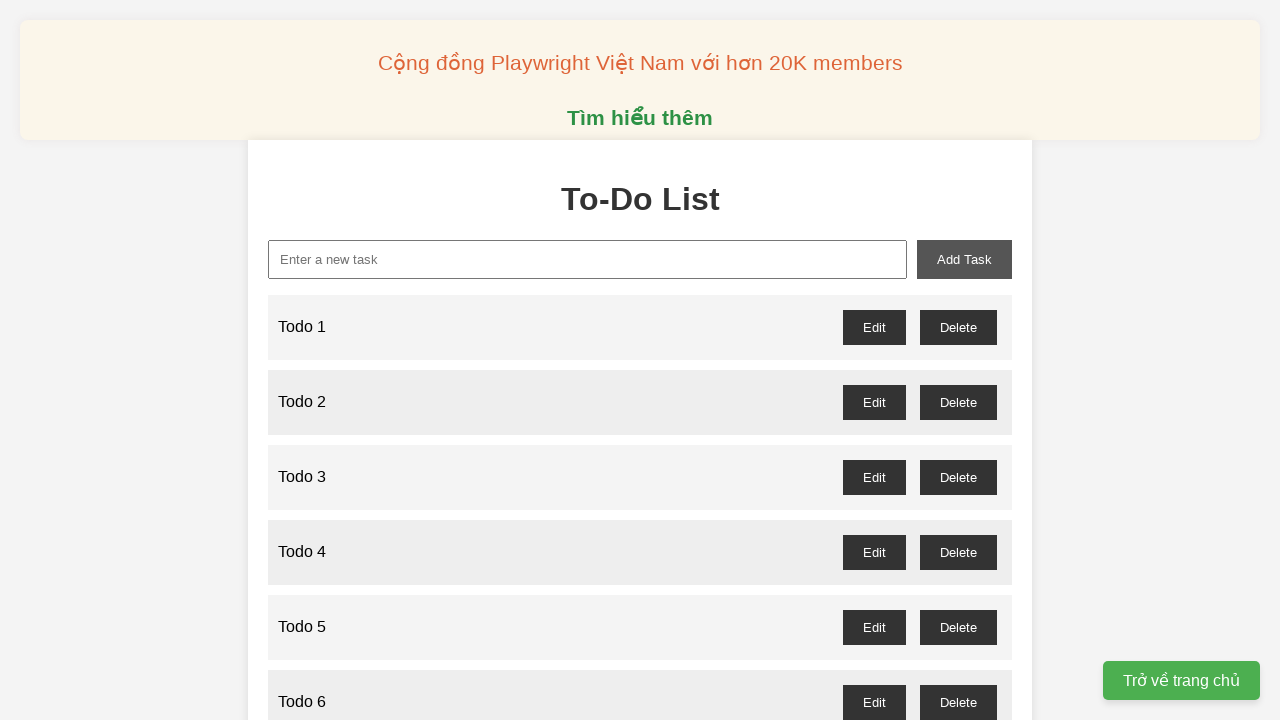

Filled input field with 'Todo 11' on xpath=//input[@type='text']
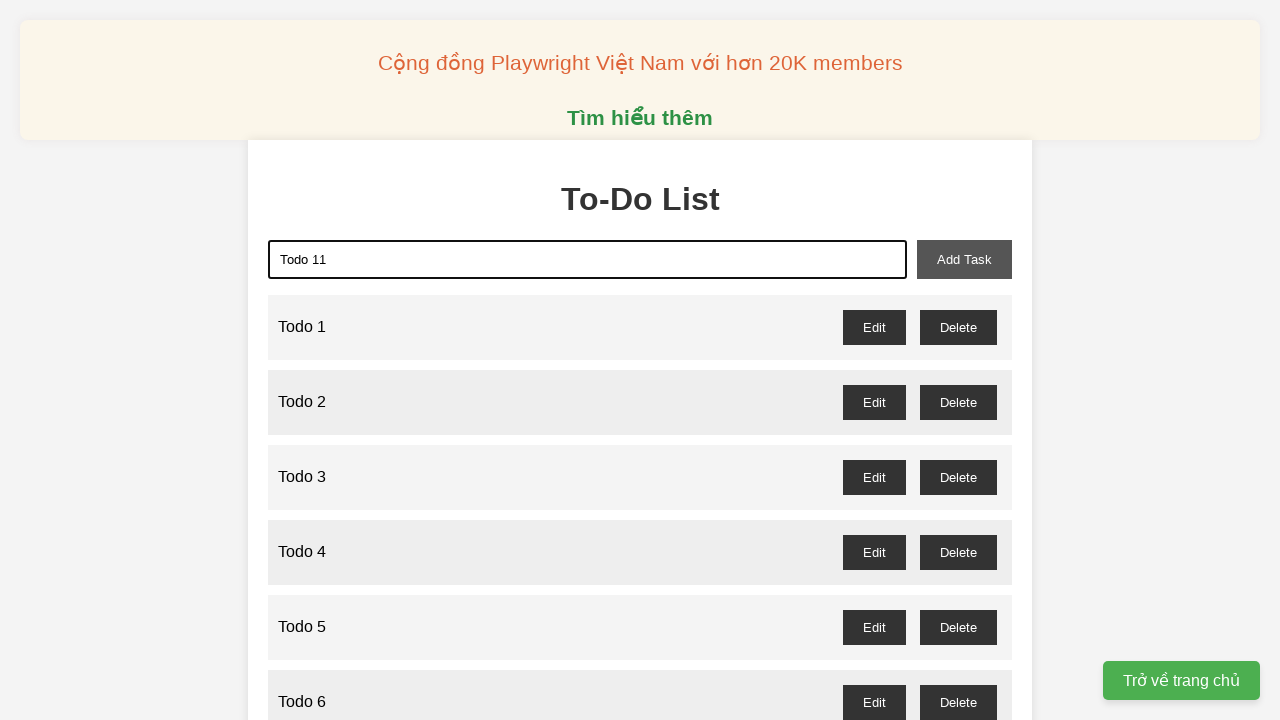

Clicked add task button to create Todo 11 at (964, 259) on xpath=//button[@id='add-task']
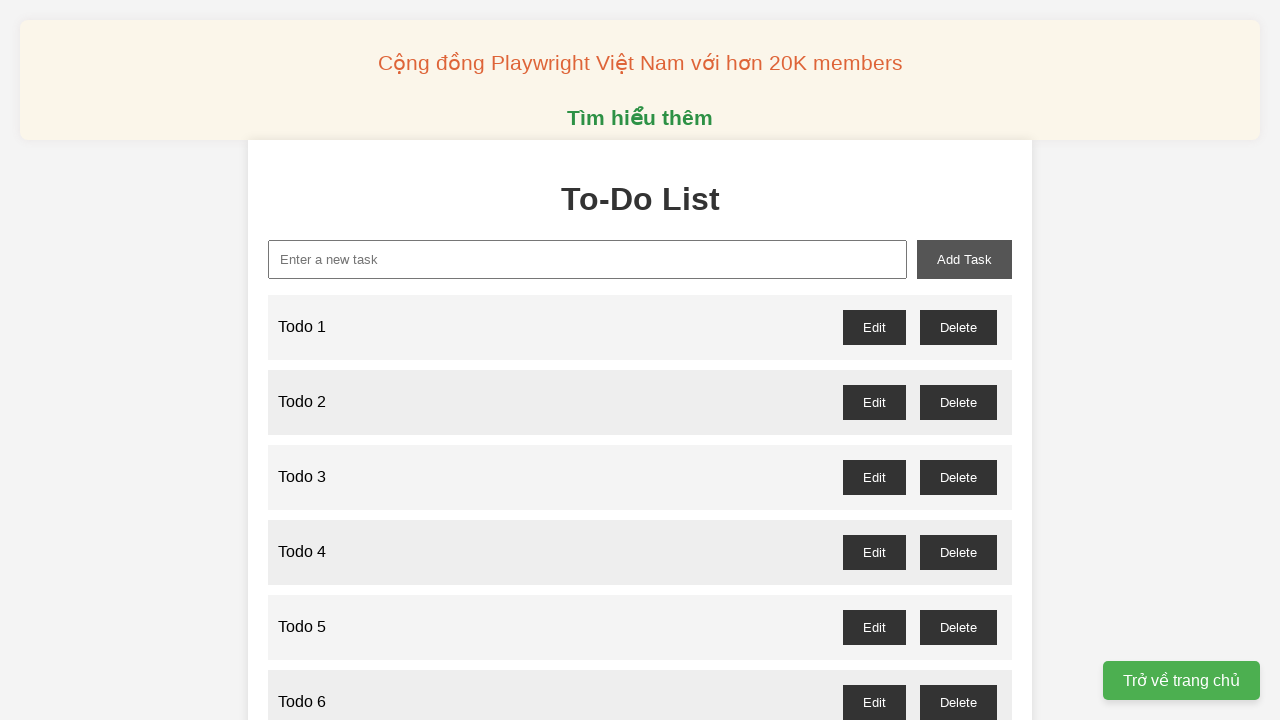

Filled input field with 'Todo 12' on xpath=//input[@type='text']
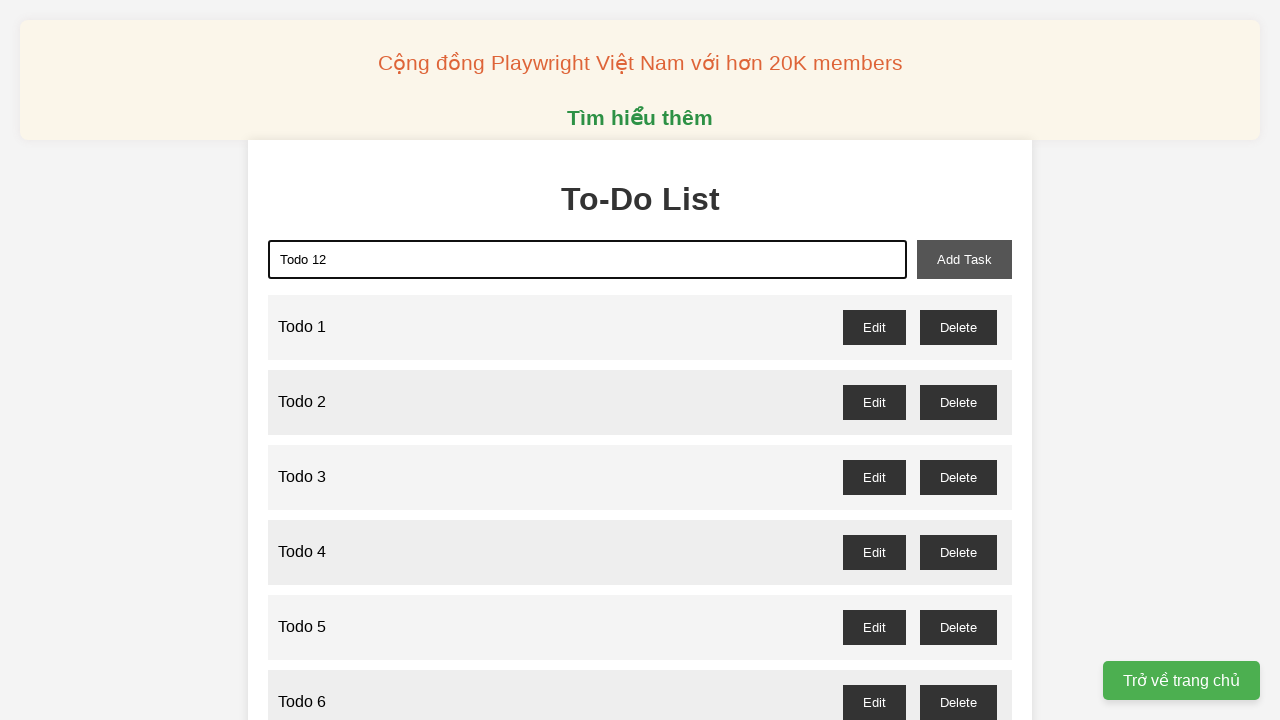

Clicked add task button to create Todo 12 at (964, 259) on xpath=//button[@id='add-task']
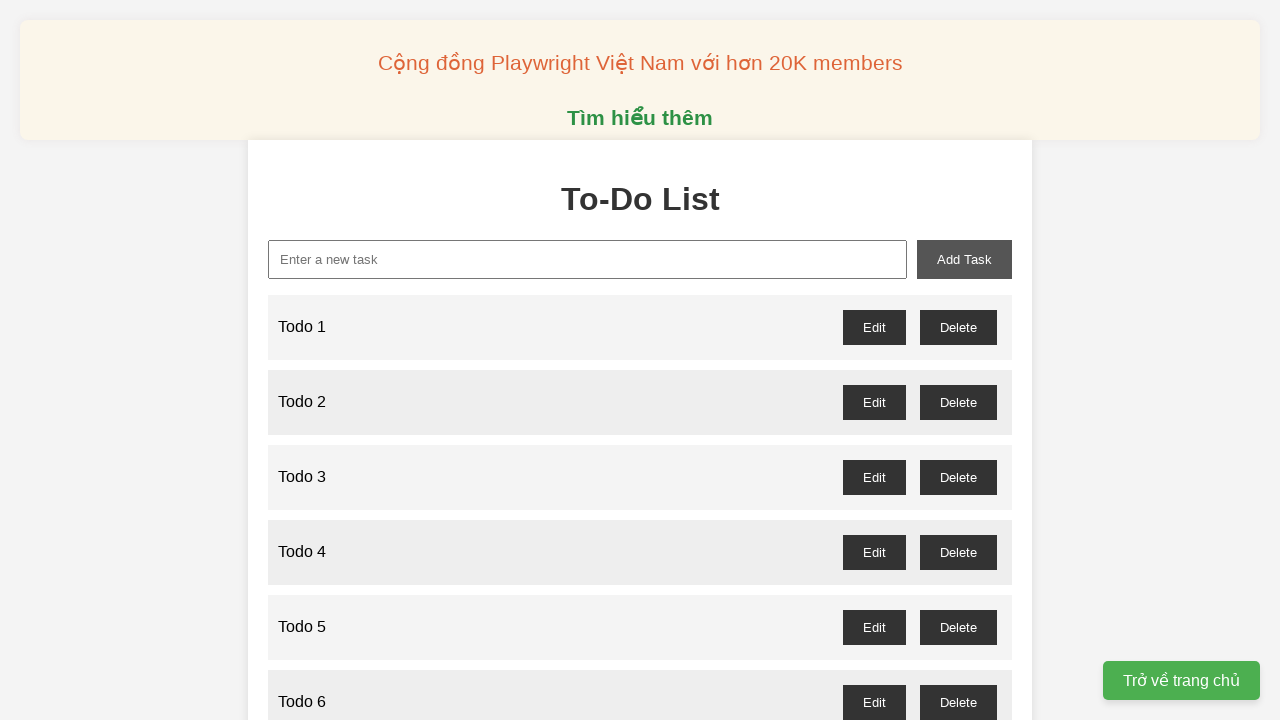

Filled input field with 'Todo 13' on xpath=//input[@type='text']
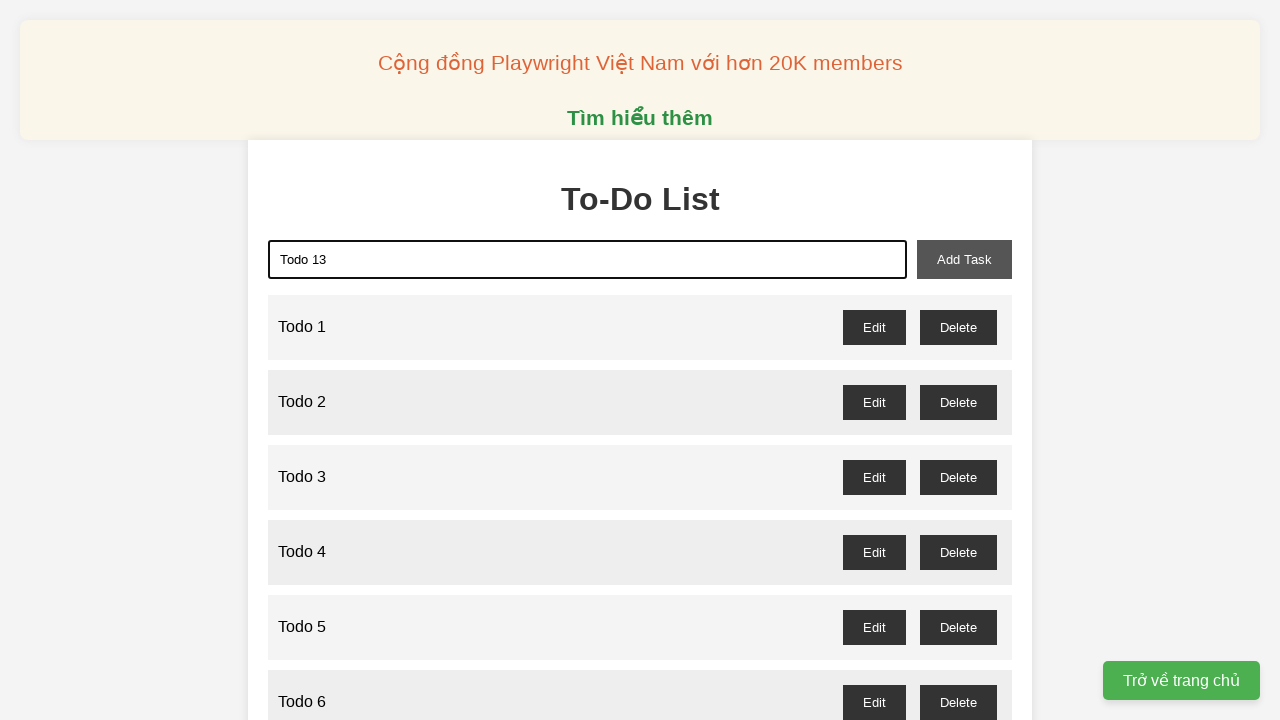

Clicked add task button to create Todo 13 at (964, 259) on xpath=//button[@id='add-task']
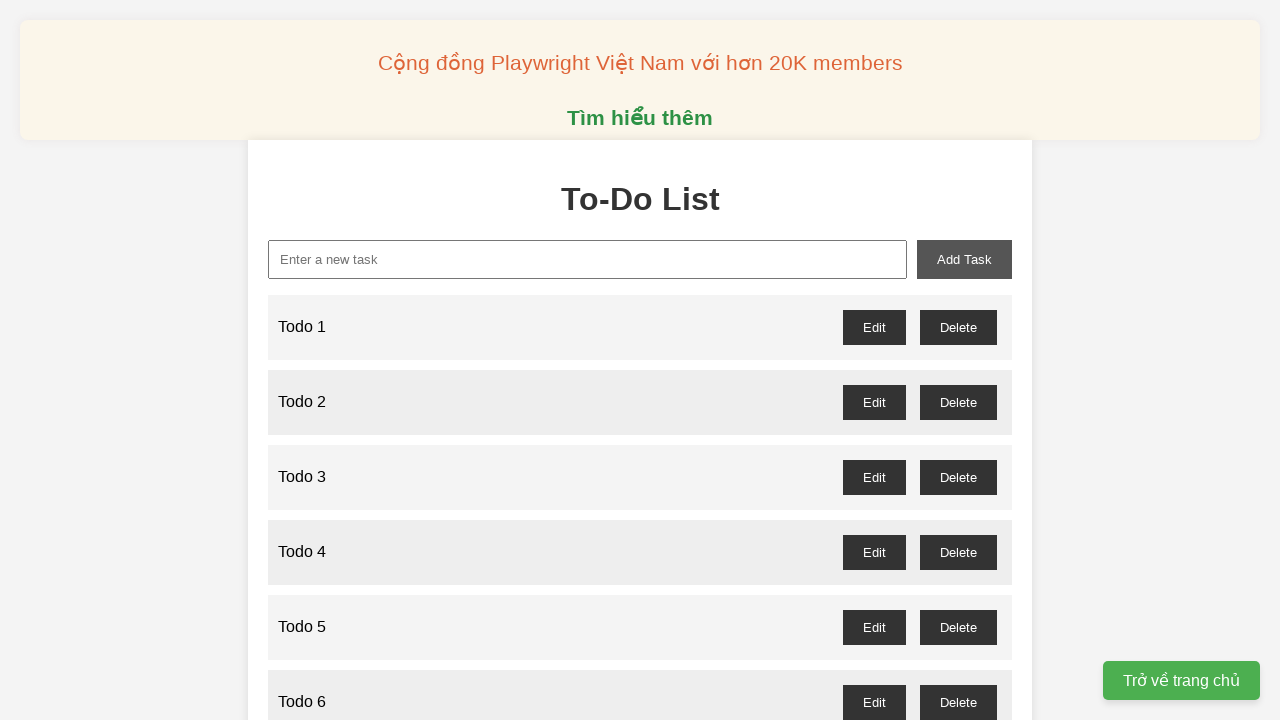

Filled input field with 'Todo 14' on xpath=//input[@type='text']
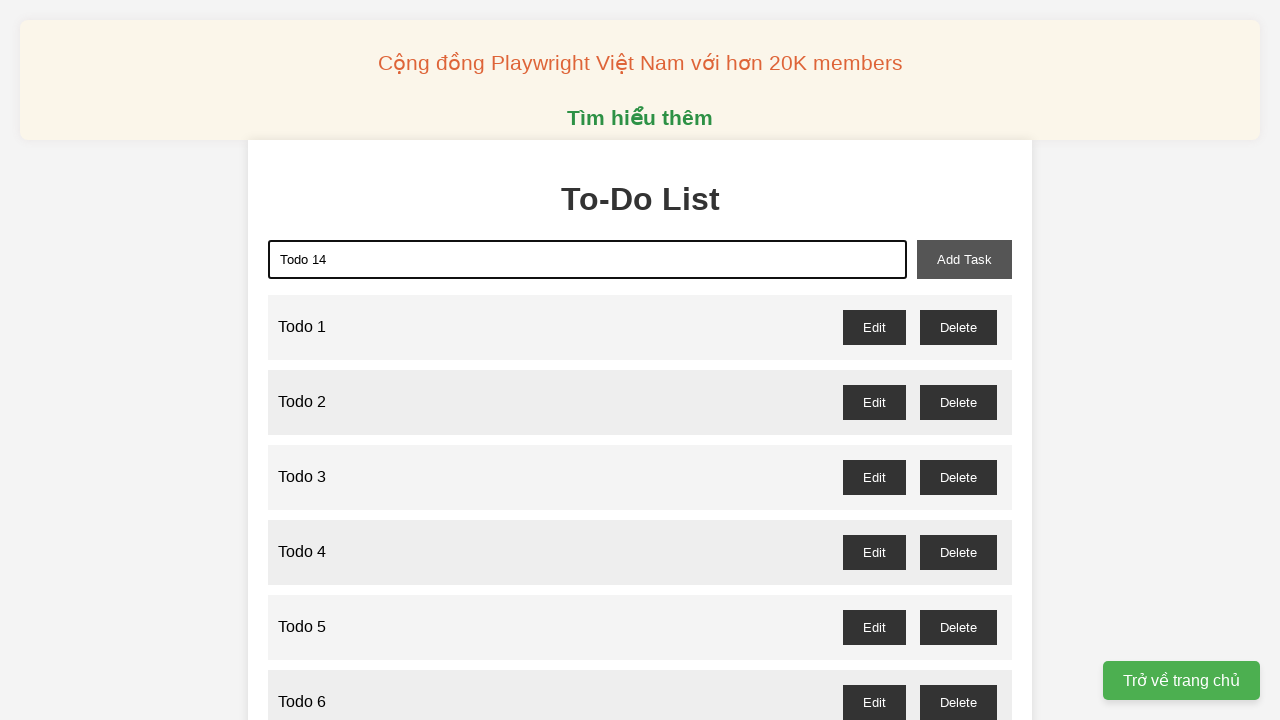

Clicked add task button to create Todo 14 at (964, 259) on xpath=//button[@id='add-task']
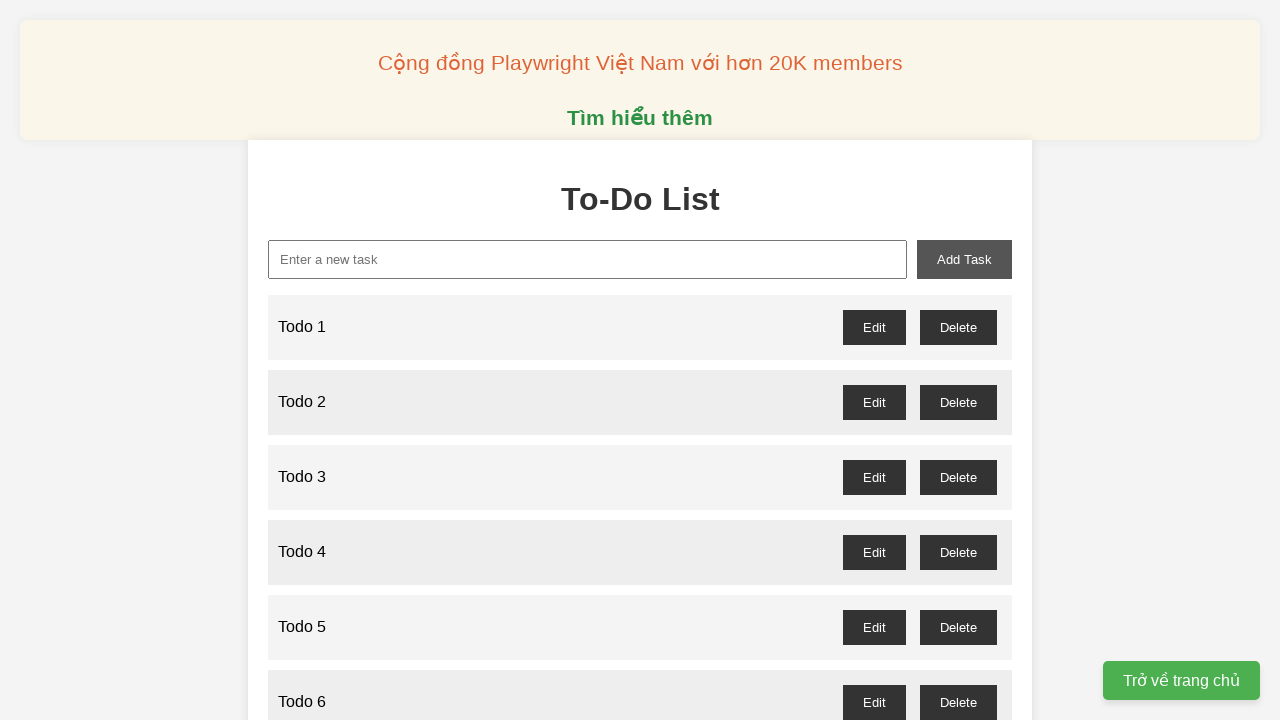

Filled input field with 'Todo 15' on xpath=//input[@type='text']
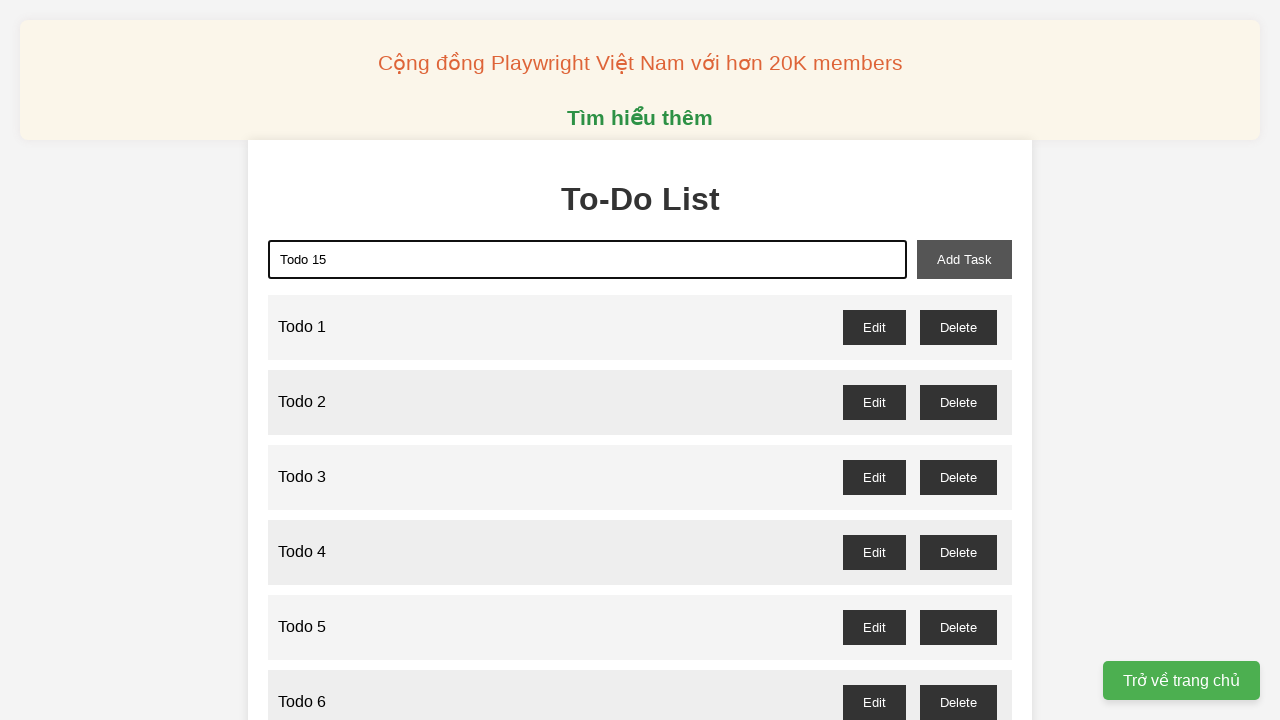

Clicked add task button to create Todo 15 at (964, 259) on xpath=//button[@id='add-task']
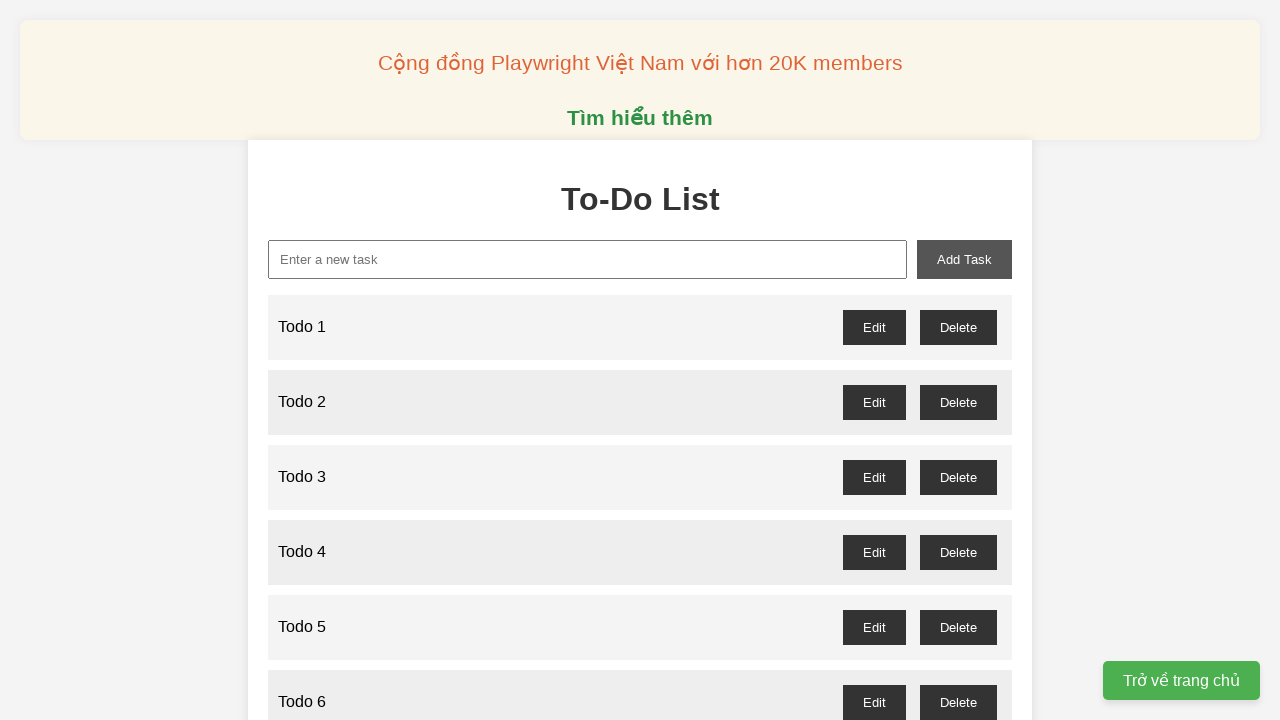

Filled input field with 'Todo 16' on xpath=//input[@type='text']
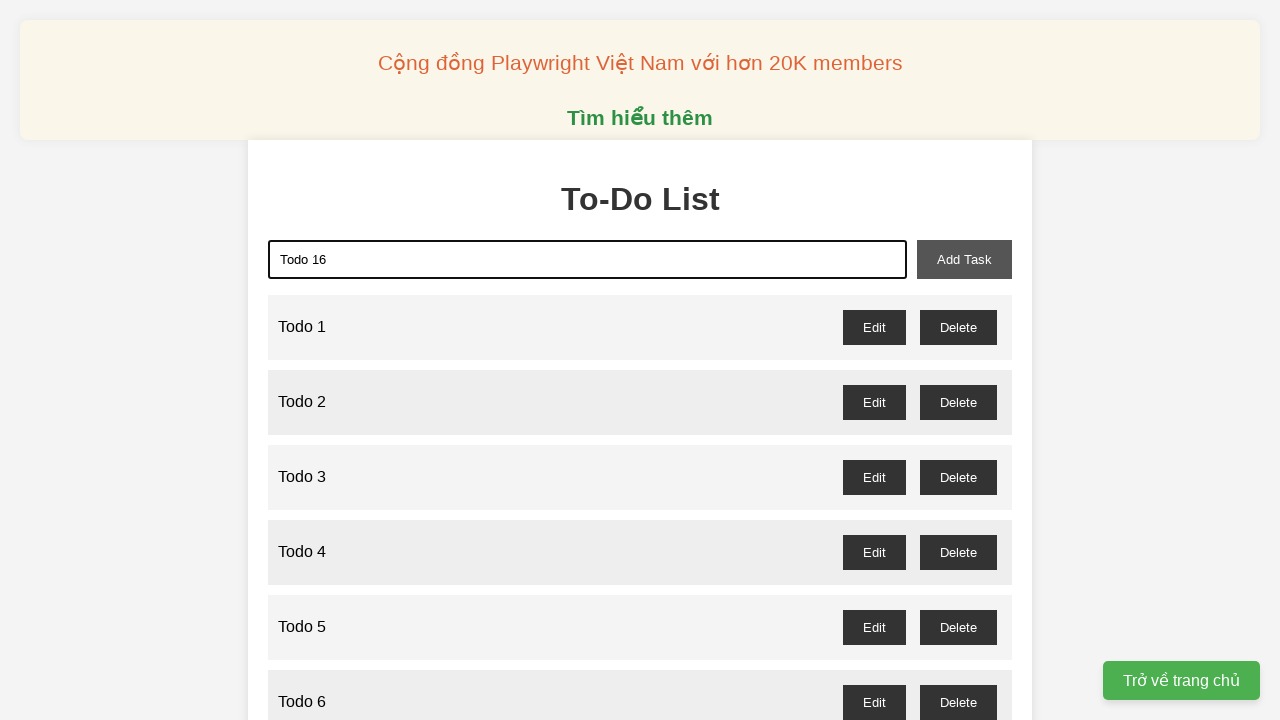

Clicked add task button to create Todo 16 at (964, 259) on xpath=//button[@id='add-task']
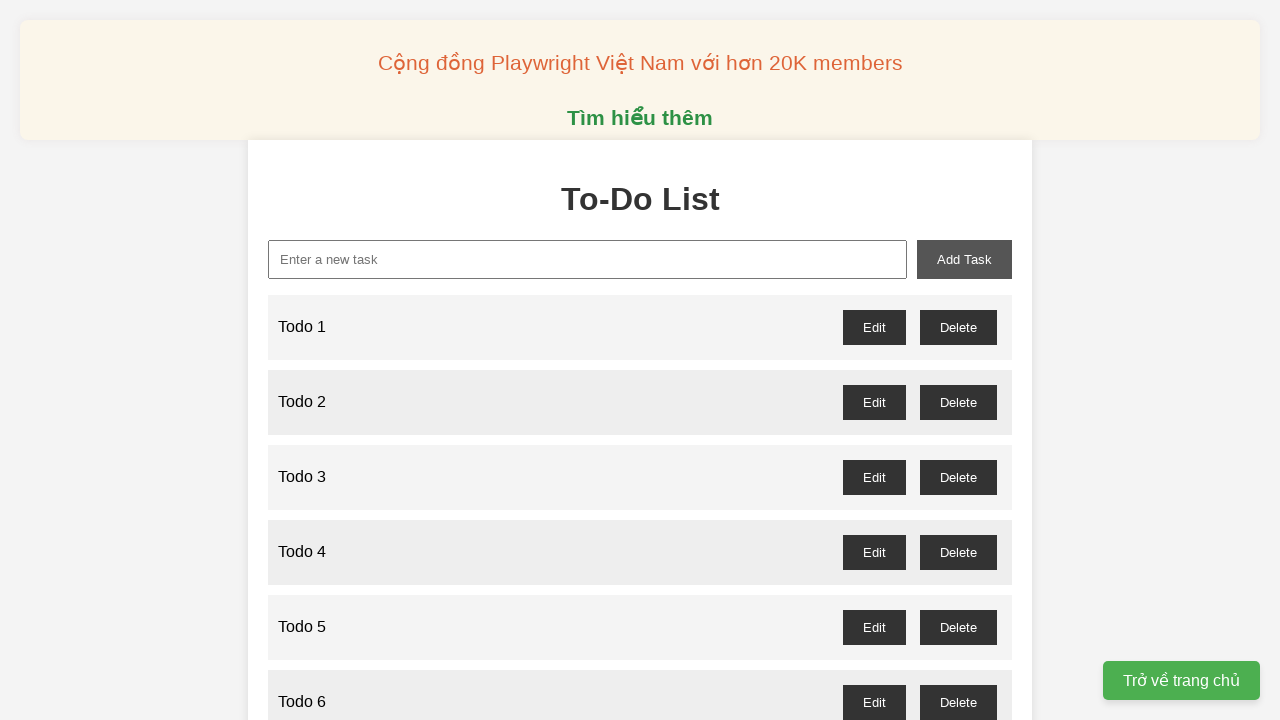

Filled input field with 'Todo 17' on xpath=//input[@type='text']
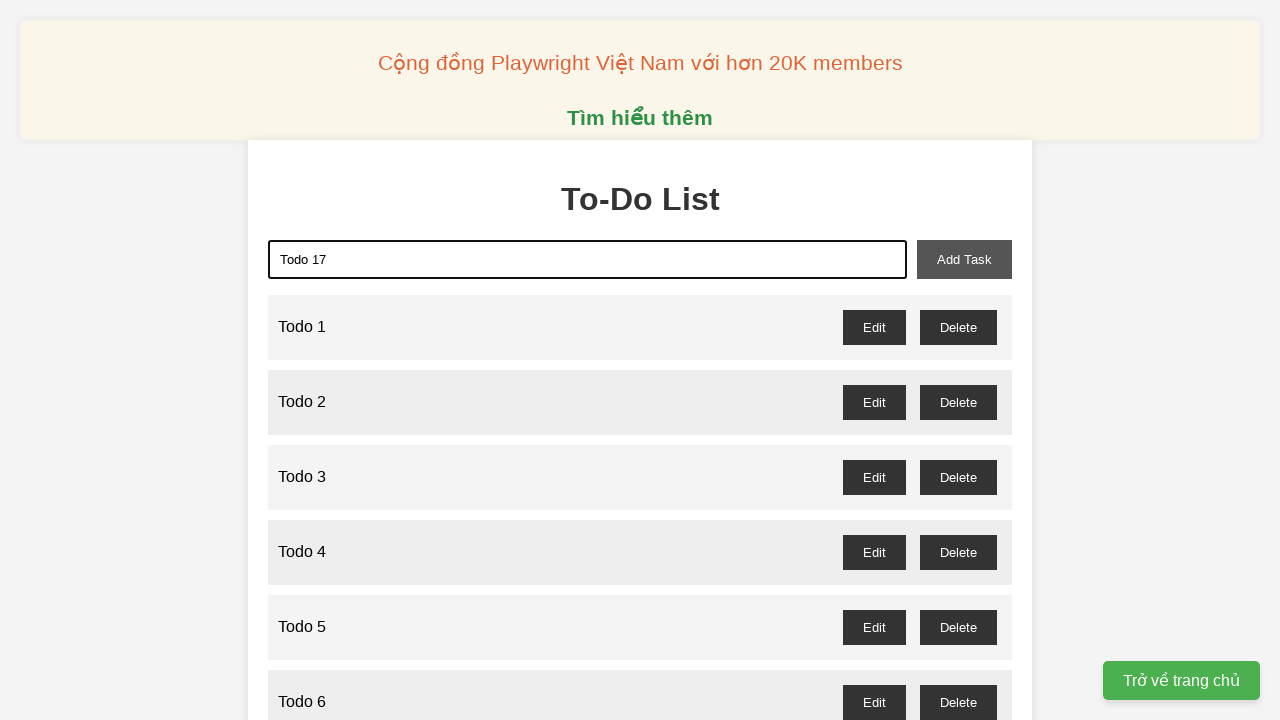

Clicked add task button to create Todo 17 at (964, 259) on xpath=//button[@id='add-task']
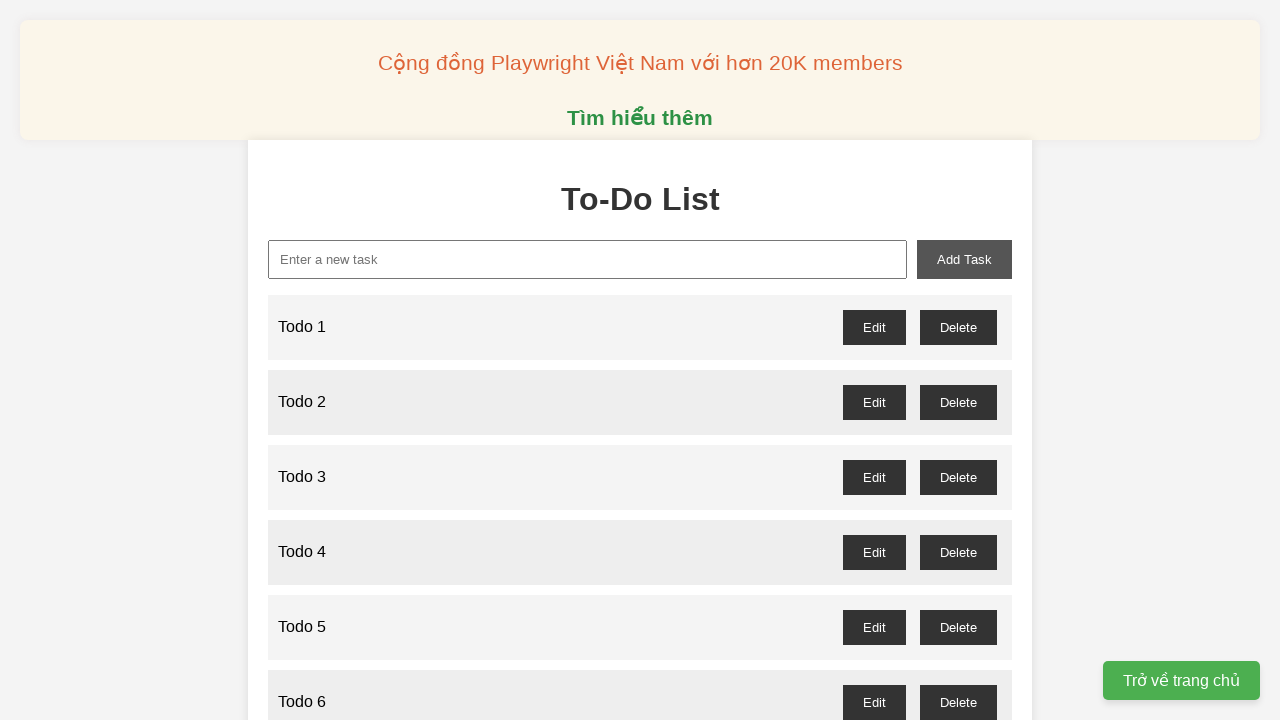

Filled input field with 'Todo 18' on xpath=//input[@type='text']
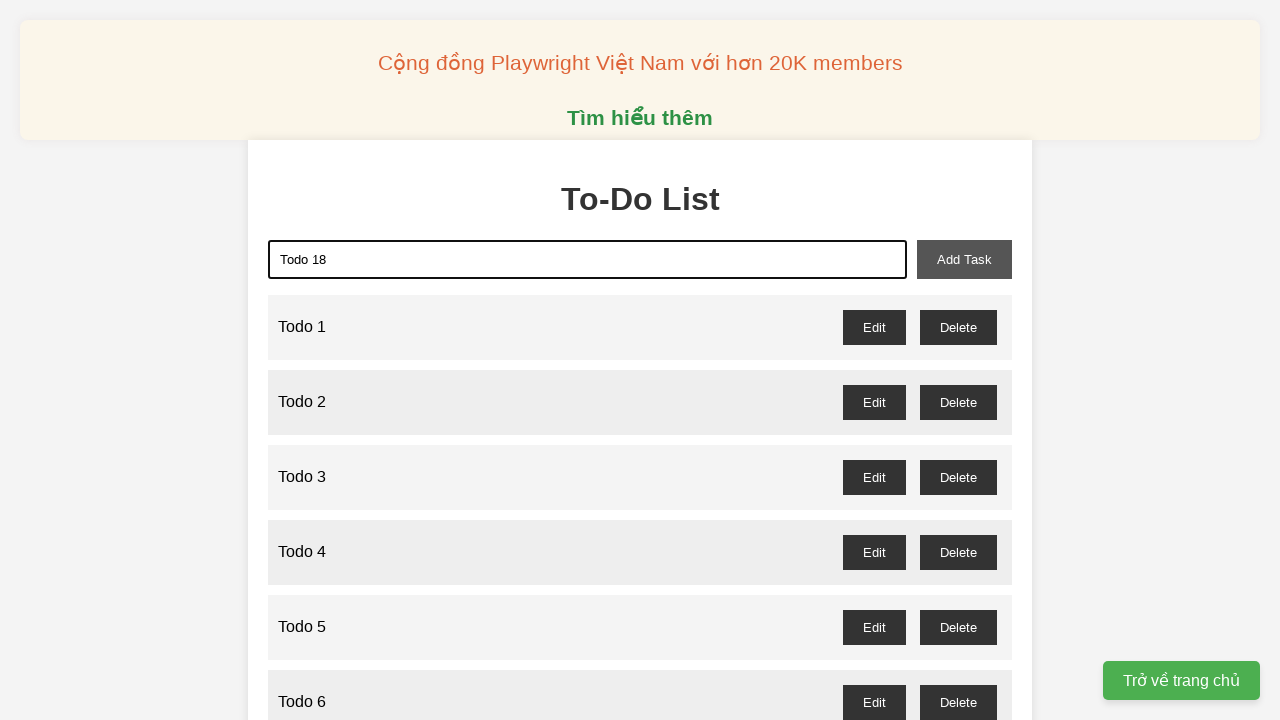

Clicked add task button to create Todo 18 at (964, 259) on xpath=//button[@id='add-task']
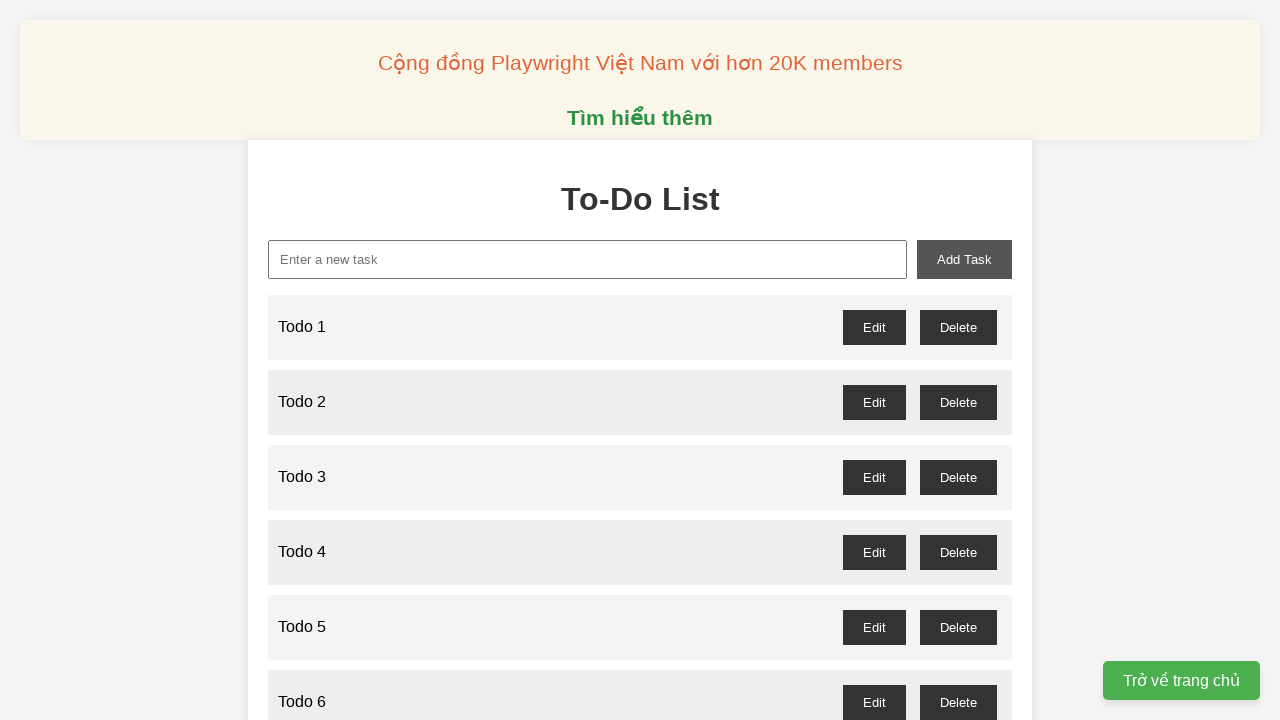

Filled input field with 'Todo 19' on xpath=//input[@type='text']
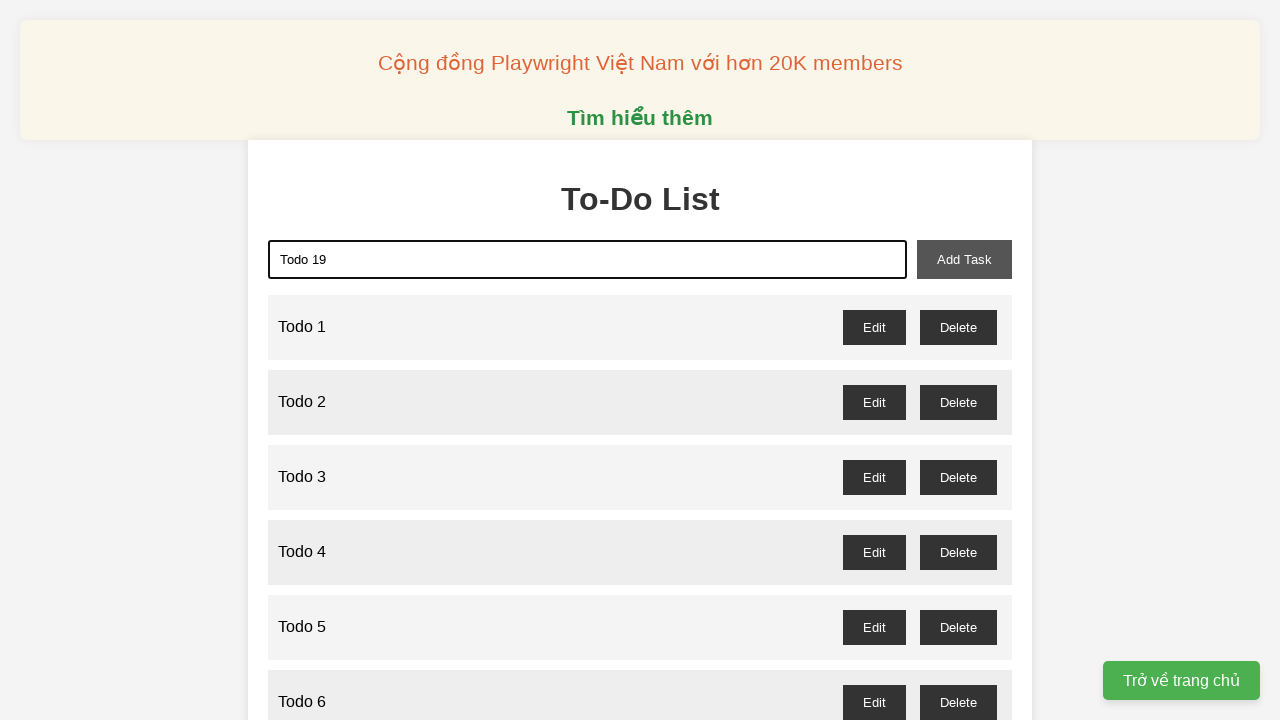

Clicked add task button to create Todo 19 at (964, 259) on xpath=//button[@id='add-task']
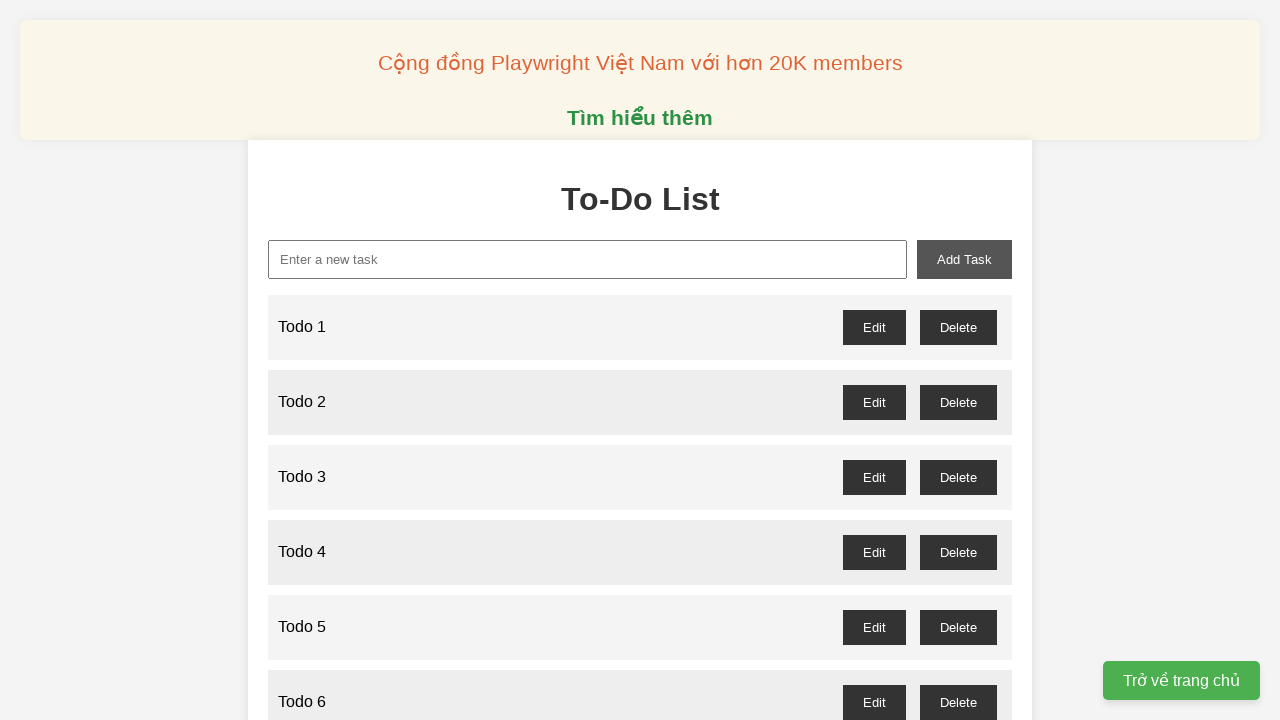

Filled input field with 'Todo 20' on xpath=//input[@type='text']
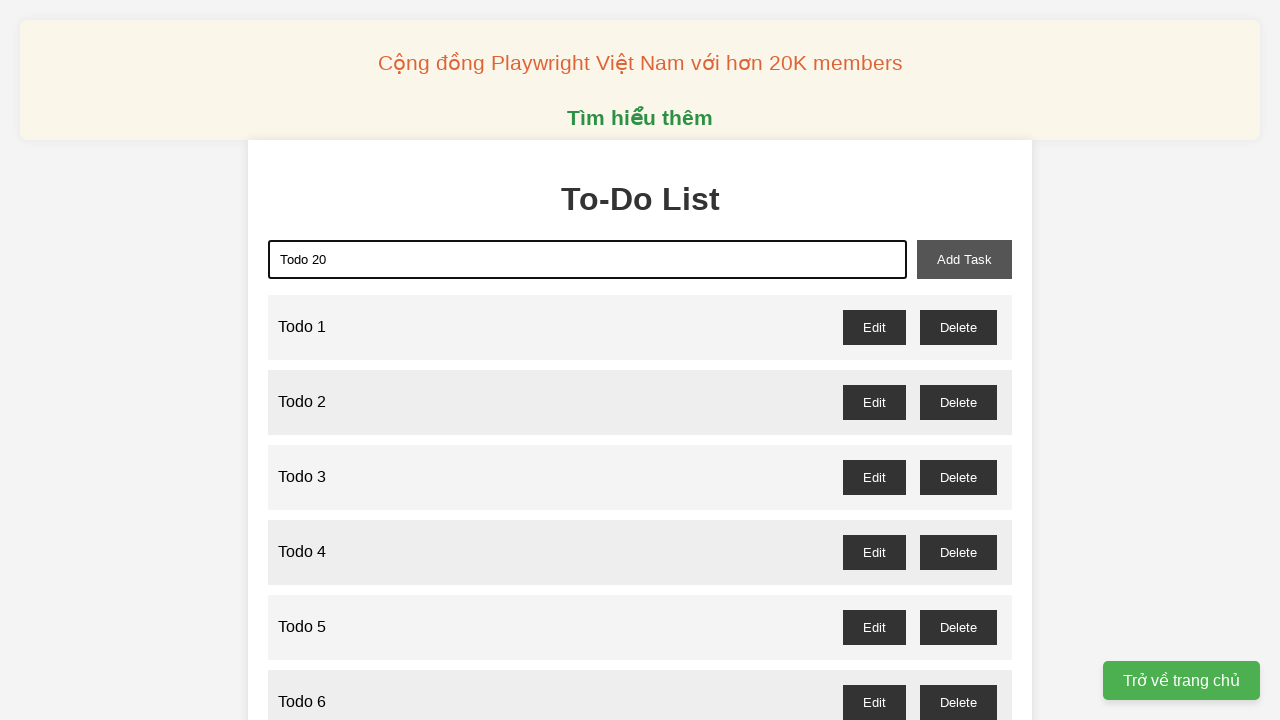

Clicked add task button to create Todo 20 at (964, 259) on xpath=//button[@id='add-task']
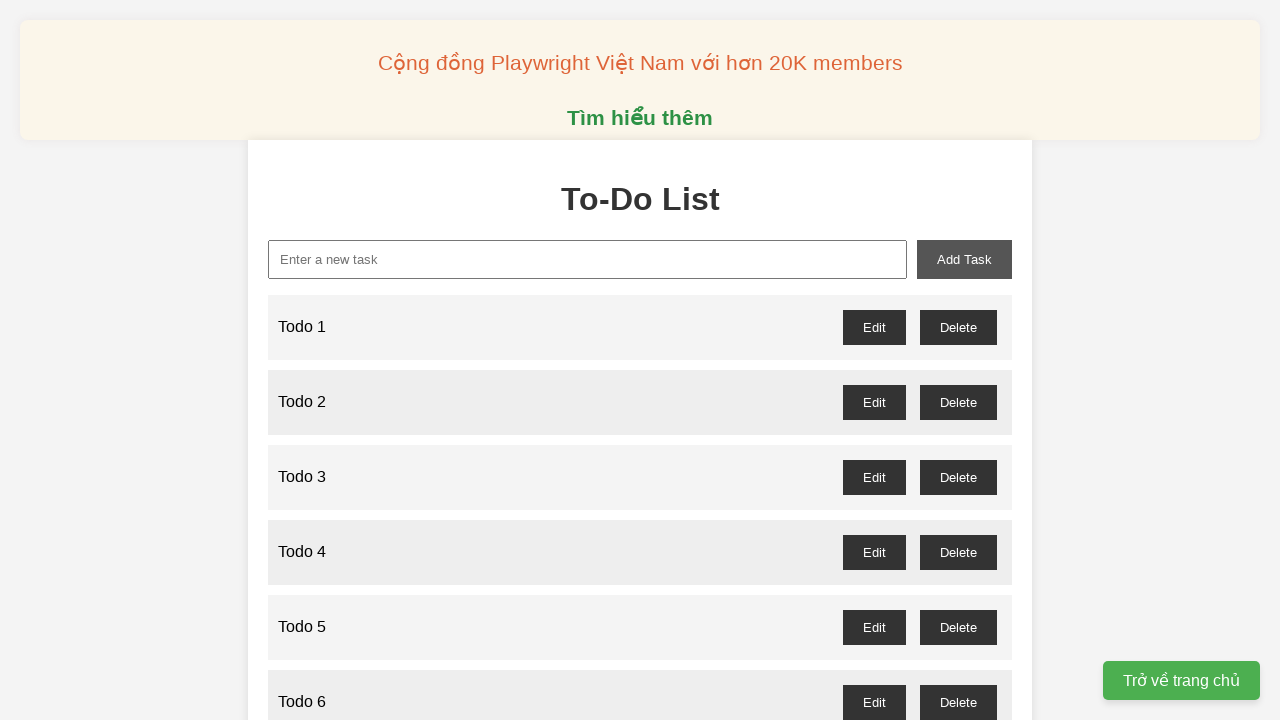

Filled input field with 'Todo 21' on xpath=//input[@type='text']
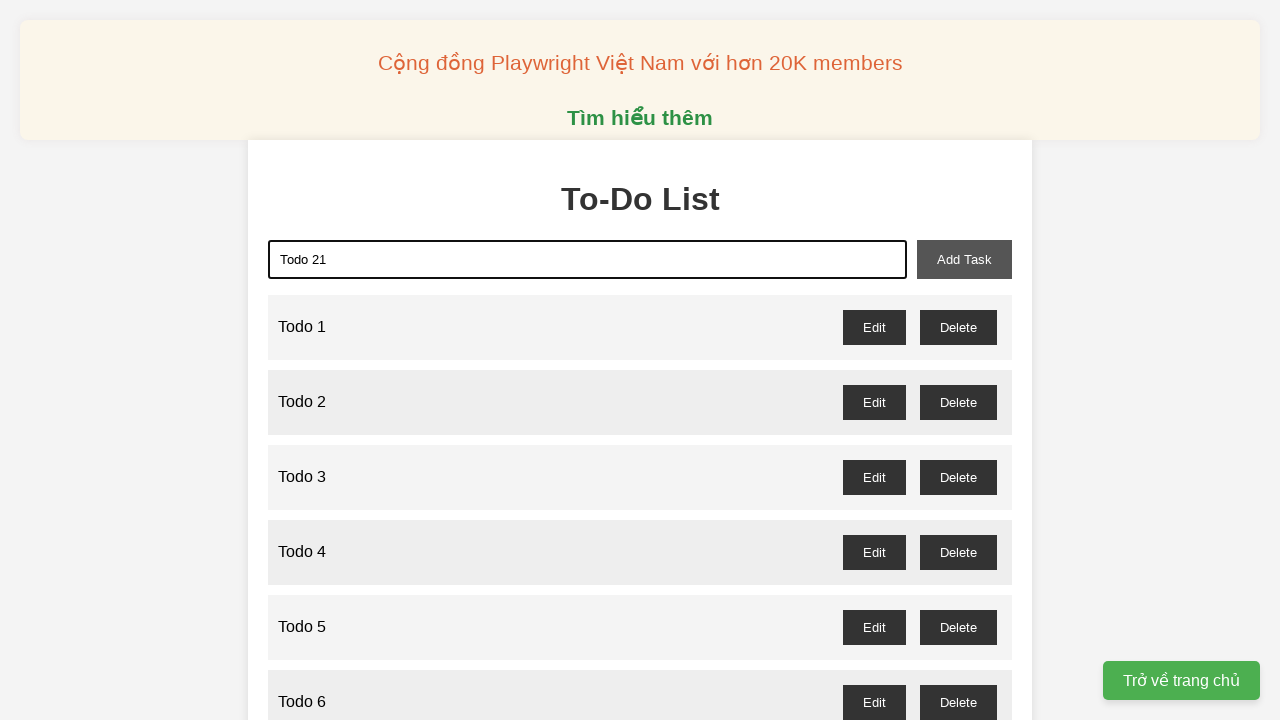

Clicked add task button to create Todo 21 at (964, 259) on xpath=//button[@id='add-task']
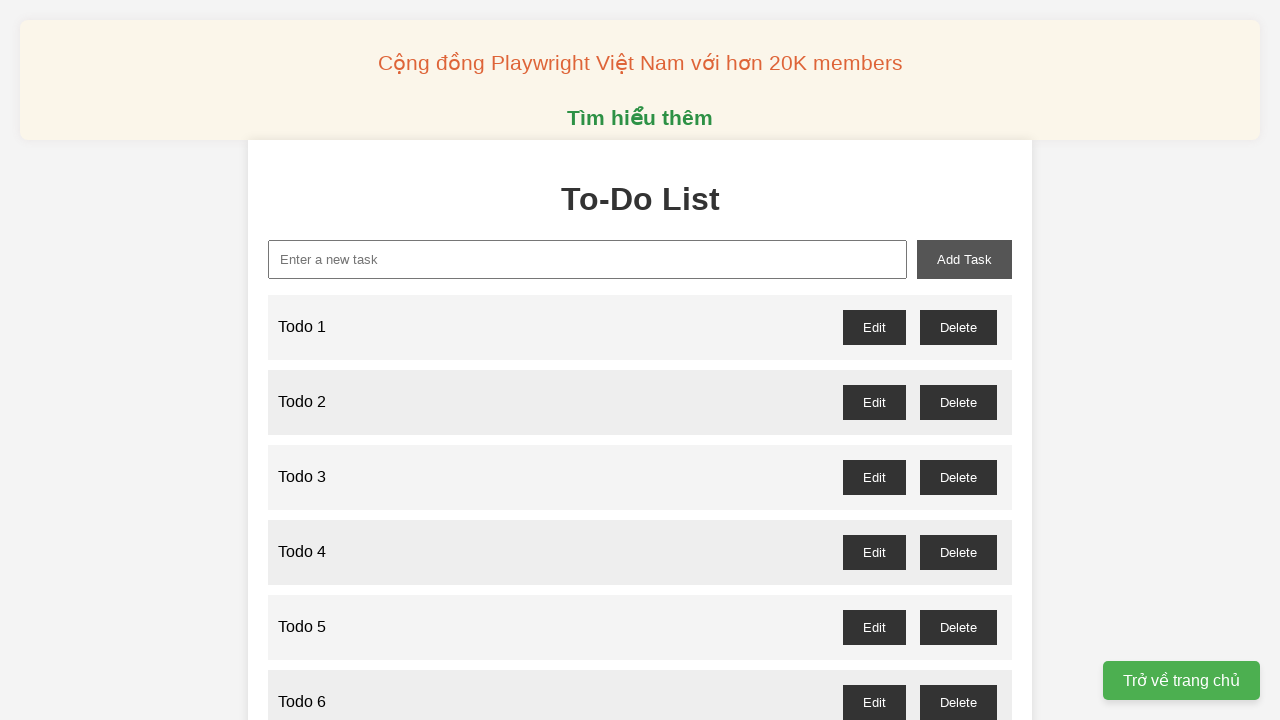

Filled input field with 'Todo 22' on xpath=//input[@type='text']
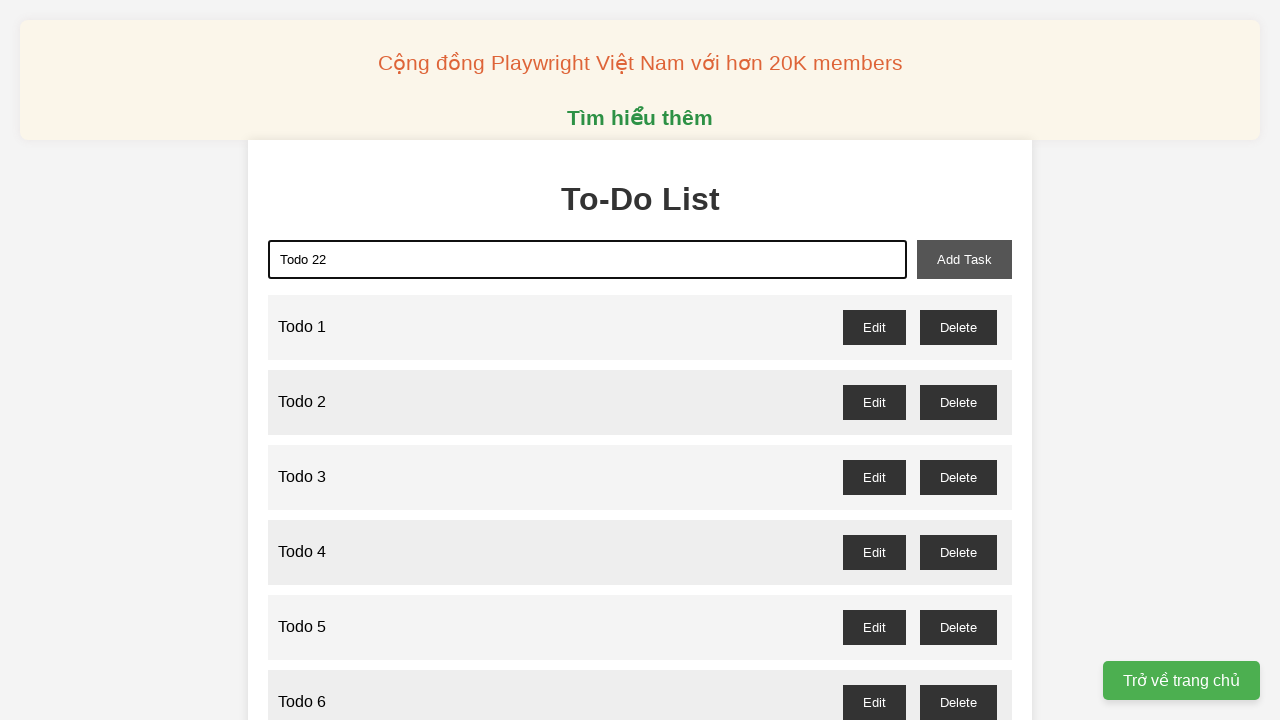

Clicked add task button to create Todo 22 at (964, 259) on xpath=//button[@id='add-task']
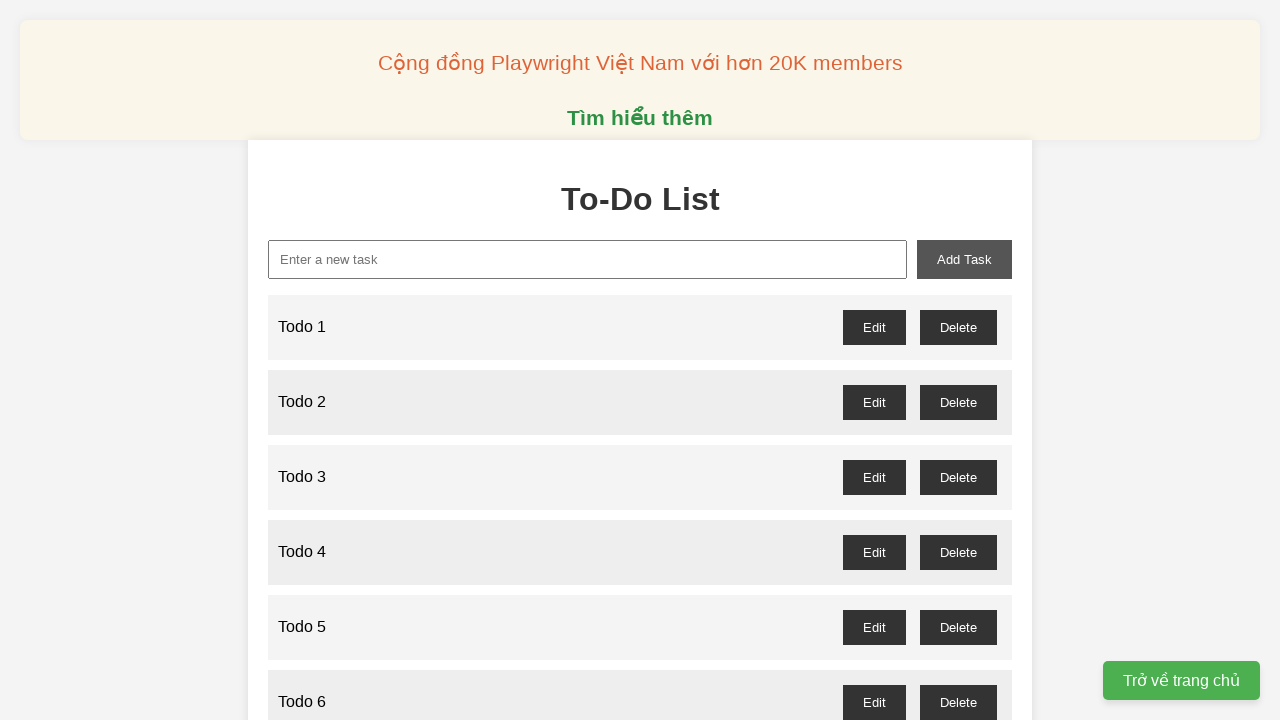

Filled input field with 'Todo 23' on xpath=//input[@type='text']
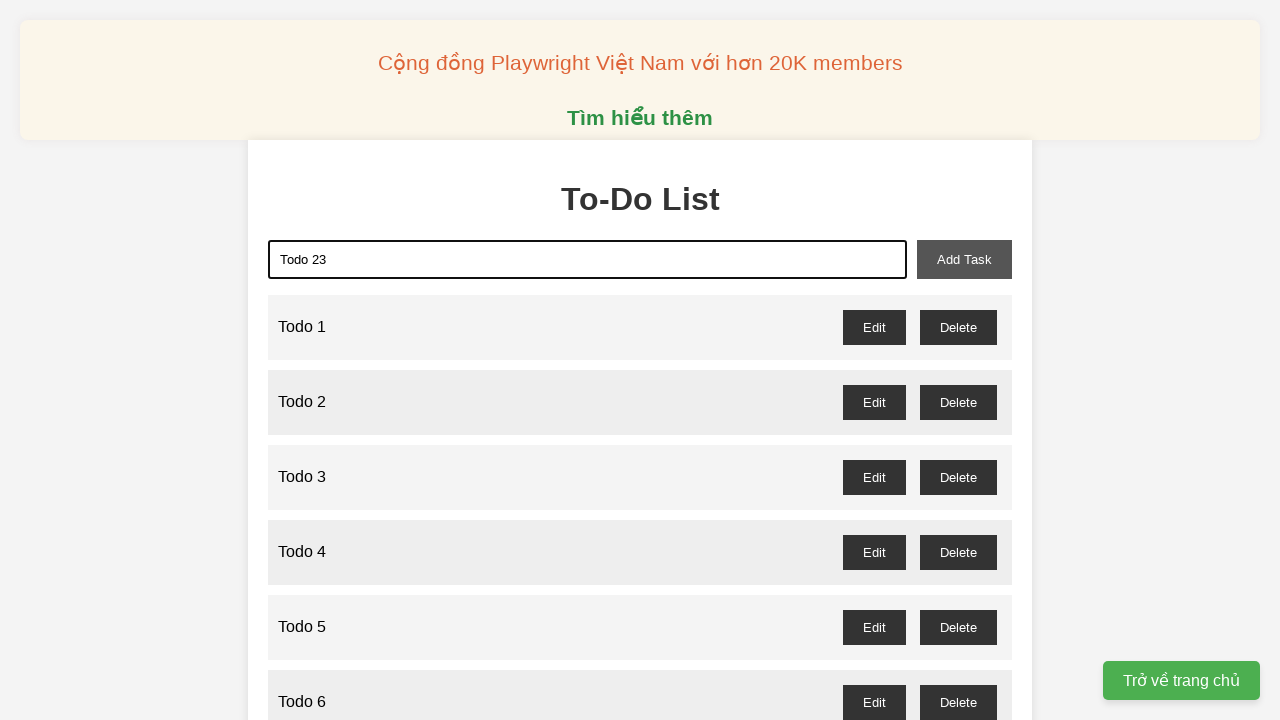

Clicked add task button to create Todo 23 at (964, 259) on xpath=//button[@id='add-task']
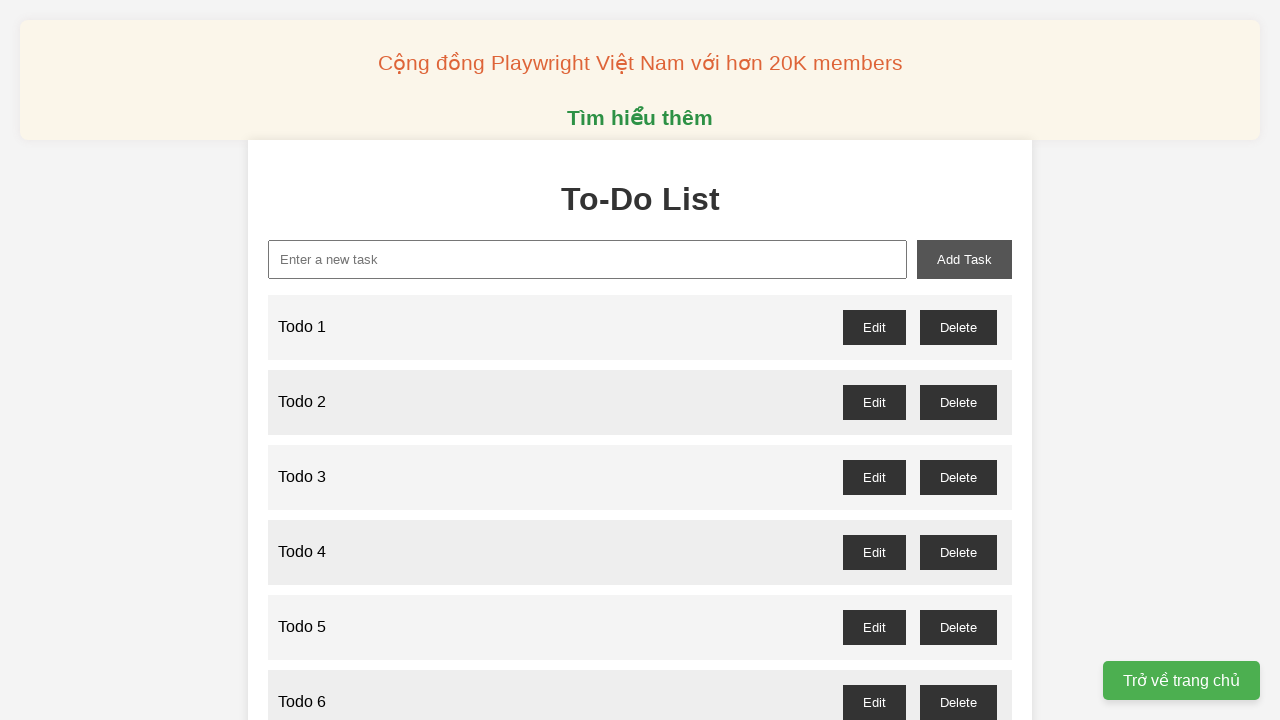

Filled input field with 'Todo 24' on xpath=//input[@type='text']
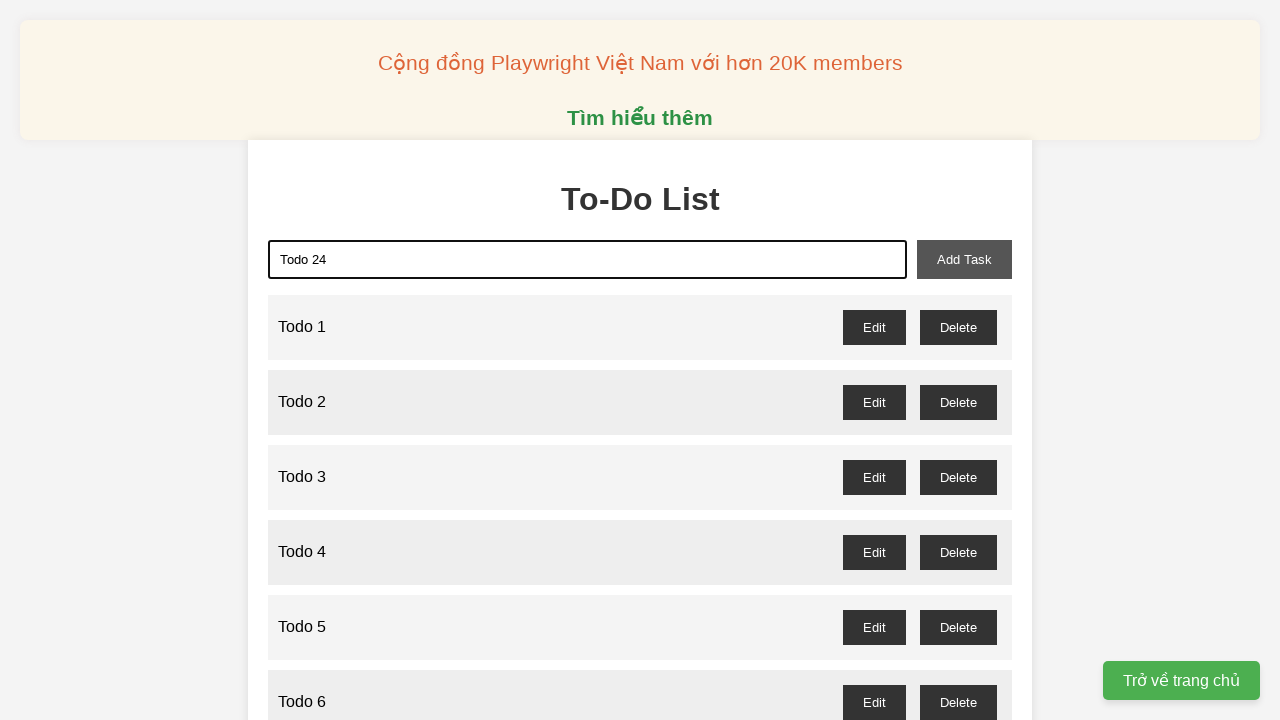

Clicked add task button to create Todo 24 at (964, 259) on xpath=//button[@id='add-task']
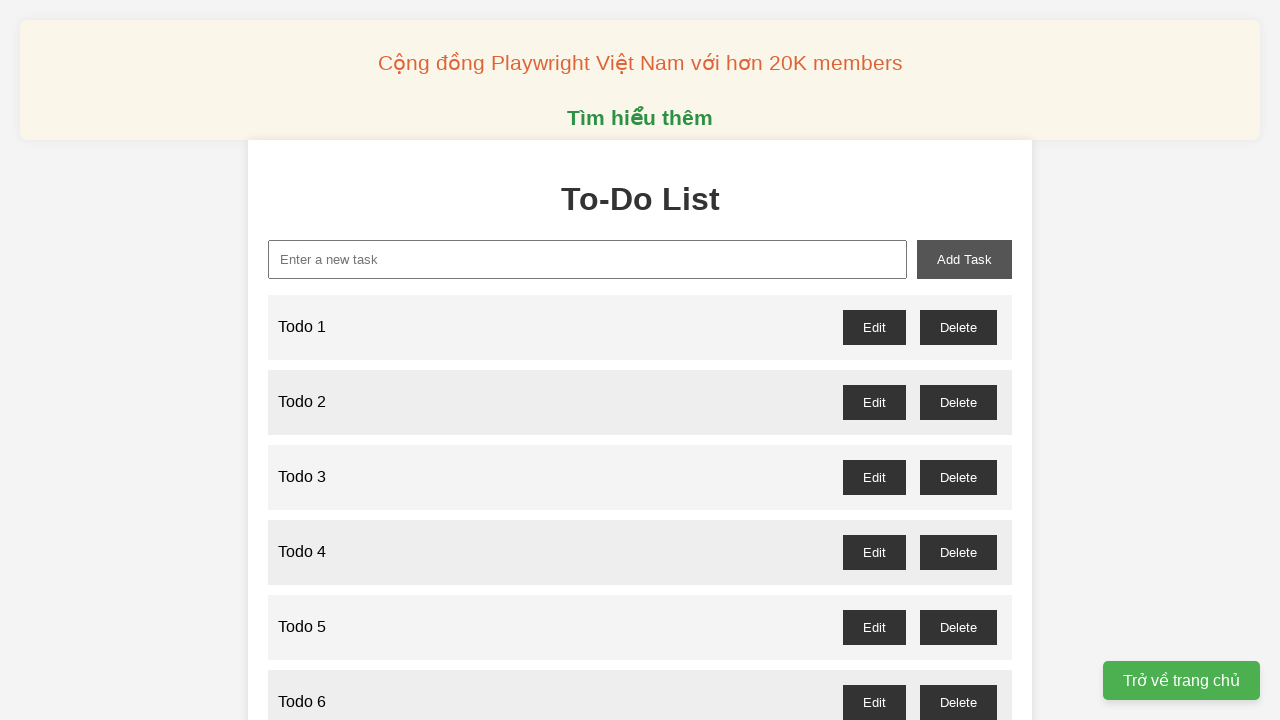

Filled input field with 'Todo 25' on xpath=//input[@type='text']
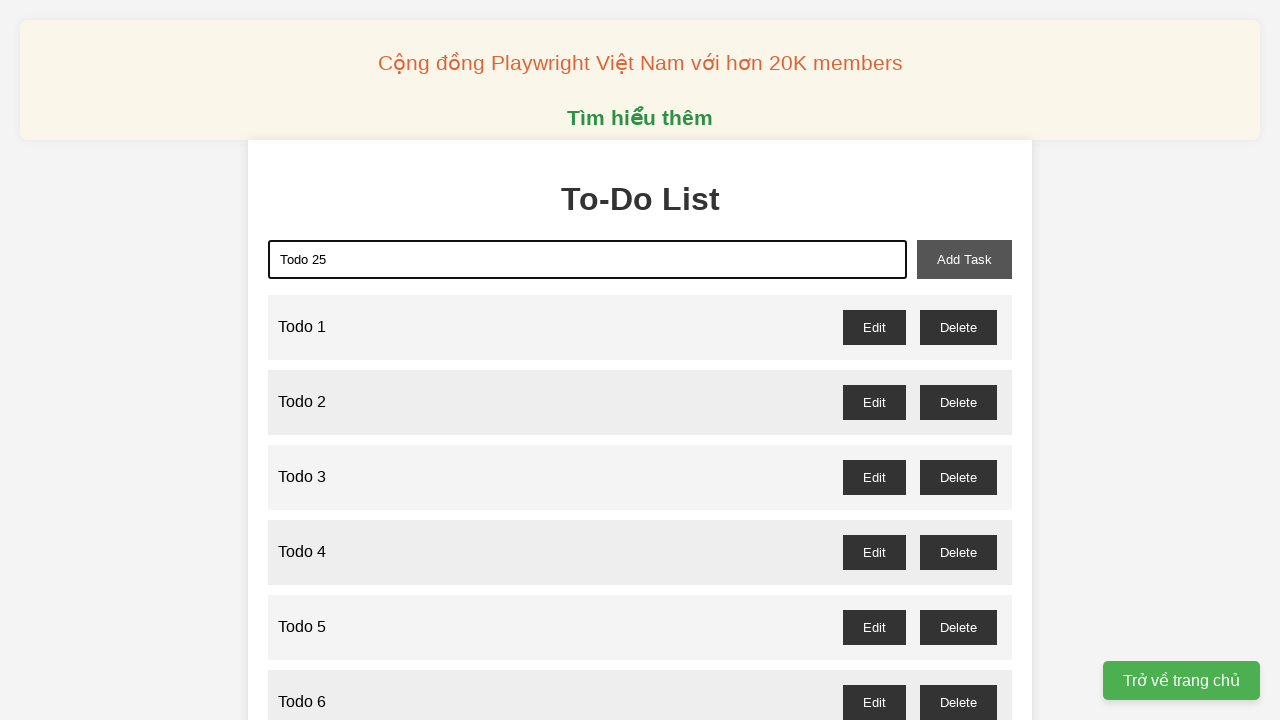

Clicked add task button to create Todo 25 at (964, 259) on xpath=//button[@id='add-task']
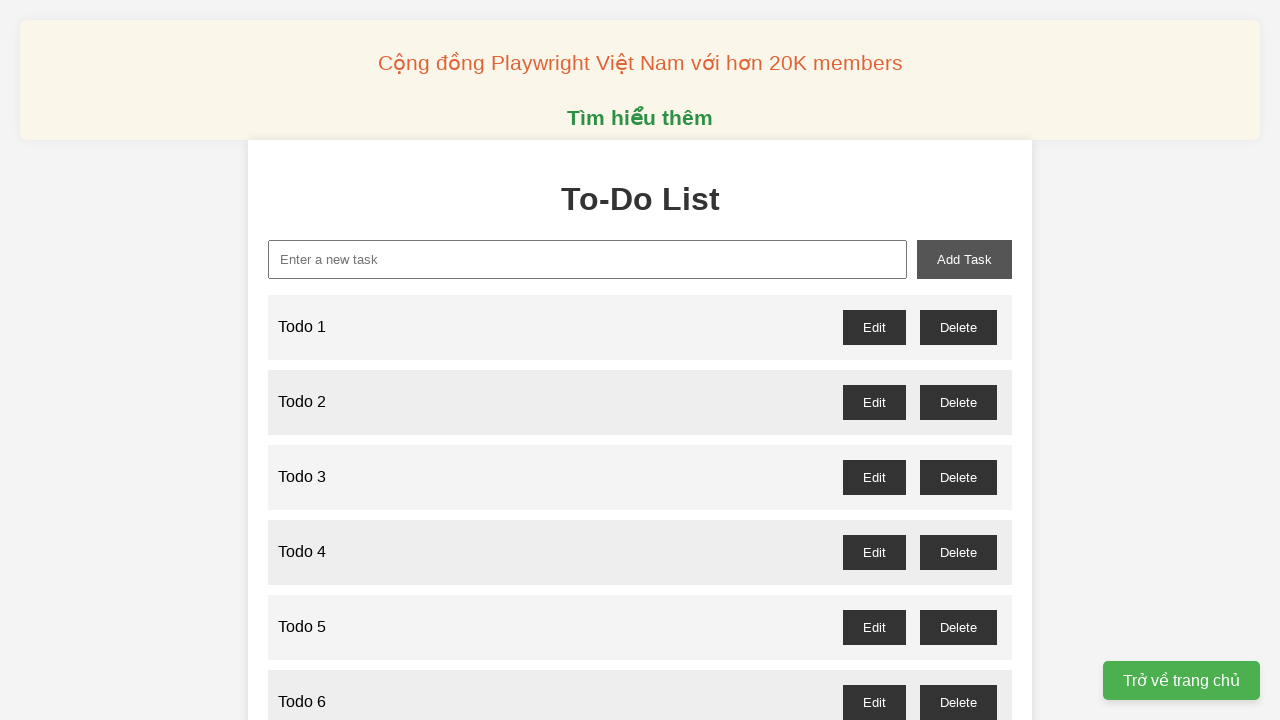

Filled input field with 'Todo 26' on xpath=//input[@type='text']
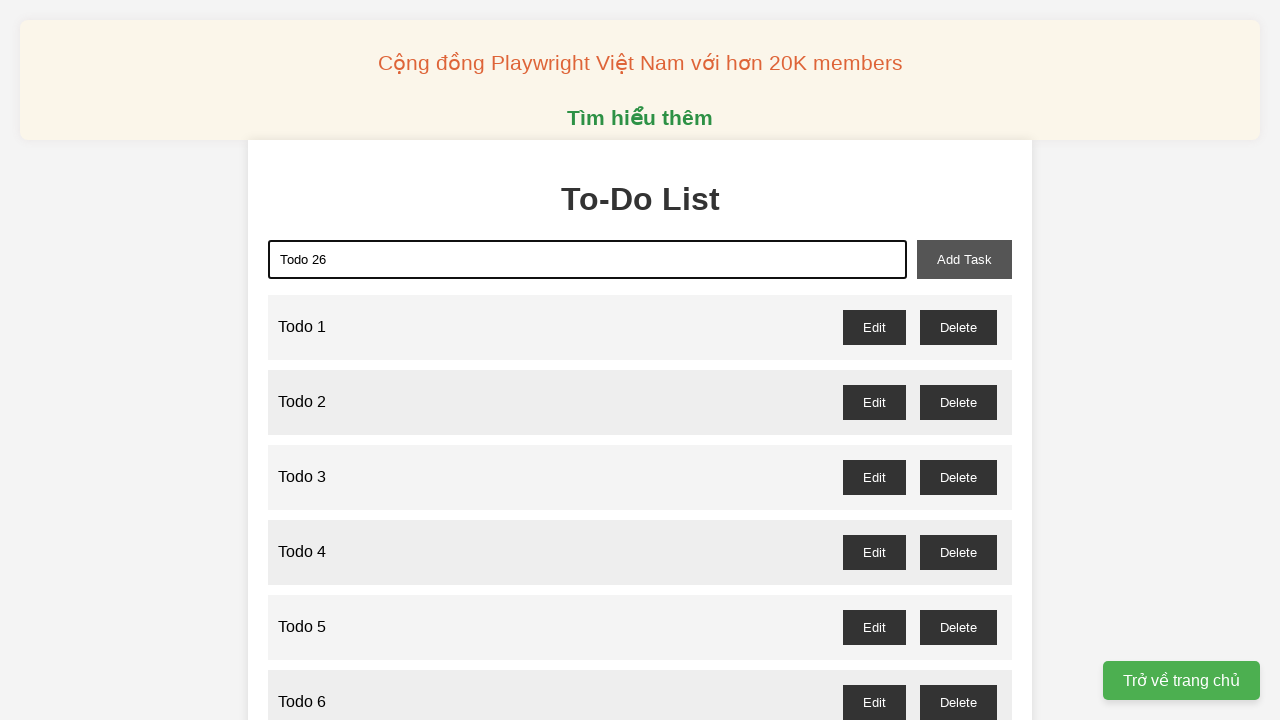

Clicked add task button to create Todo 26 at (964, 259) on xpath=//button[@id='add-task']
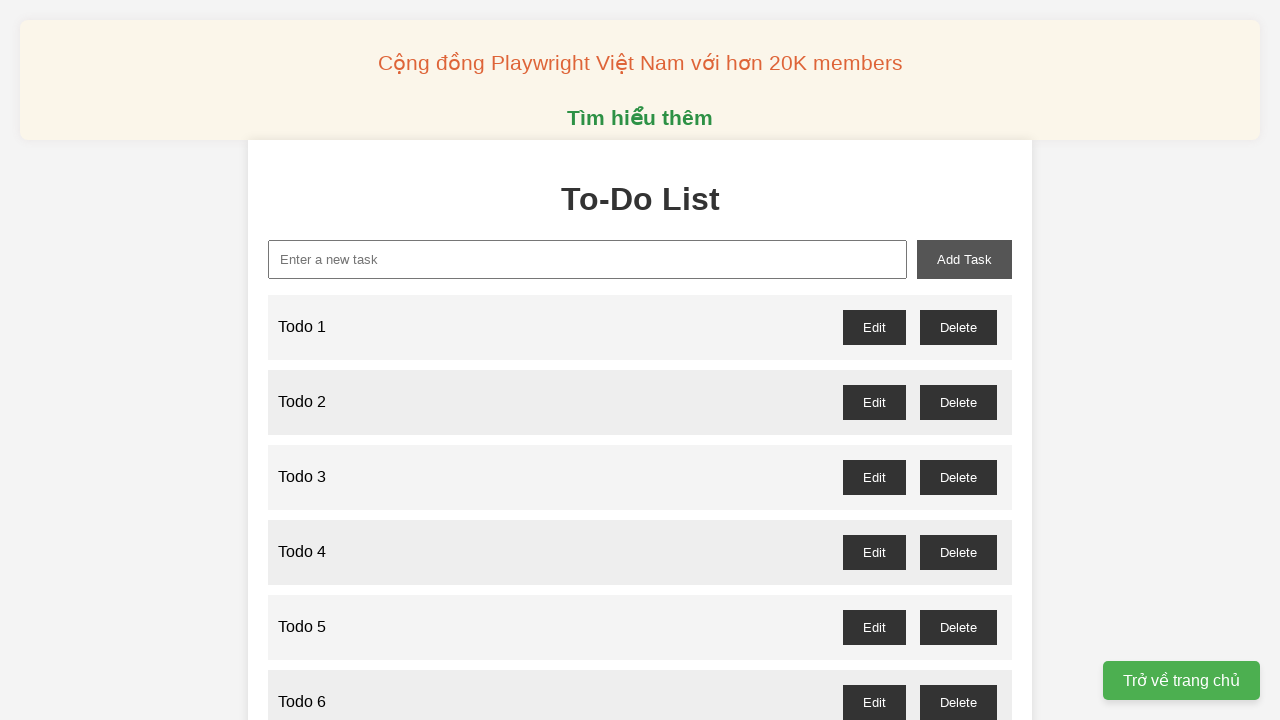

Filled input field with 'Todo 27' on xpath=//input[@type='text']
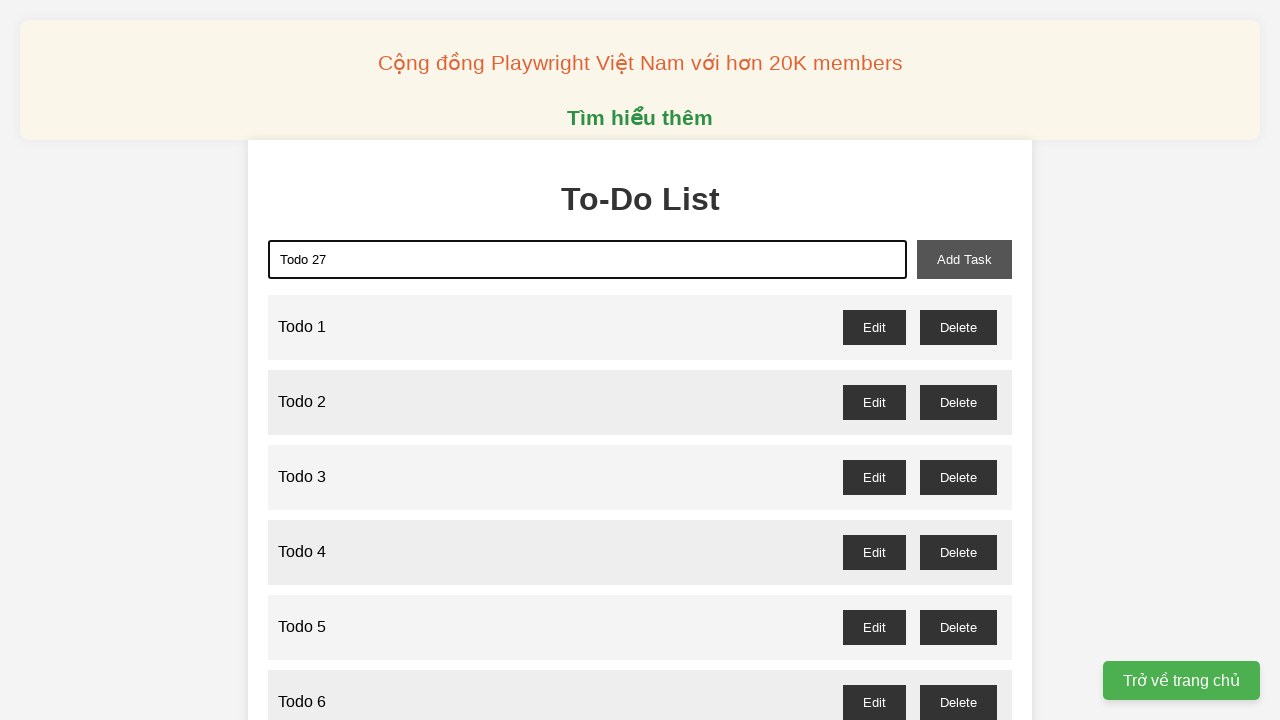

Clicked add task button to create Todo 27 at (964, 259) on xpath=//button[@id='add-task']
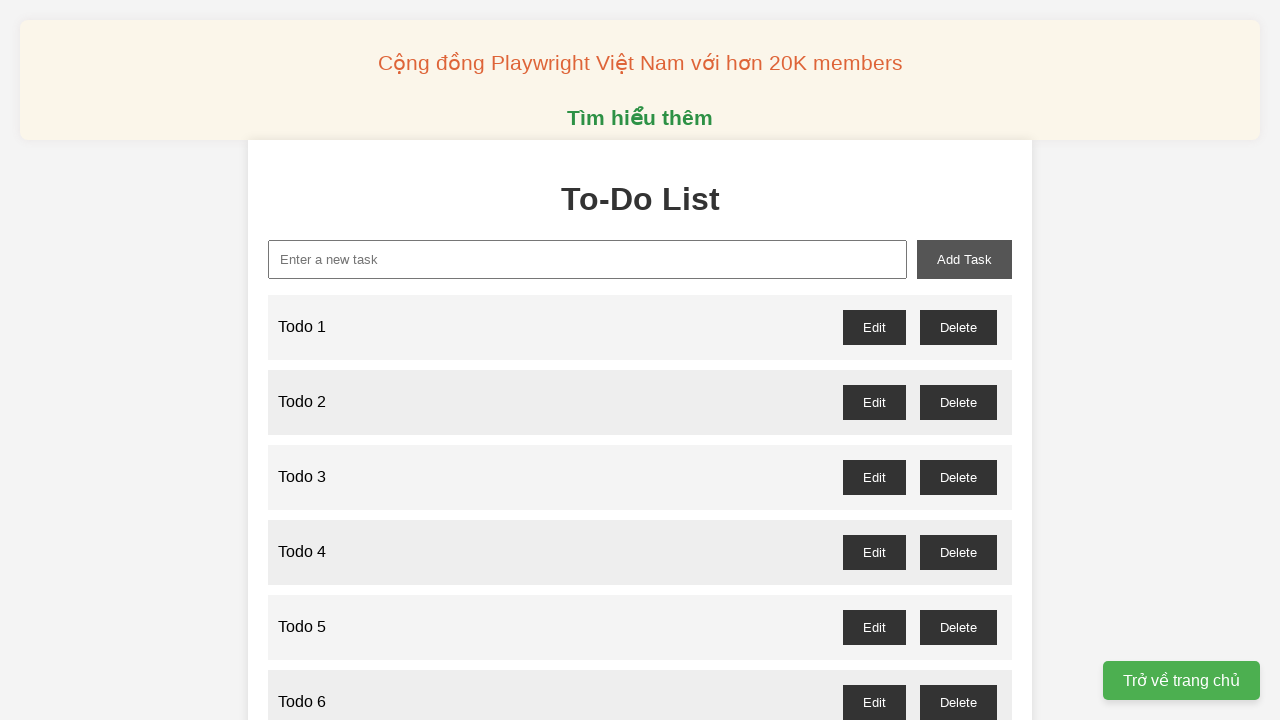

Filled input field with 'Todo 28' on xpath=//input[@type='text']
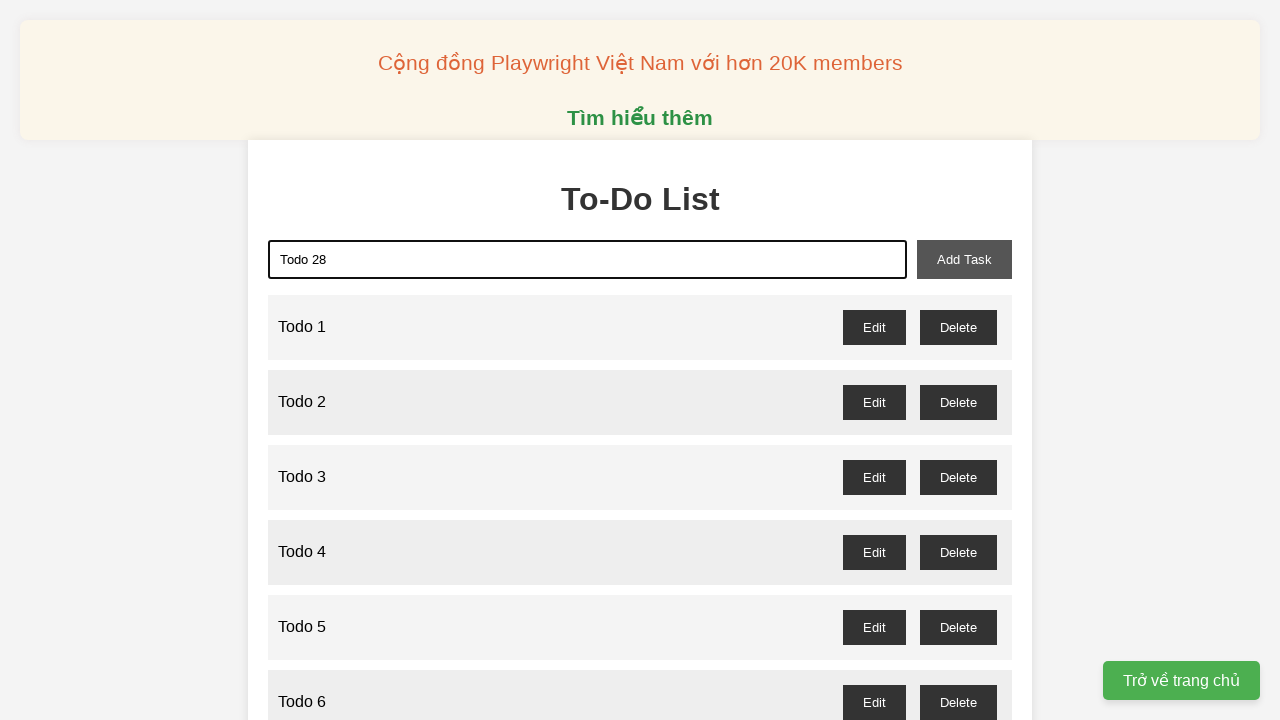

Clicked add task button to create Todo 28 at (964, 259) on xpath=//button[@id='add-task']
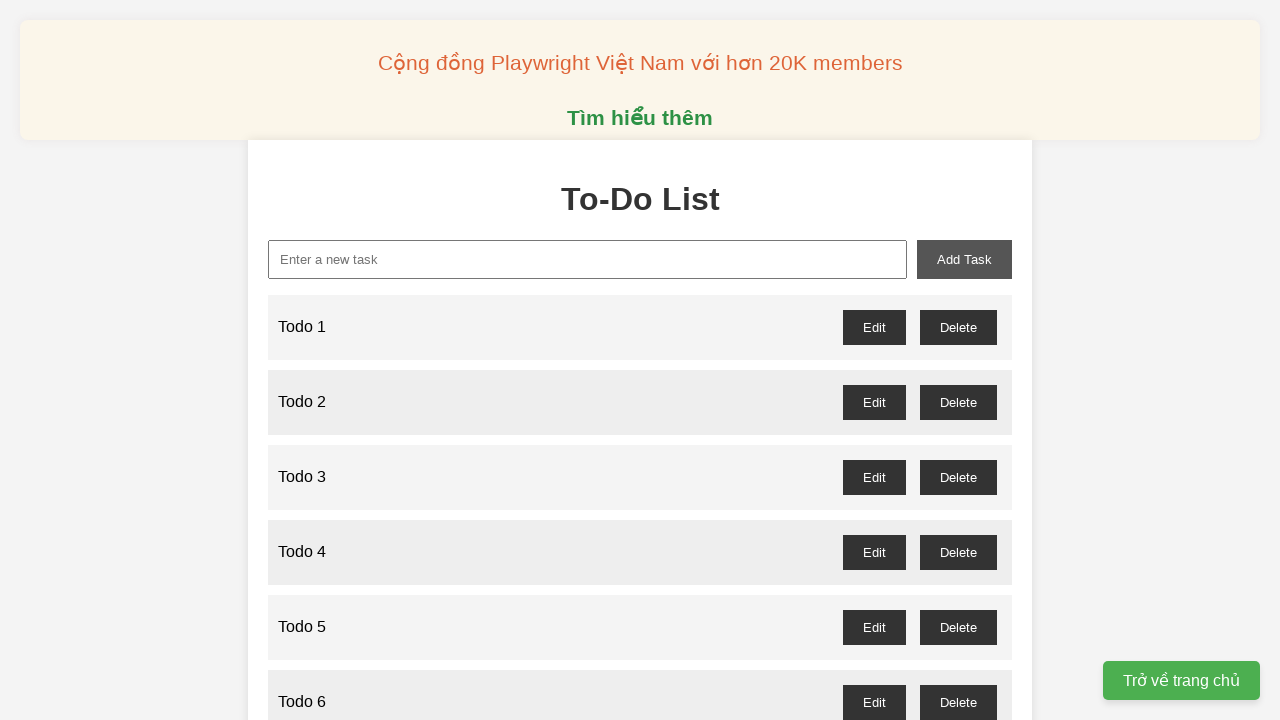

Filled input field with 'Todo 29' on xpath=//input[@type='text']
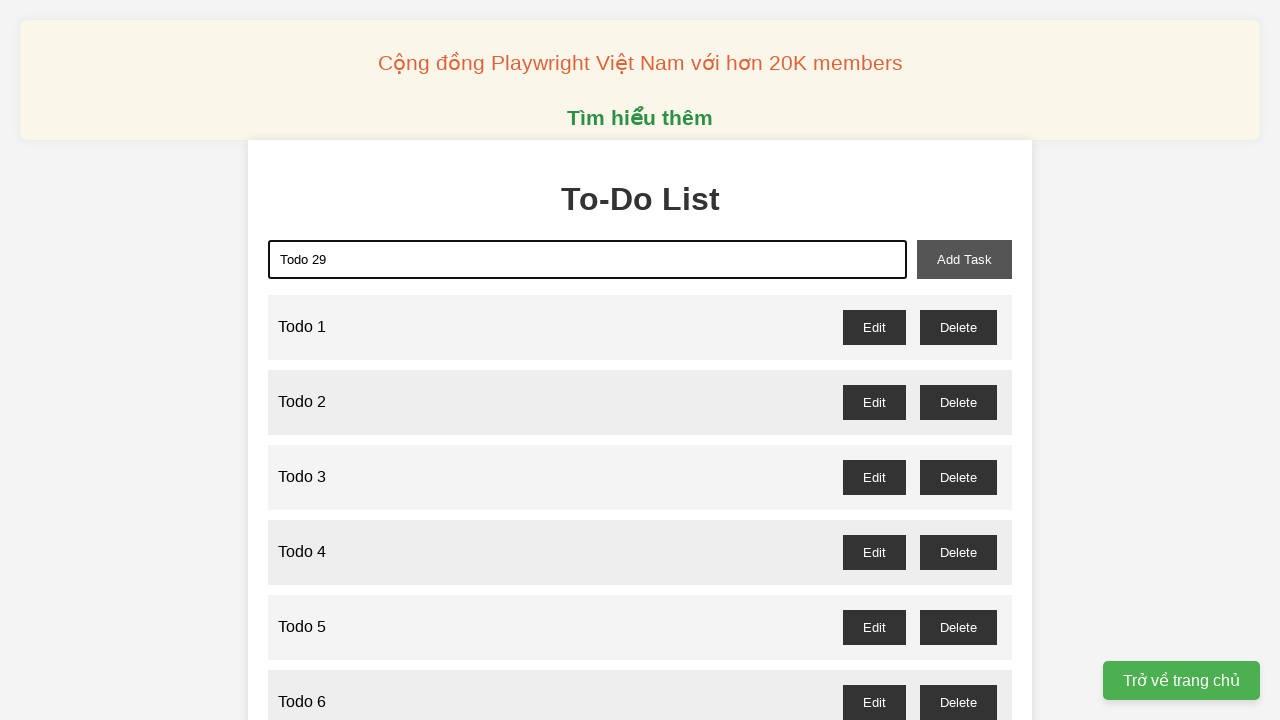

Clicked add task button to create Todo 29 at (964, 259) on xpath=//button[@id='add-task']
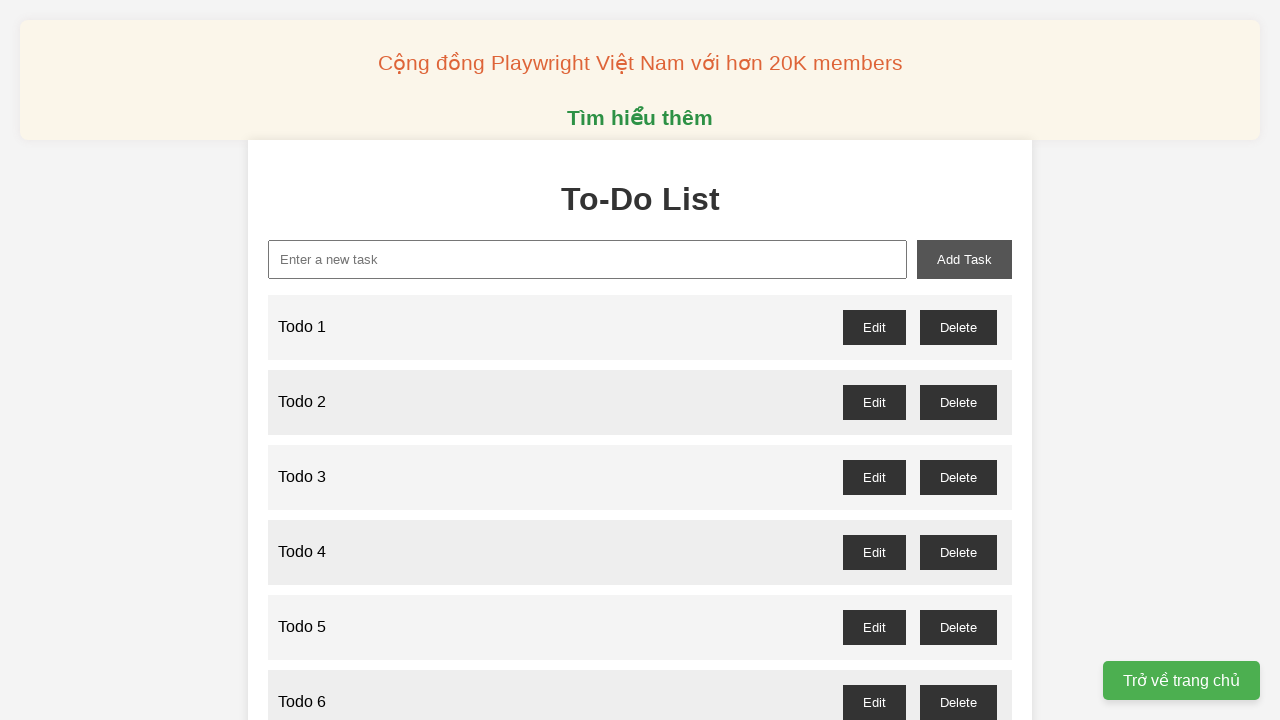

Filled input field with 'Todo 30' on xpath=//input[@type='text']
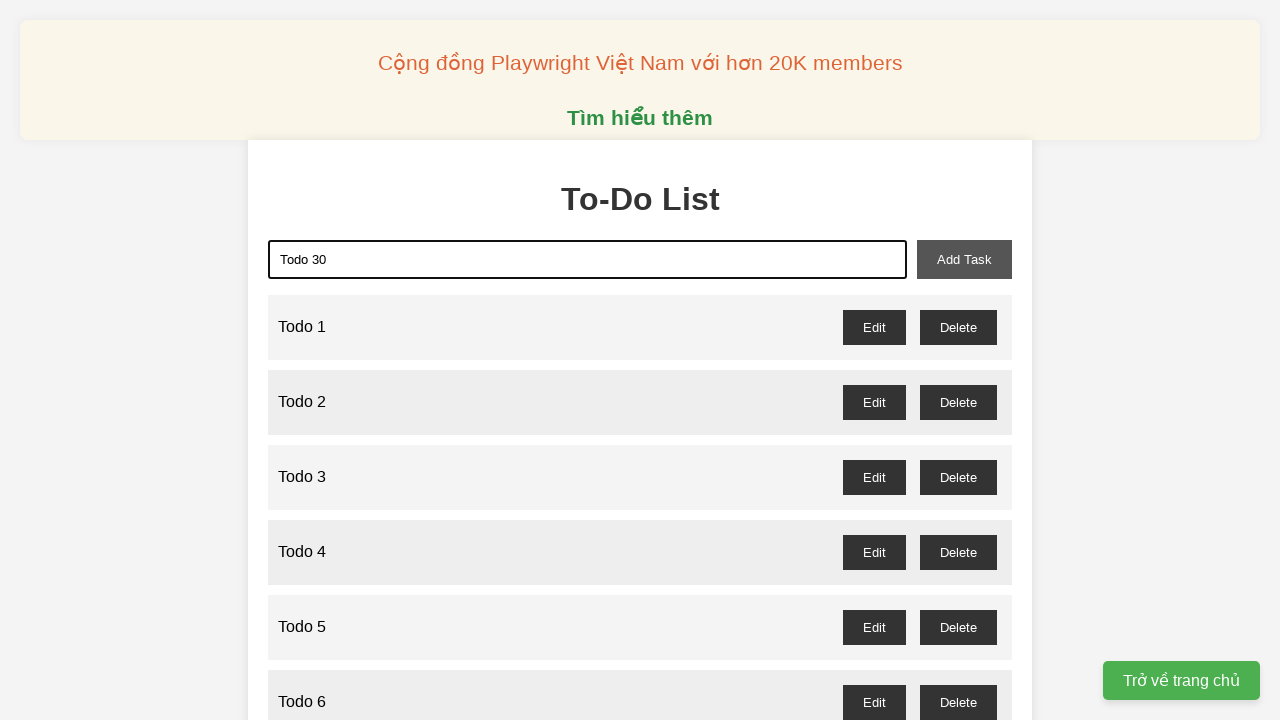

Clicked add task button to create Todo 30 at (964, 259) on xpath=//button[@id='add-task']
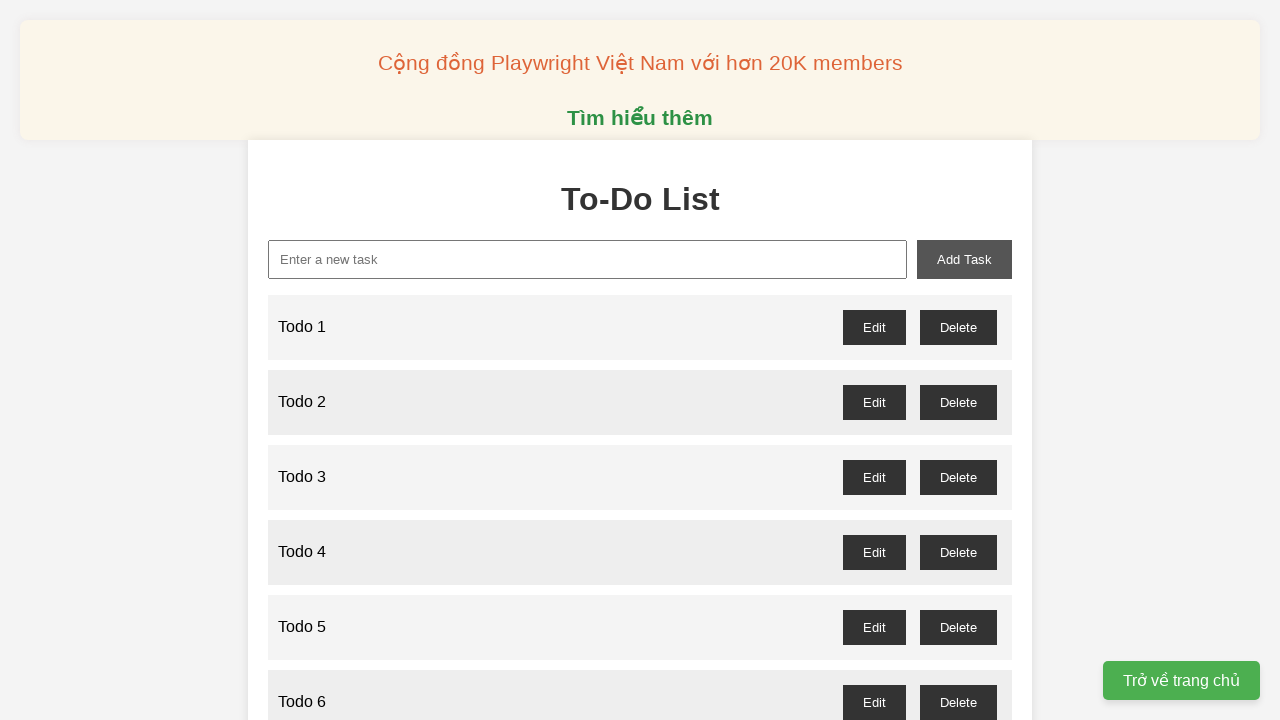

Filled input field with 'Todo 31' on xpath=//input[@type='text']
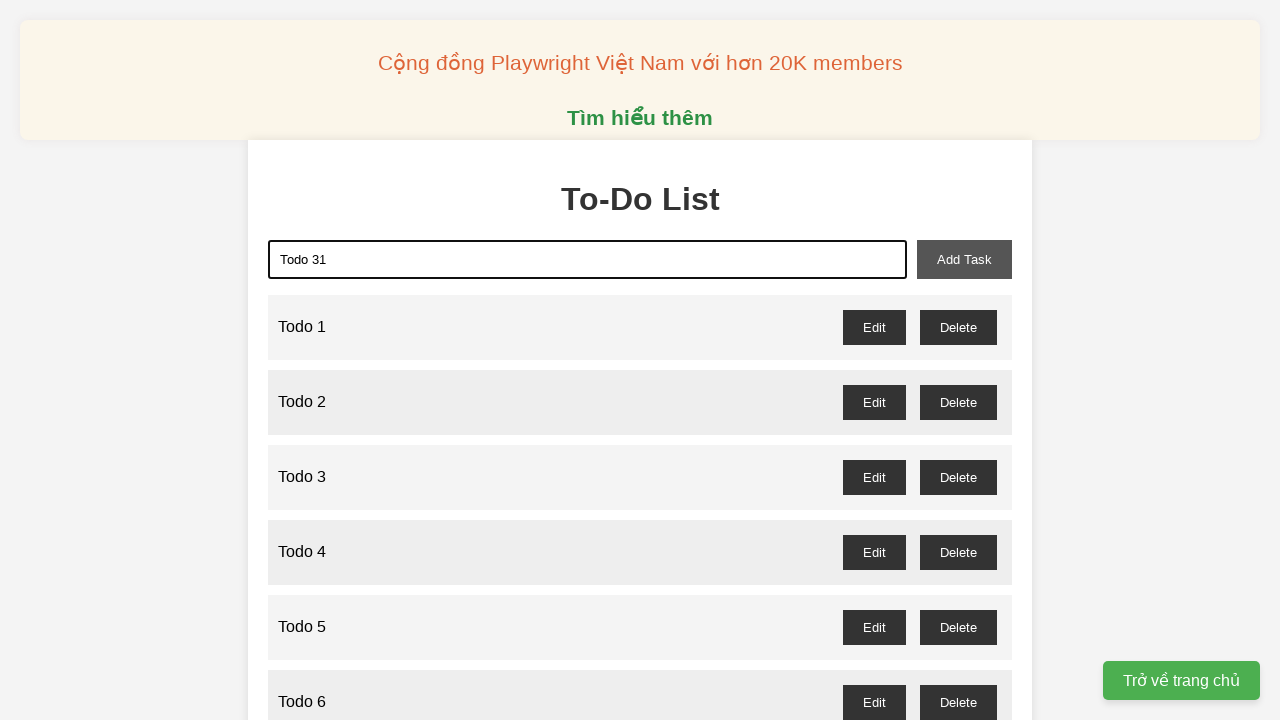

Clicked add task button to create Todo 31 at (964, 259) on xpath=//button[@id='add-task']
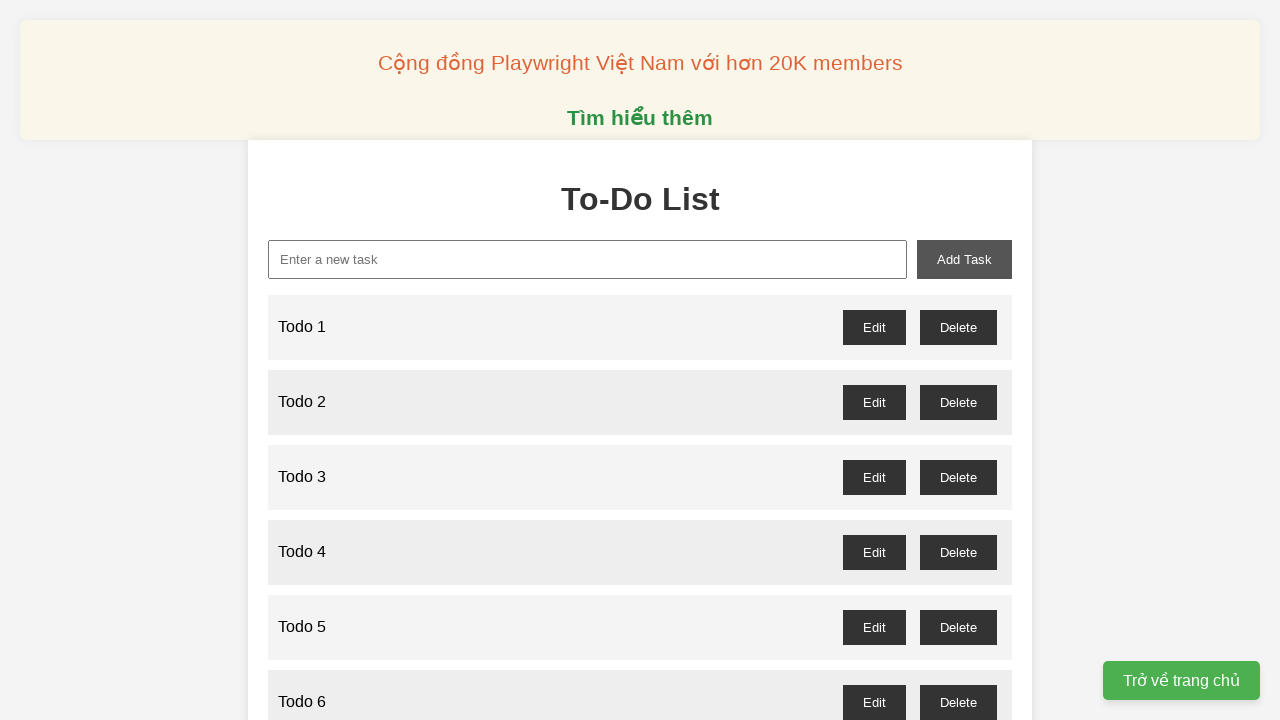

Filled input field with 'Todo 32' on xpath=//input[@type='text']
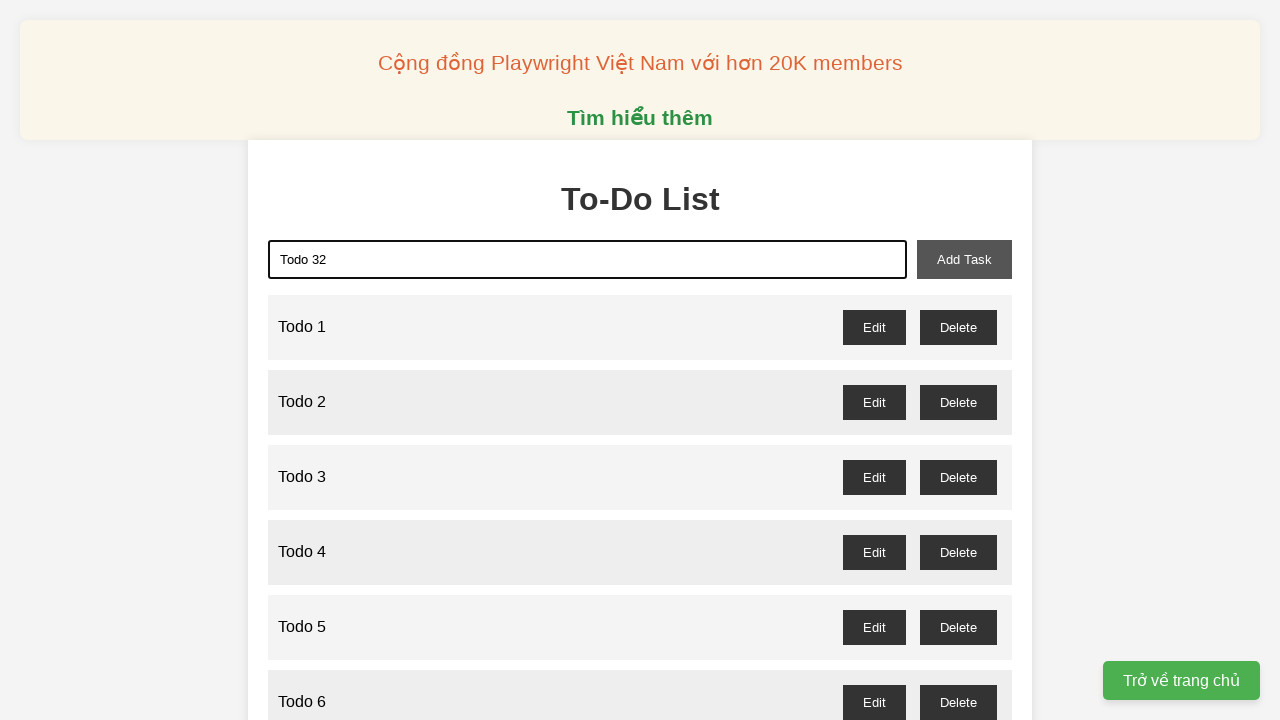

Clicked add task button to create Todo 32 at (964, 259) on xpath=//button[@id='add-task']
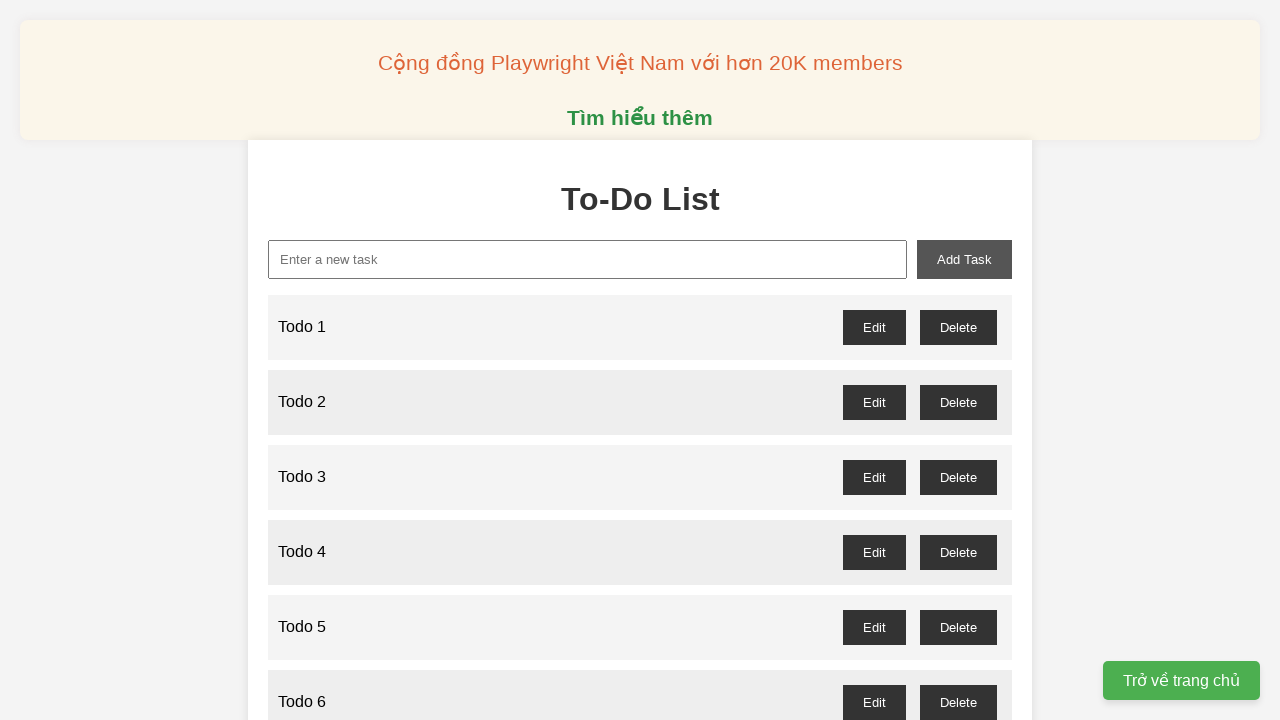

Filled input field with 'Todo 33' on xpath=//input[@type='text']
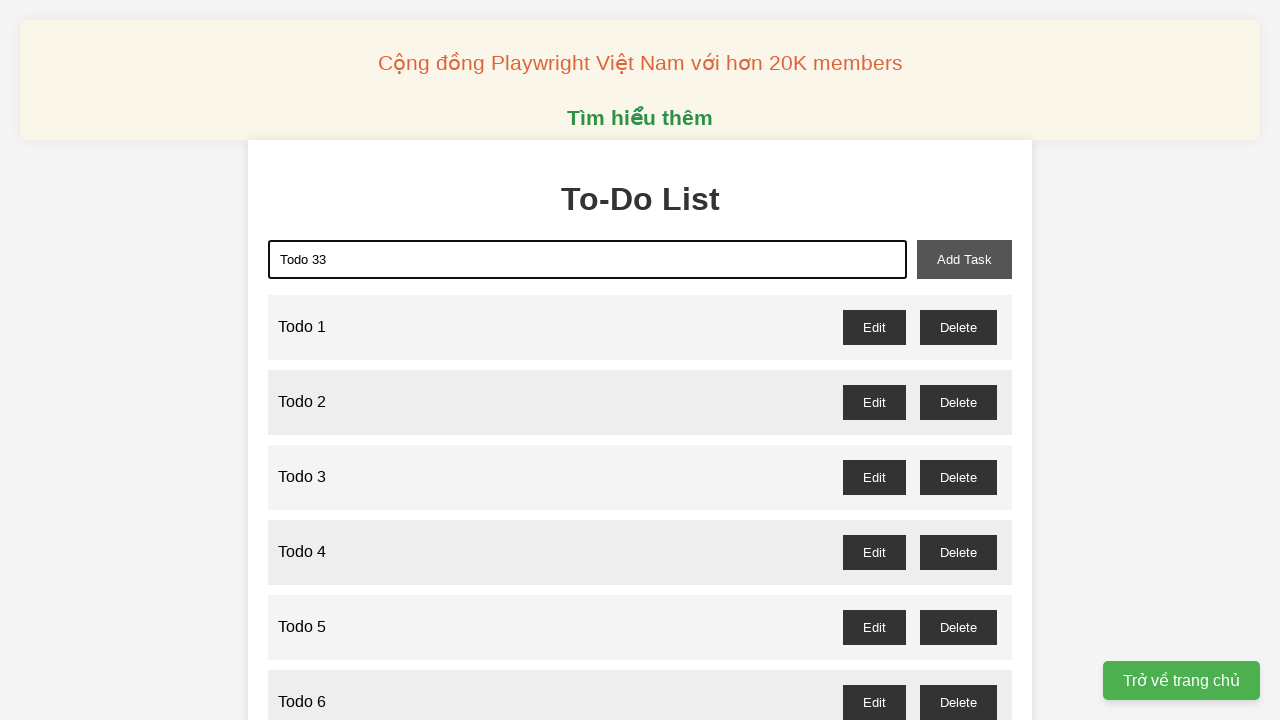

Clicked add task button to create Todo 33 at (964, 259) on xpath=//button[@id='add-task']
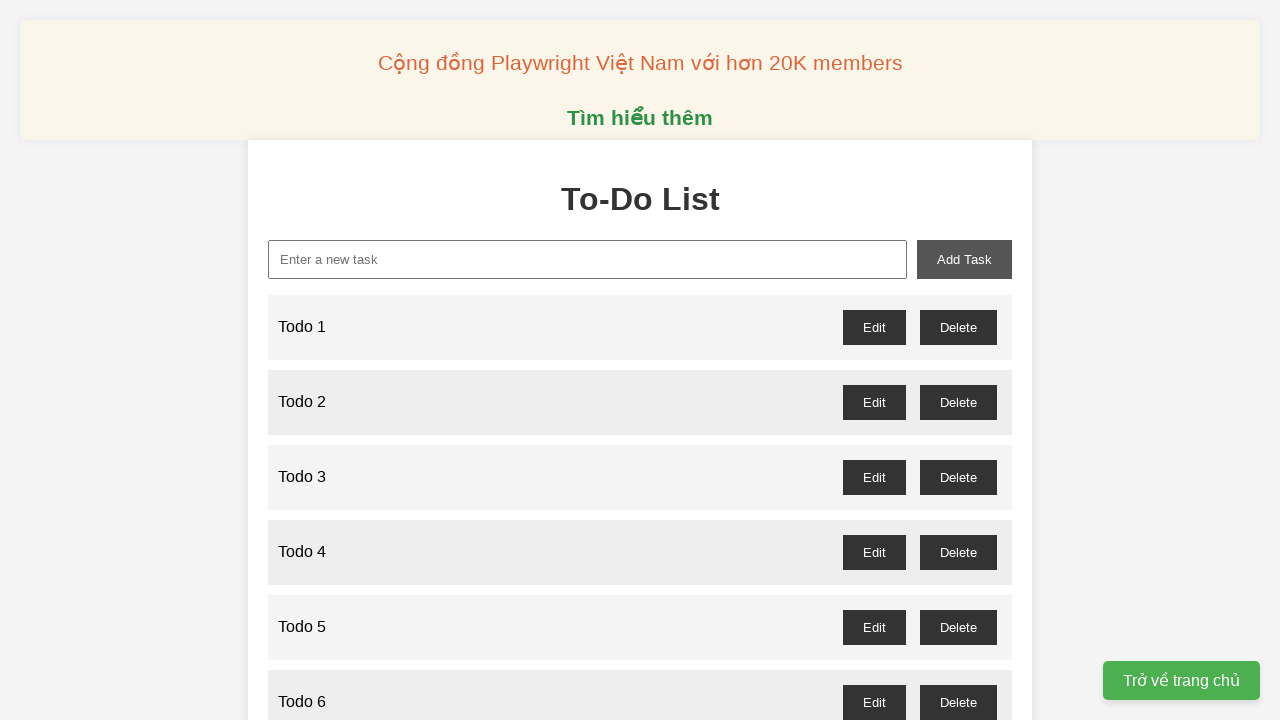

Filled input field with 'Todo 34' on xpath=//input[@type='text']
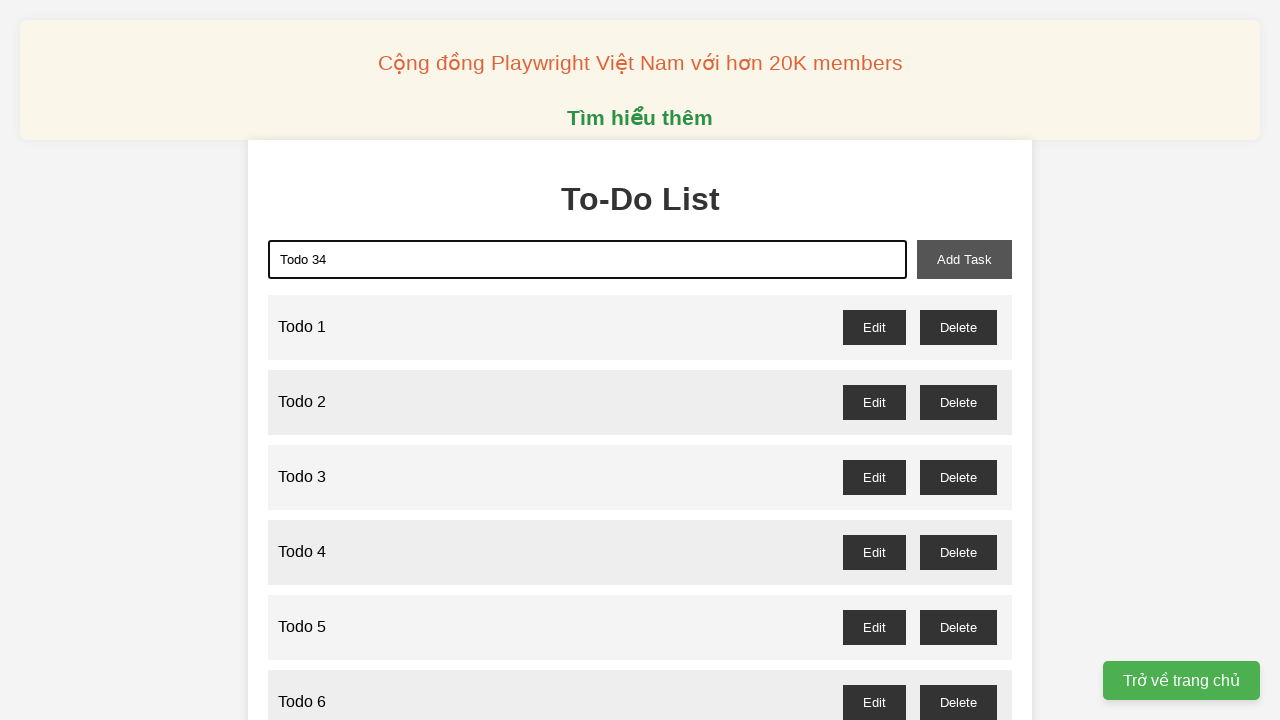

Clicked add task button to create Todo 34 at (964, 259) on xpath=//button[@id='add-task']
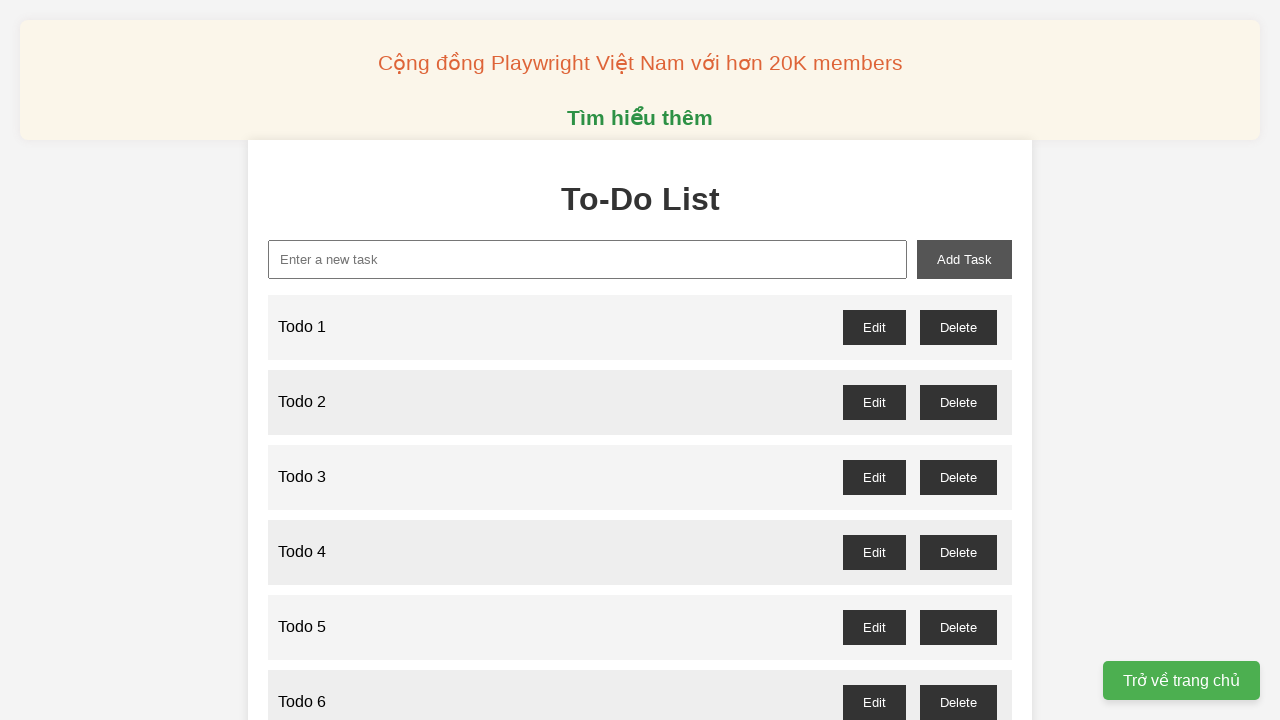

Filled input field with 'Todo 35' on xpath=//input[@type='text']
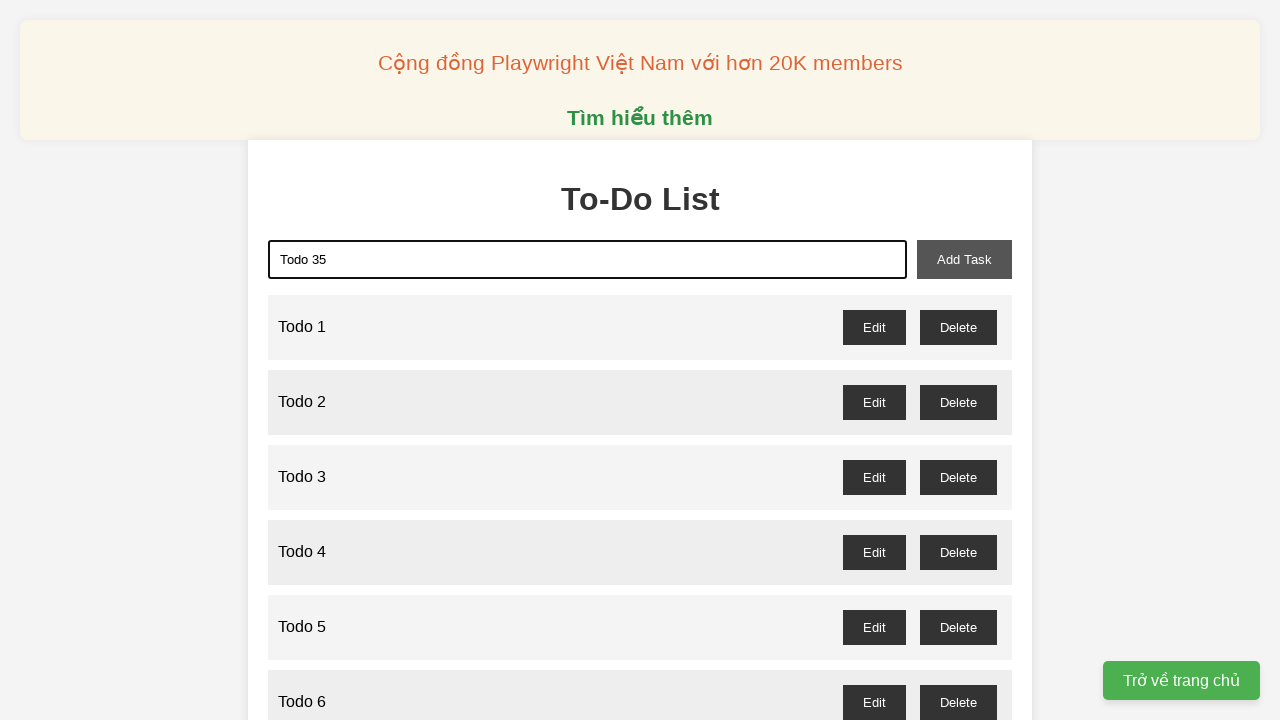

Clicked add task button to create Todo 35 at (964, 259) on xpath=//button[@id='add-task']
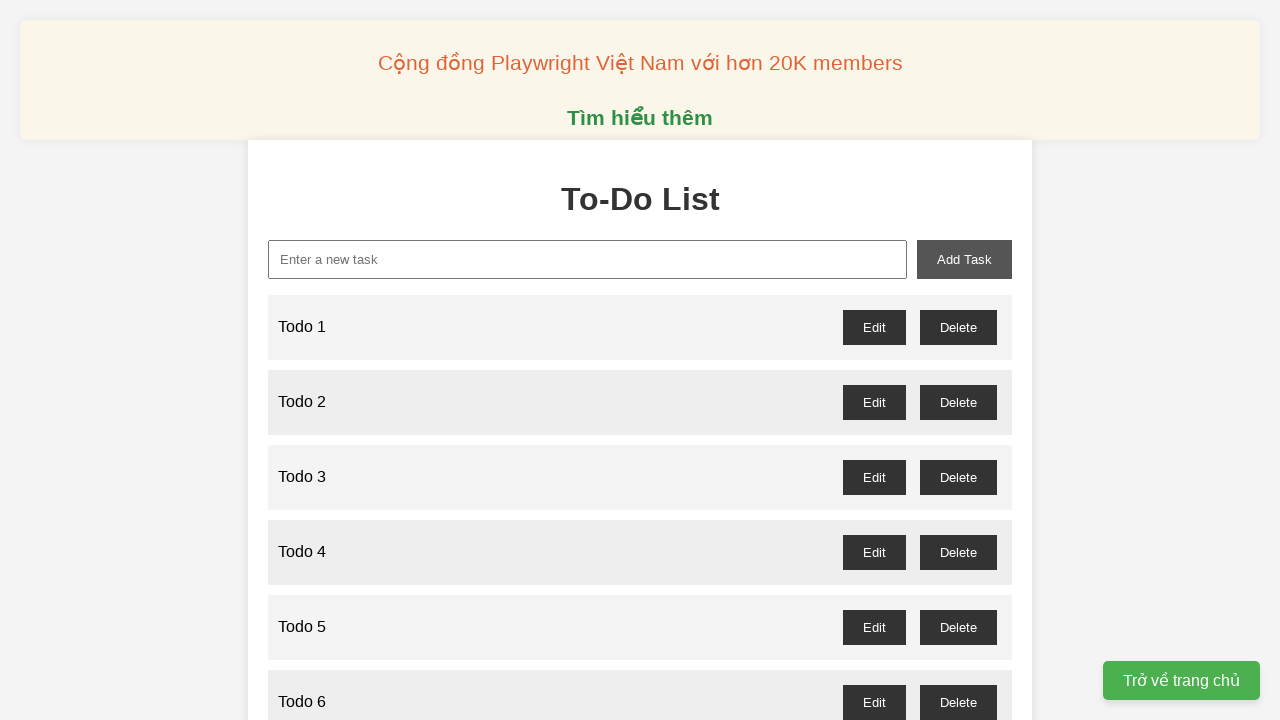

Filled input field with 'Todo 36' on xpath=//input[@type='text']
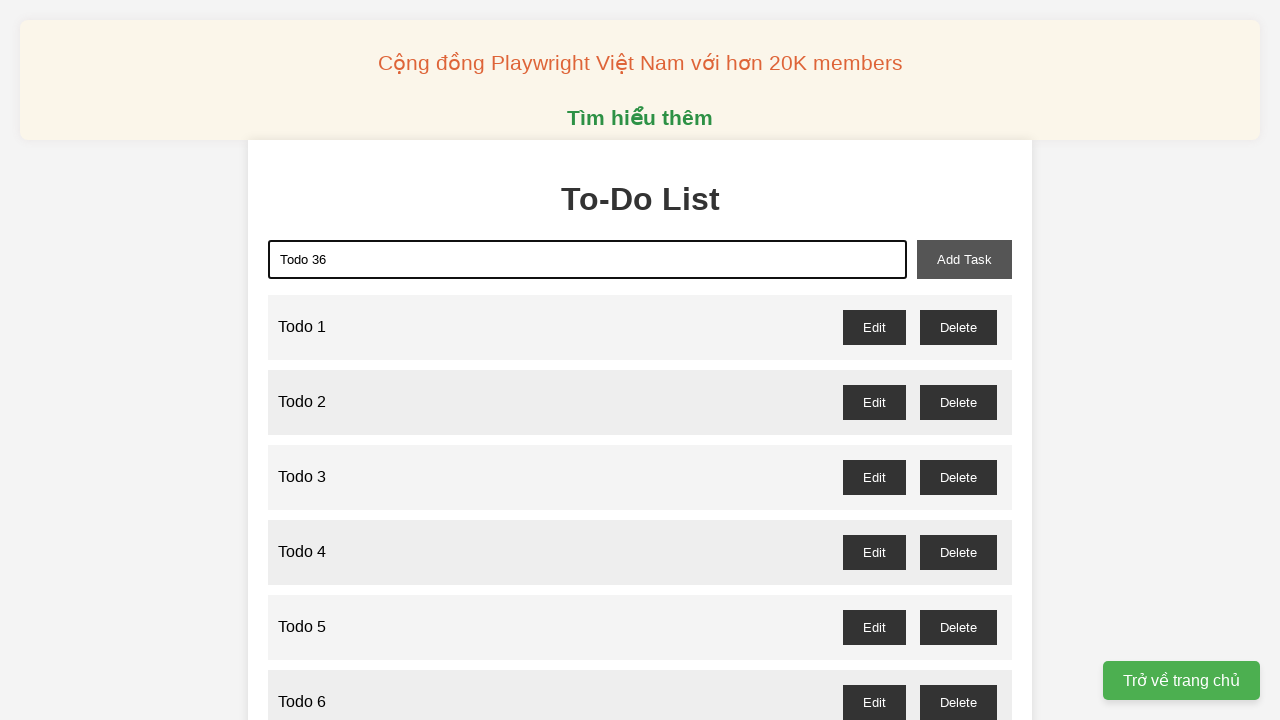

Clicked add task button to create Todo 36 at (964, 259) on xpath=//button[@id='add-task']
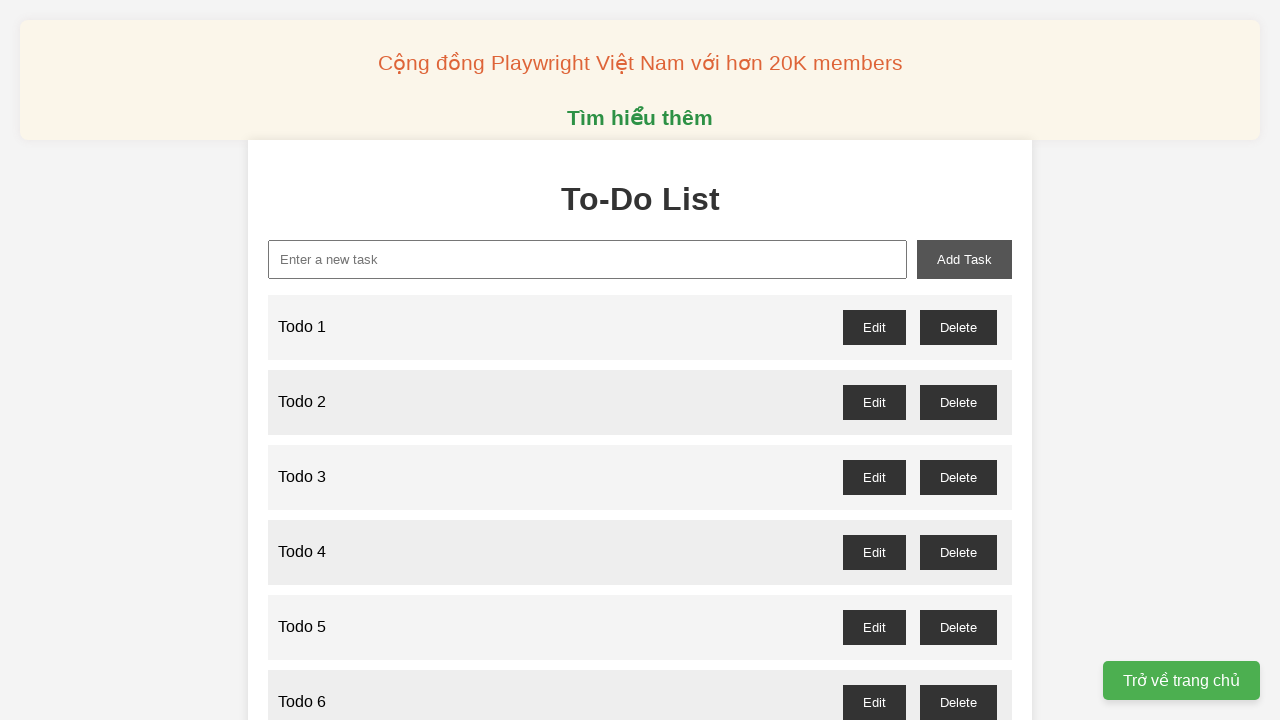

Filled input field with 'Todo 37' on xpath=//input[@type='text']
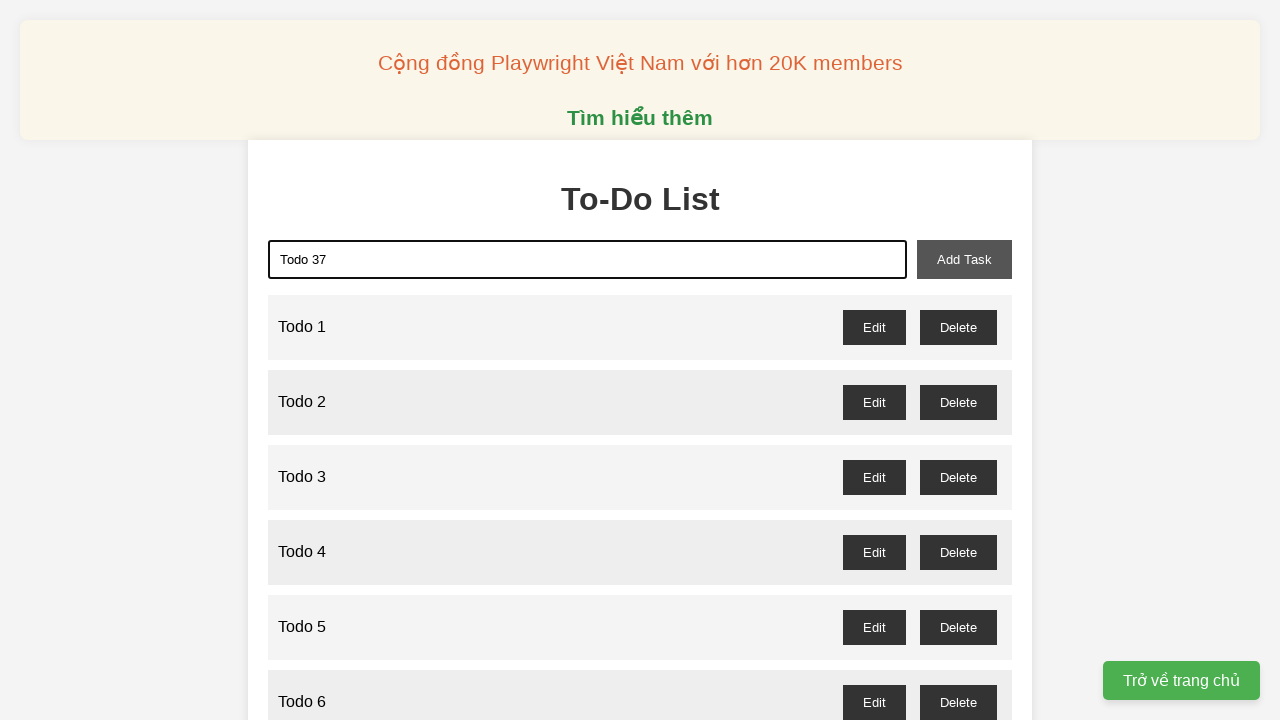

Clicked add task button to create Todo 37 at (964, 259) on xpath=//button[@id='add-task']
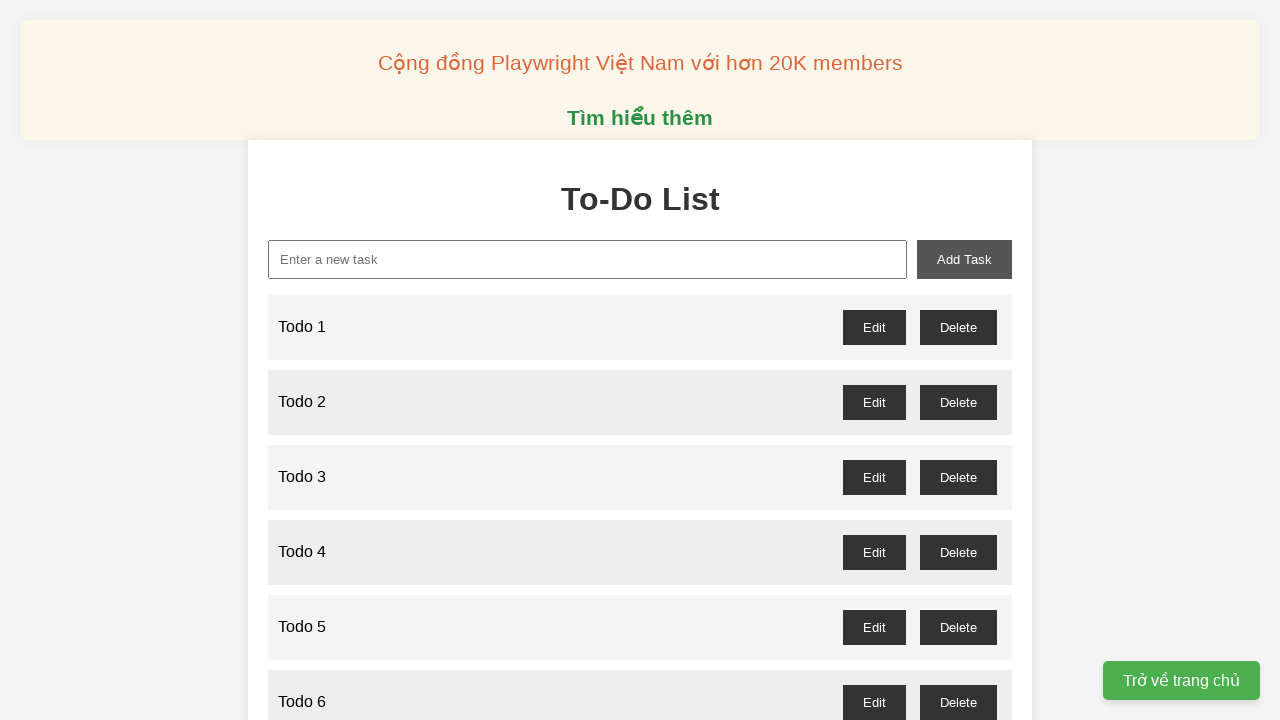

Filled input field with 'Todo 38' on xpath=//input[@type='text']
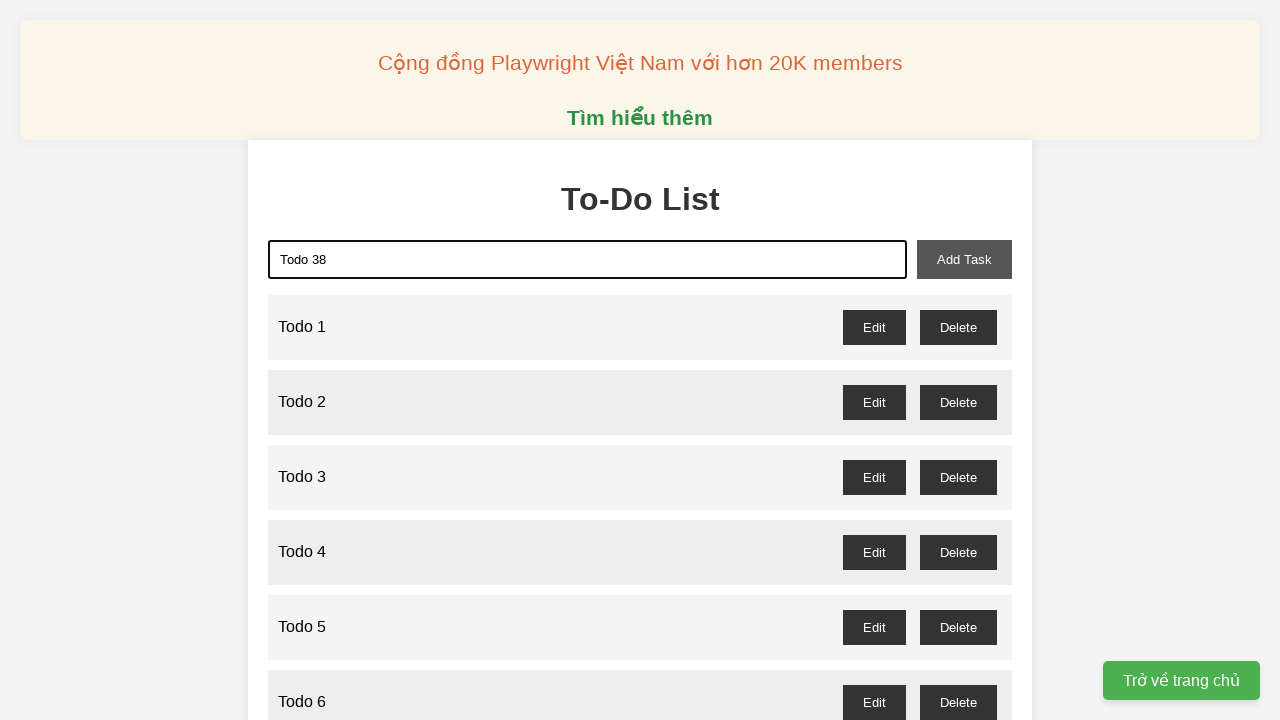

Clicked add task button to create Todo 38 at (964, 259) on xpath=//button[@id='add-task']
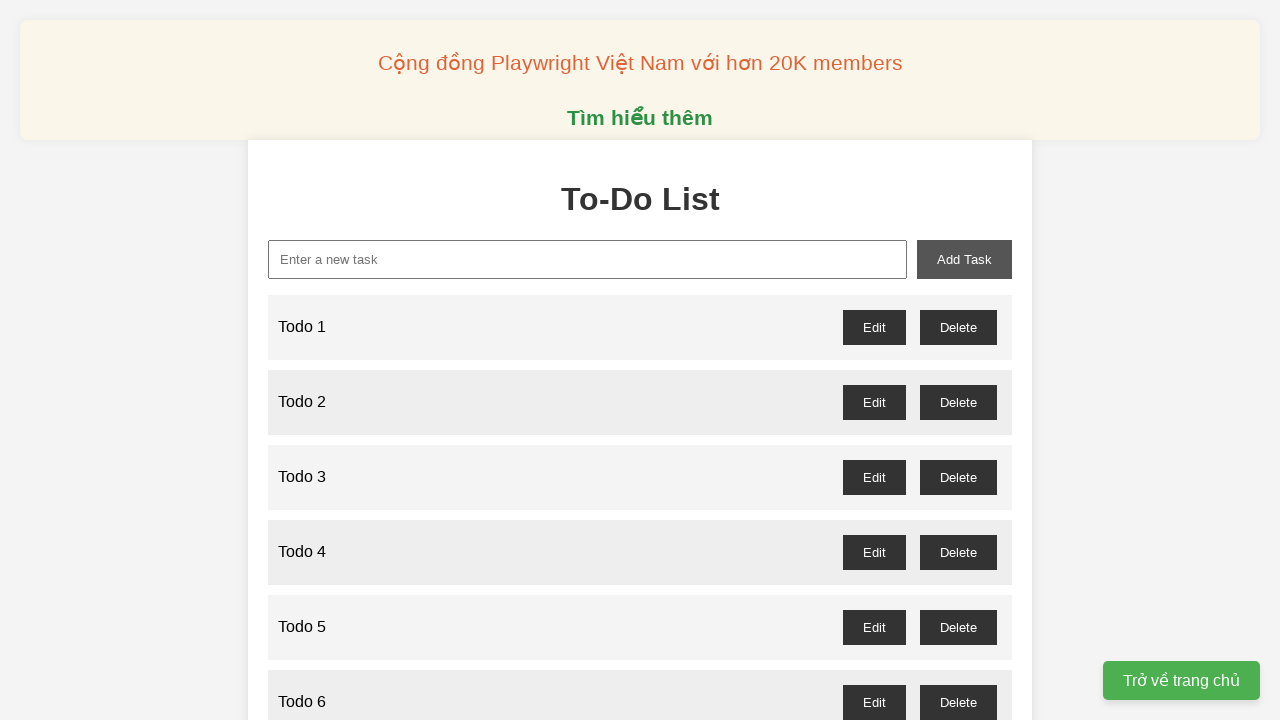

Filled input field with 'Todo 39' on xpath=//input[@type='text']
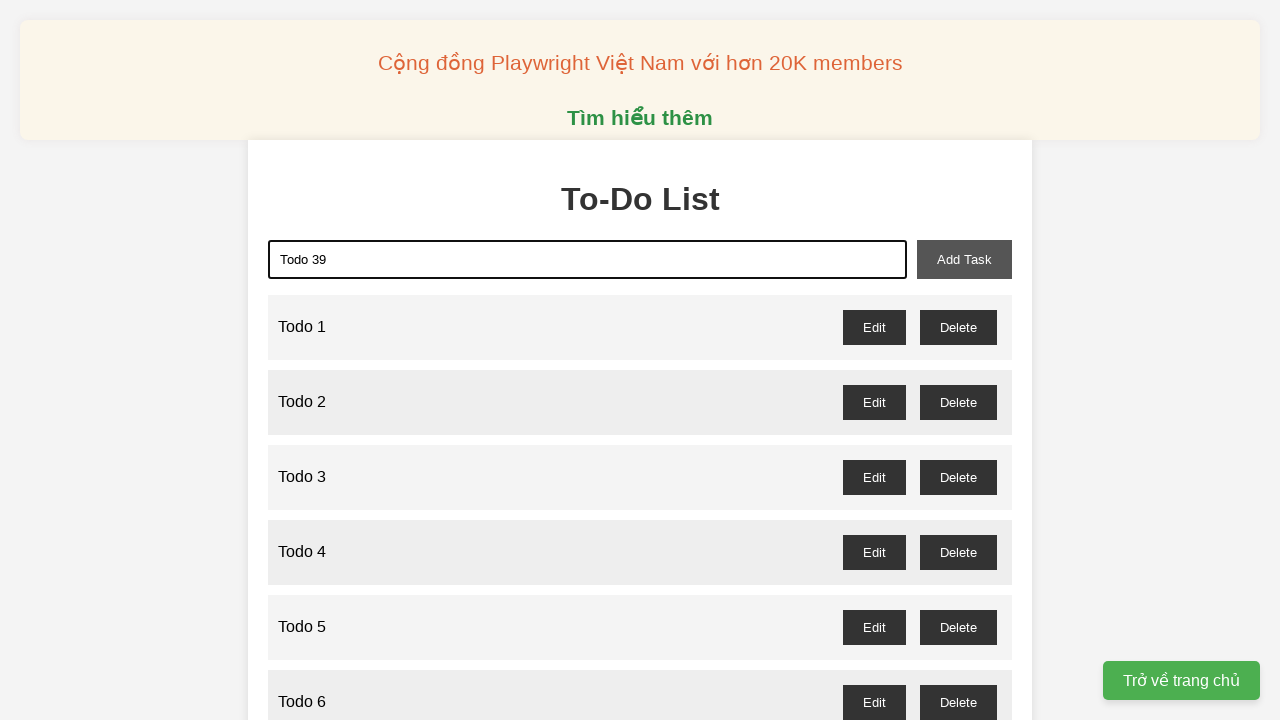

Clicked add task button to create Todo 39 at (964, 259) on xpath=//button[@id='add-task']
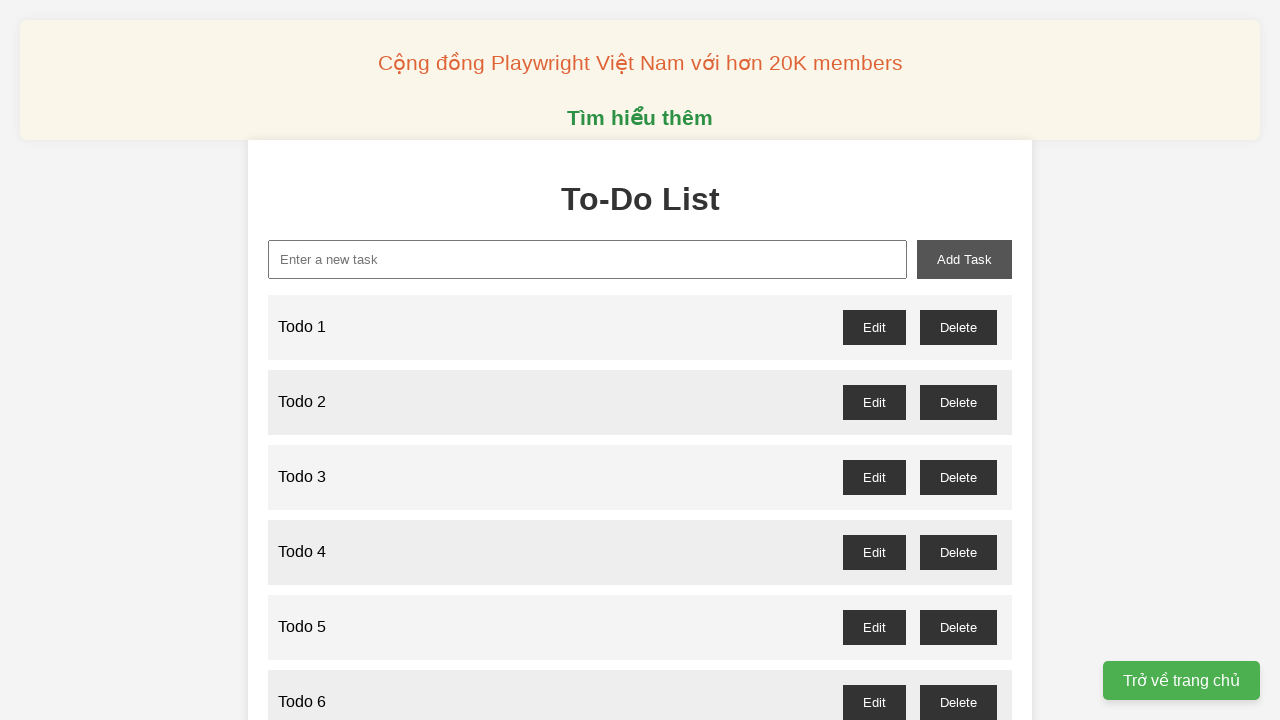

Filled input field with 'Todo 40' on xpath=//input[@type='text']
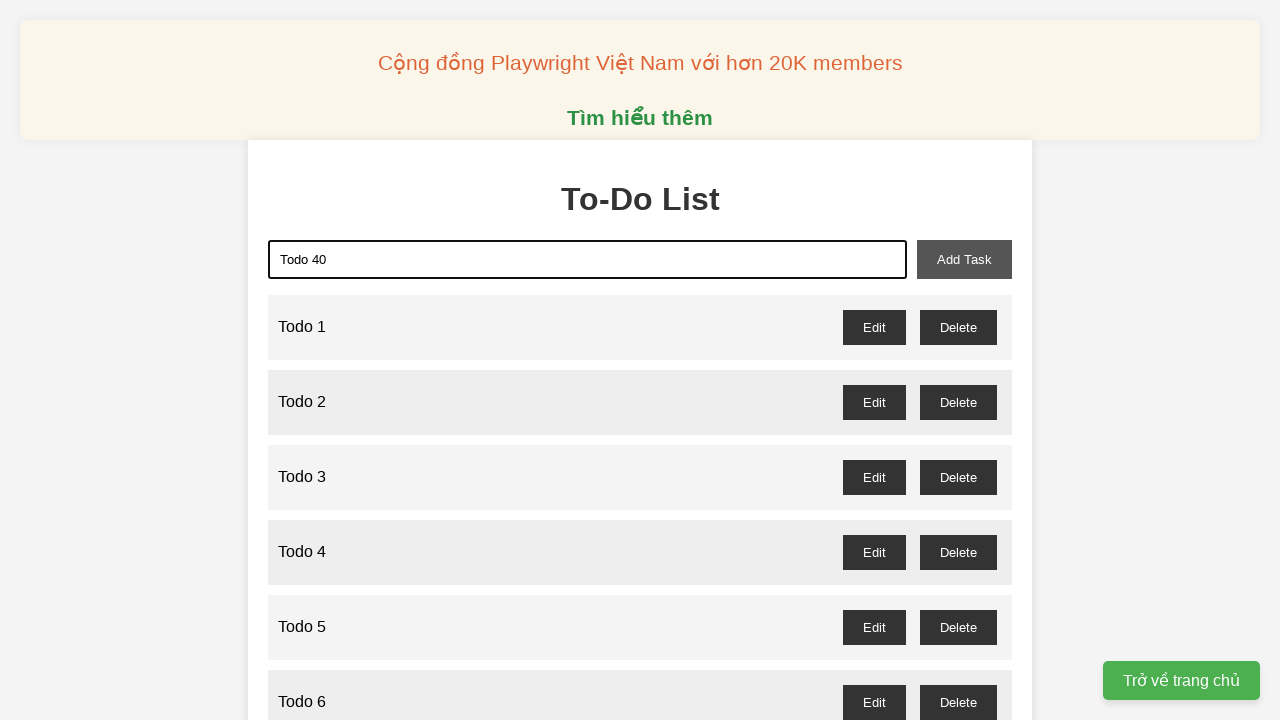

Clicked add task button to create Todo 40 at (964, 259) on xpath=//button[@id='add-task']
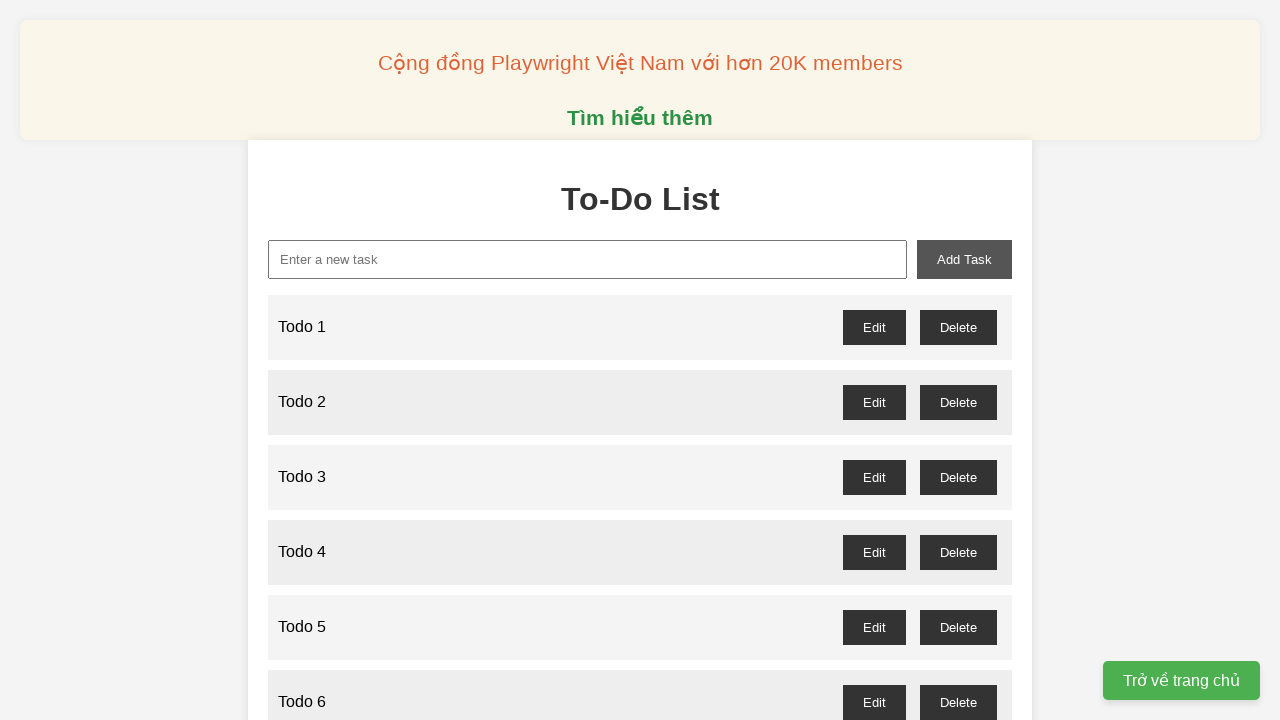

Filled input field with 'Todo 41' on xpath=//input[@type='text']
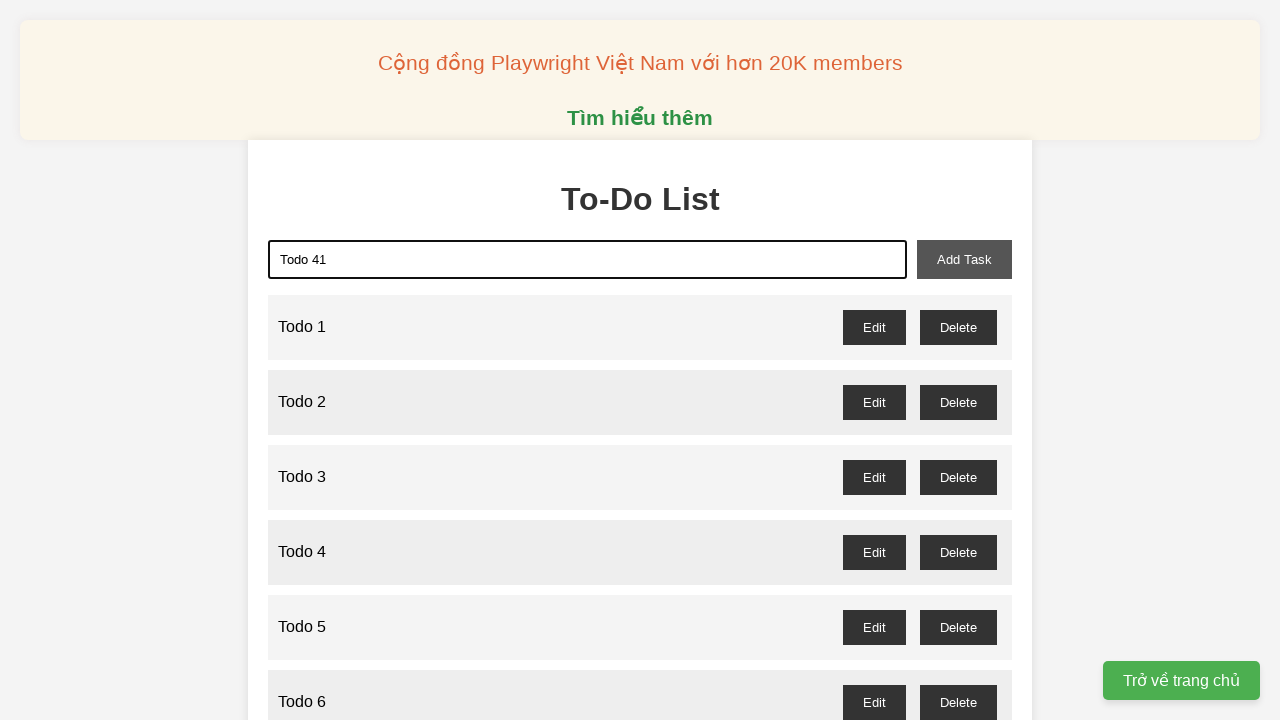

Clicked add task button to create Todo 41 at (964, 259) on xpath=//button[@id='add-task']
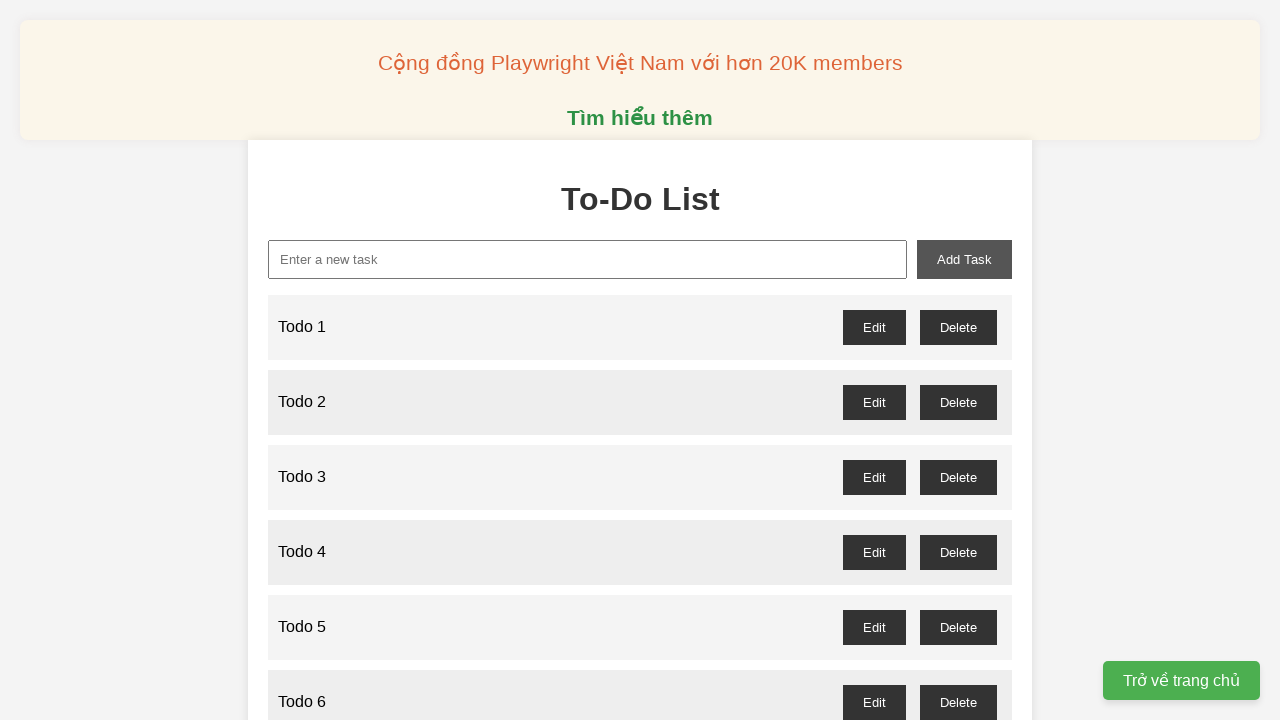

Filled input field with 'Todo 42' on xpath=//input[@type='text']
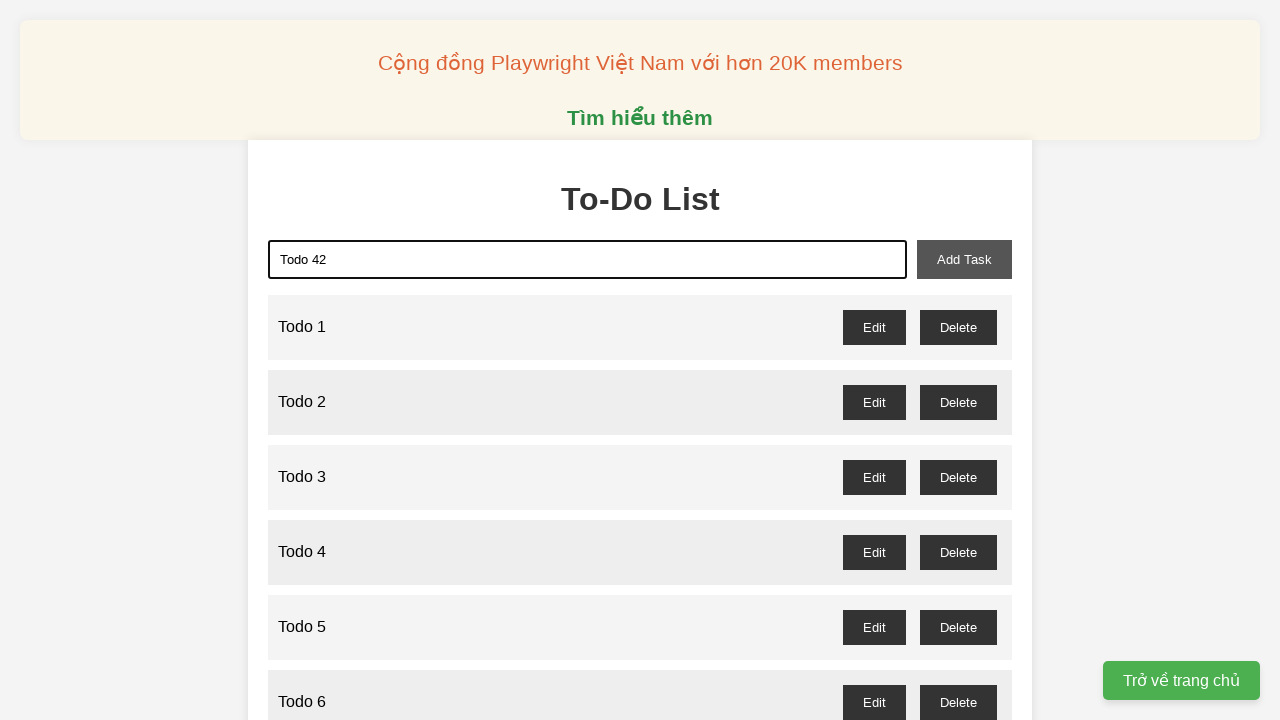

Clicked add task button to create Todo 42 at (964, 259) on xpath=//button[@id='add-task']
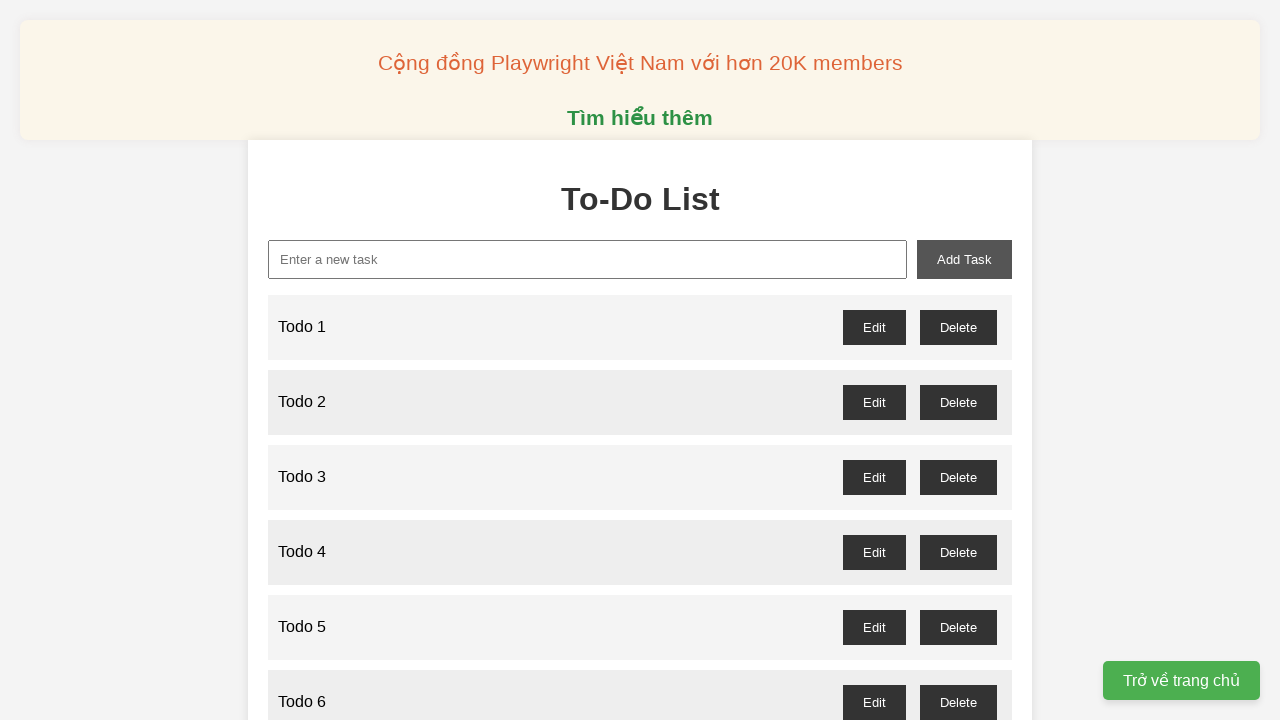

Filled input field with 'Todo 43' on xpath=//input[@type='text']
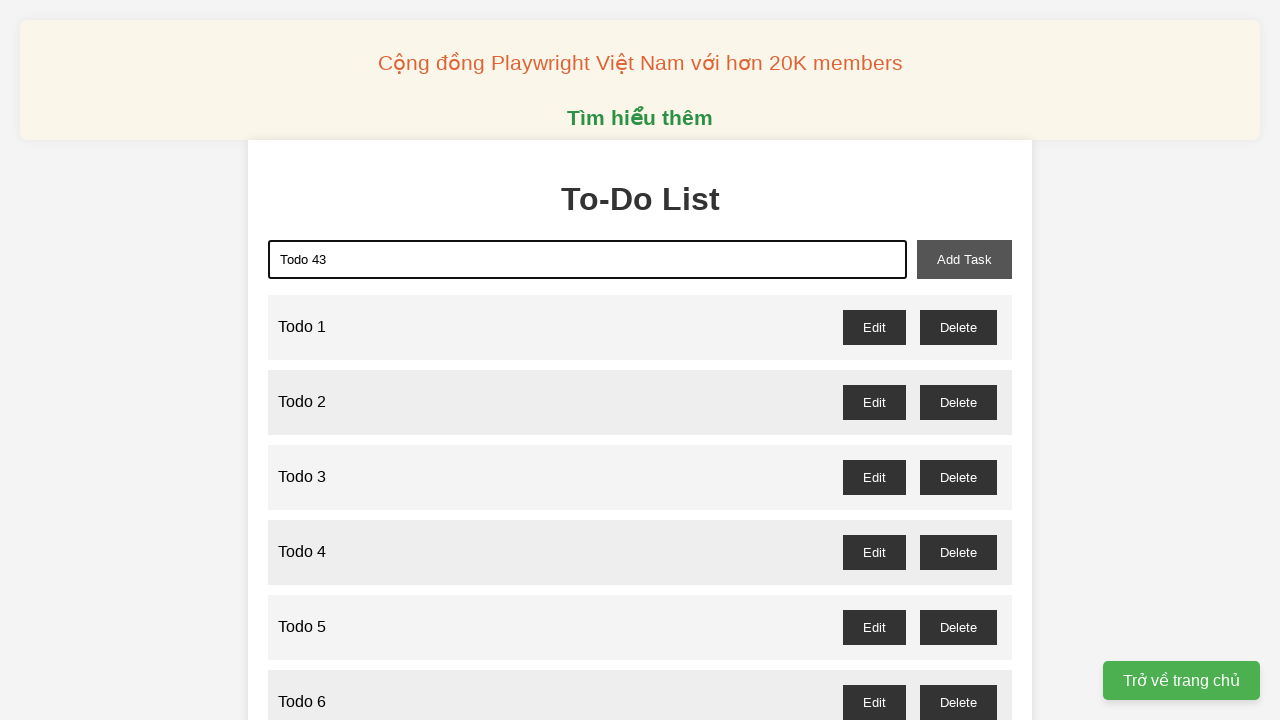

Clicked add task button to create Todo 43 at (964, 259) on xpath=//button[@id='add-task']
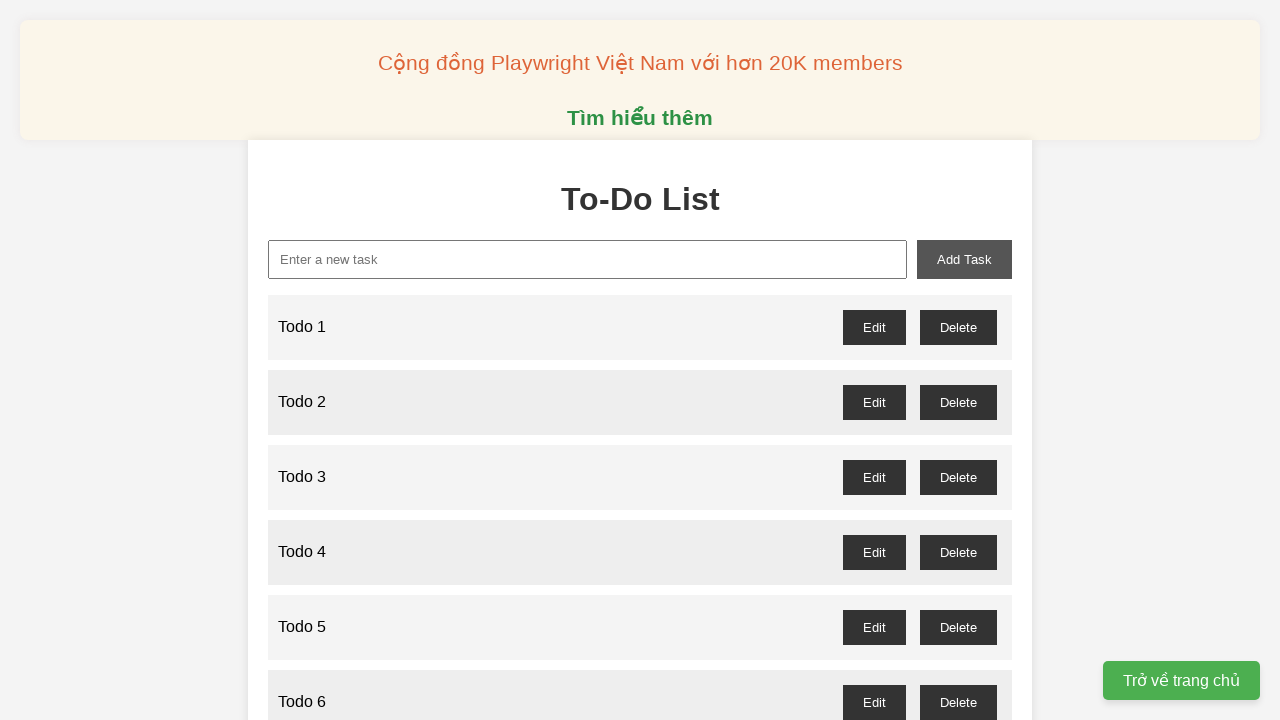

Filled input field with 'Todo 44' on xpath=//input[@type='text']
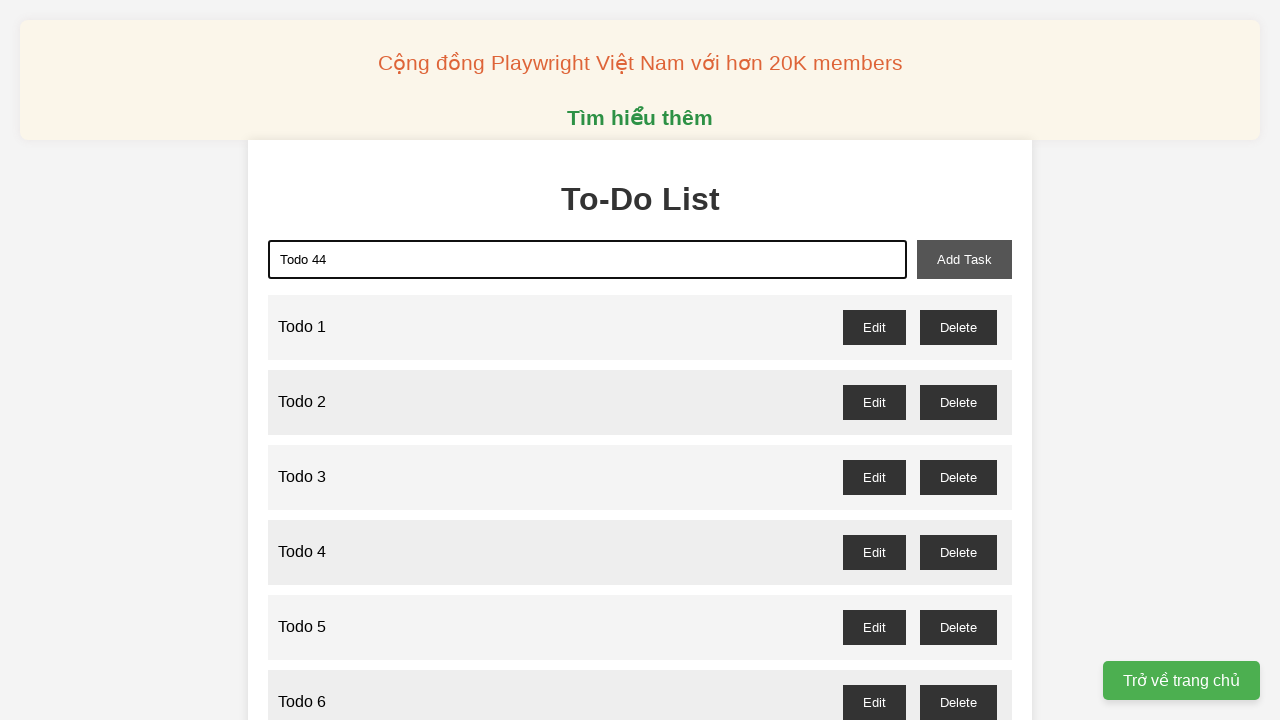

Clicked add task button to create Todo 44 at (964, 259) on xpath=//button[@id='add-task']
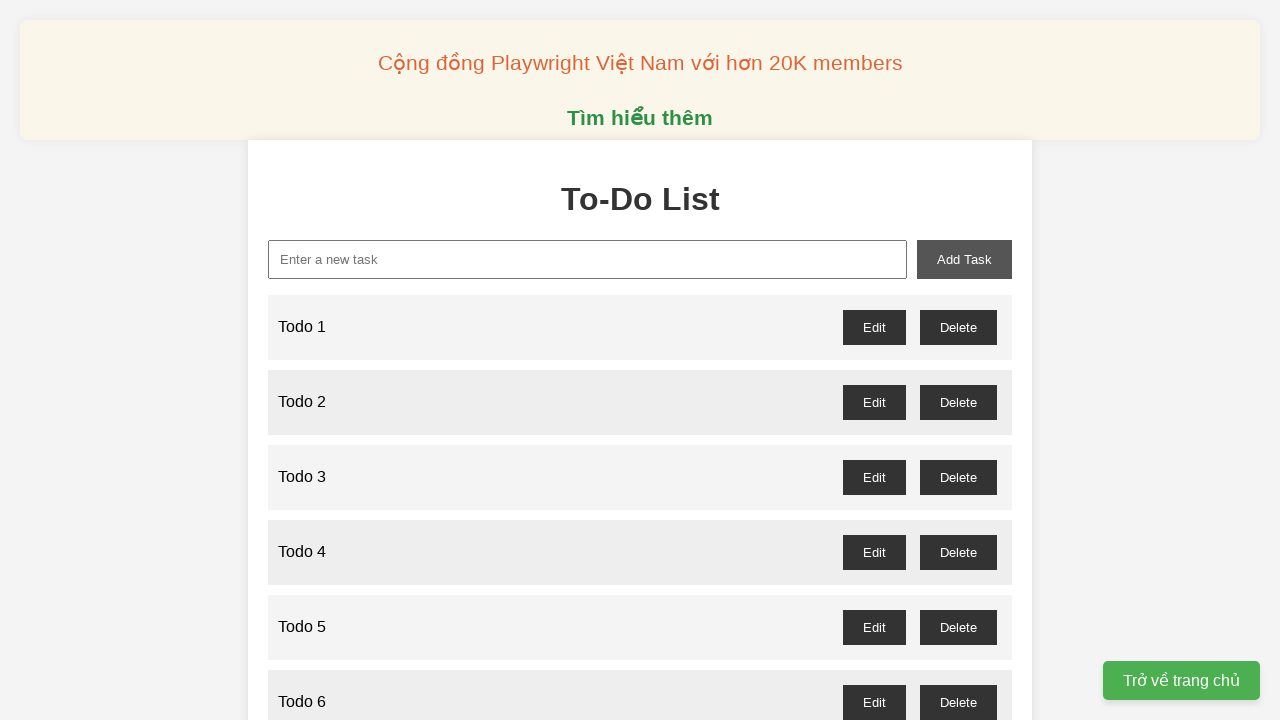

Filled input field with 'Todo 45' on xpath=//input[@type='text']
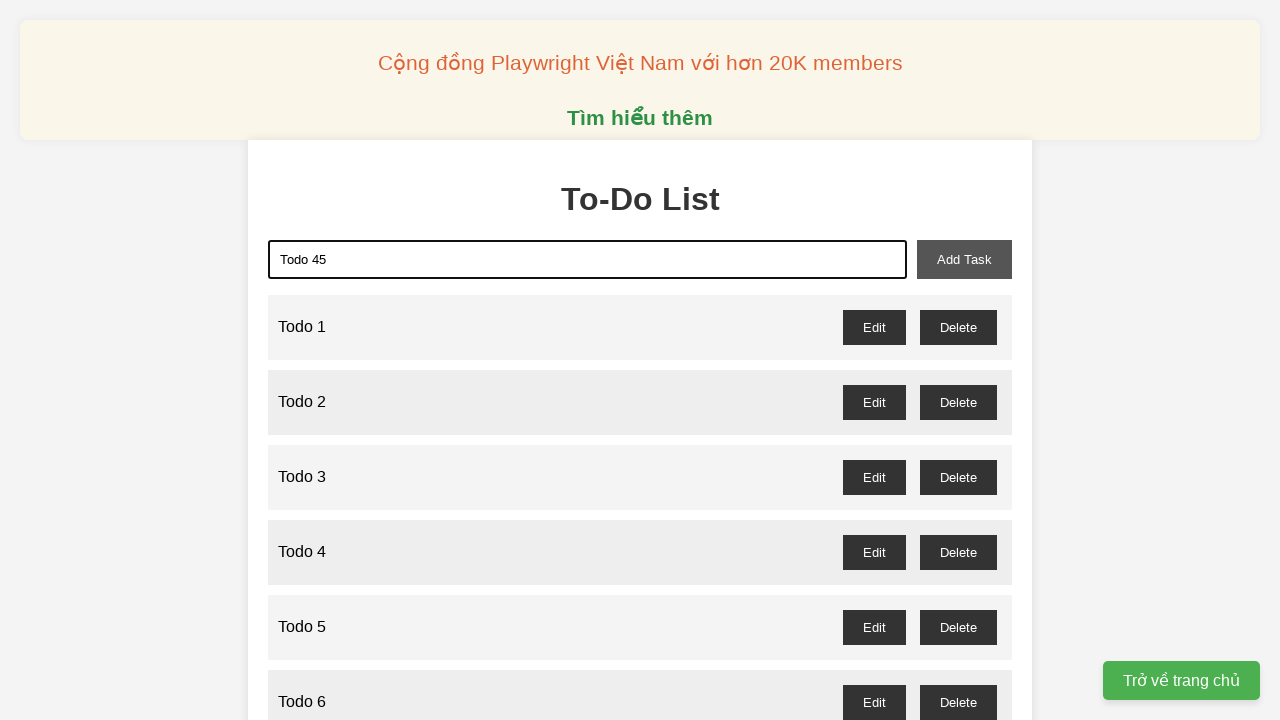

Clicked add task button to create Todo 45 at (964, 259) on xpath=//button[@id='add-task']
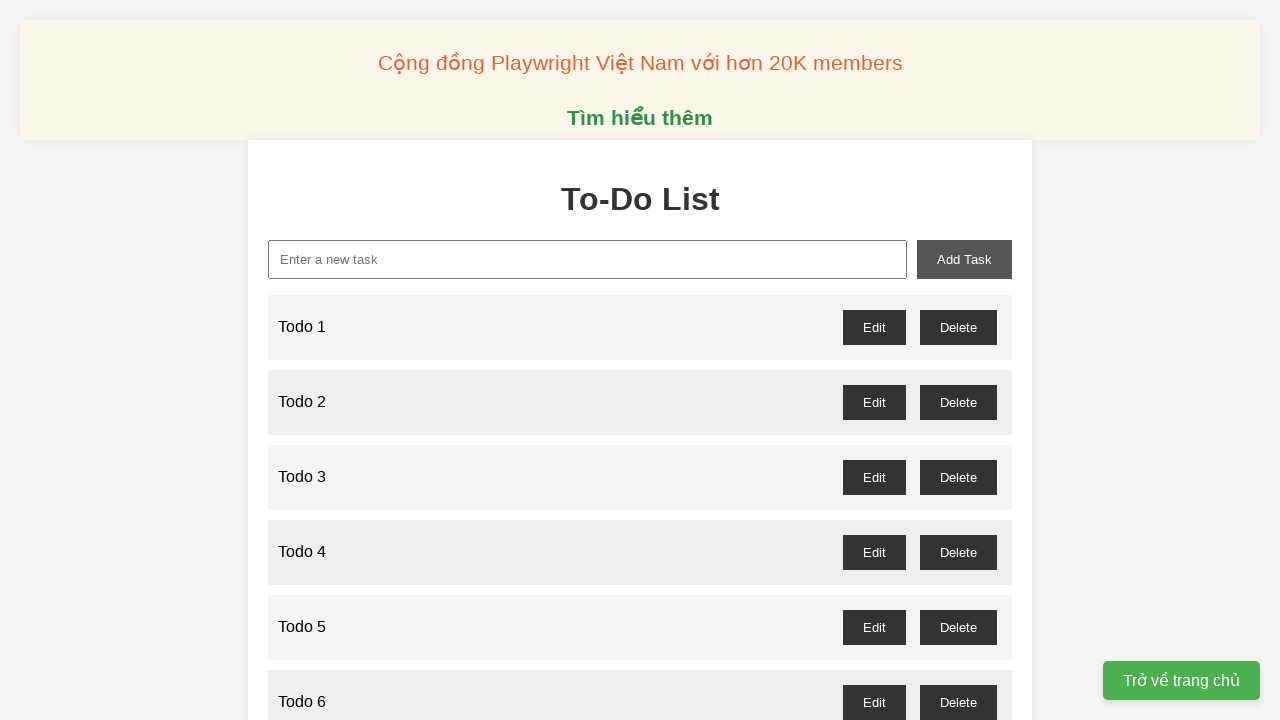

Filled input field with 'Todo 46' on xpath=//input[@type='text']
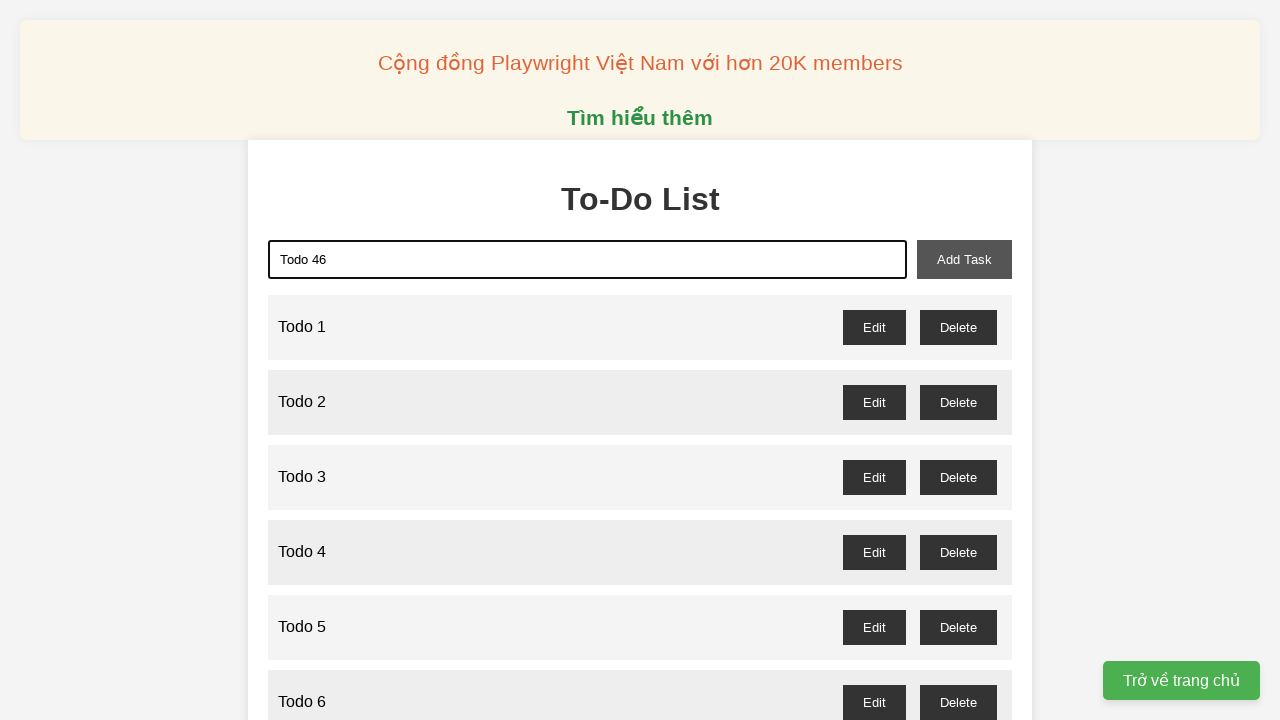

Clicked add task button to create Todo 46 at (964, 259) on xpath=//button[@id='add-task']
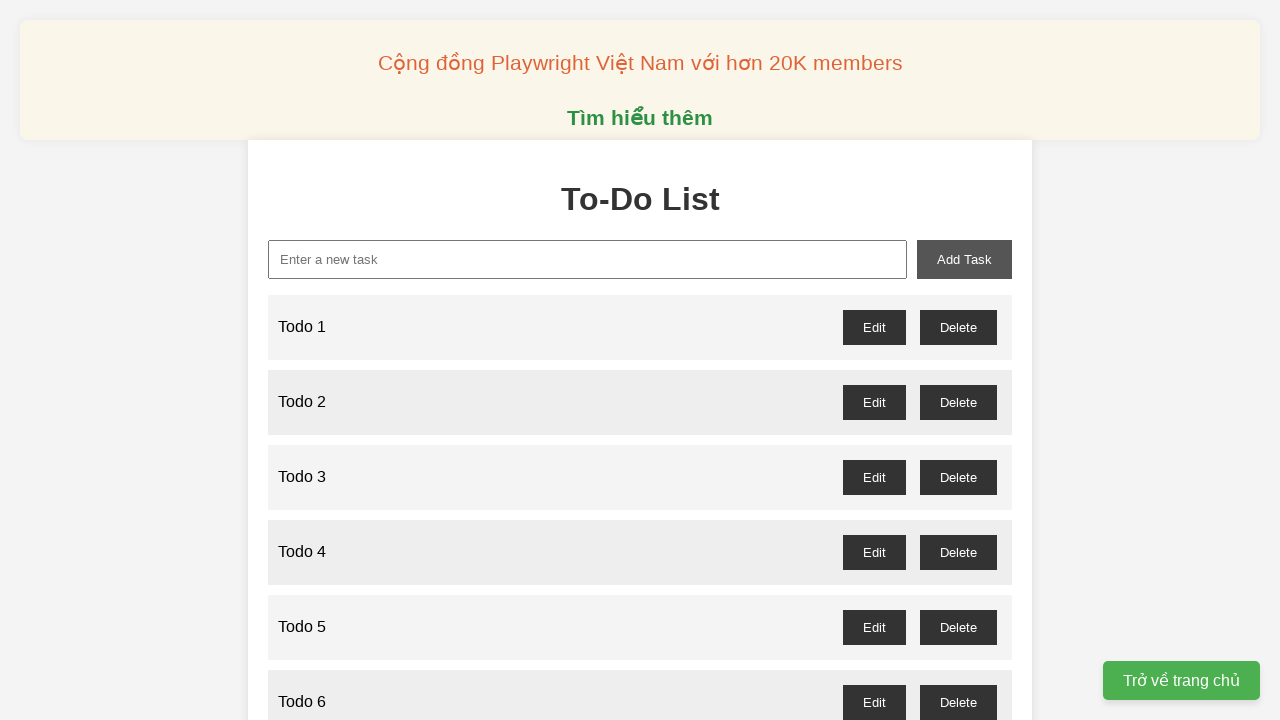

Filled input field with 'Todo 47' on xpath=//input[@type='text']
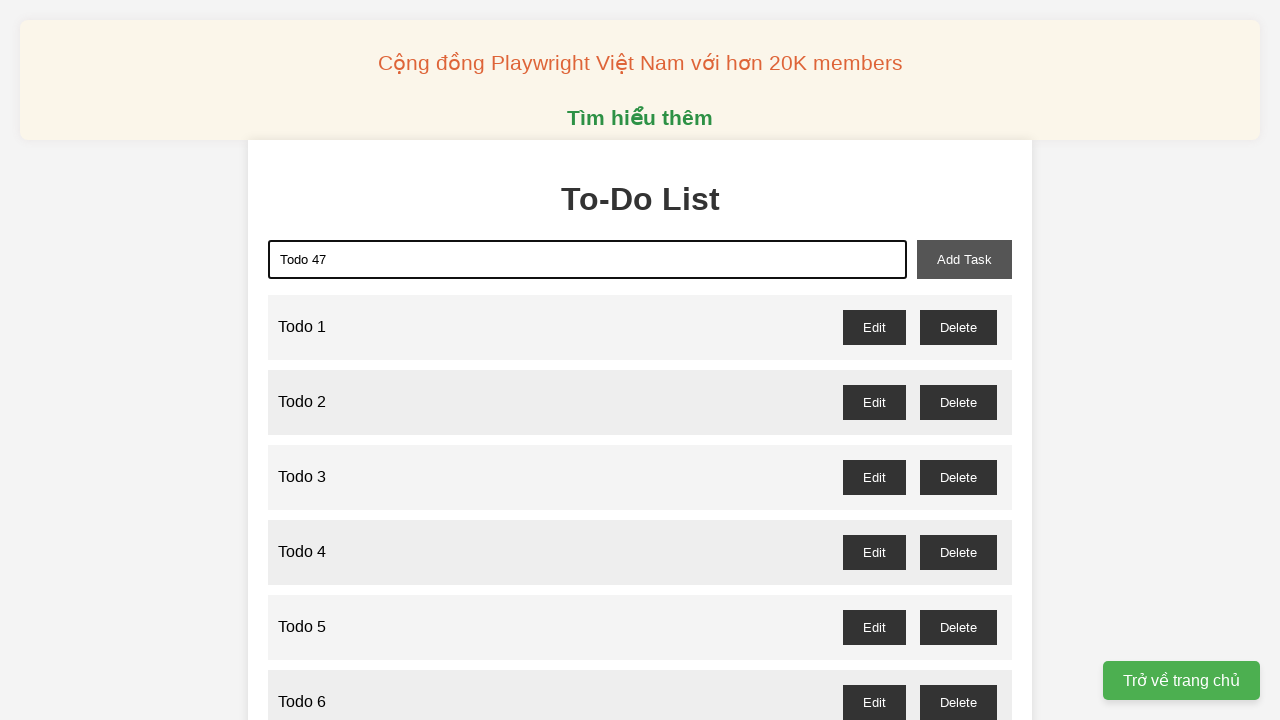

Clicked add task button to create Todo 47 at (964, 259) on xpath=//button[@id='add-task']
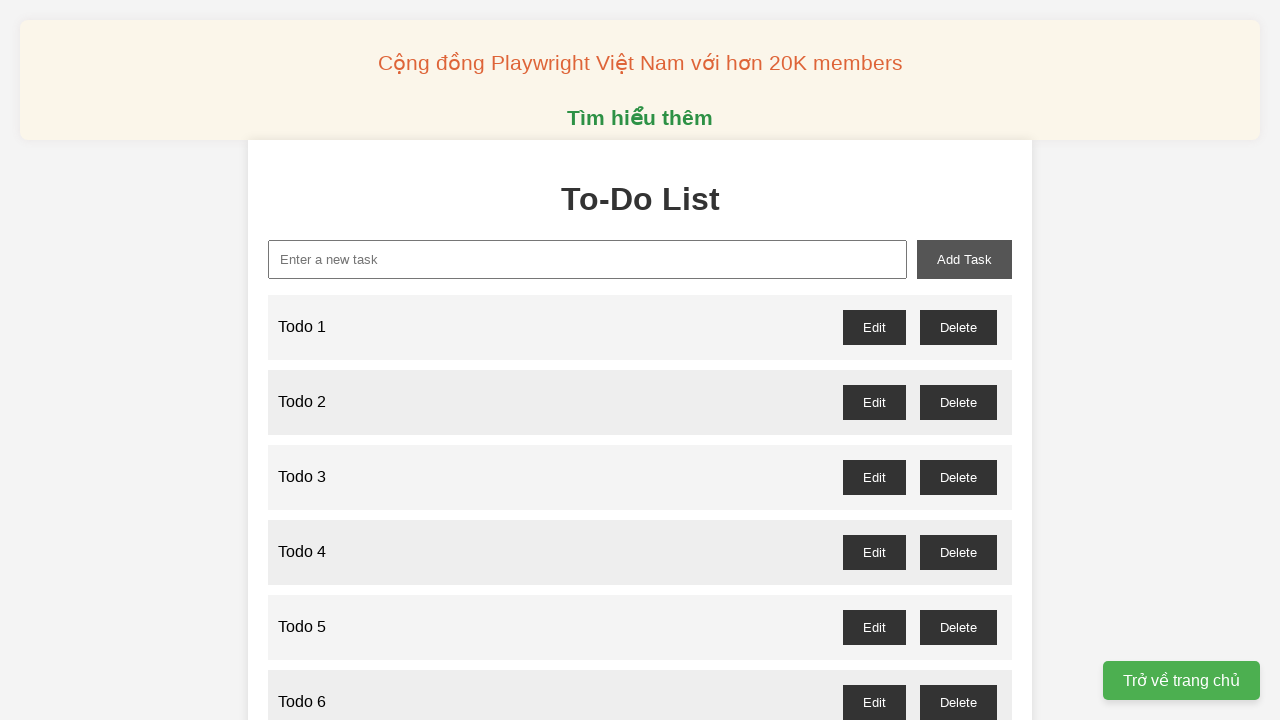

Filled input field with 'Todo 48' on xpath=//input[@type='text']
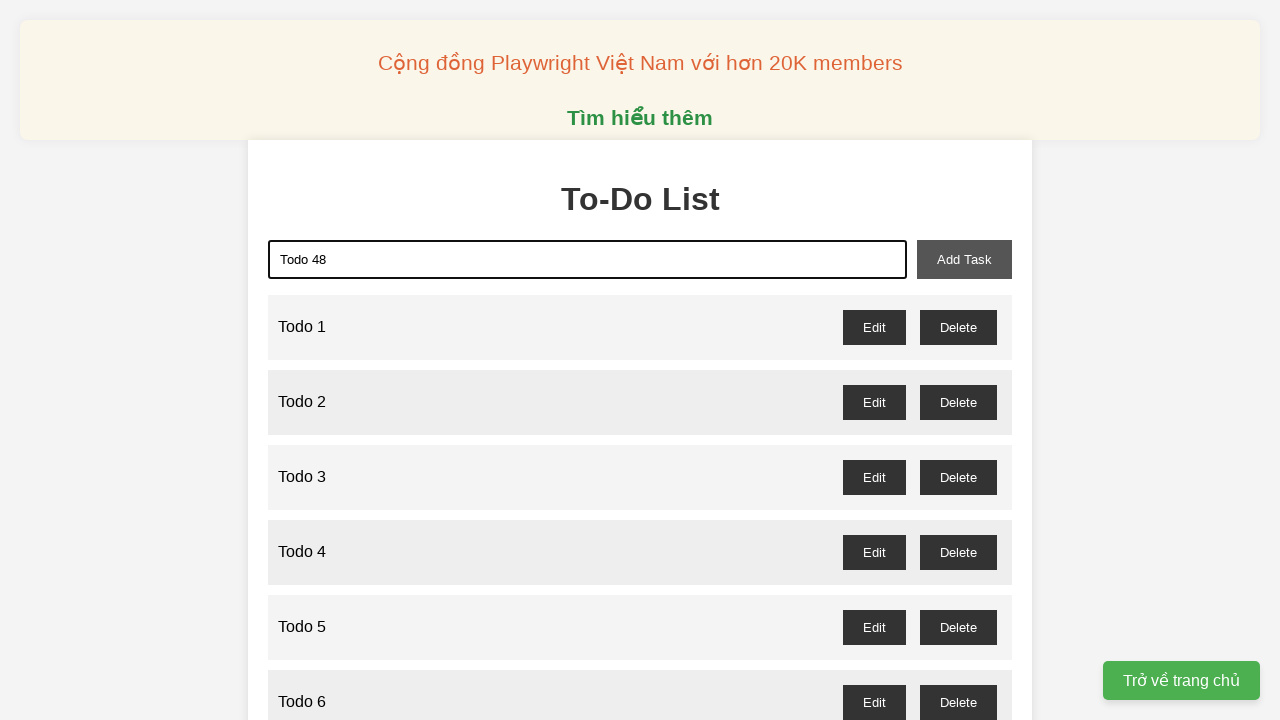

Clicked add task button to create Todo 48 at (964, 259) on xpath=//button[@id='add-task']
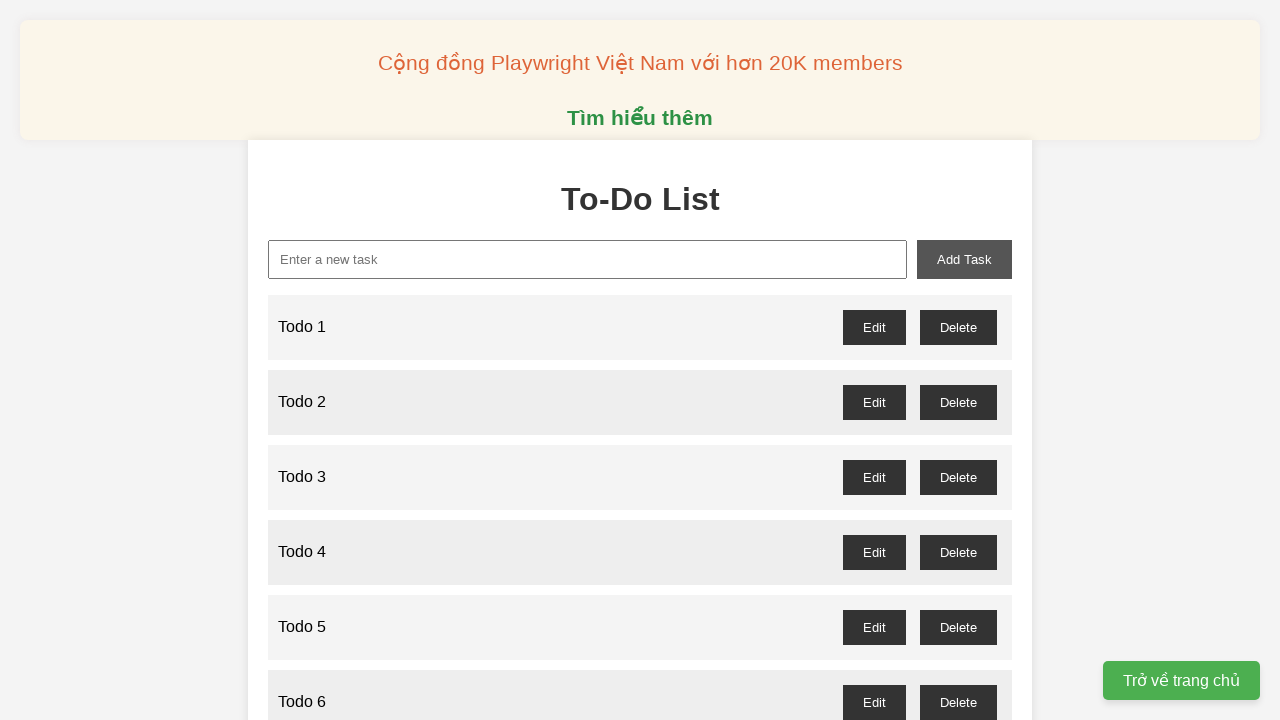

Filled input field with 'Todo 49' on xpath=//input[@type='text']
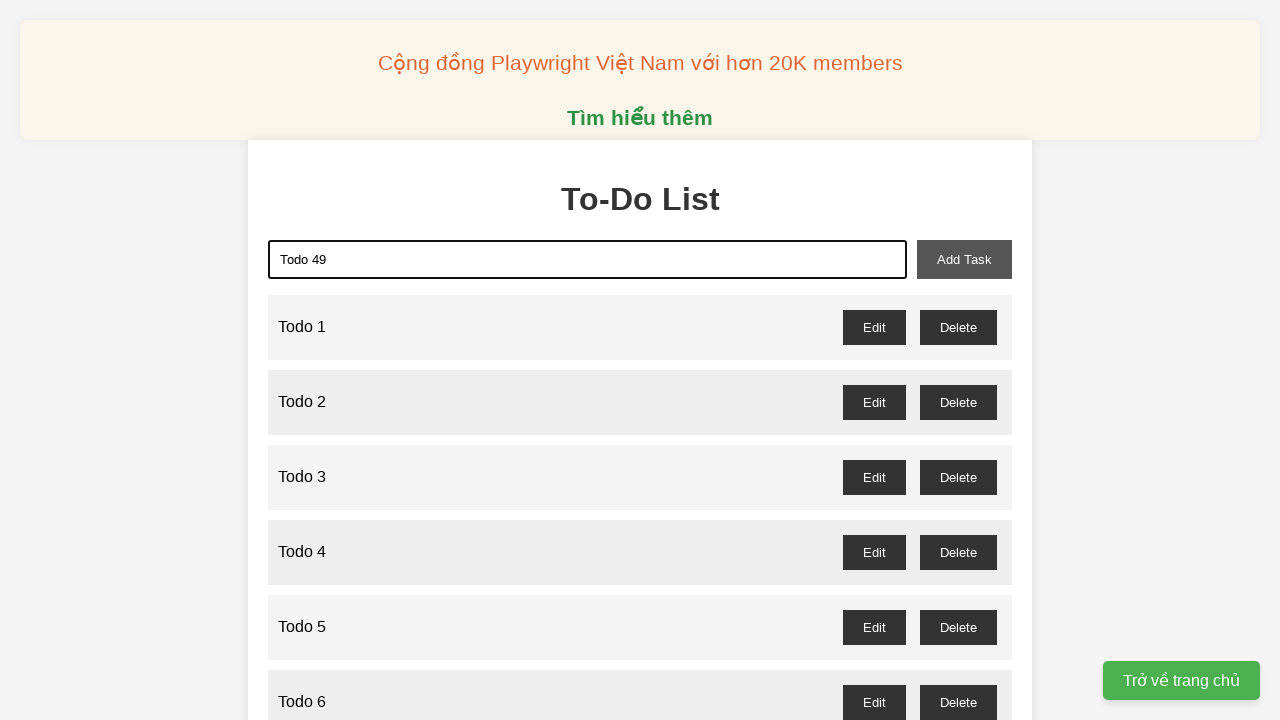

Clicked add task button to create Todo 49 at (964, 259) on xpath=//button[@id='add-task']
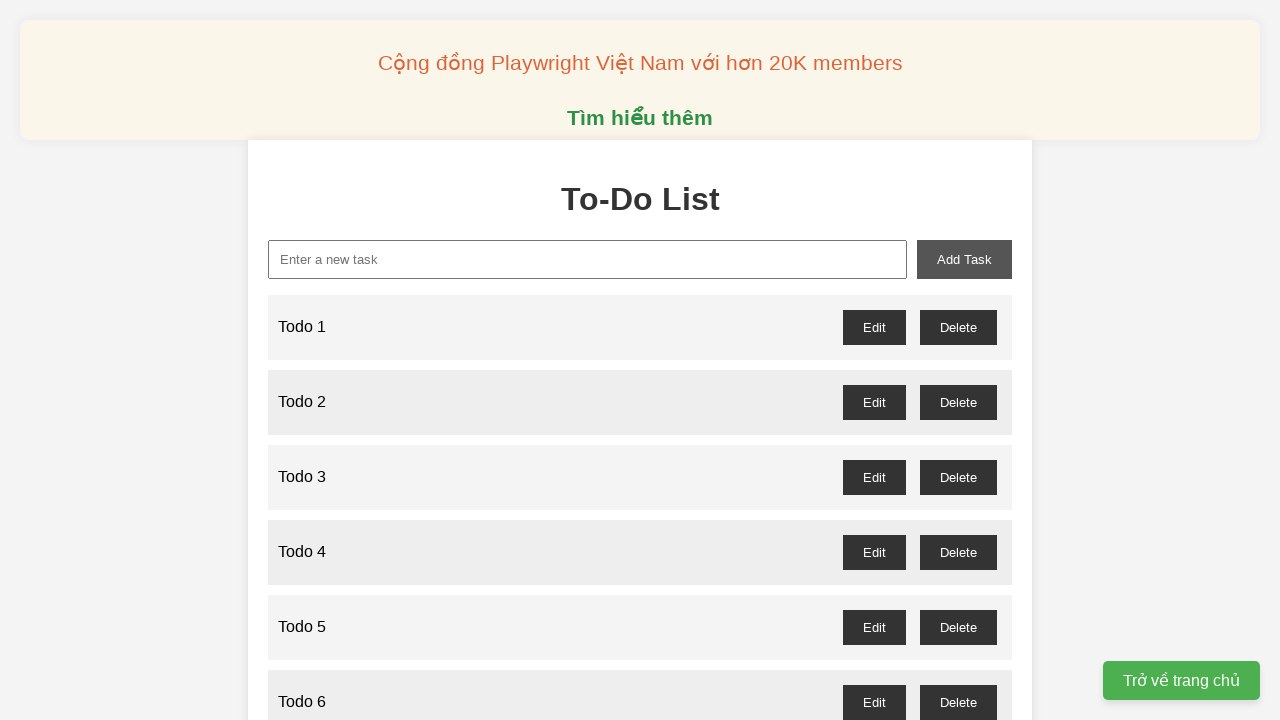

Filled input field with 'Todo 50' on xpath=//input[@type='text']
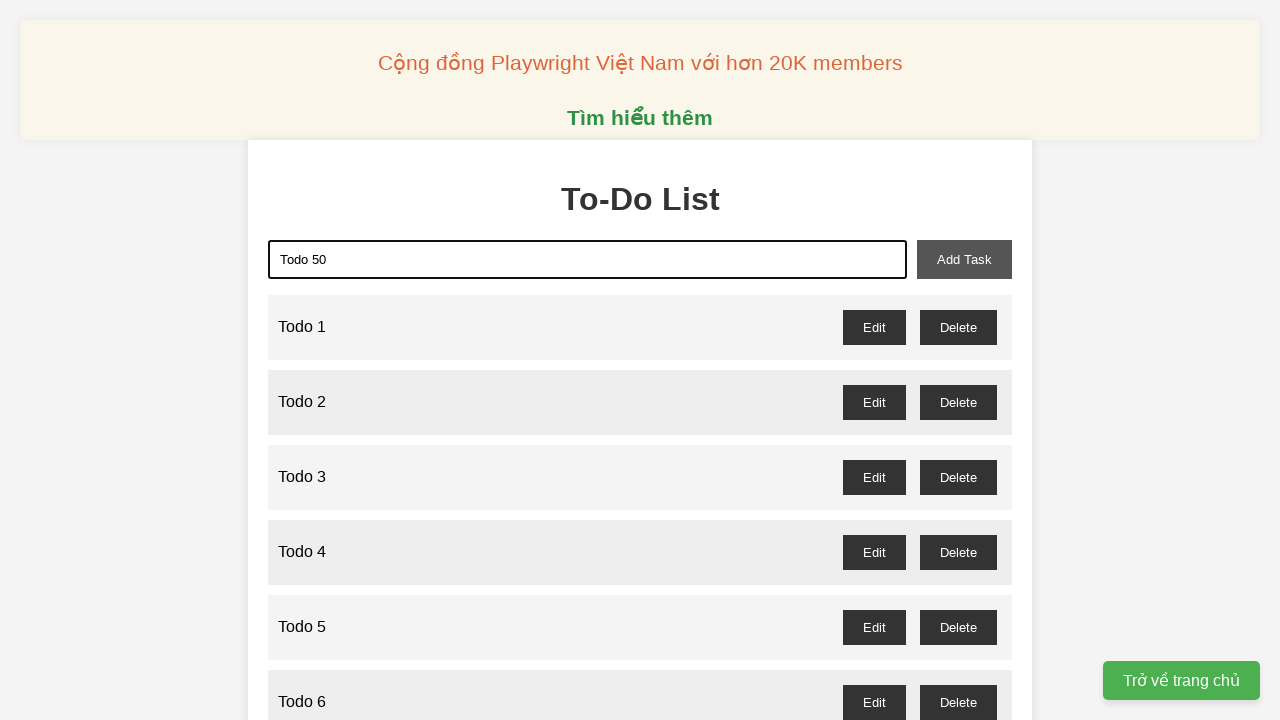

Clicked add task button to create Todo 50 at (964, 259) on xpath=//button[@id='add-task']
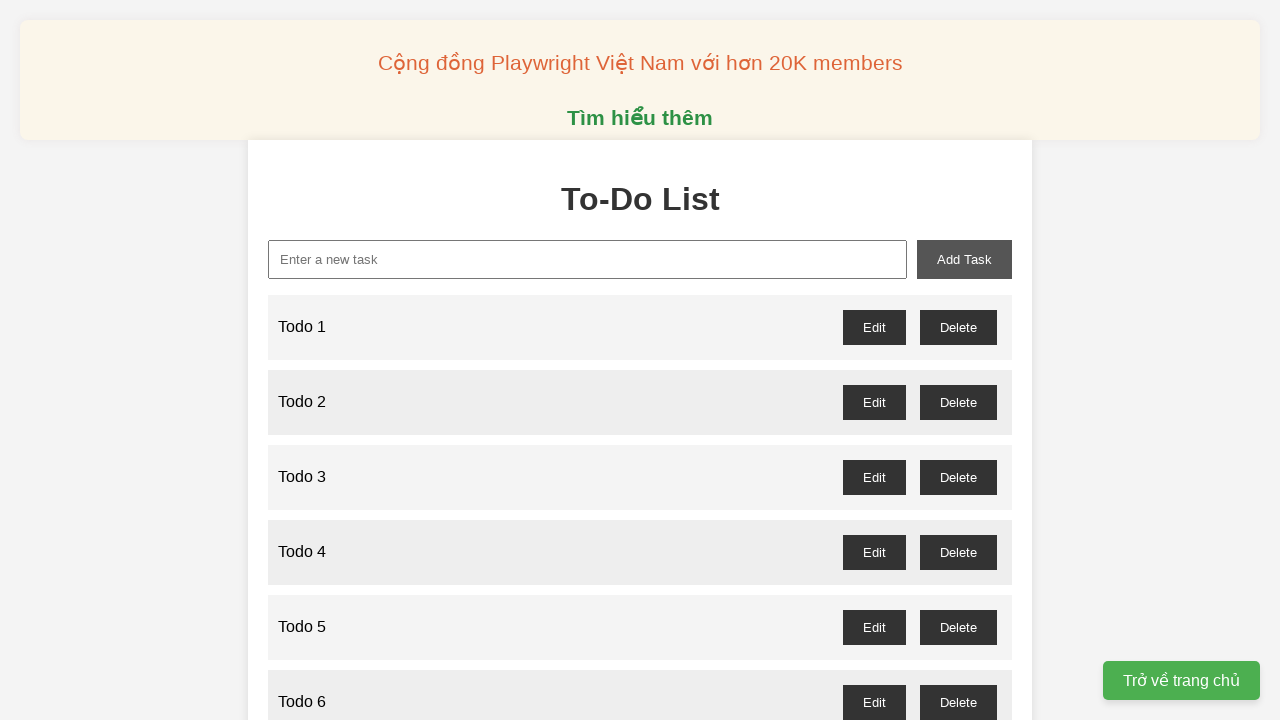

Filled input field with 'Todo 51' on xpath=//input[@type='text']
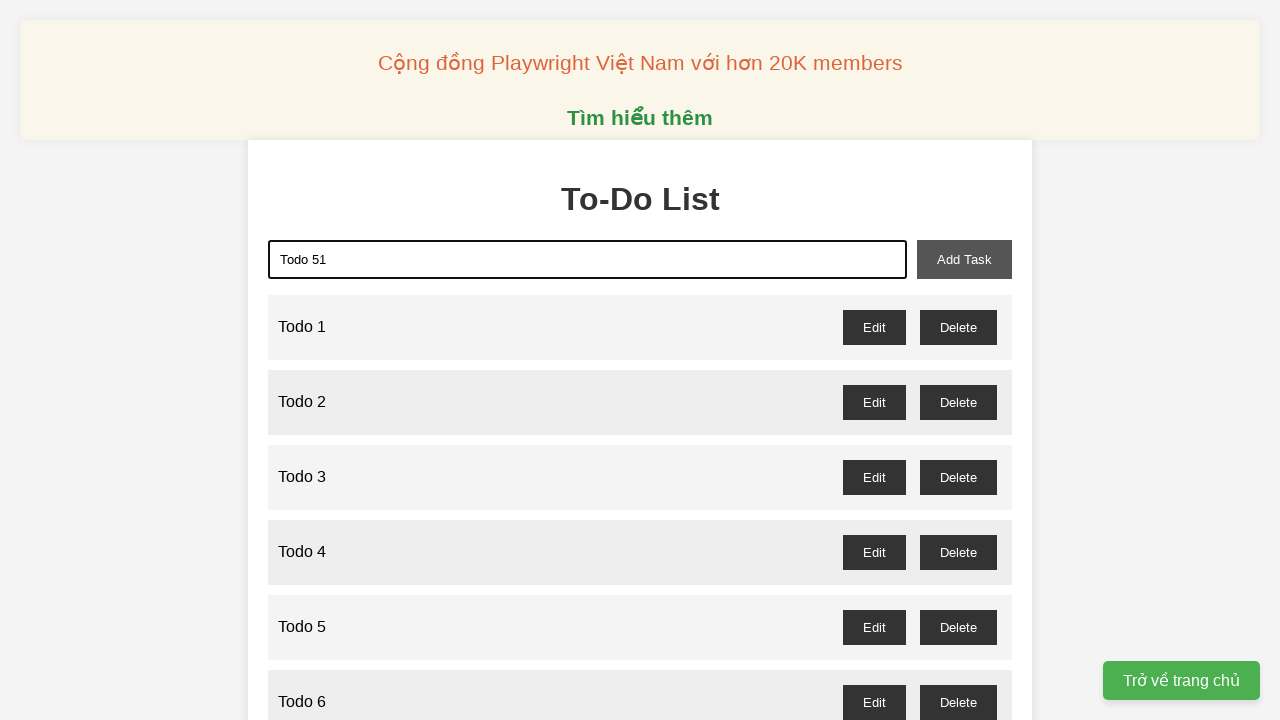

Clicked add task button to create Todo 51 at (964, 259) on xpath=//button[@id='add-task']
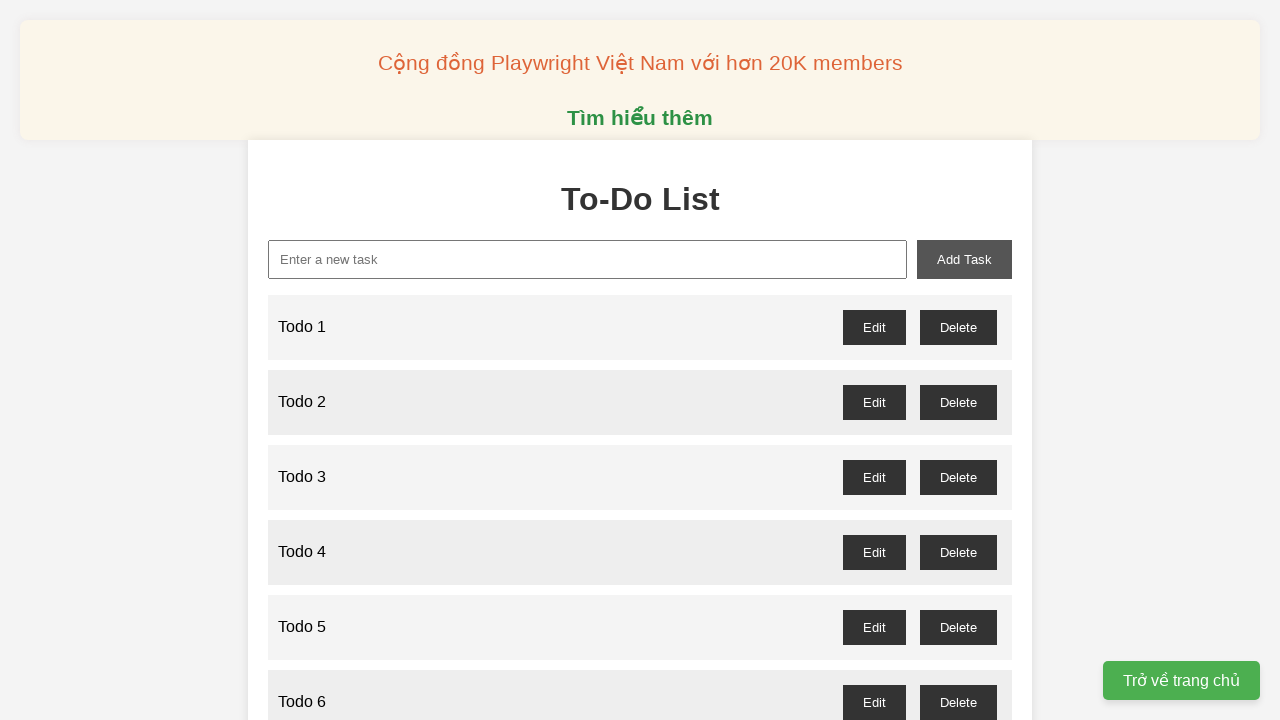

Filled input field with 'Todo 52' on xpath=//input[@type='text']
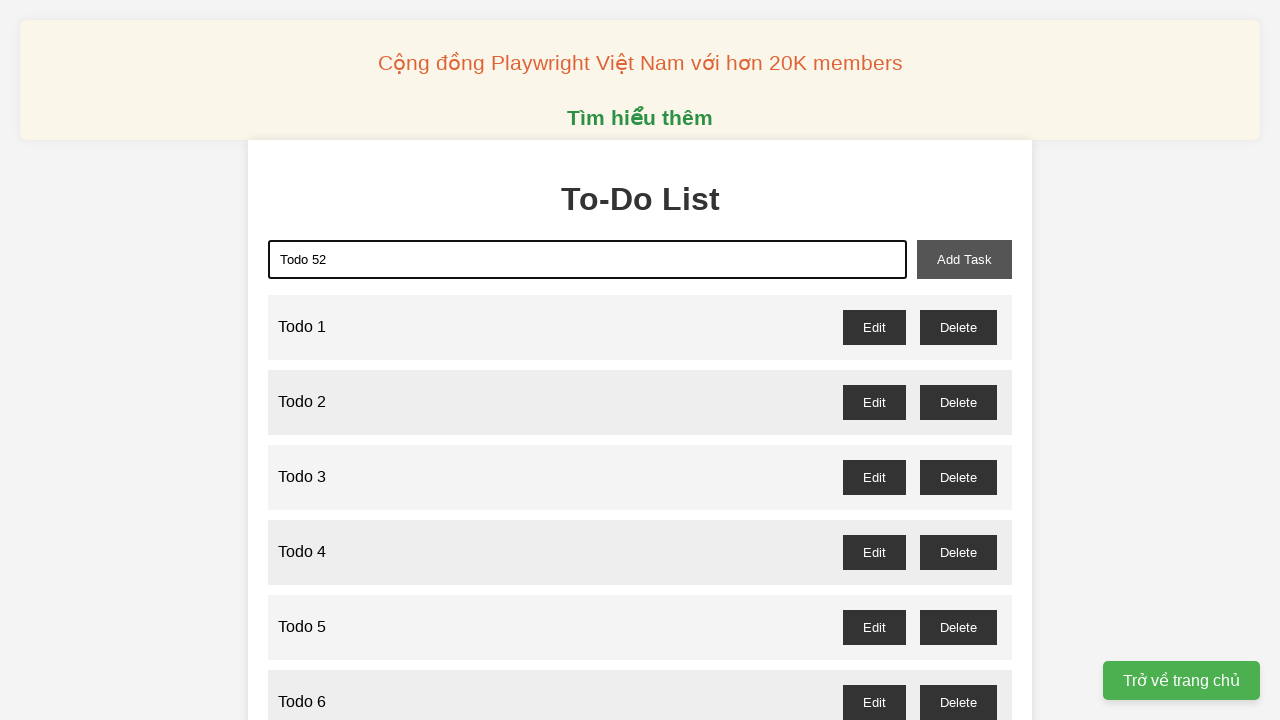

Clicked add task button to create Todo 52 at (964, 259) on xpath=//button[@id='add-task']
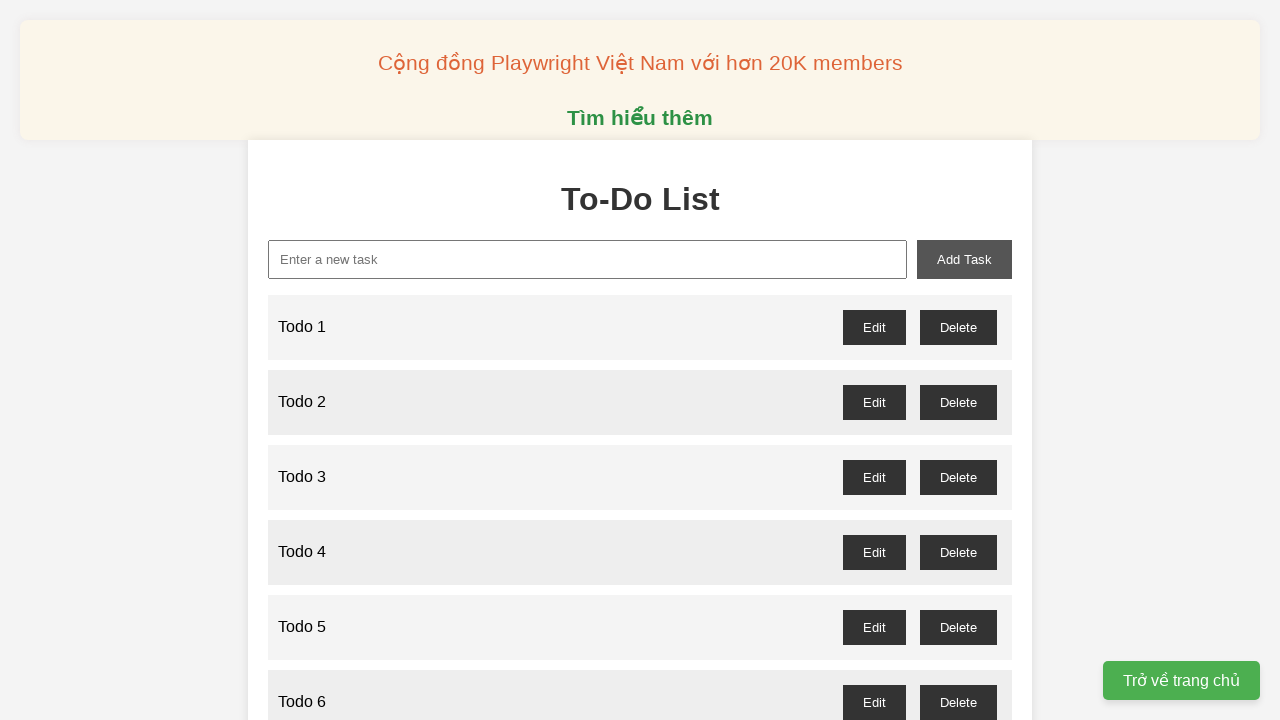

Filled input field with 'Todo 53' on xpath=//input[@type='text']
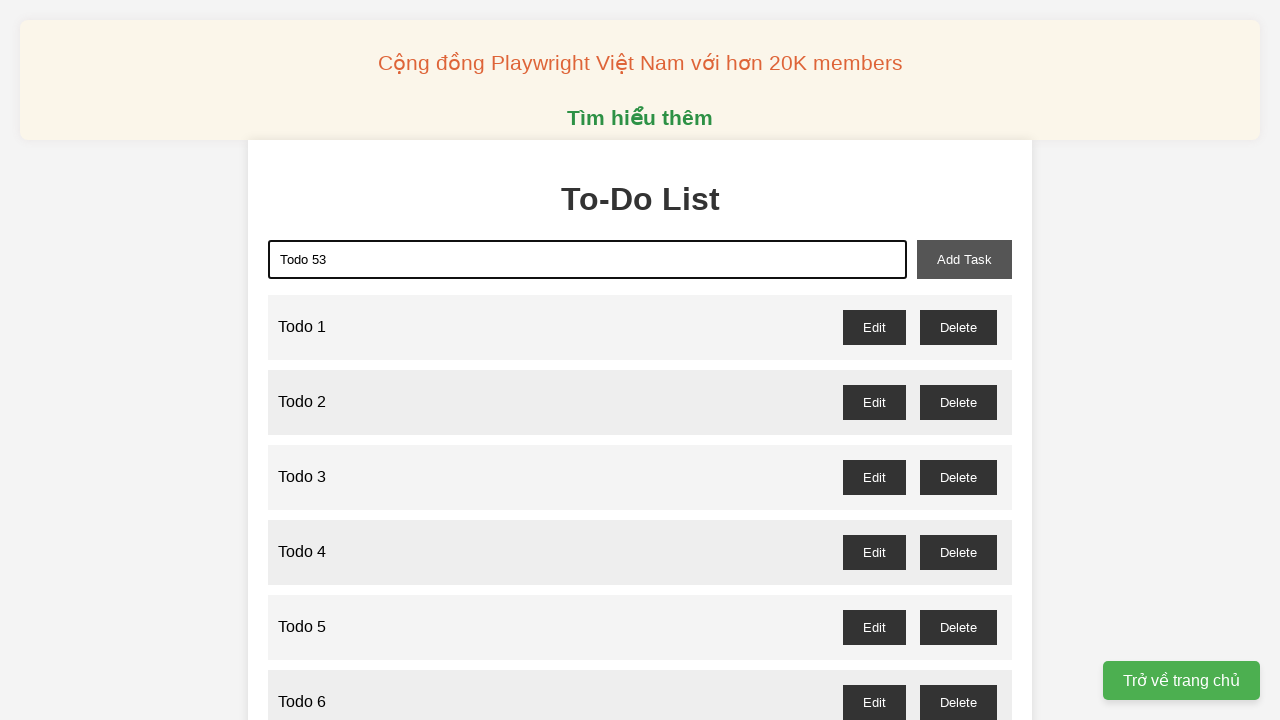

Clicked add task button to create Todo 53 at (964, 259) on xpath=//button[@id='add-task']
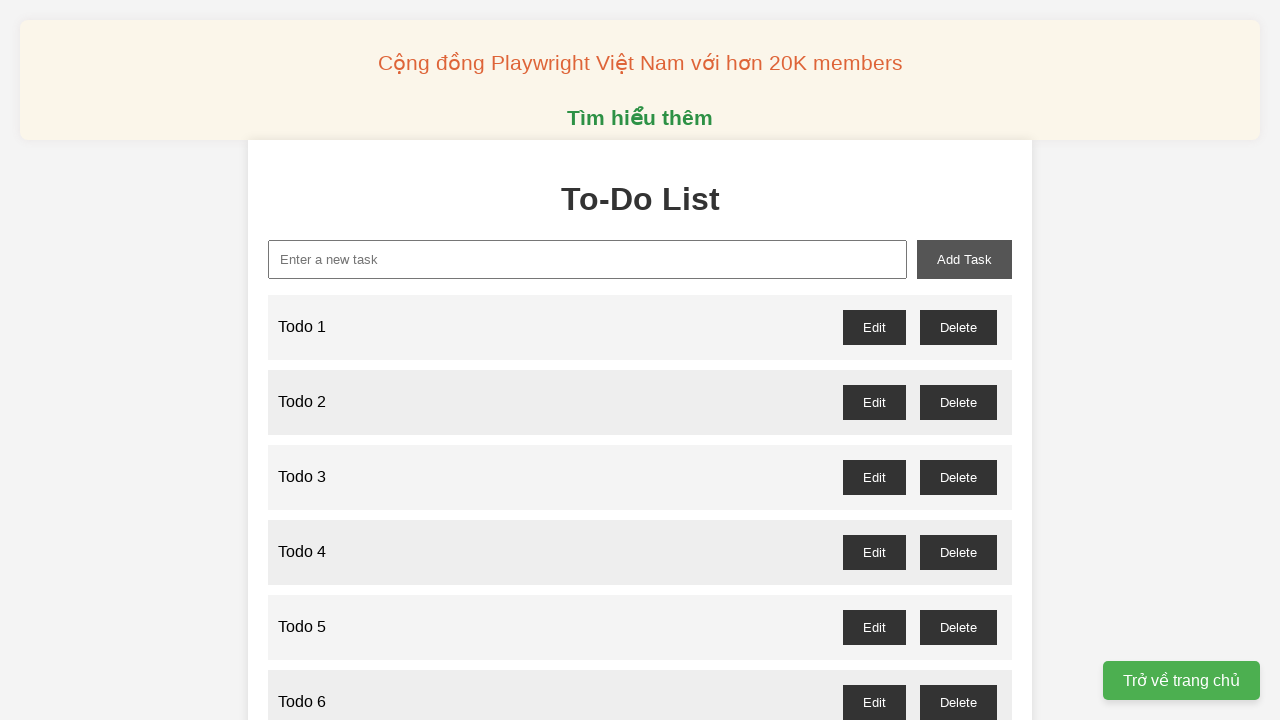

Filled input field with 'Todo 54' on xpath=//input[@type='text']
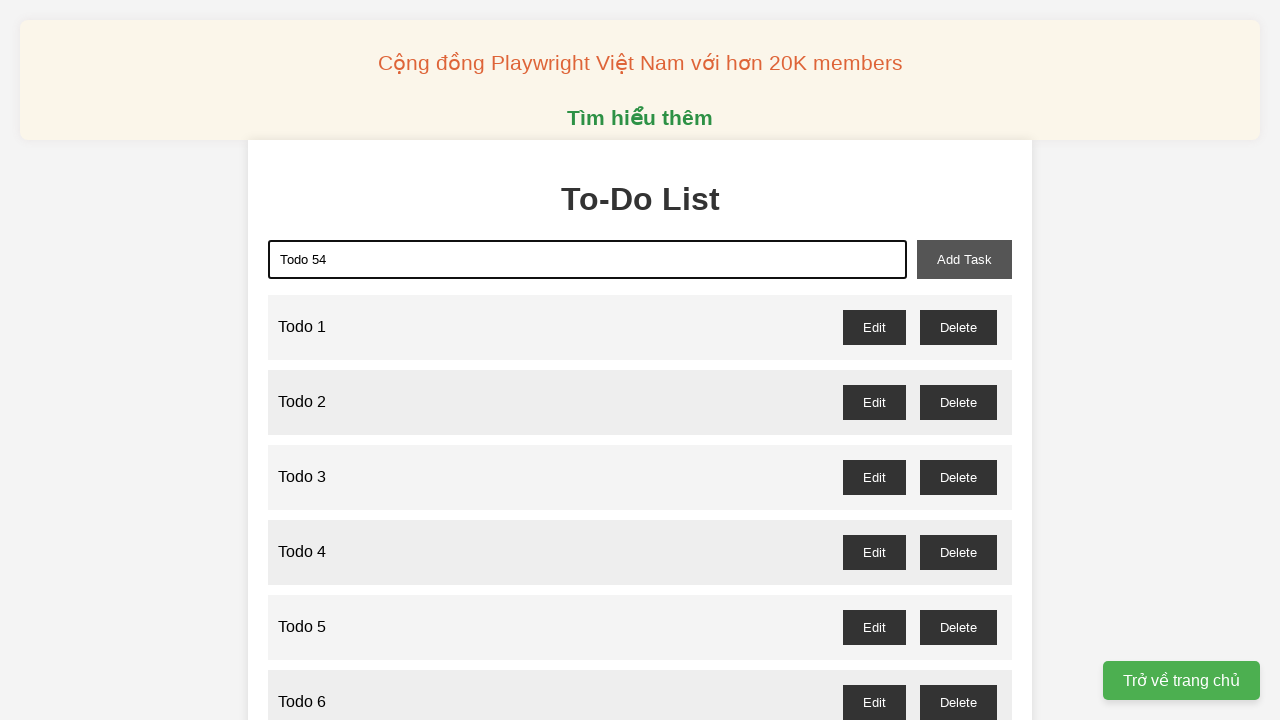

Clicked add task button to create Todo 54 at (964, 259) on xpath=//button[@id='add-task']
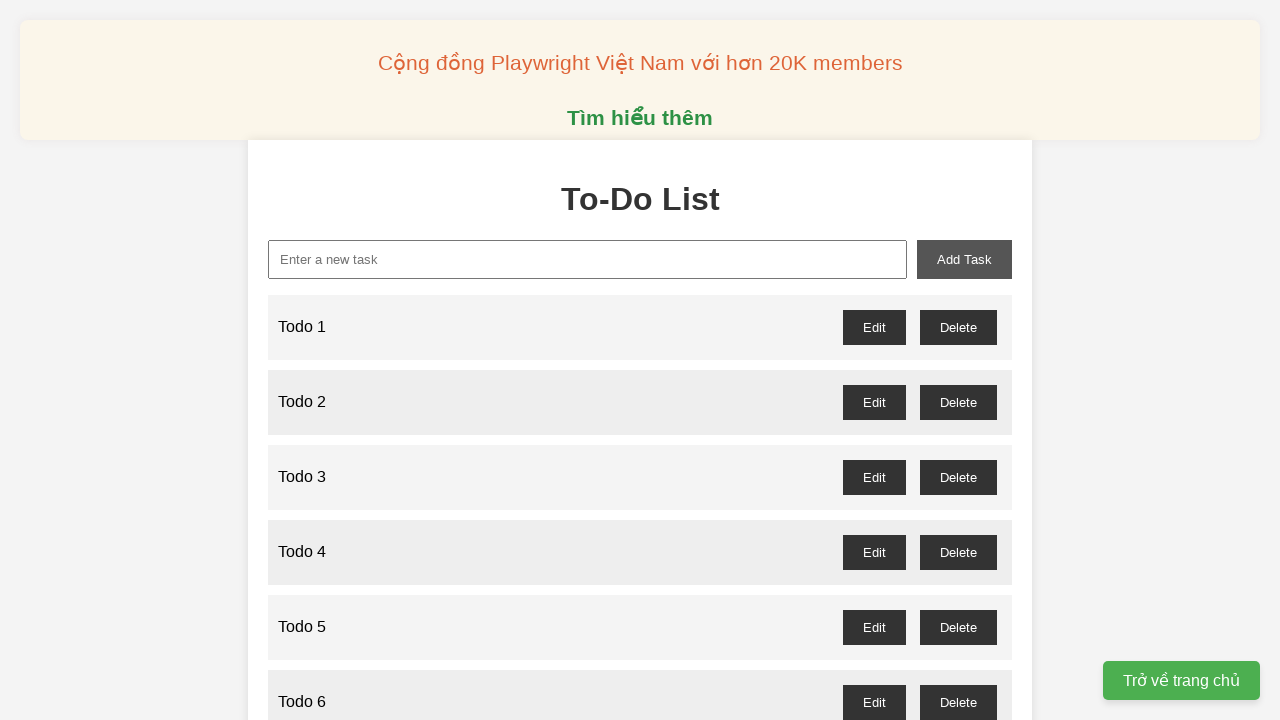

Filled input field with 'Todo 55' on xpath=//input[@type='text']
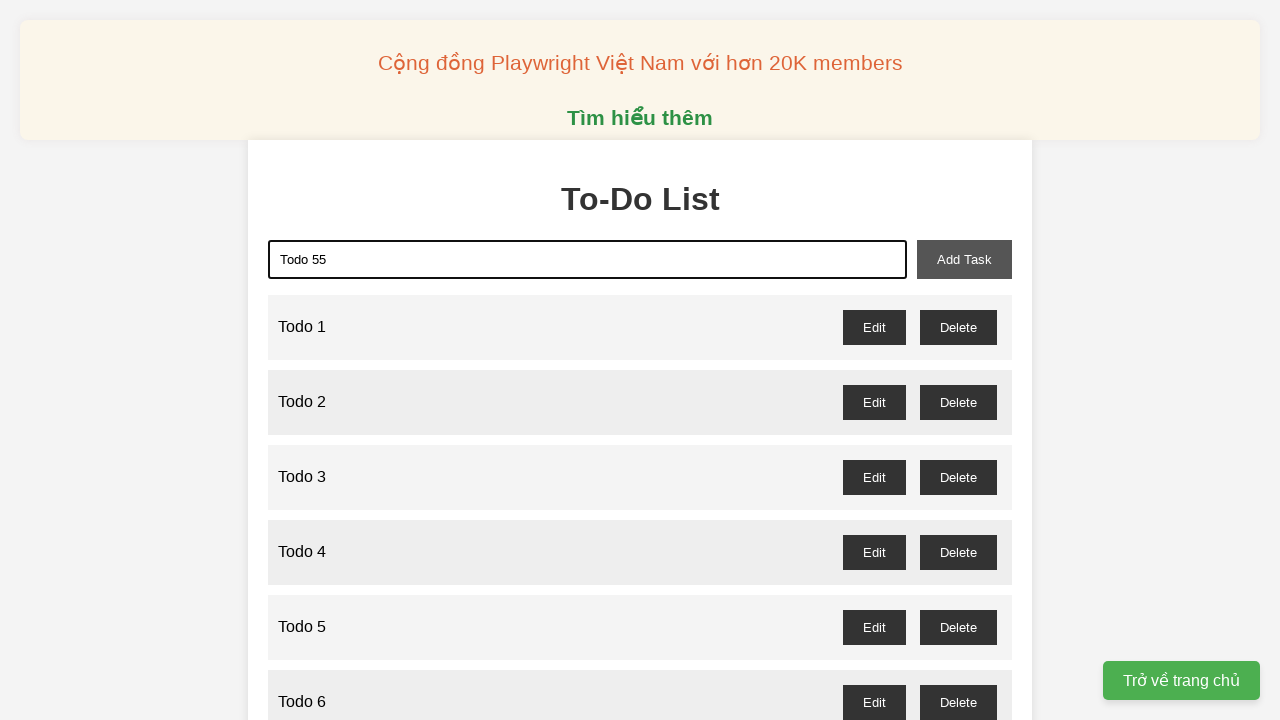

Clicked add task button to create Todo 55 at (964, 259) on xpath=//button[@id='add-task']
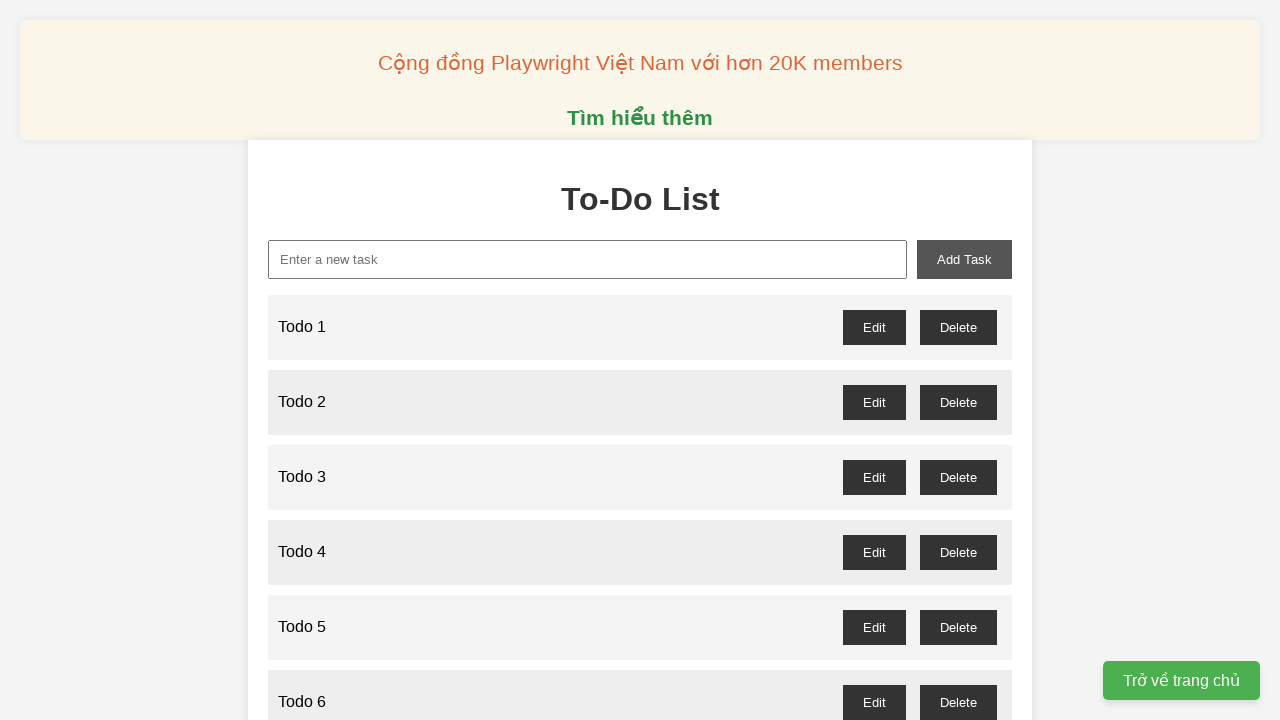

Filled input field with 'Todo 56' on xpath=//input[@type='text']
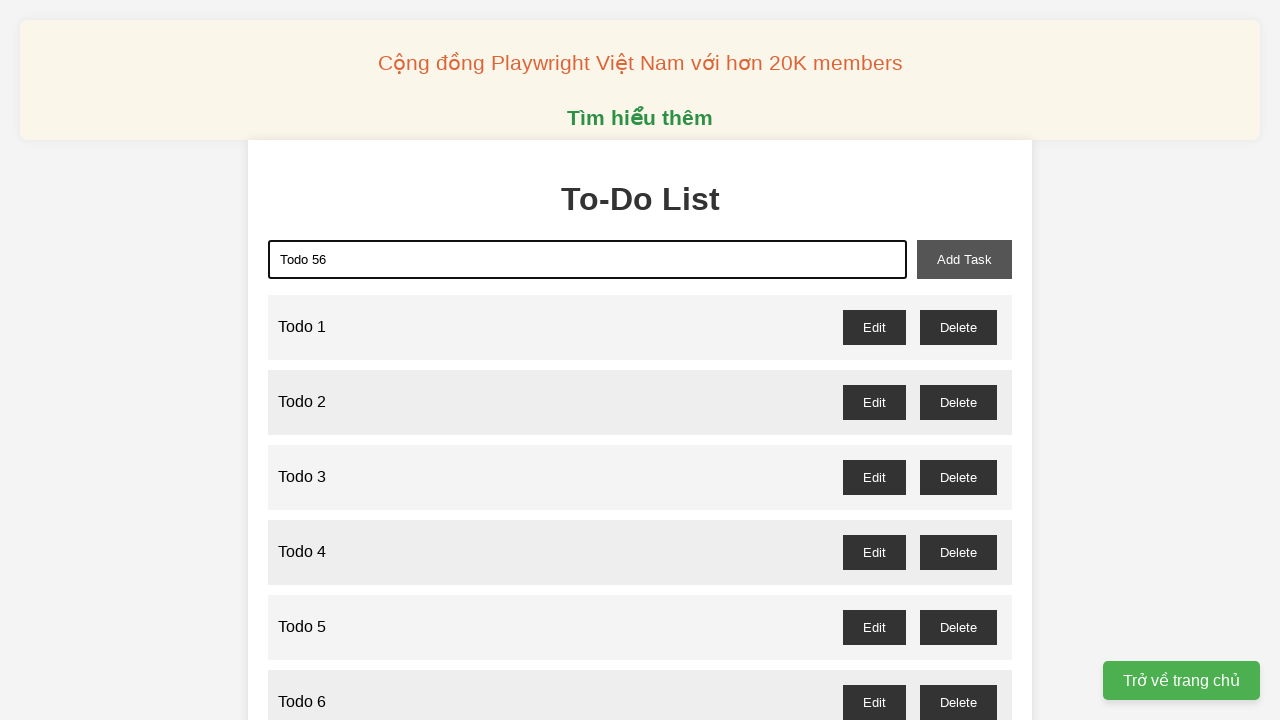

Clicked add task button to create Todo 56 at (964, 259) on xpath=//button[@id='add-task']
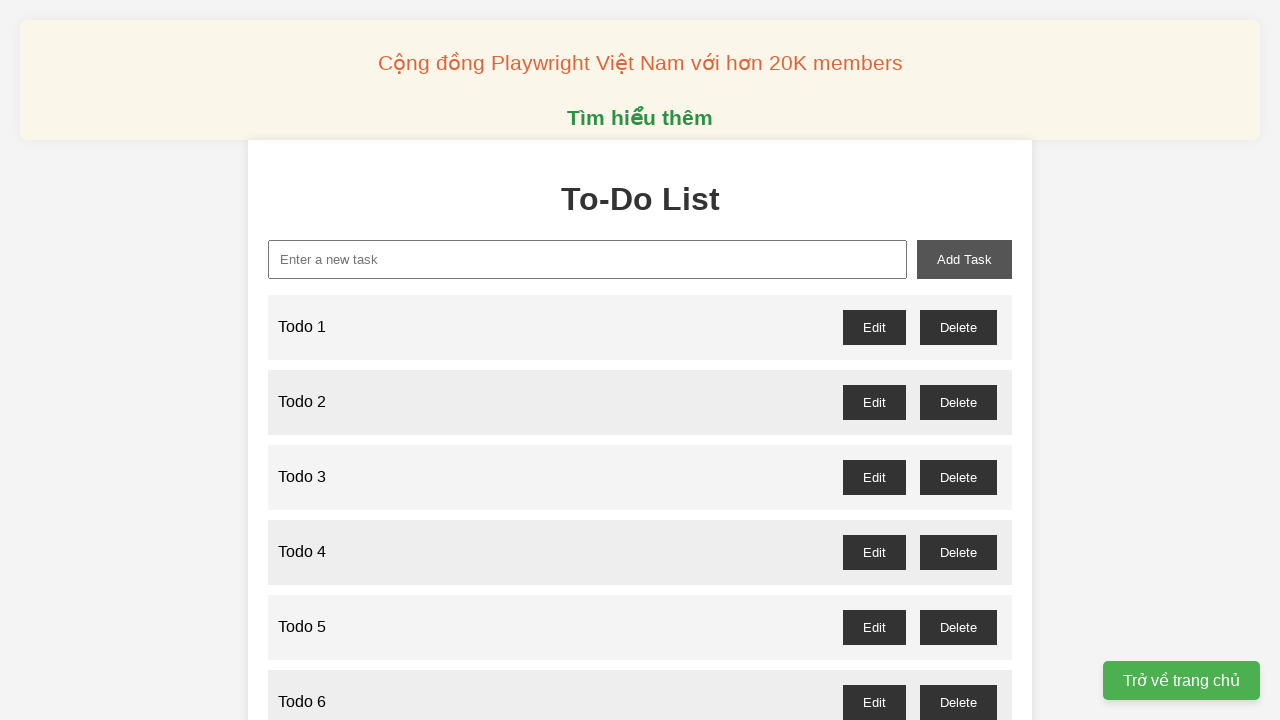

Filled input field with 'Todo 57' on xpath=//input[@type='text']
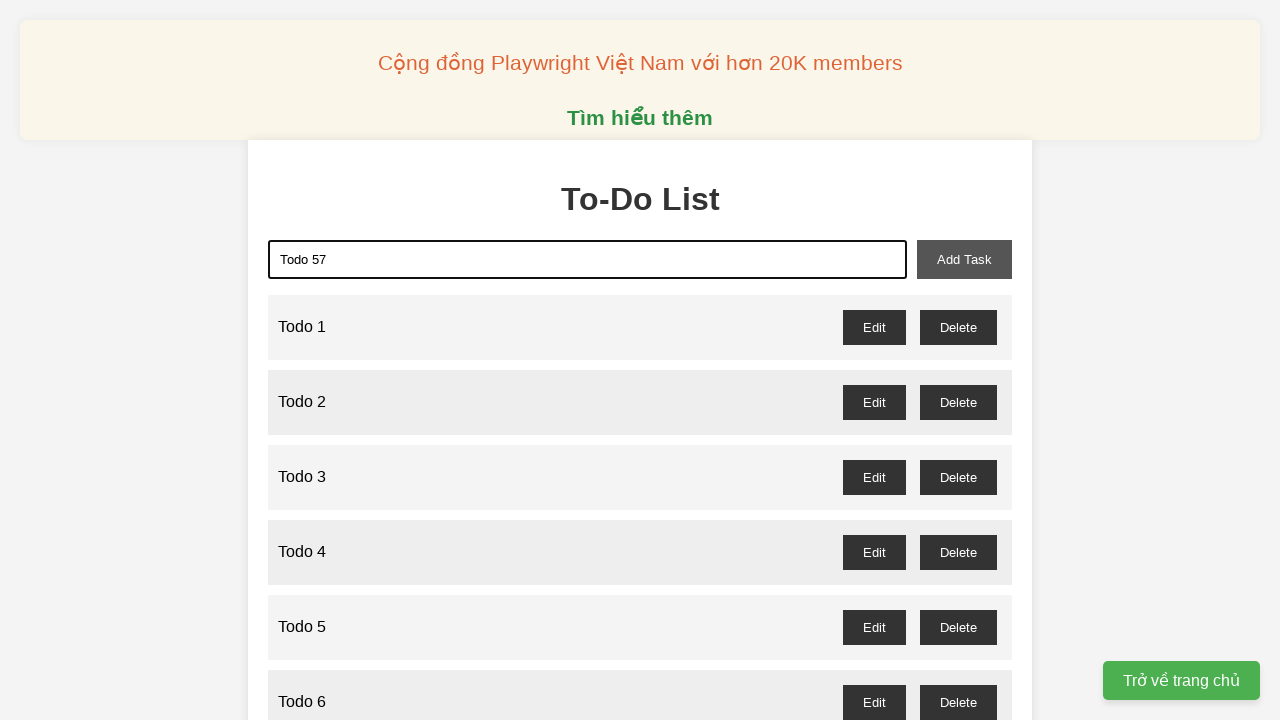

Clicked add task button to create Todo 57 at (964, 259) on xpath=//button[@id='add-task']
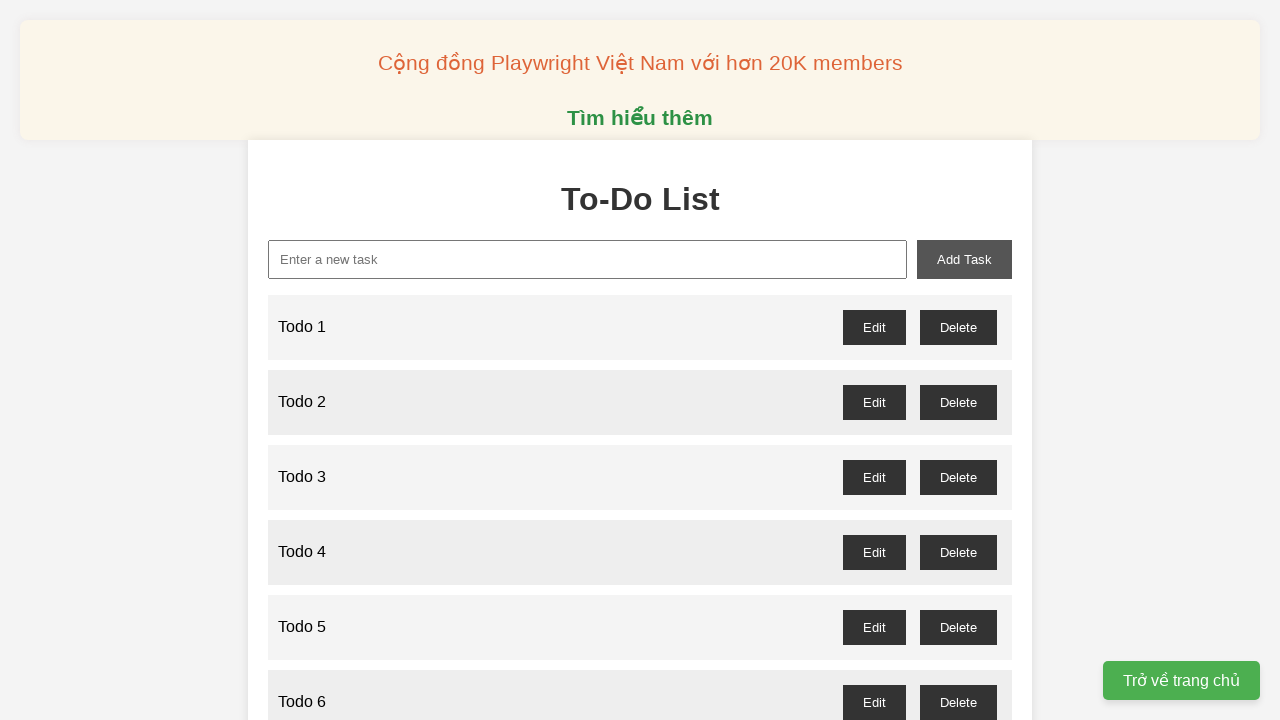

Filled input field with 'Todo 58' on xpath=//input[@type='text']
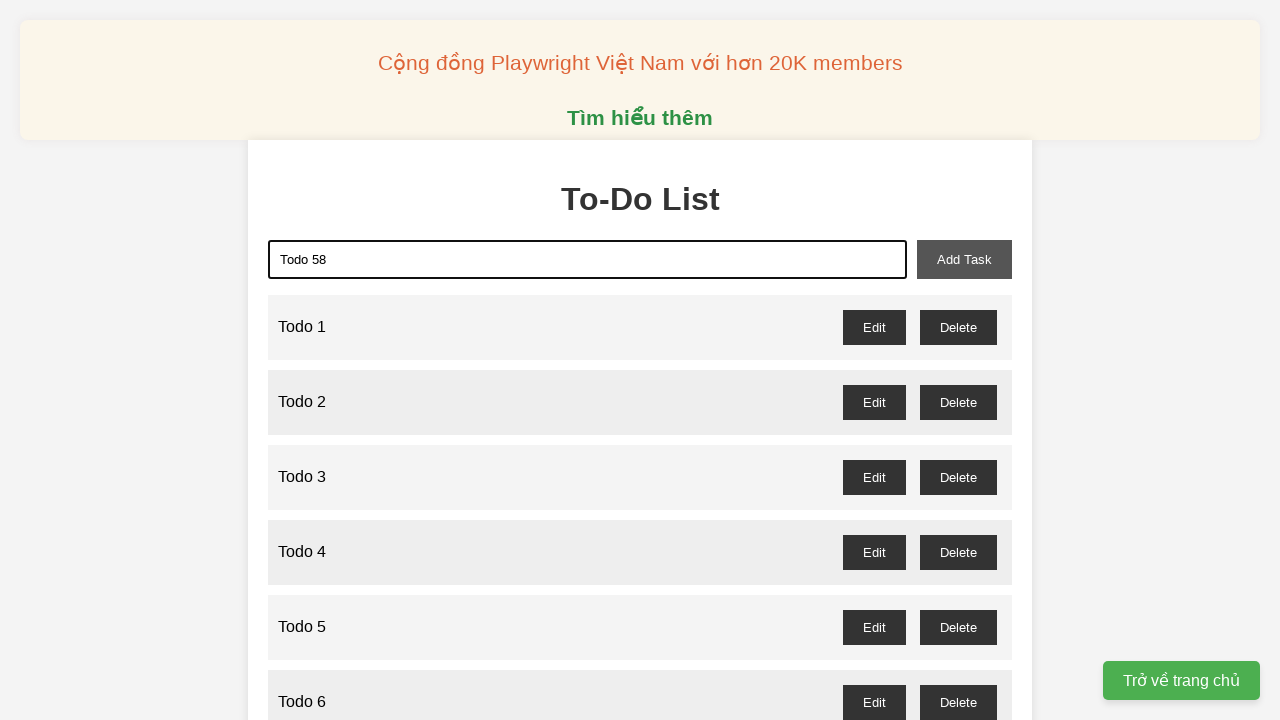

Clicked add task button to create Todo 58 at (964, 259) on xpath=//button[@id='add-task']
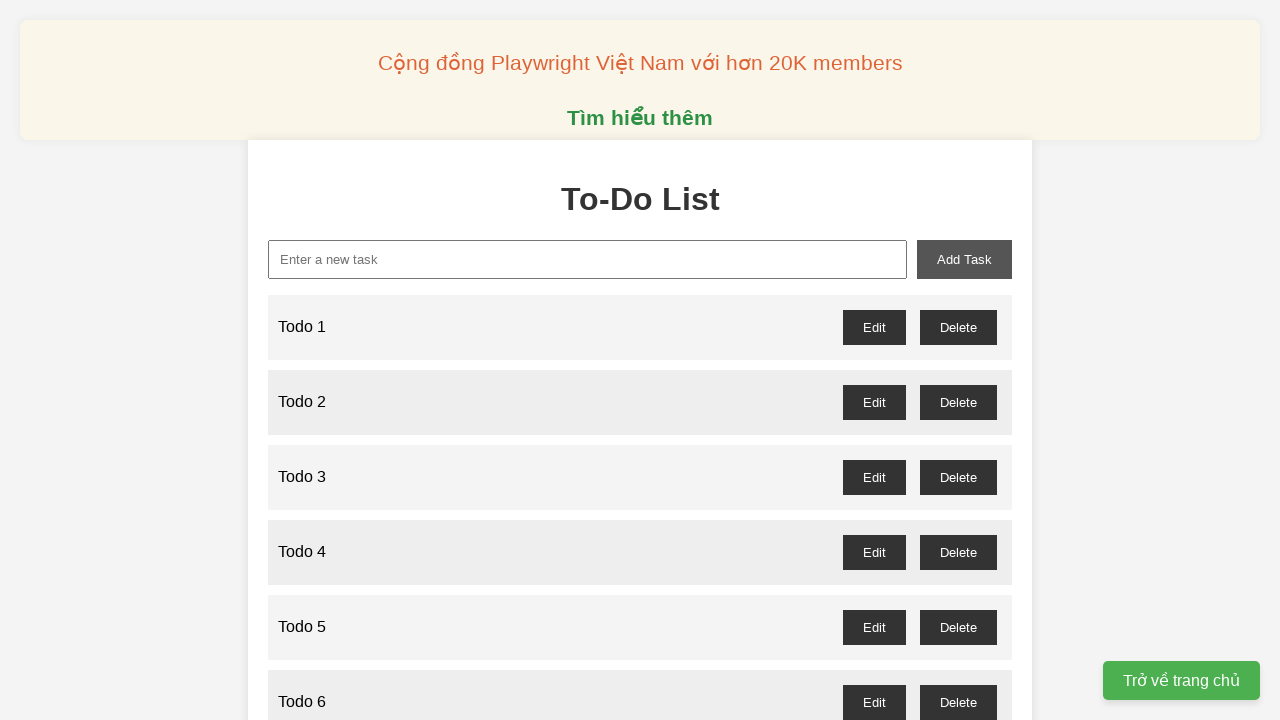

Filled input field with 'Todo 59' on xpath=//input[@type='text']
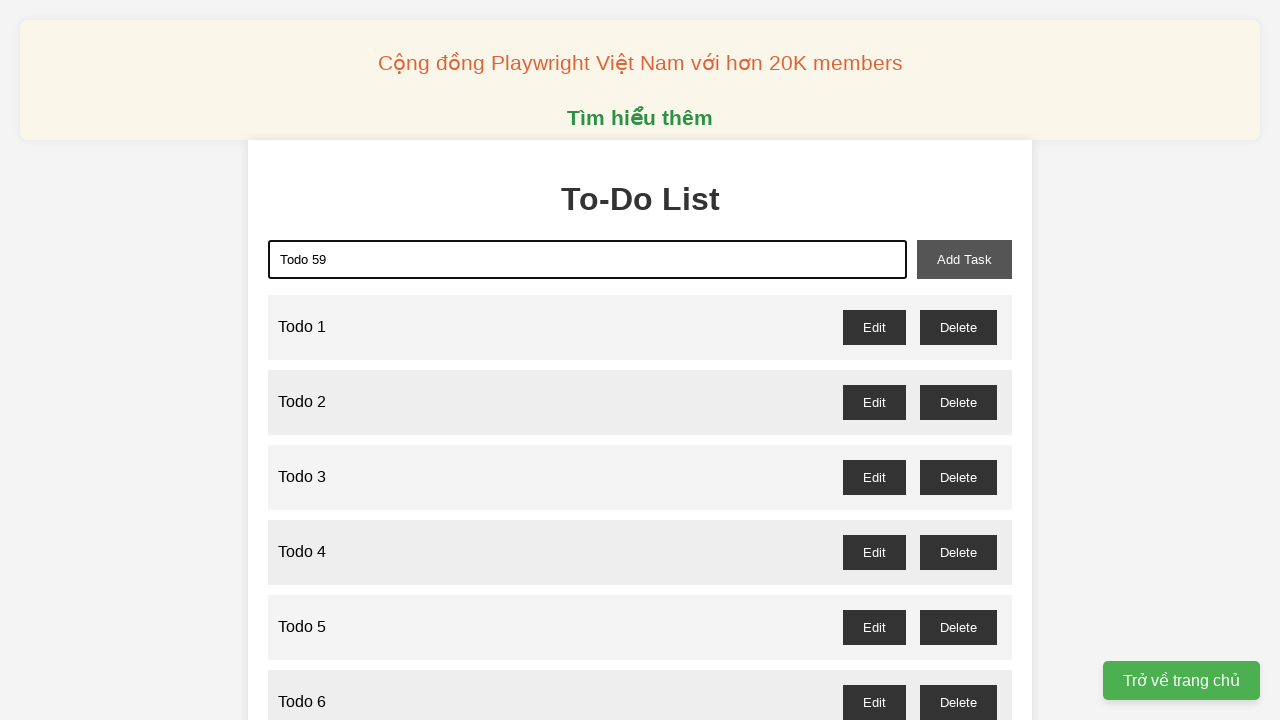

Clicked add task button to create Todo 59 at (964, 259) on xpath=//button[@id='add-task']
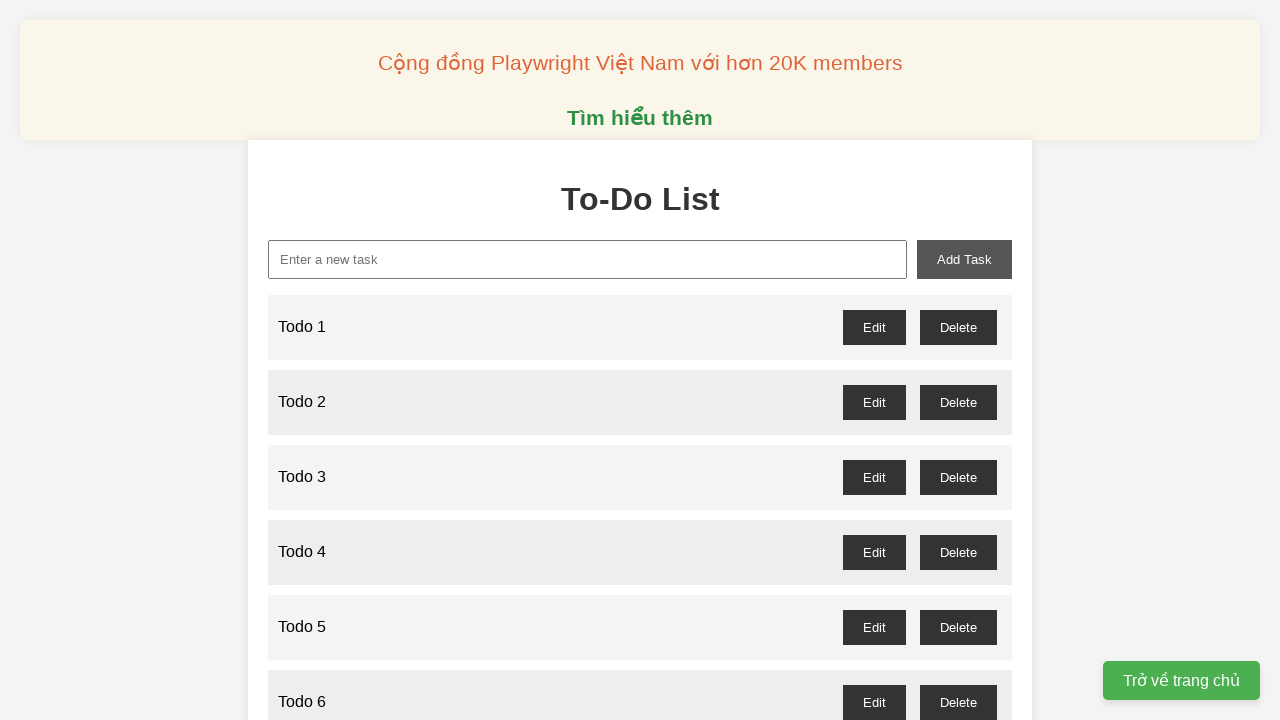

Filled input field with 'Todo 60' on xpath=//input[@type='text']
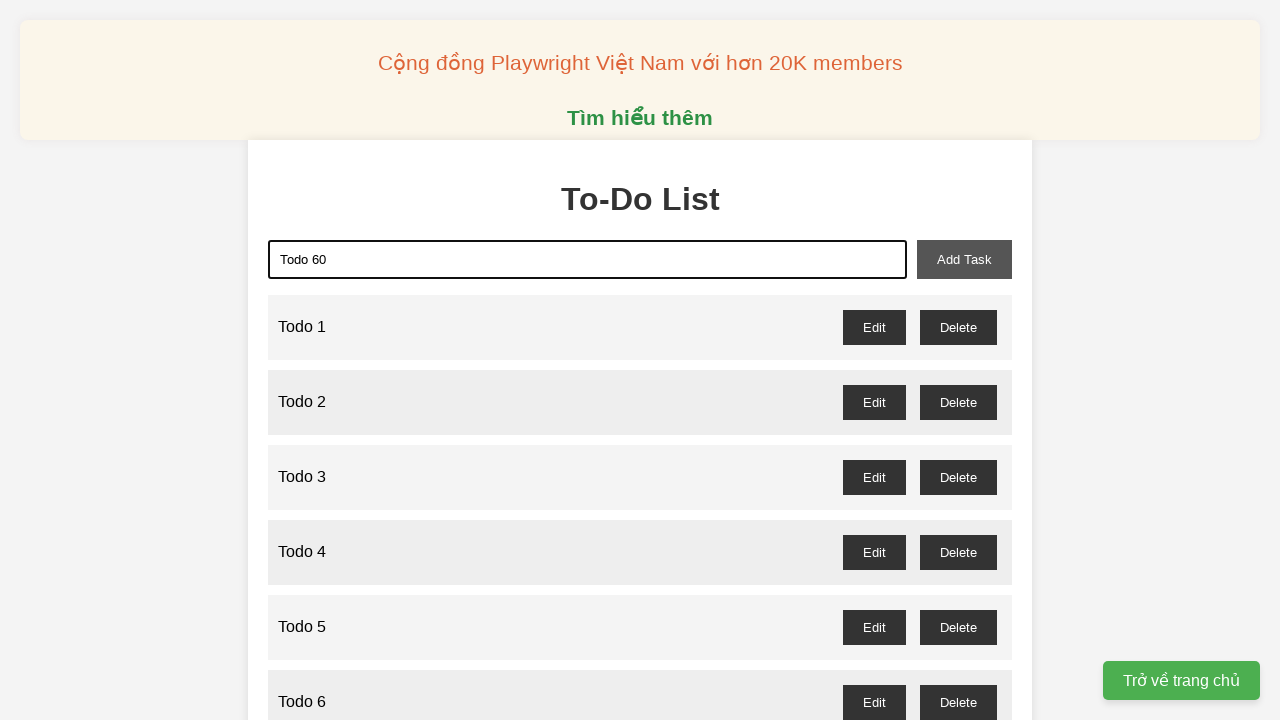

Clicked add task button to create Todo 60 at (964, 259) on xpath=//button[@id='add-task']
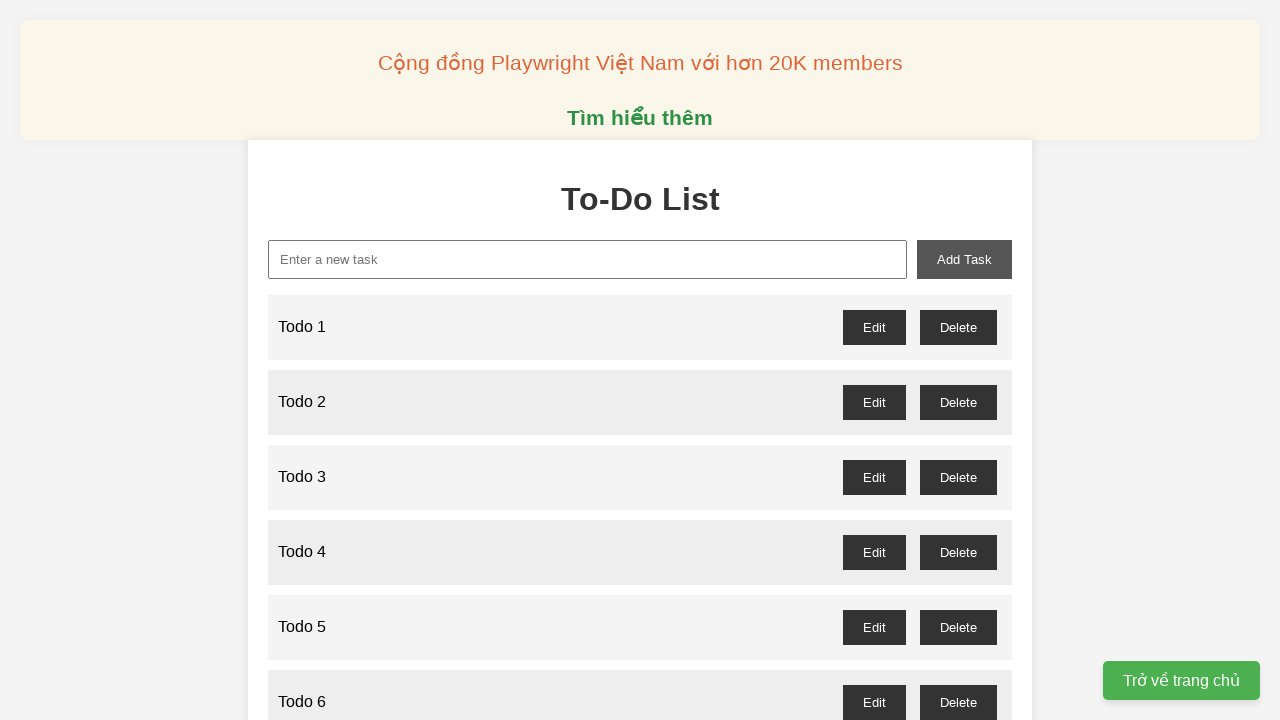

Filled input field with 'Todo 61' on xpath=//input[@type='text']
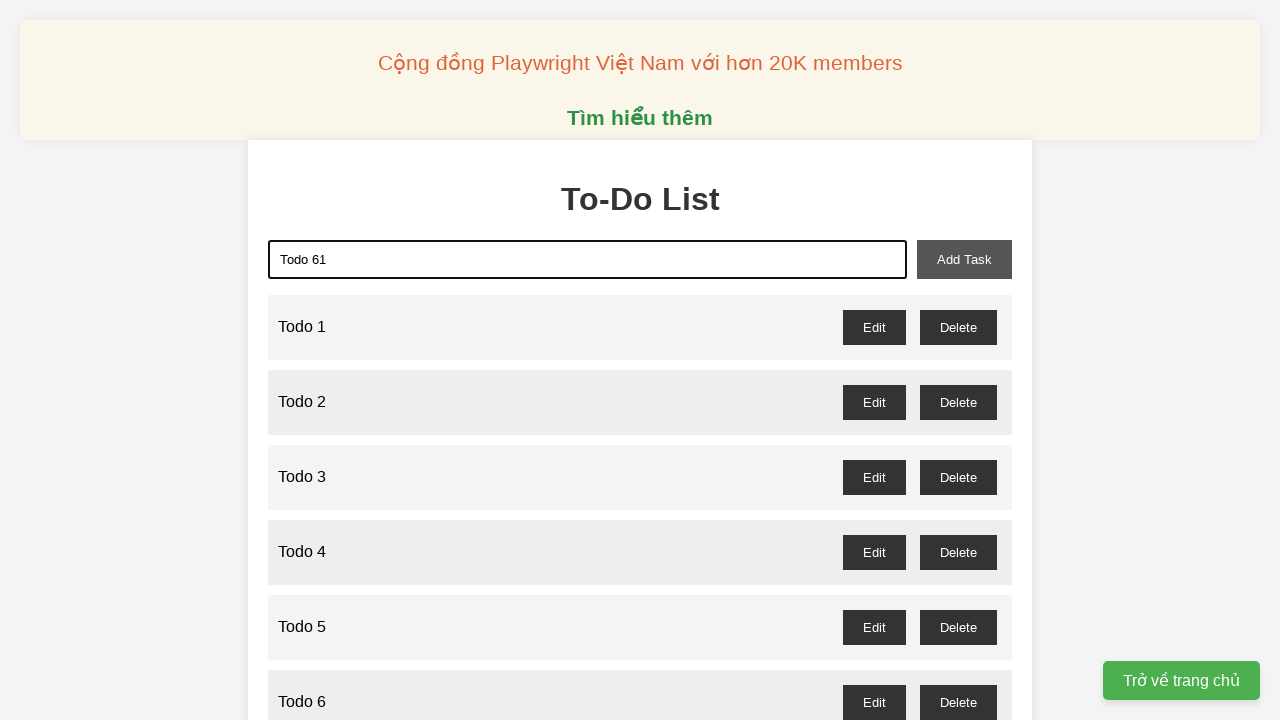

Clicked add task button to create Todo 61 at (964, 259) on xpath=//button[@id='add-task']
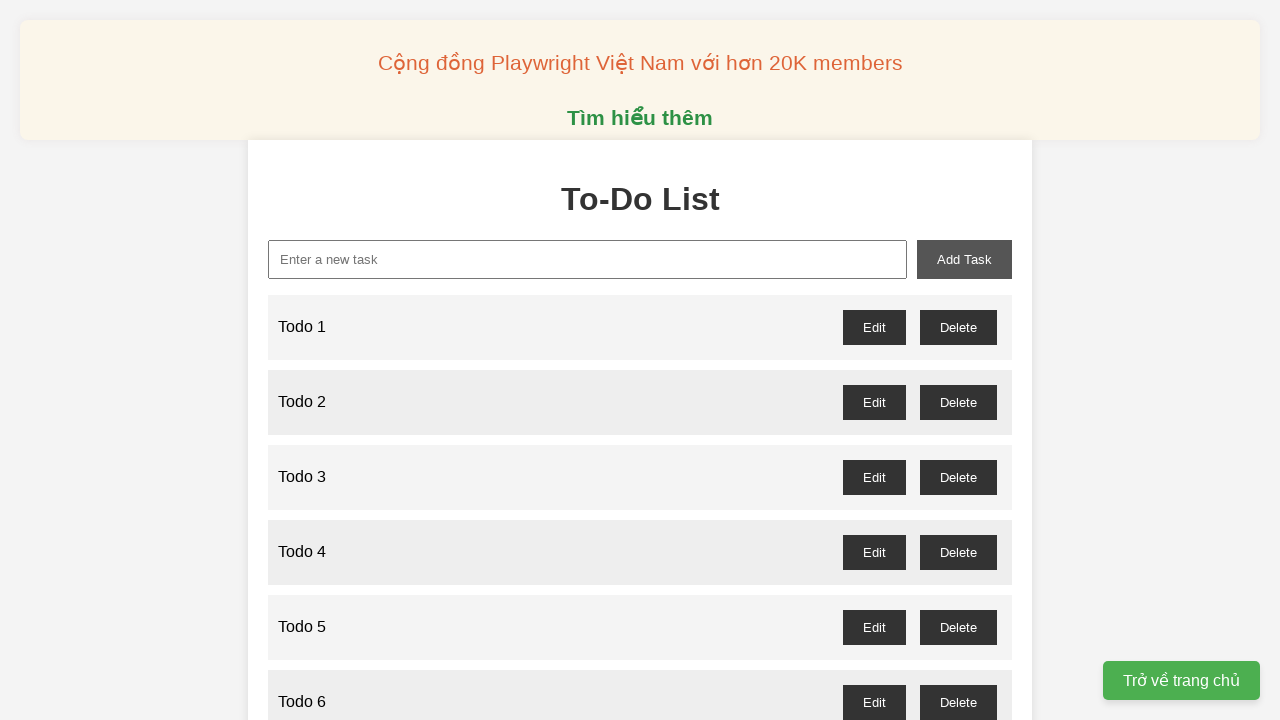

Filled input field with 'Todo 62' on xpath=//input[@type='text']
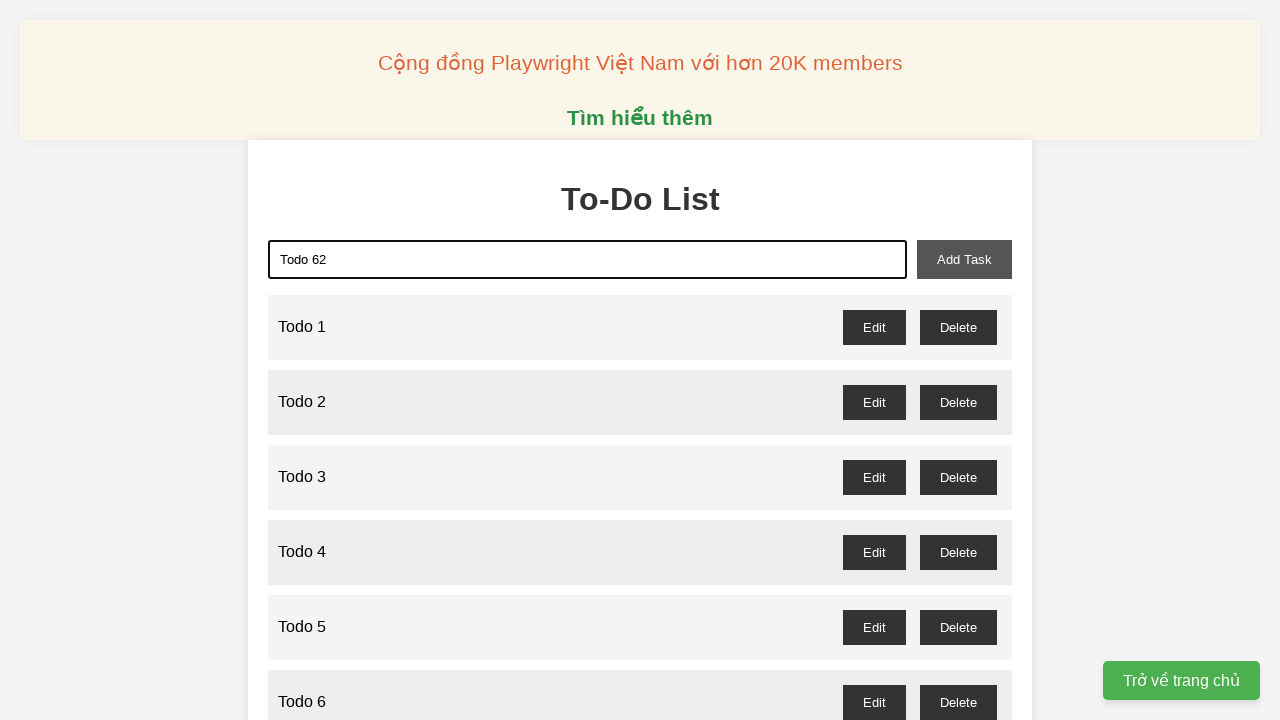

Clicked add task button to create Todo 62 at (964, 259) on xpath=//button[@id='add-task']
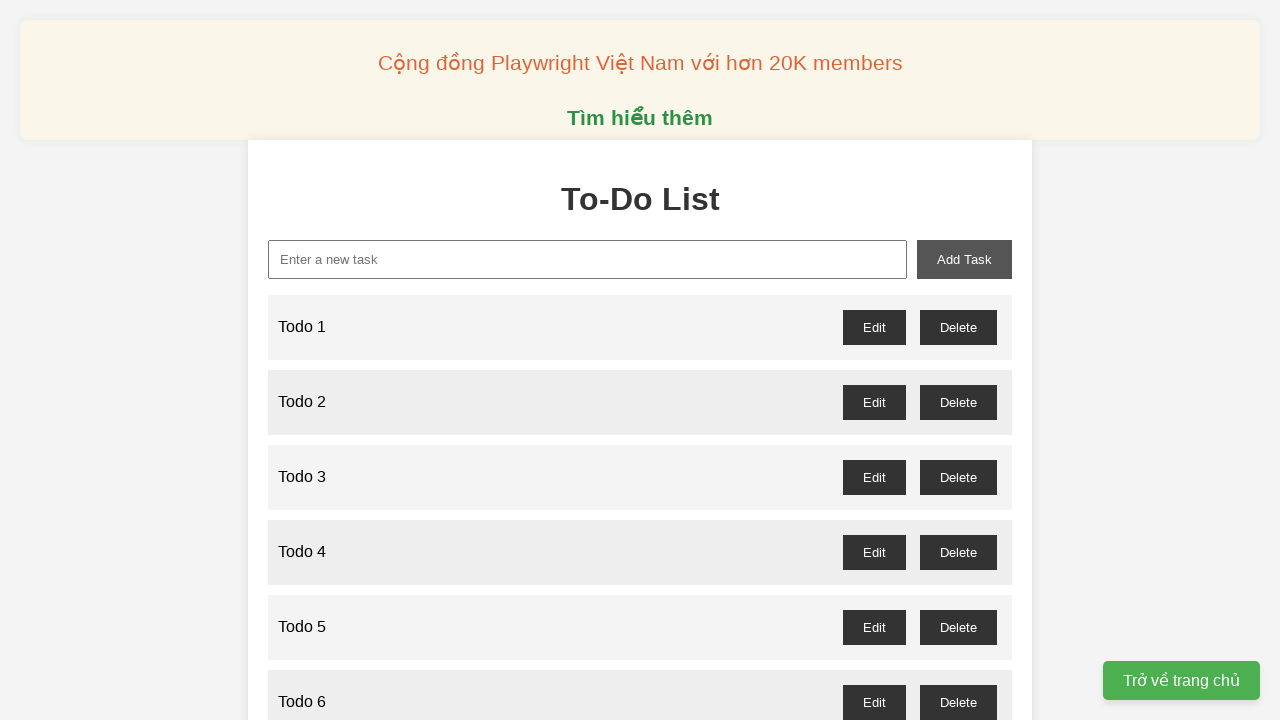

Filled input field with 'Todo 63' on xpath=//input[@type='text']
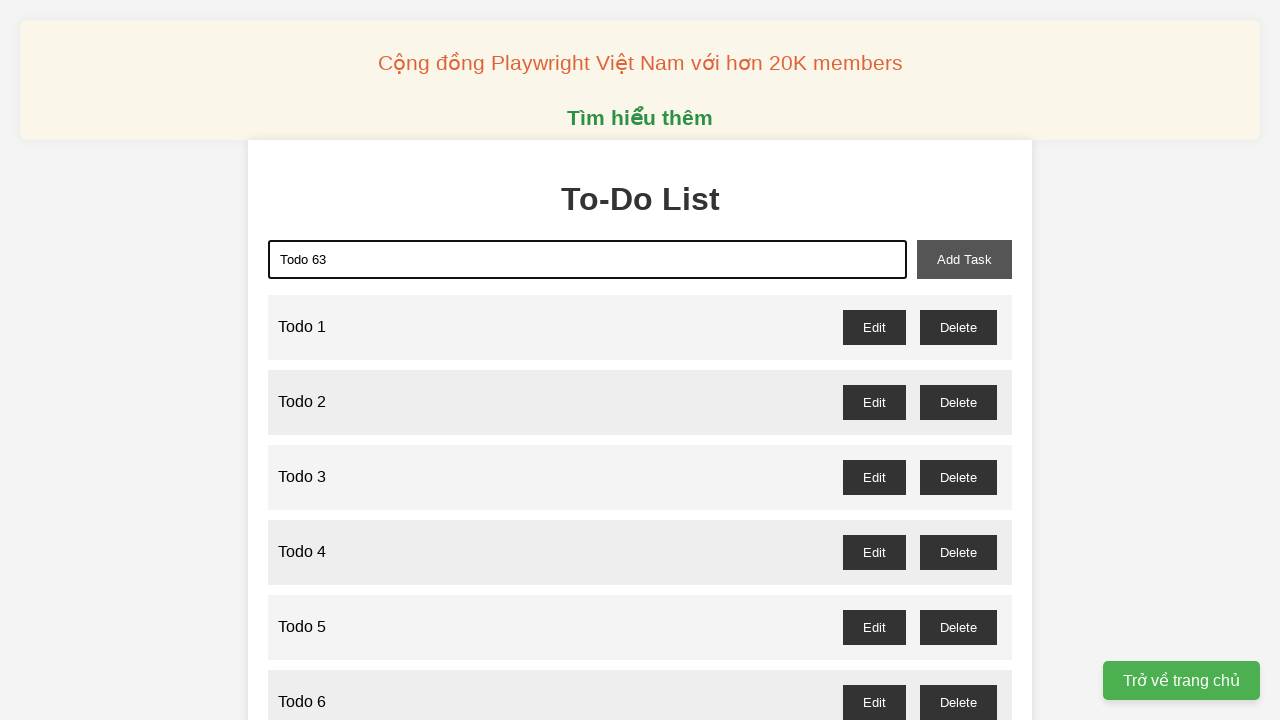

Clicked add task button to create Todo 63 at (964, 259) on xpath=//button[@id='add-task']
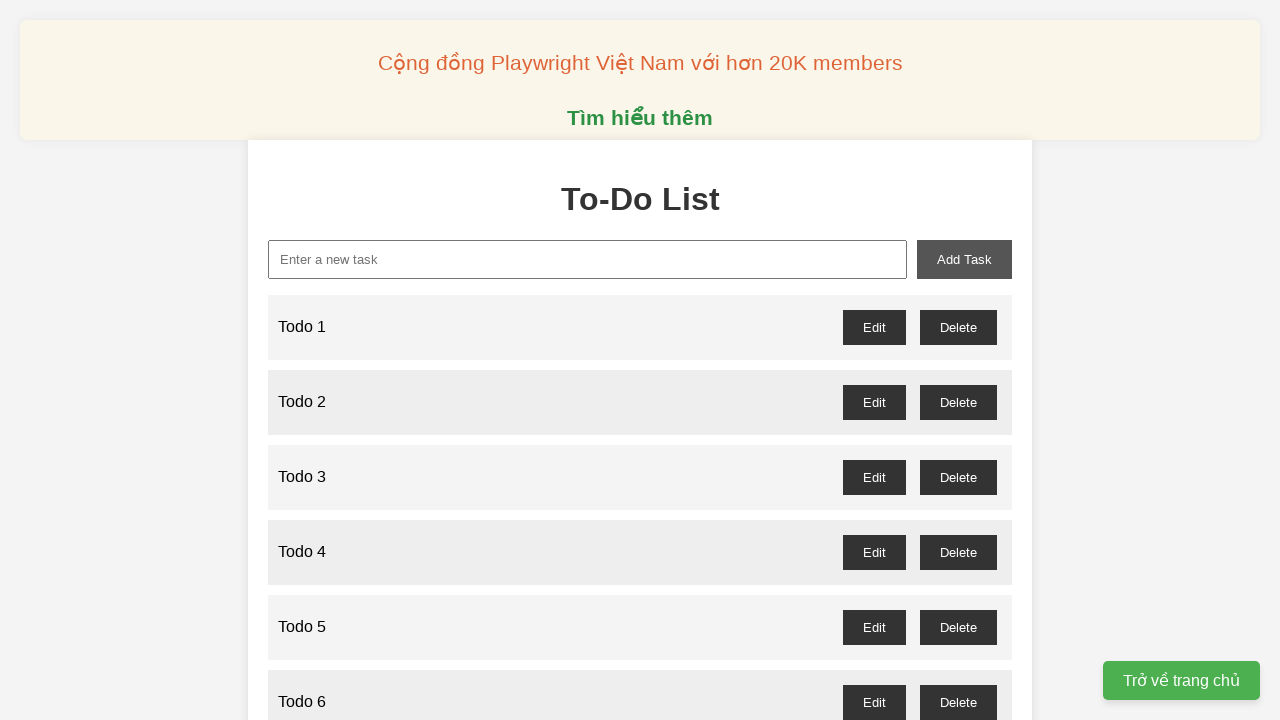

Filled input field with 'Todo 64' on xpath=//input[@type='text']
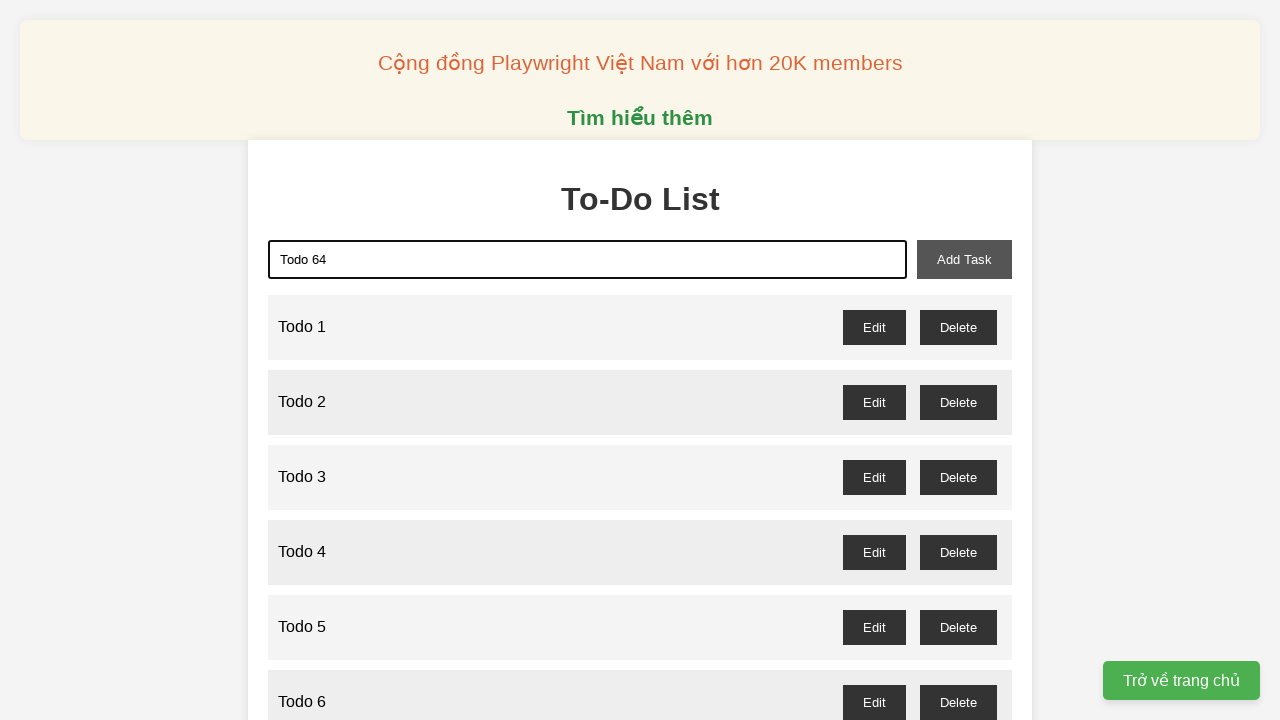

Clicked add task button to create Todo 64 at (964, 259) on xpath=//button[@id='add-task']
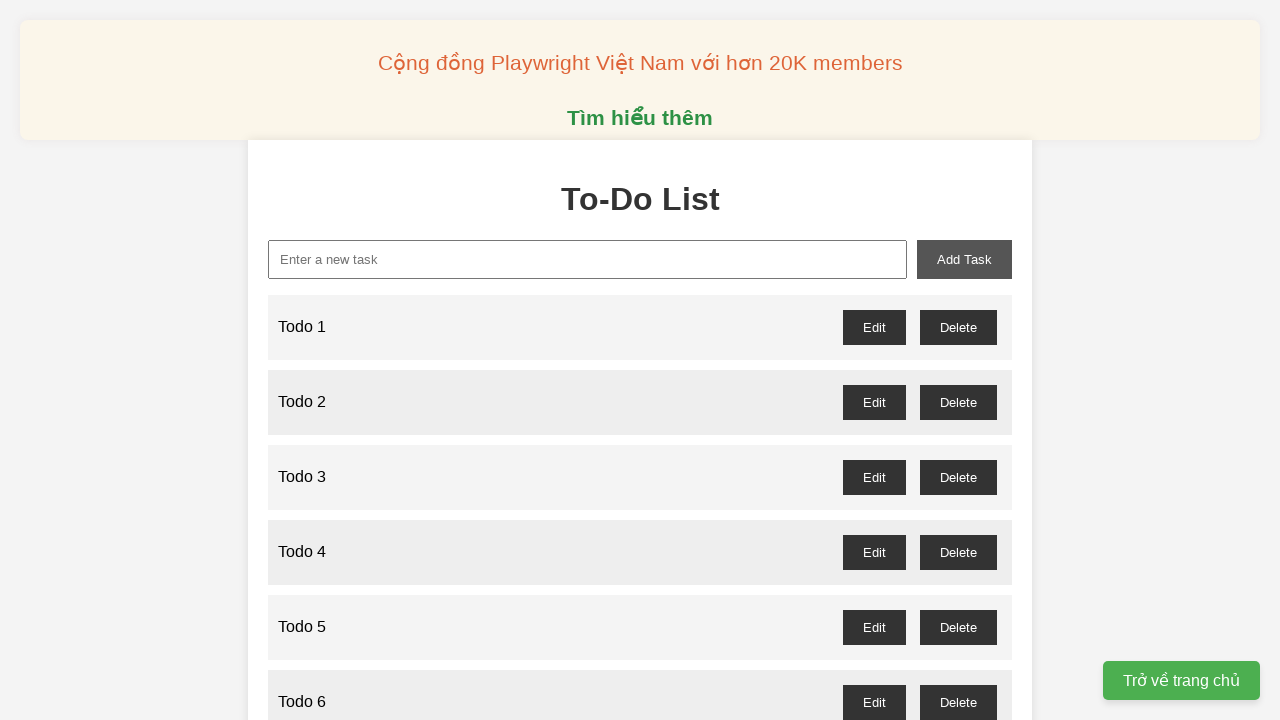

Filled input field with 'Todo 65' on xpath=//input[@type='text']
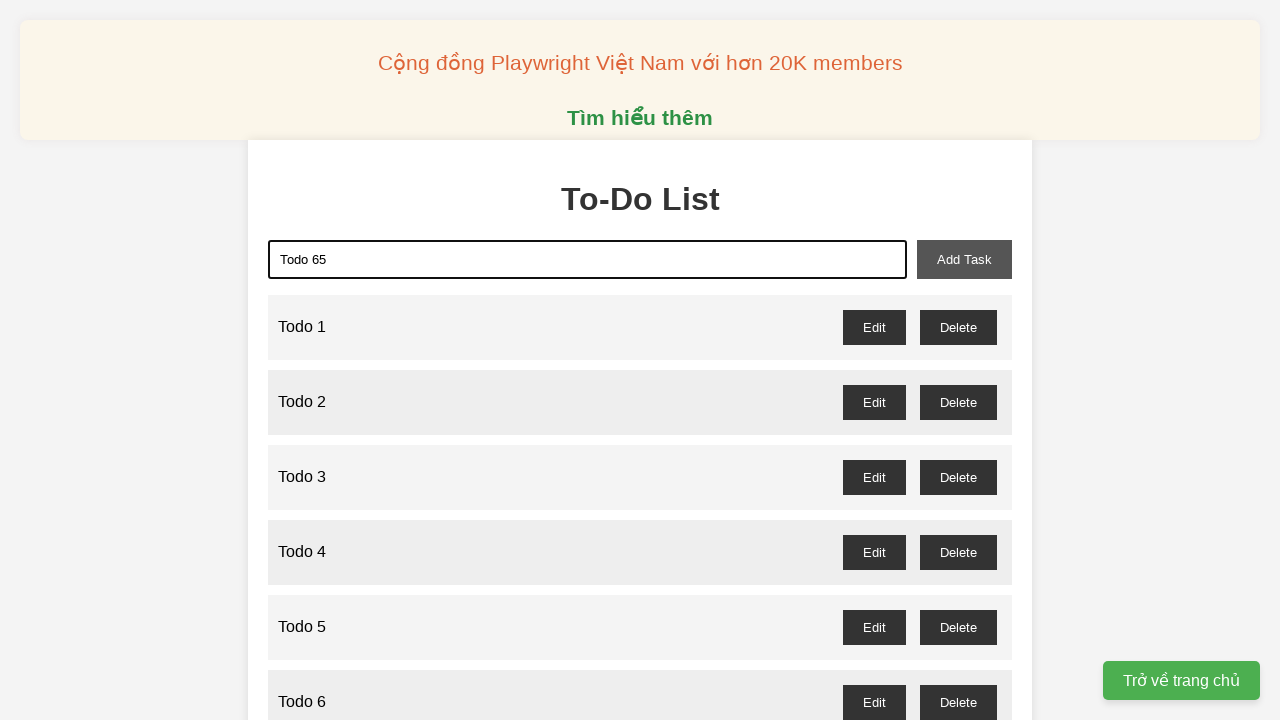

Clicked add task button to create Todo 65 at (964, 259) on xpath=//button[@id='add-task']
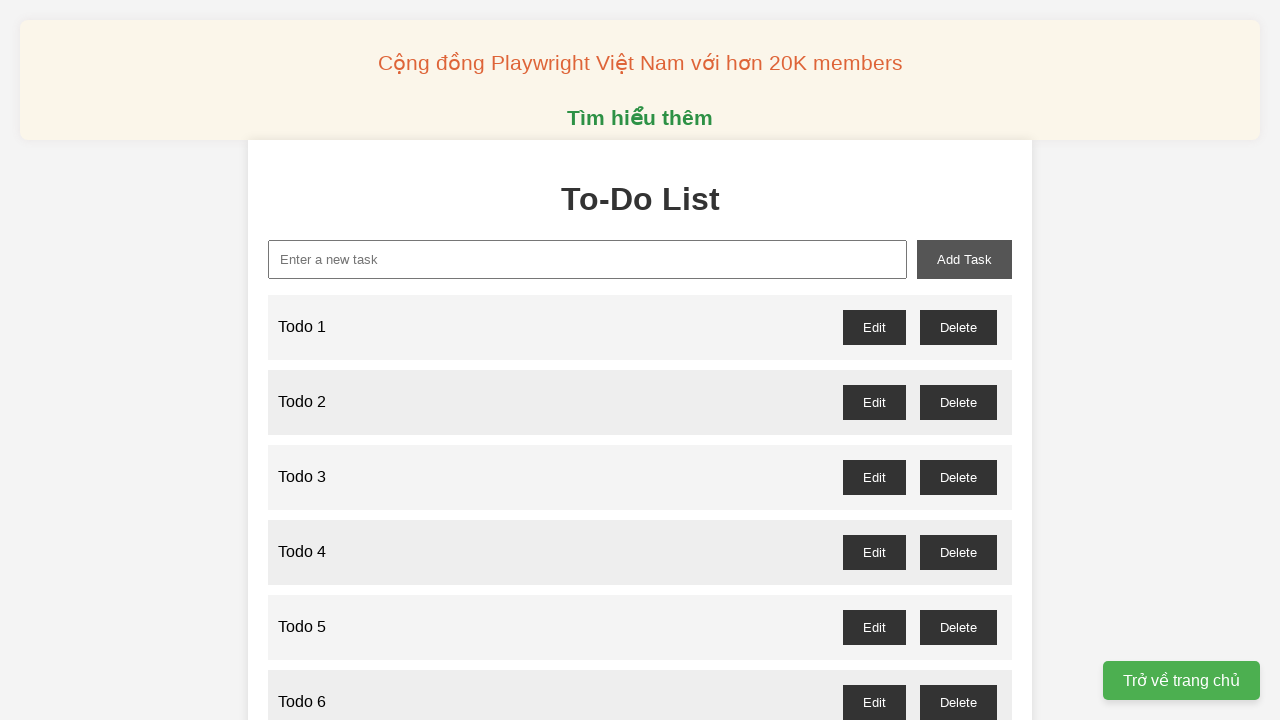

Filled input field with 'Todo 66' on xpath=//input[@type='text']
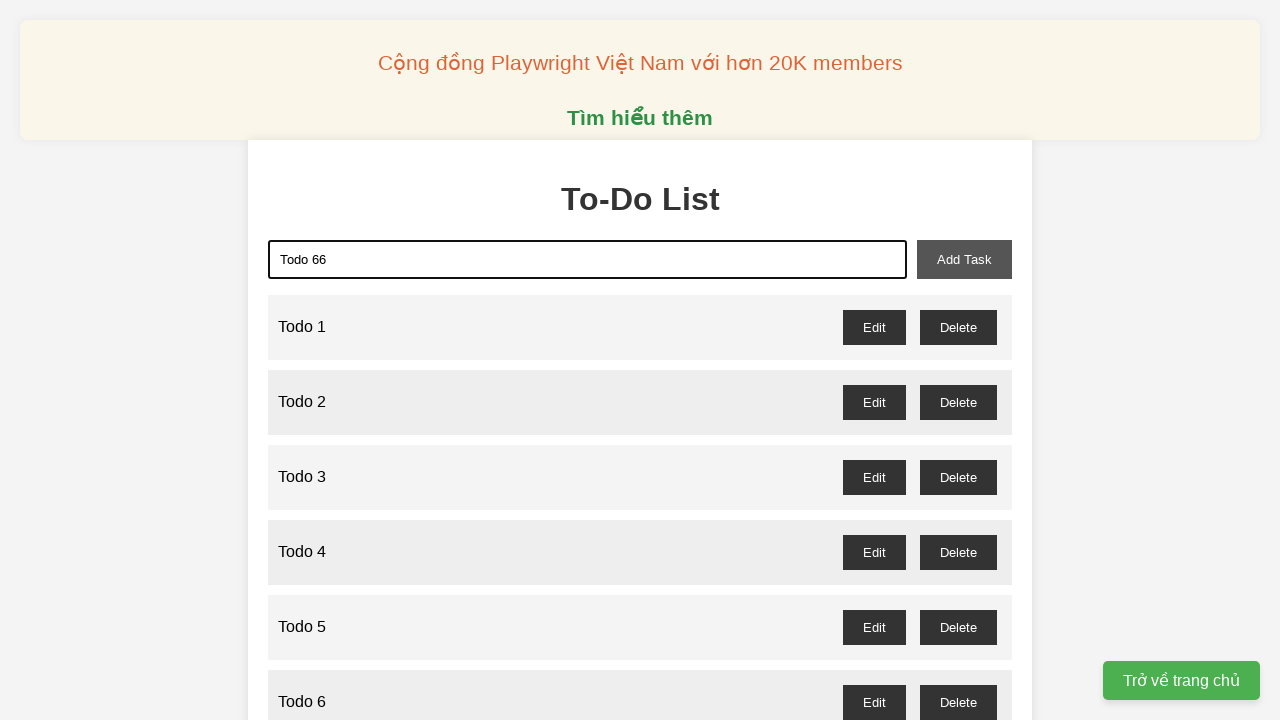

Clicked add task button to create Todo 66 at (964, 259) on xpath=//button[@id='add-task']
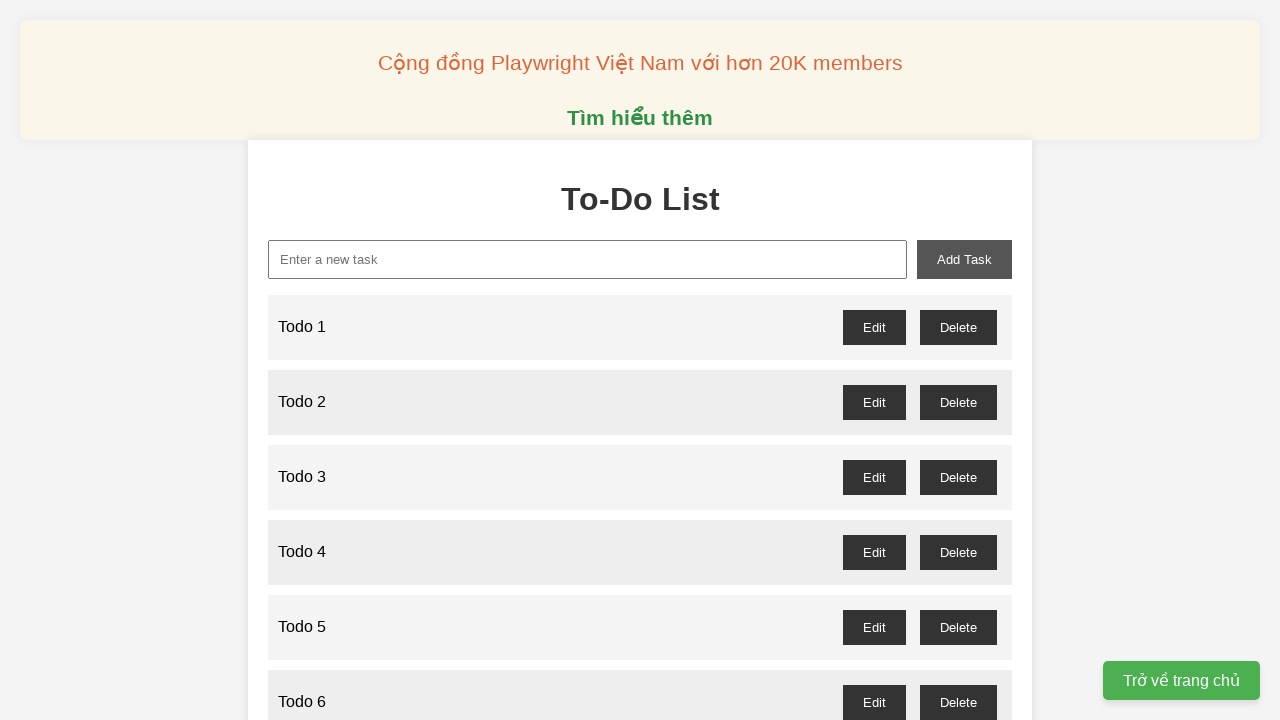

Filled input field with 'Todo 67' on xpath=//input[@type='text']
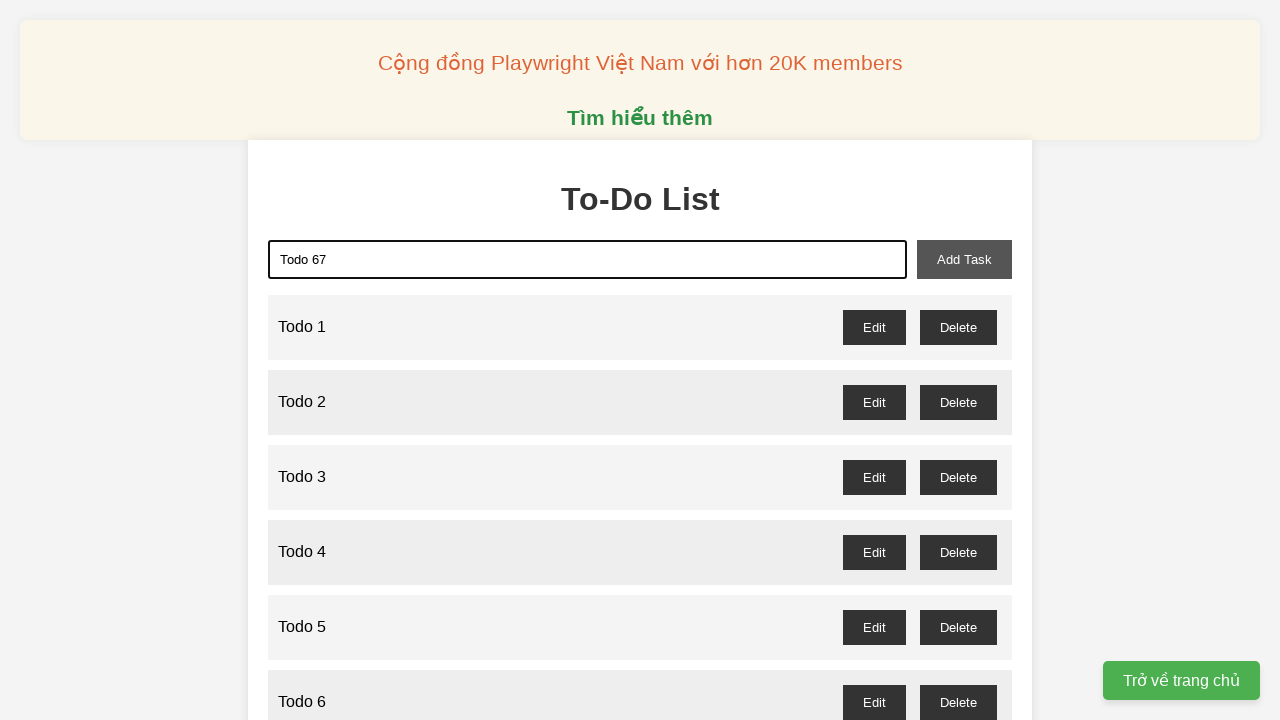

Clicked add task button to create Todo 67 at (964, 259) on xpath=//button[@id='add-task']
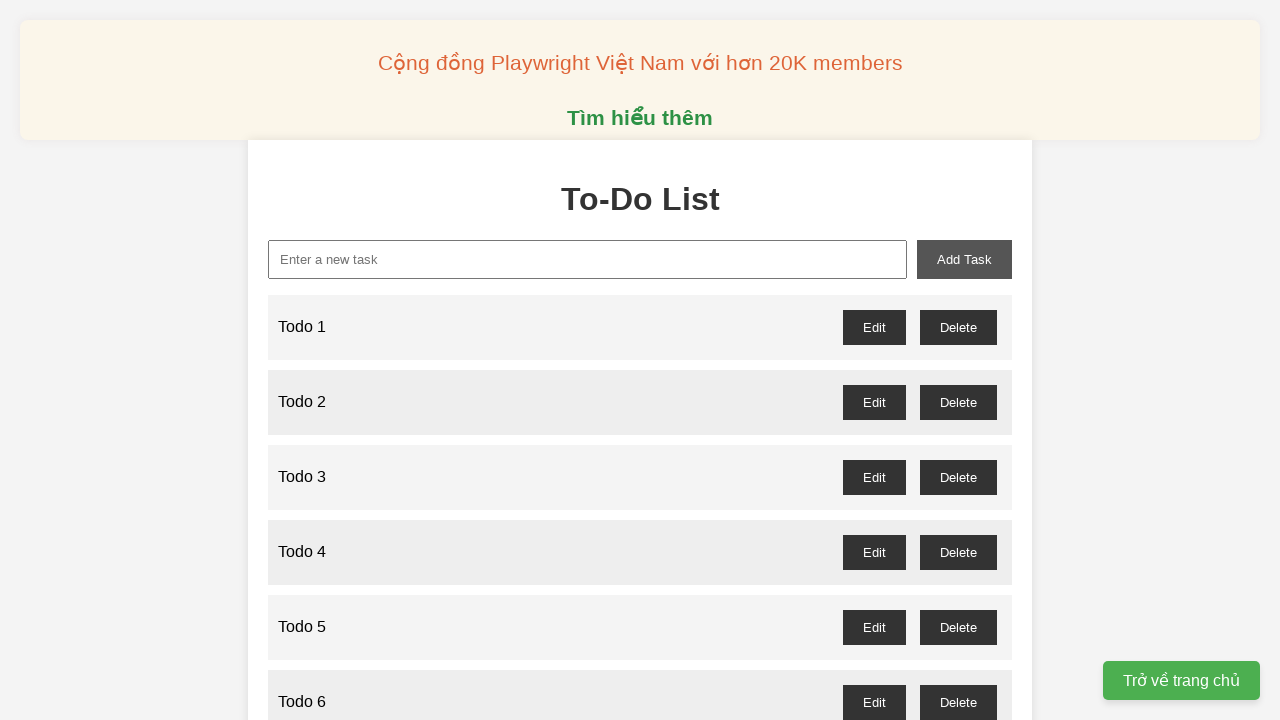

Filled input field with 'Todo 68' on xpath=//input[@type='text']
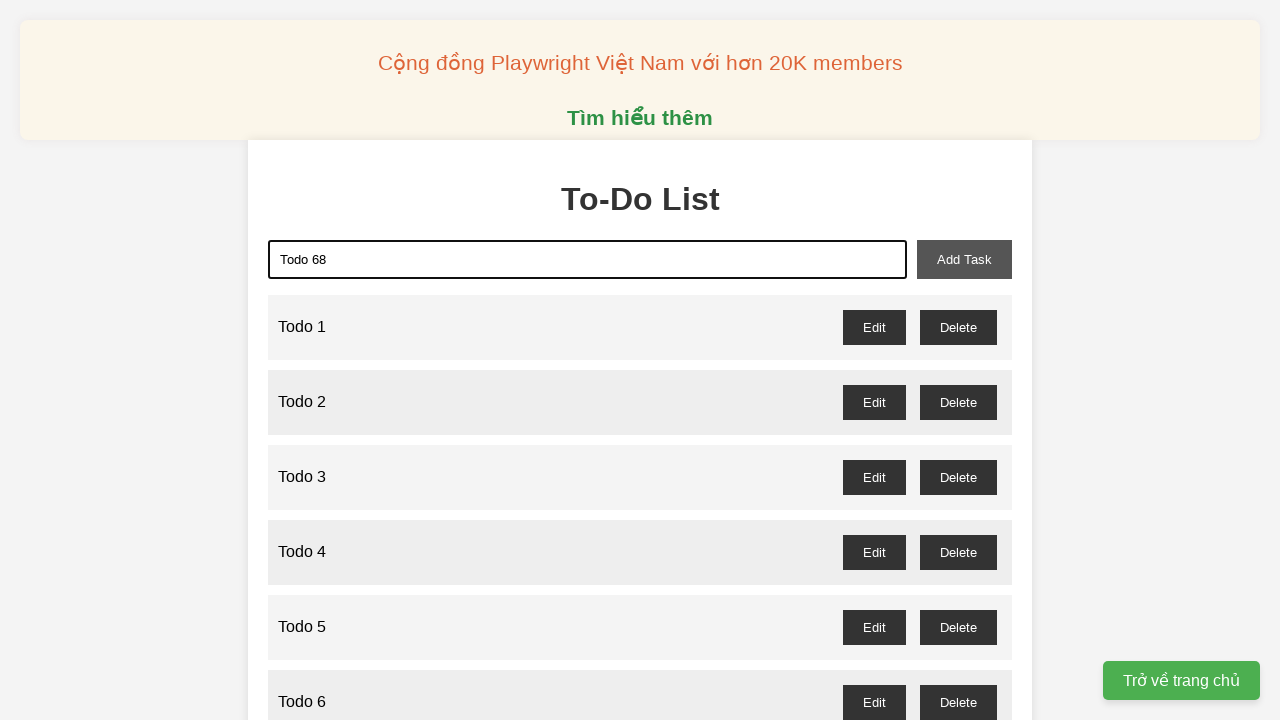

Clicked add task button to create Todo 68 at (964, 259) on xpath=//button[@id='add-task']
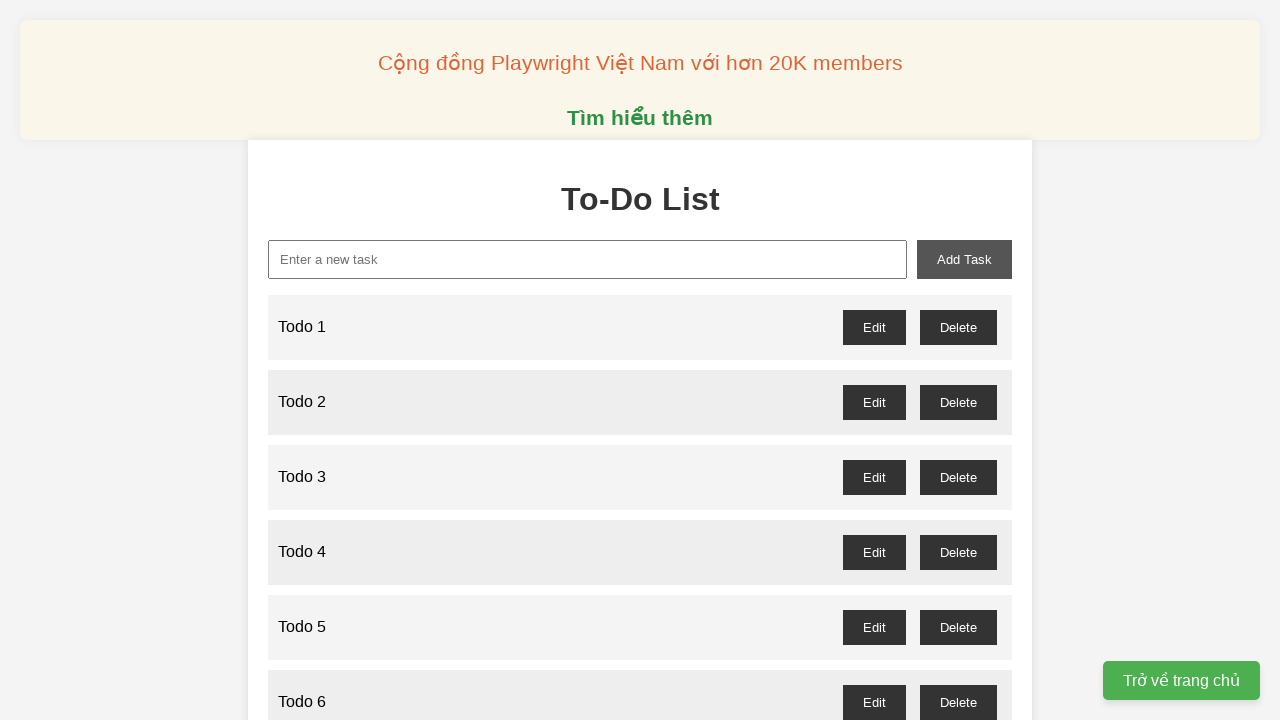

Filled input field with 'Todo 69' on xpath=//input[@type='text']
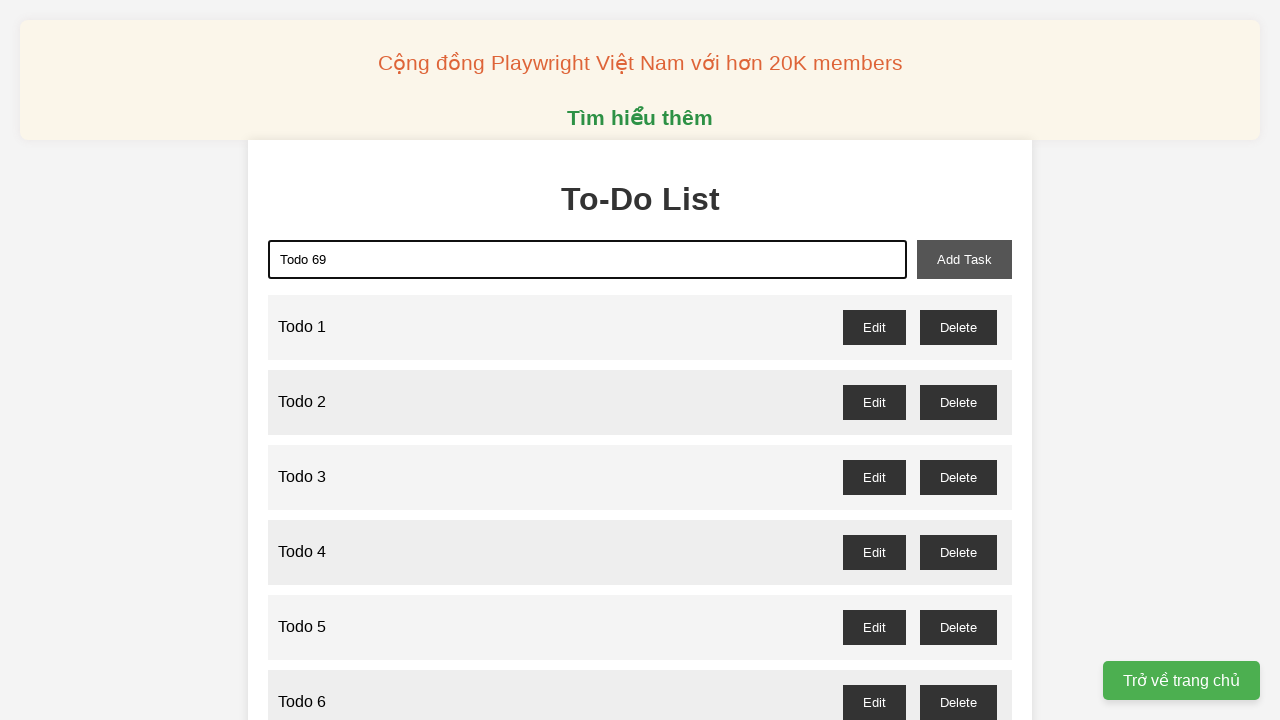

Clicked add task button to create Todo 69 at (964, 259) on xpath=//button[@id='add-task']
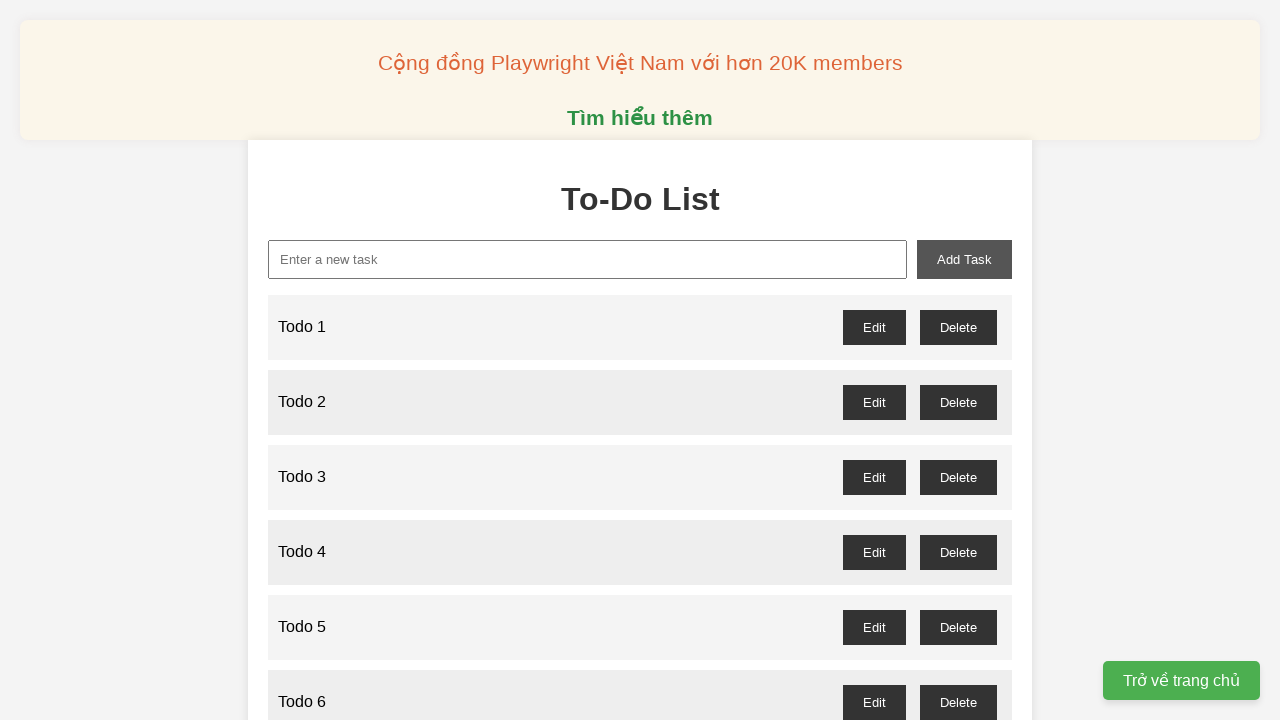

Filled input field with 'Todo 70' on xpath=//input[@type='text']
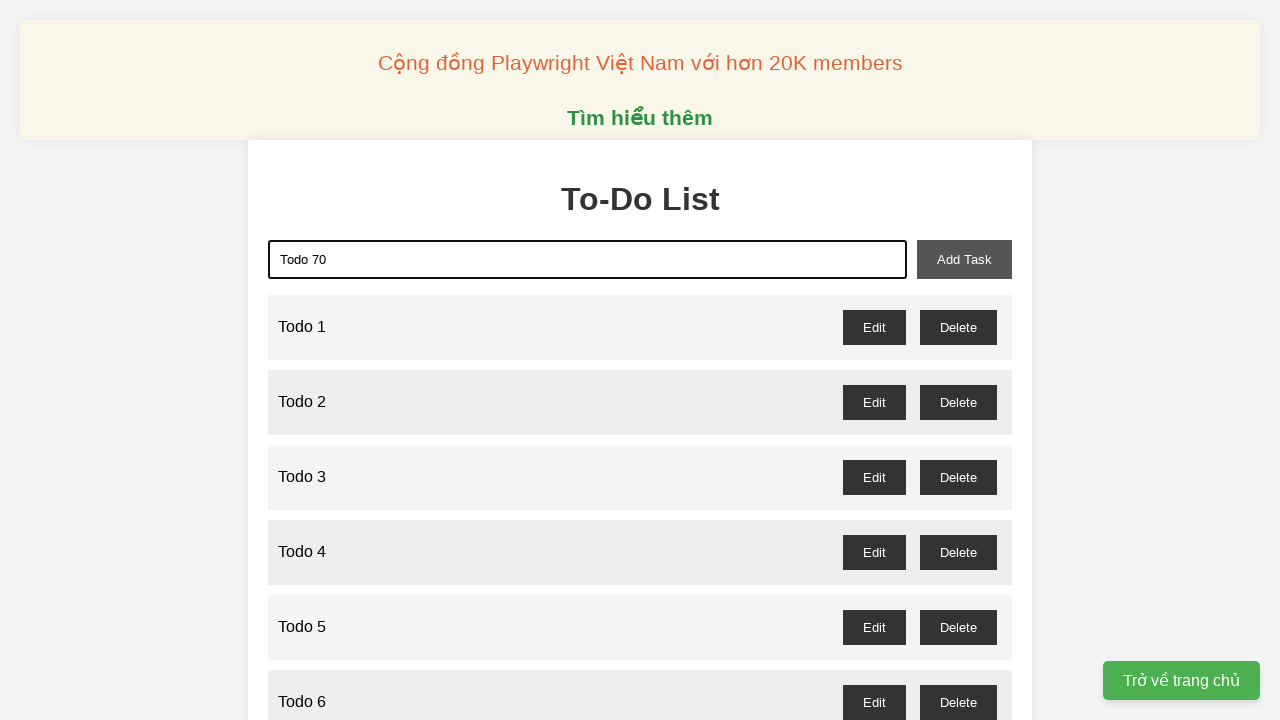

Clicked add task button to create Todo 70 at (964, 259) on xpath=//button[@id='add-task']
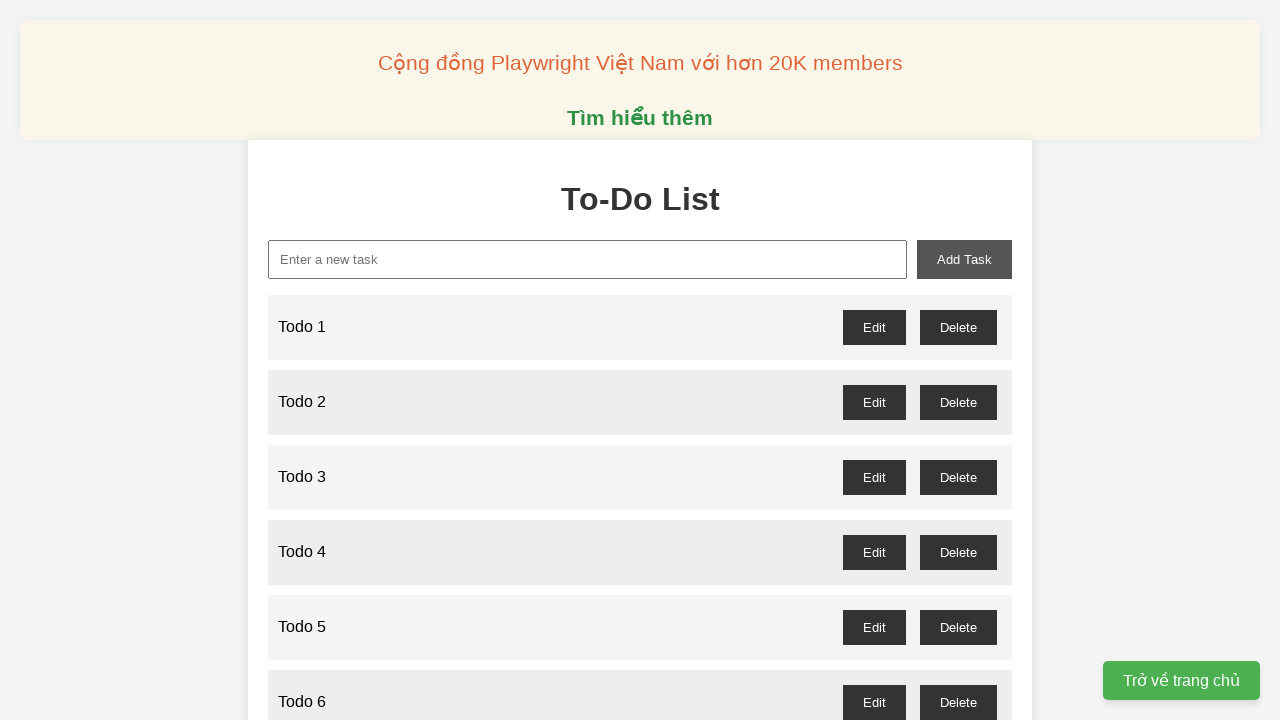

Filled input field with 'Todo 71' on xpath=//input[@type='text']
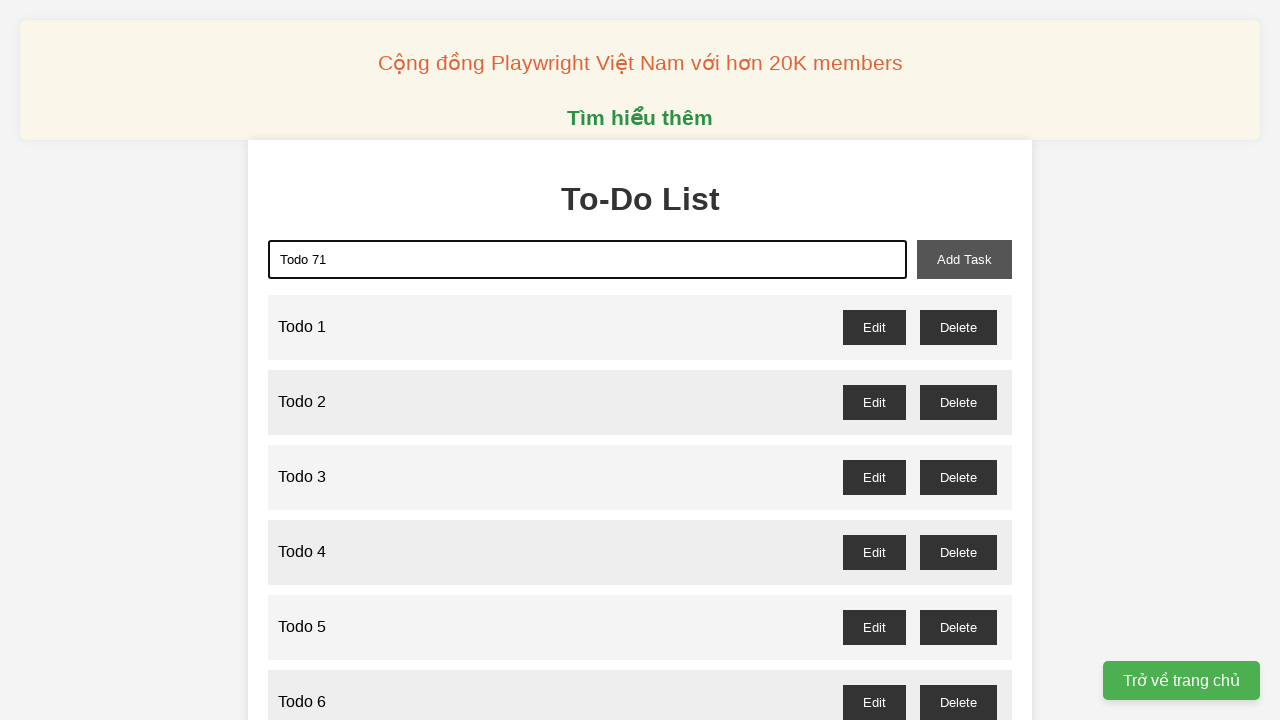

Clicked add task button to create Todo 71 at (964, 259) on xpath=//button[@id='add-task']
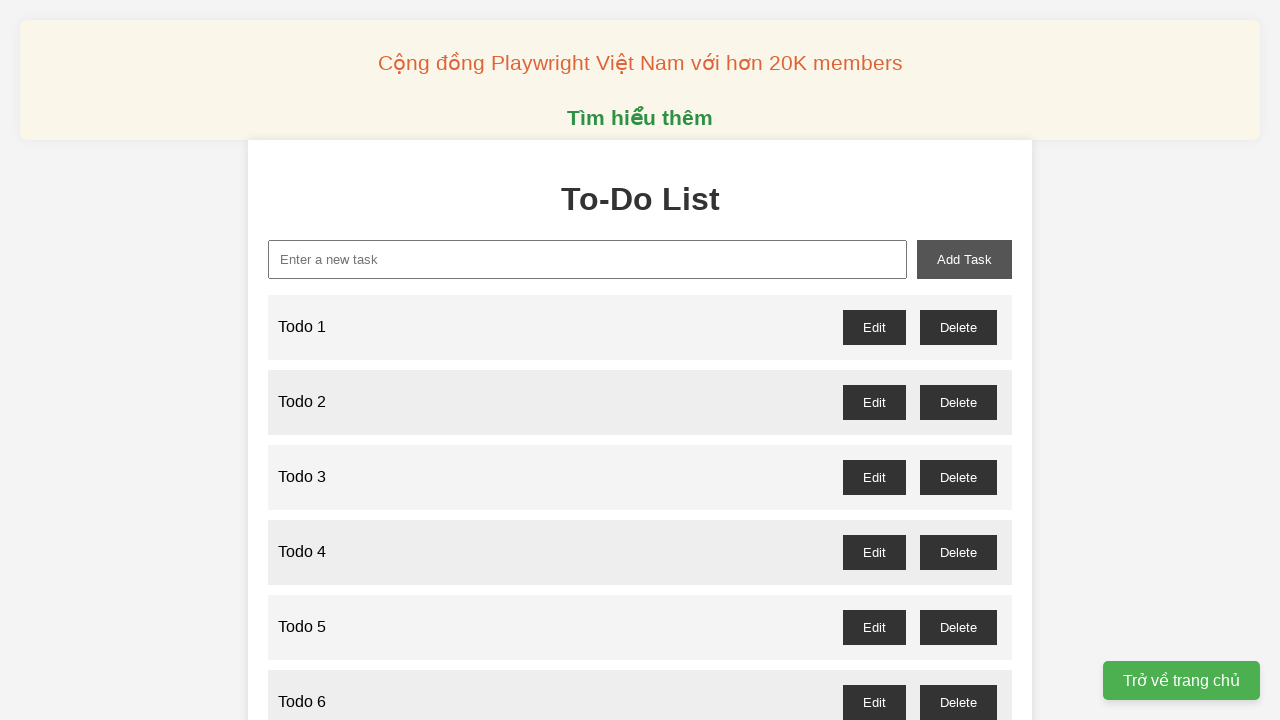

Filled input field with 'Todo 72' on xpath=//input[@type='text']
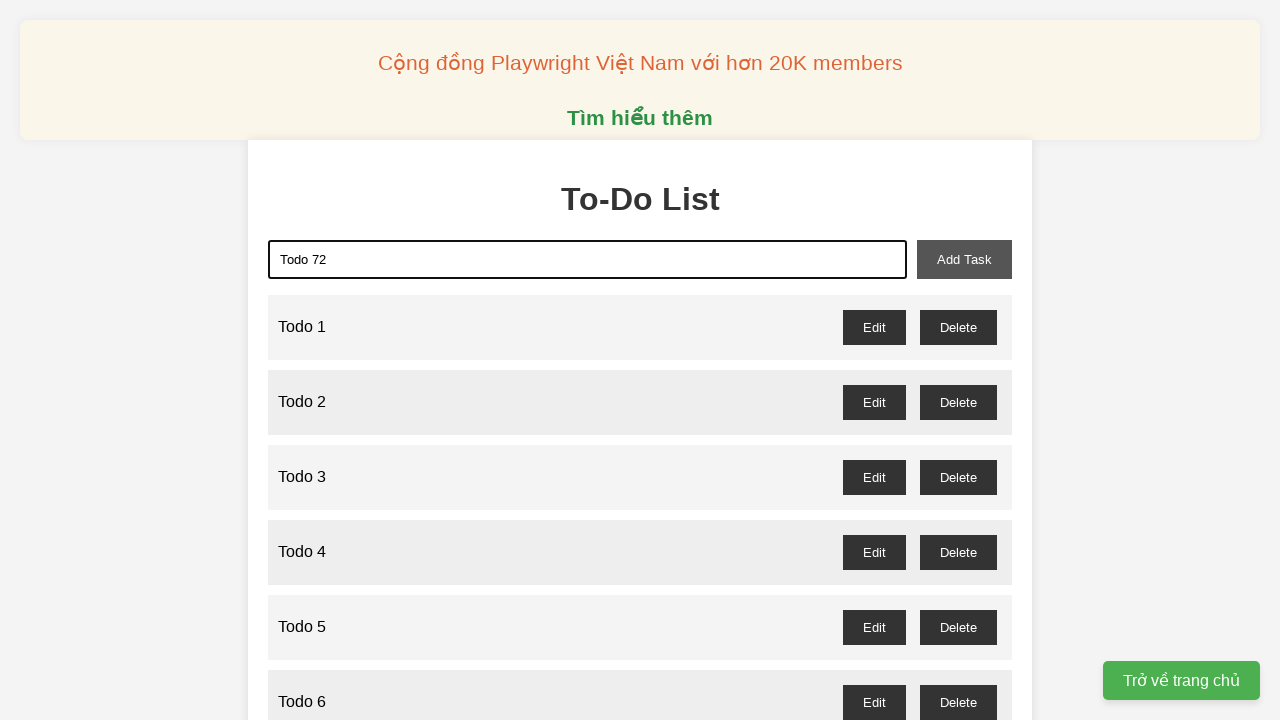

Clicked add task button to create Todo 72 at (964, 259) on xpath=//button[@id='add-task']
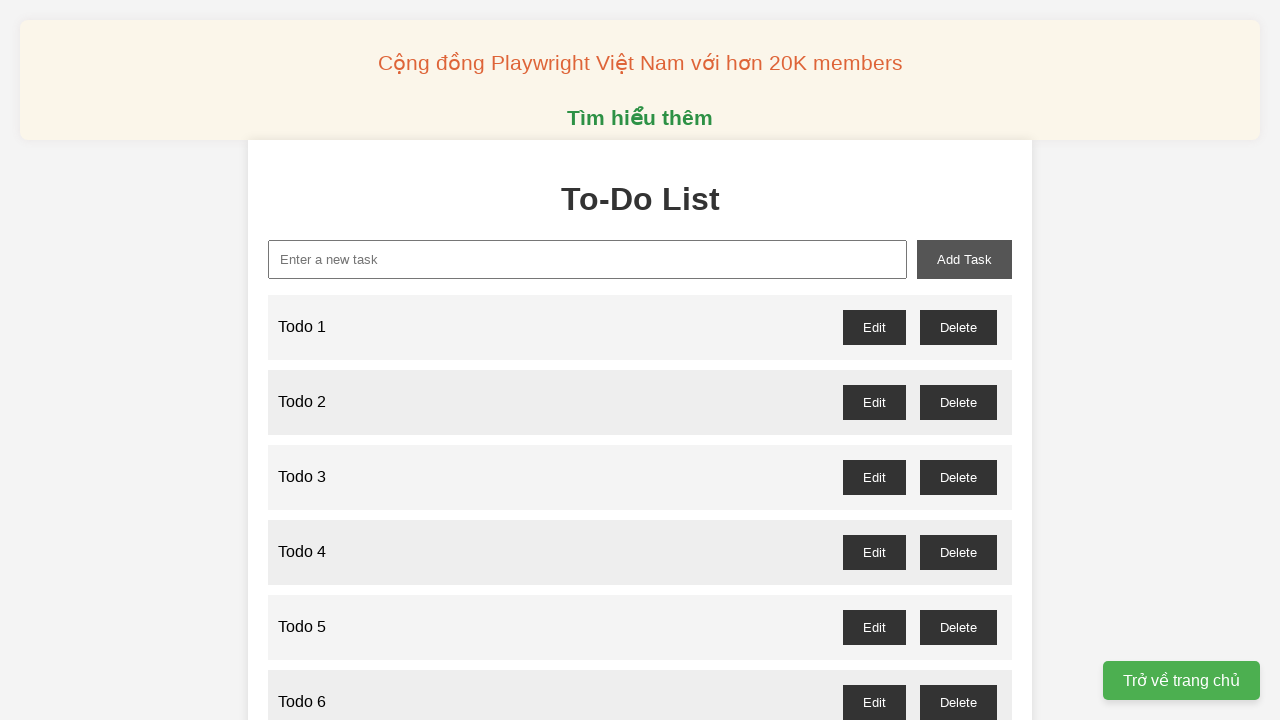

Filled input field with 'Todo 73' on xpath=//input[@type='text']
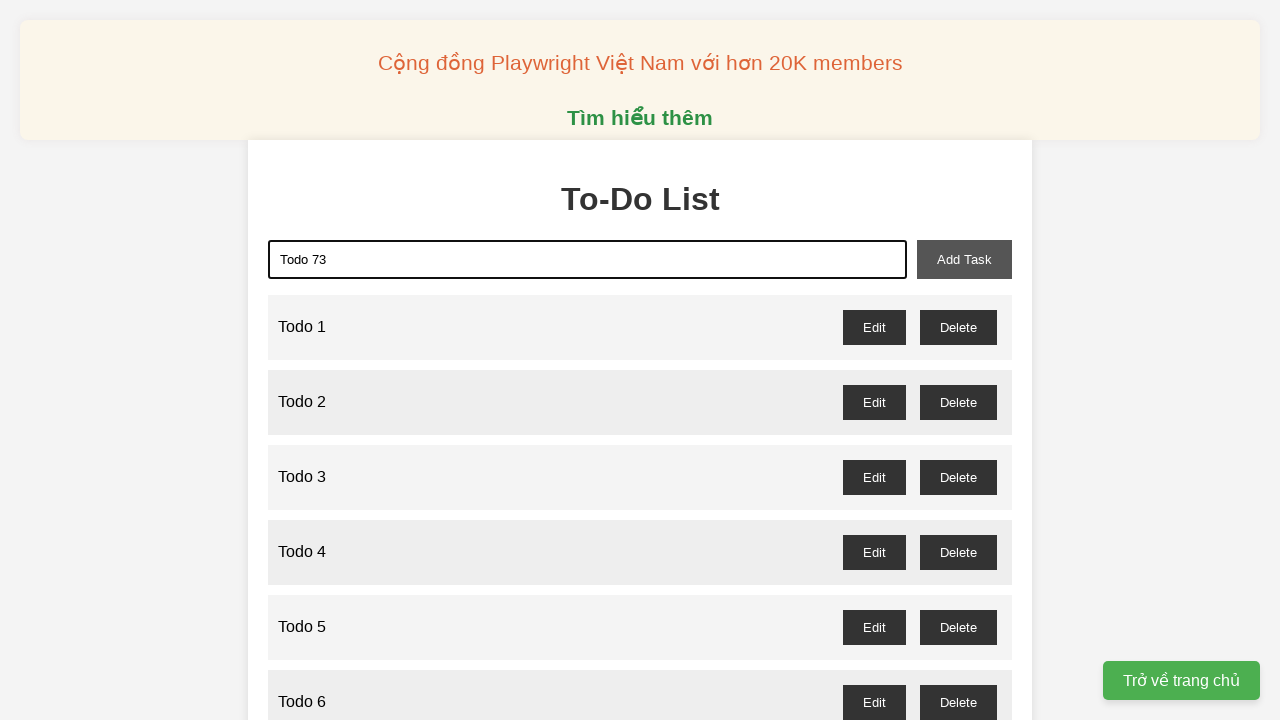

Clicked add task button to create Todo 73 at (964, 259) on xpath=//button[@id='add-task']
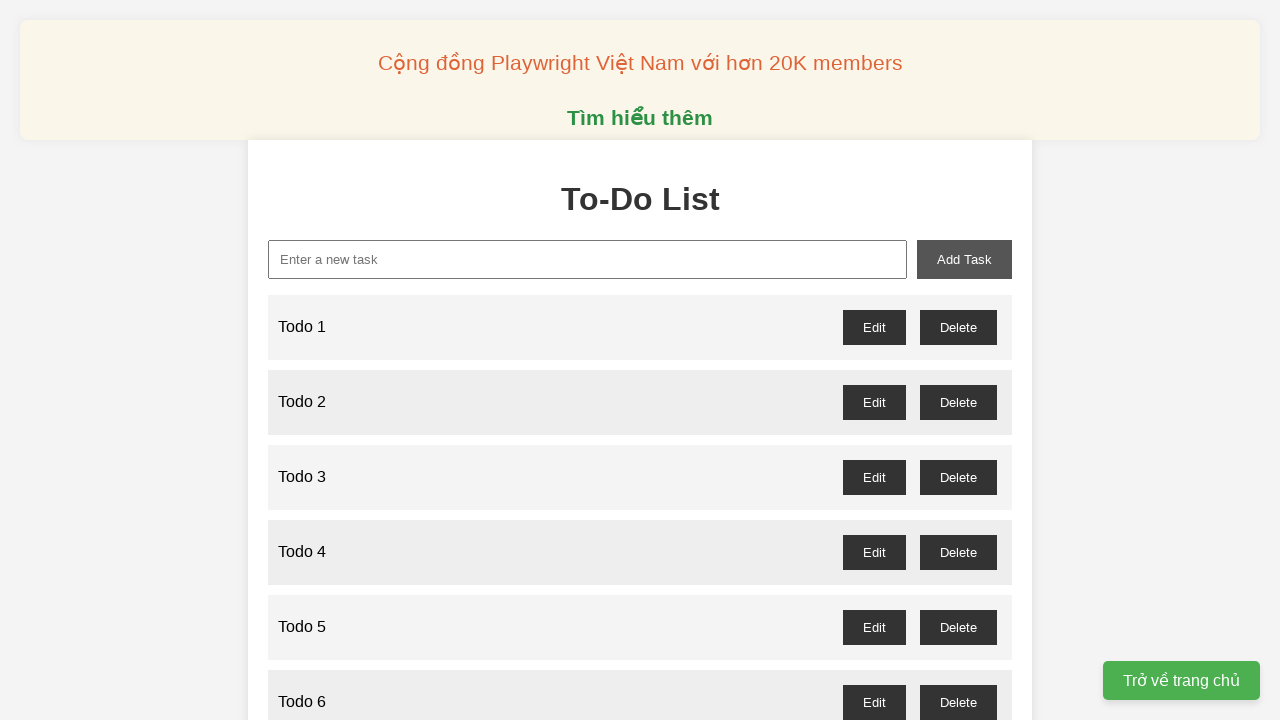

Filled input field with 'Todo 74' on xpath=//input[@type='text']
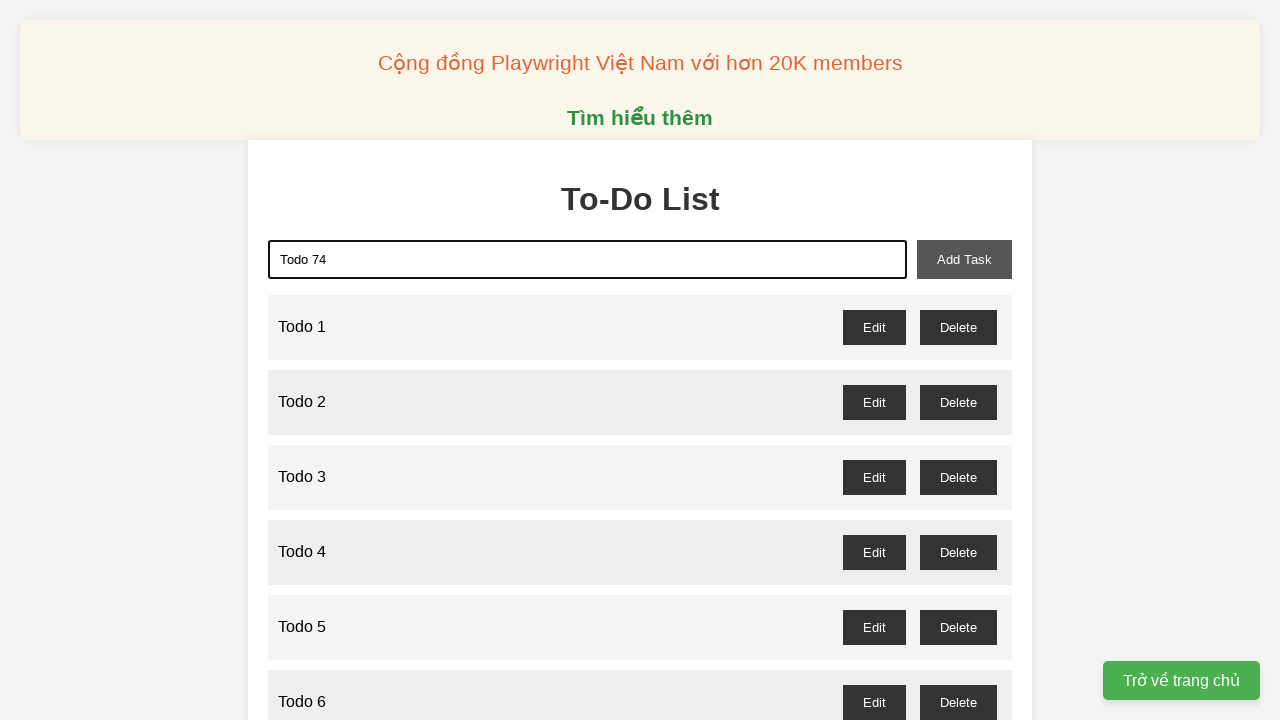

Clicked add task button to create Todo 74 at (964, 259) on xpath=//button[@id='add-task']
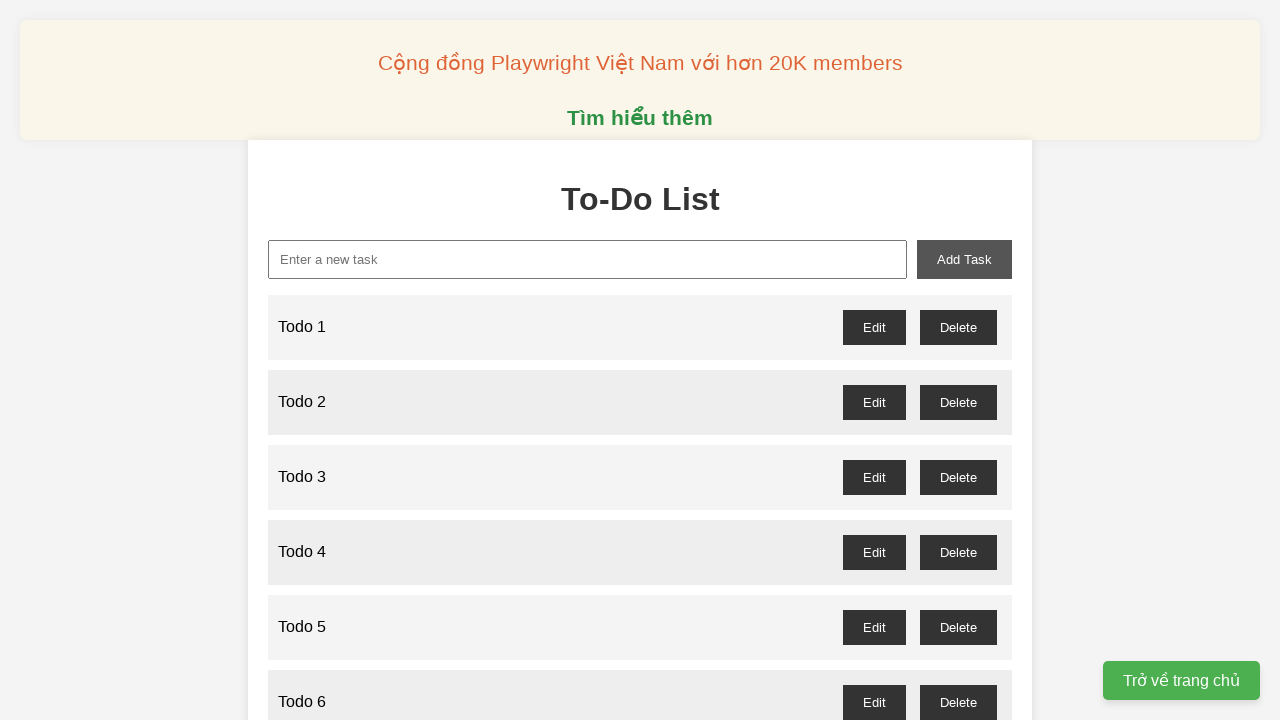

Filled input field with 'Todo 75' on xpath=//input[@type='text']
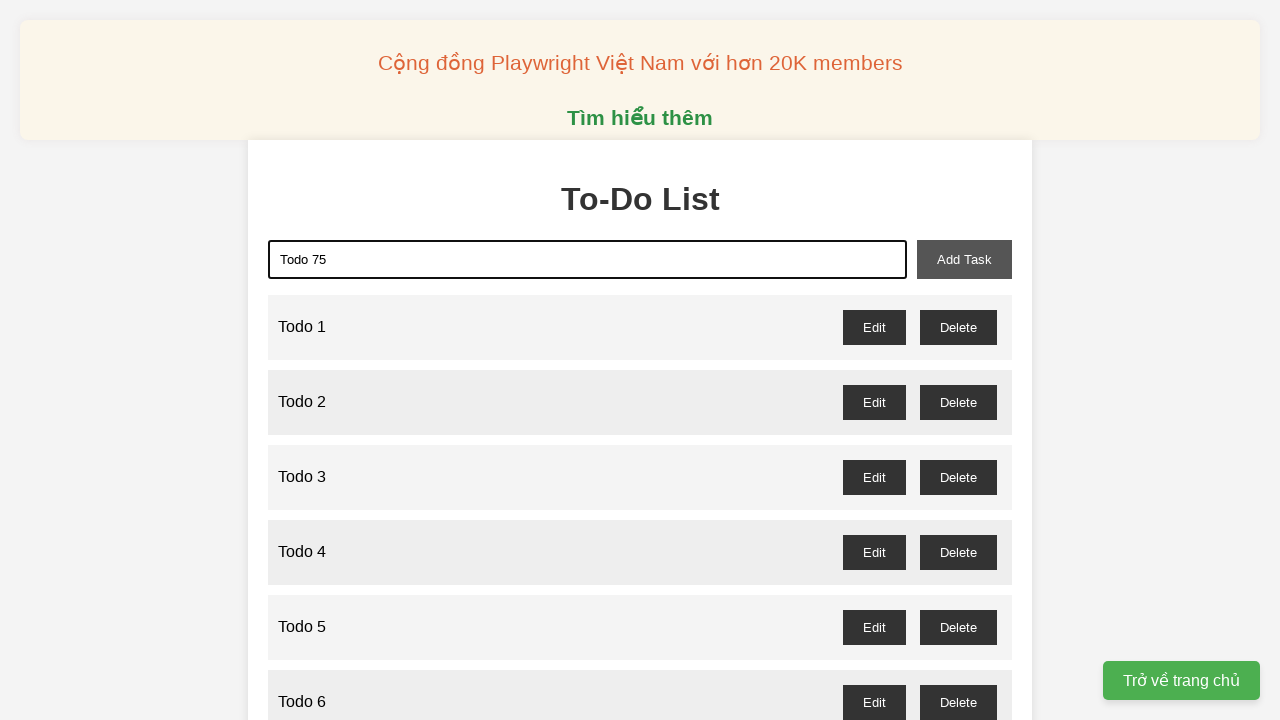

Clicked add task button to create Todo 75 at (964, 259) on xpath=//button[@id='add-task']
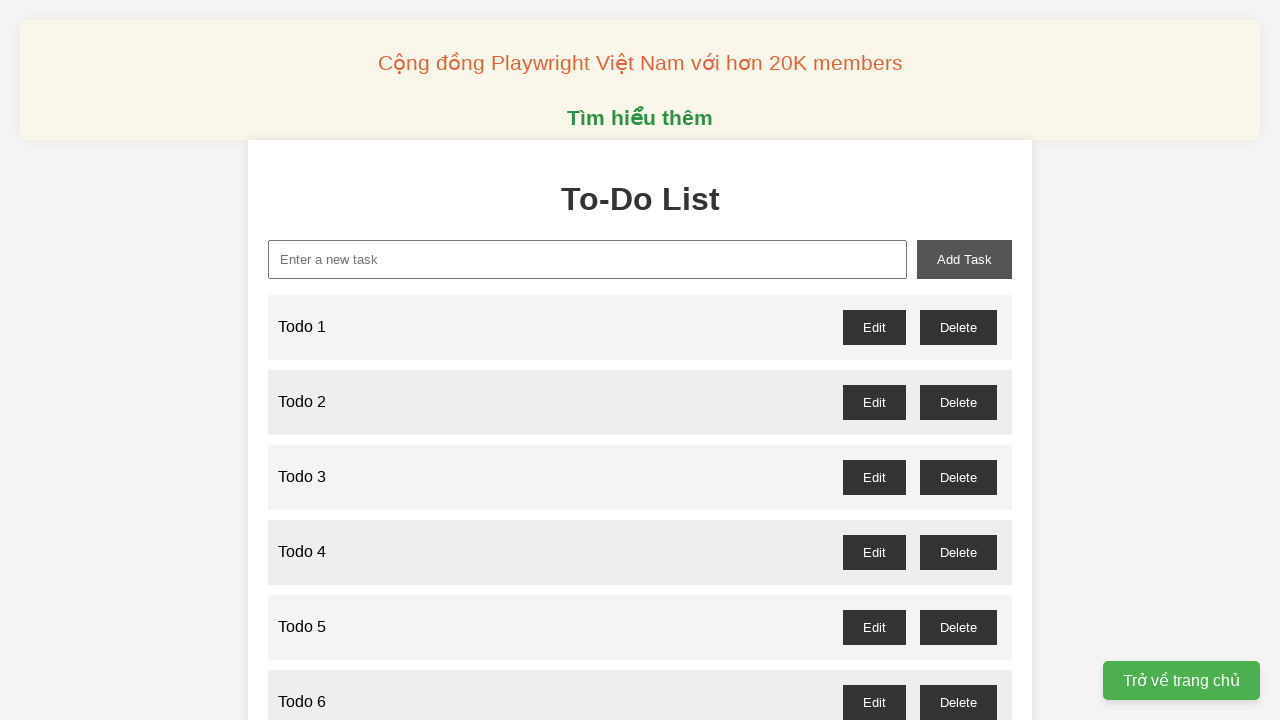

Filled input field with 'Todo 76' on xpath=//input[@type='text']
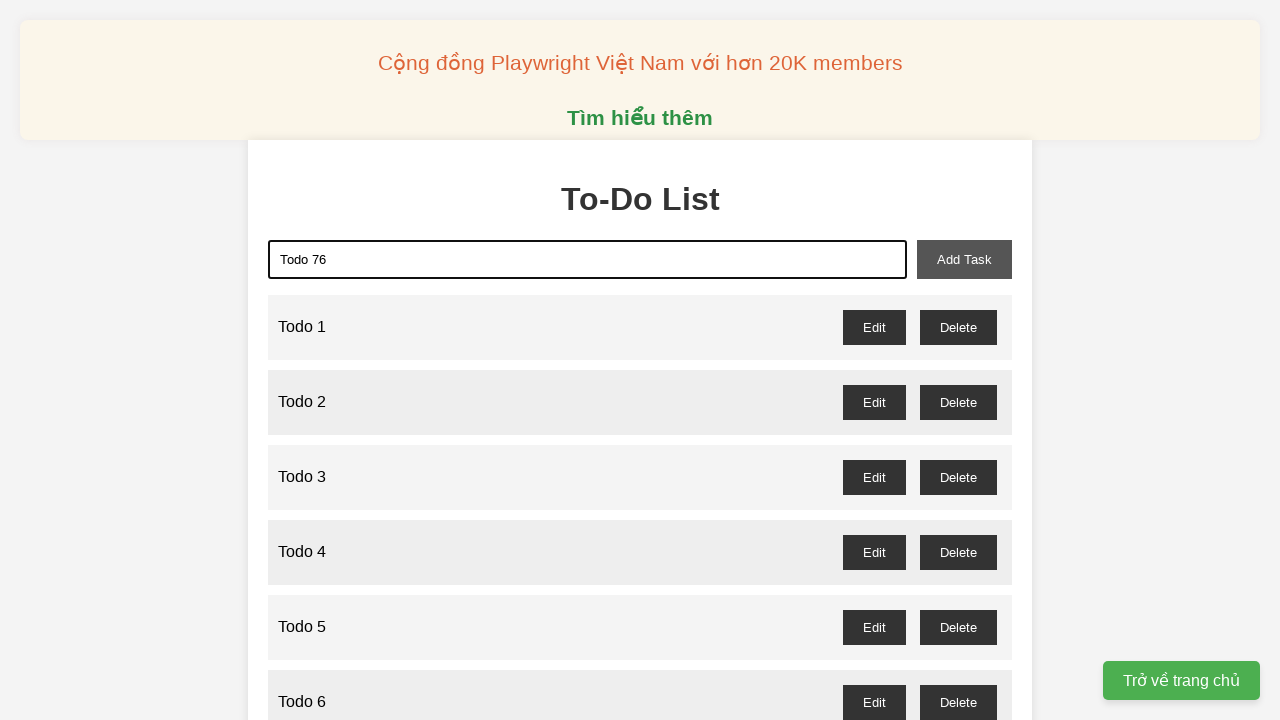

Clicked add task button to create Todo 76 at (964, 259) on xpath=//button[@id='add-task']
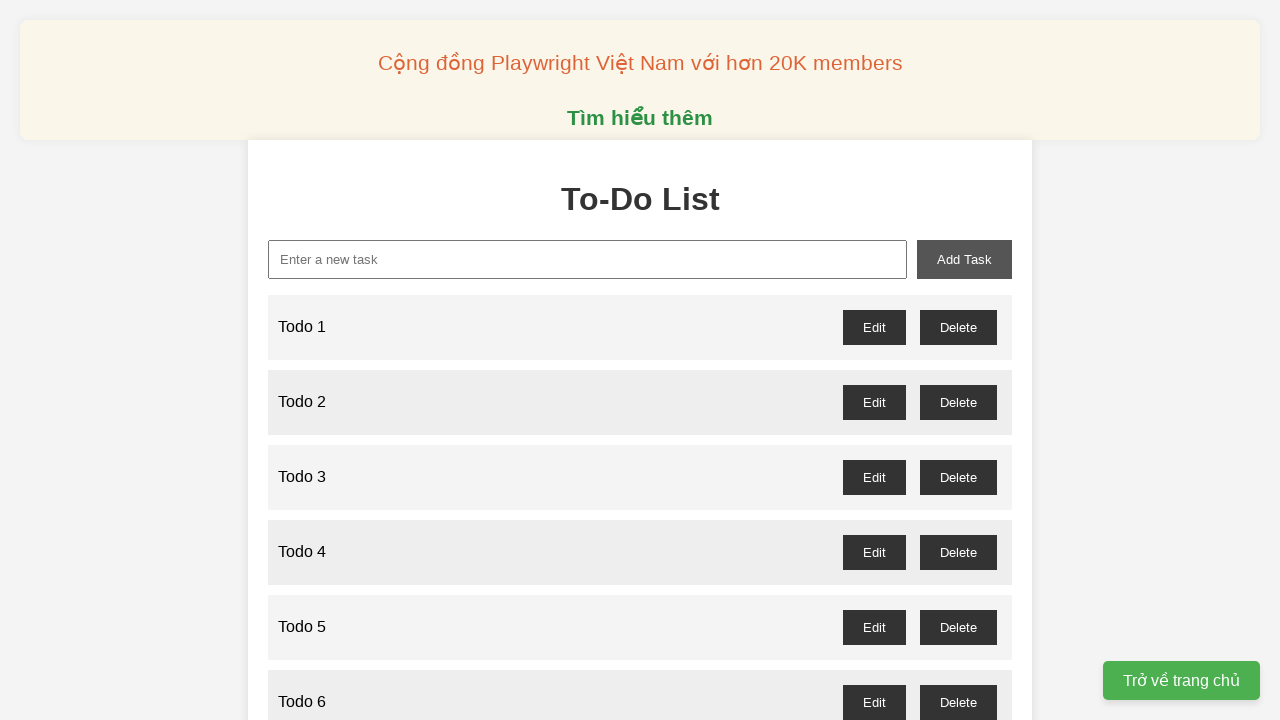

Filled input field with 'Todo 77' on xpath=//input[@type='text']
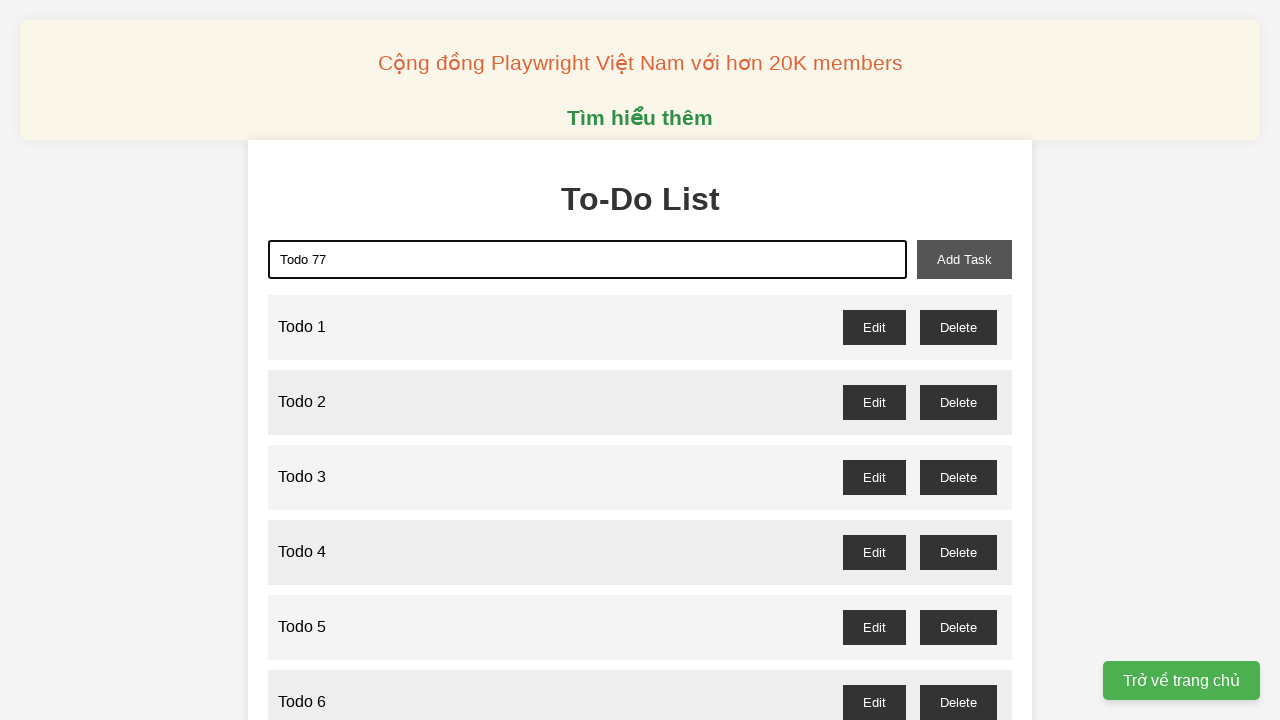

Clicked add task button to create Todo 77 at (964, 259) on xpath=//button[@id='add-task']
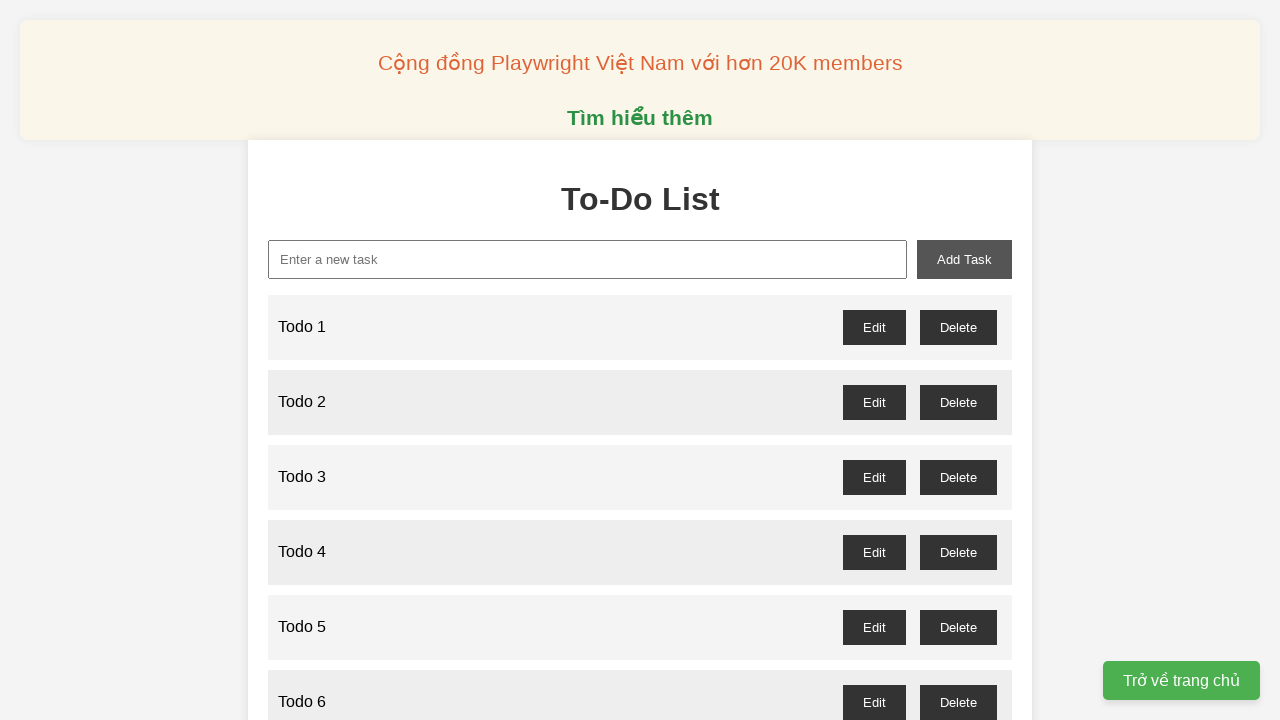

Filled input field with 'Todo 78' on xpath=//input[@type='text']
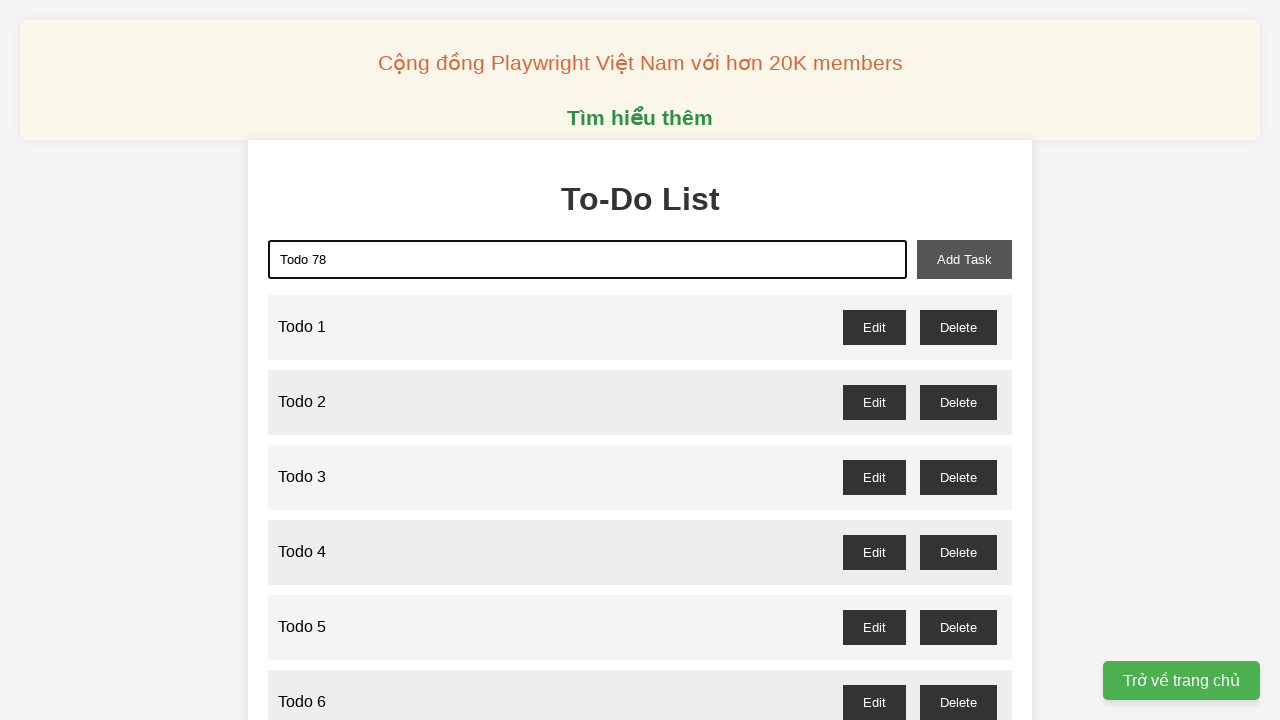

Clicked add task button to create Todo 78 at (964, 259) on xpath=//button[@id='add-task']
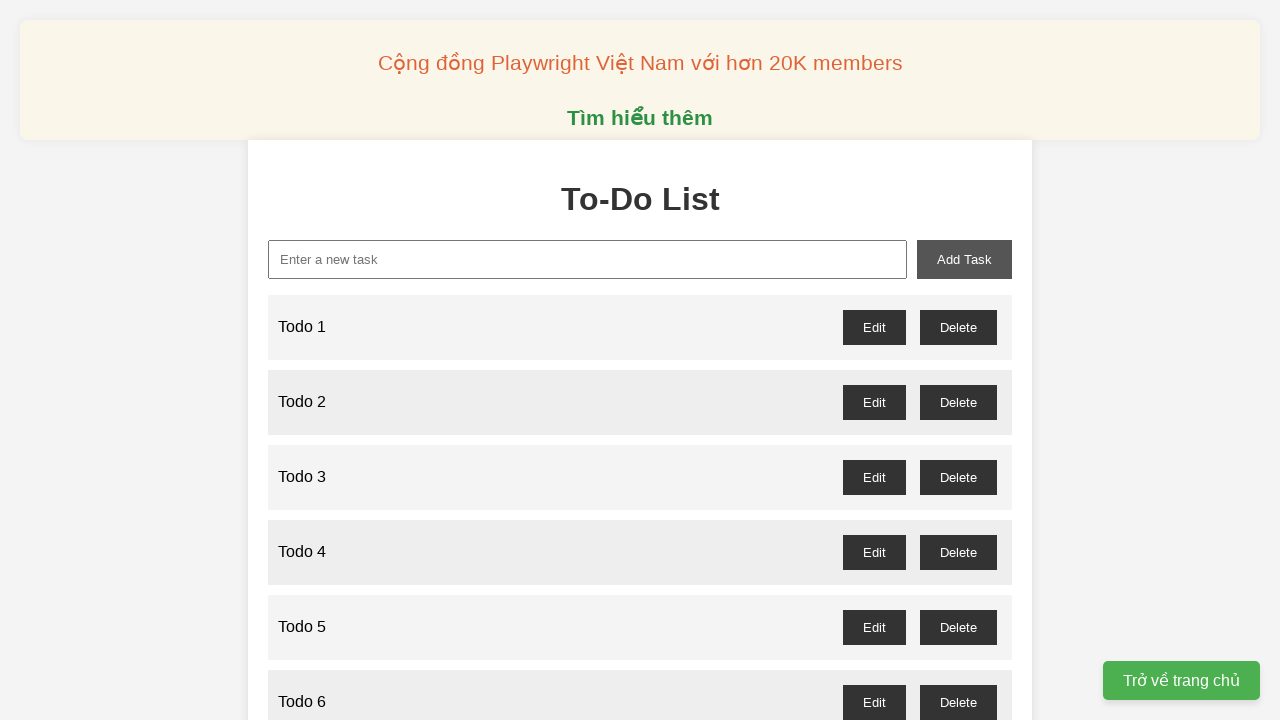

Filled input field with 'Todo 79' on xpath=//input[@type='text']
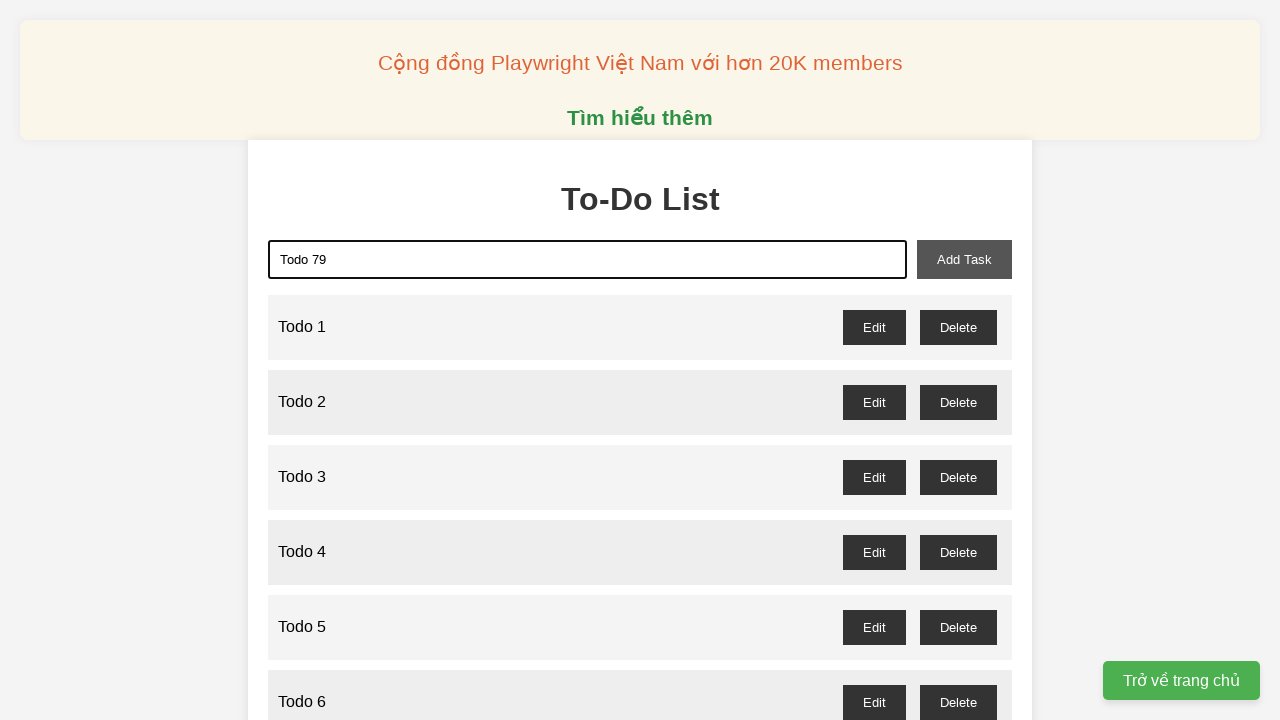

Clicked add task button to create Todo 79 at (964, 259) on xpath=//button[@id='add-task']
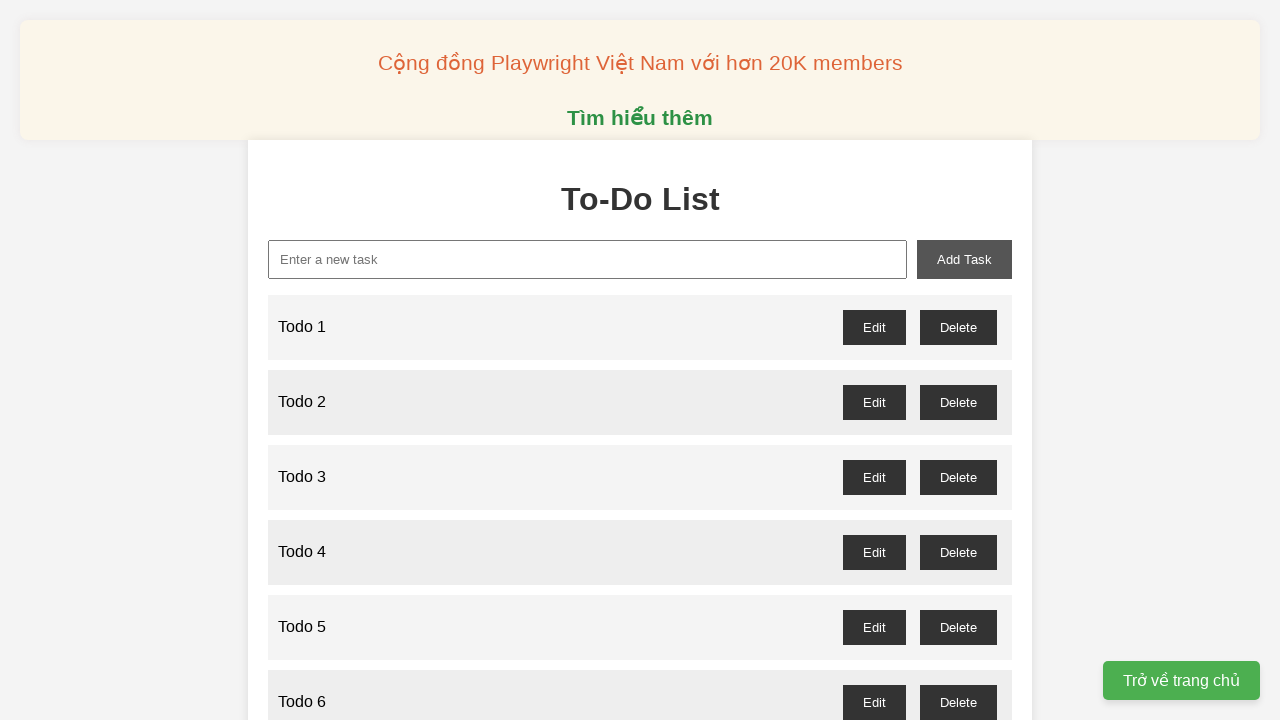

Filled input field with 'Todo 80' on xpath=//input[@type='text']
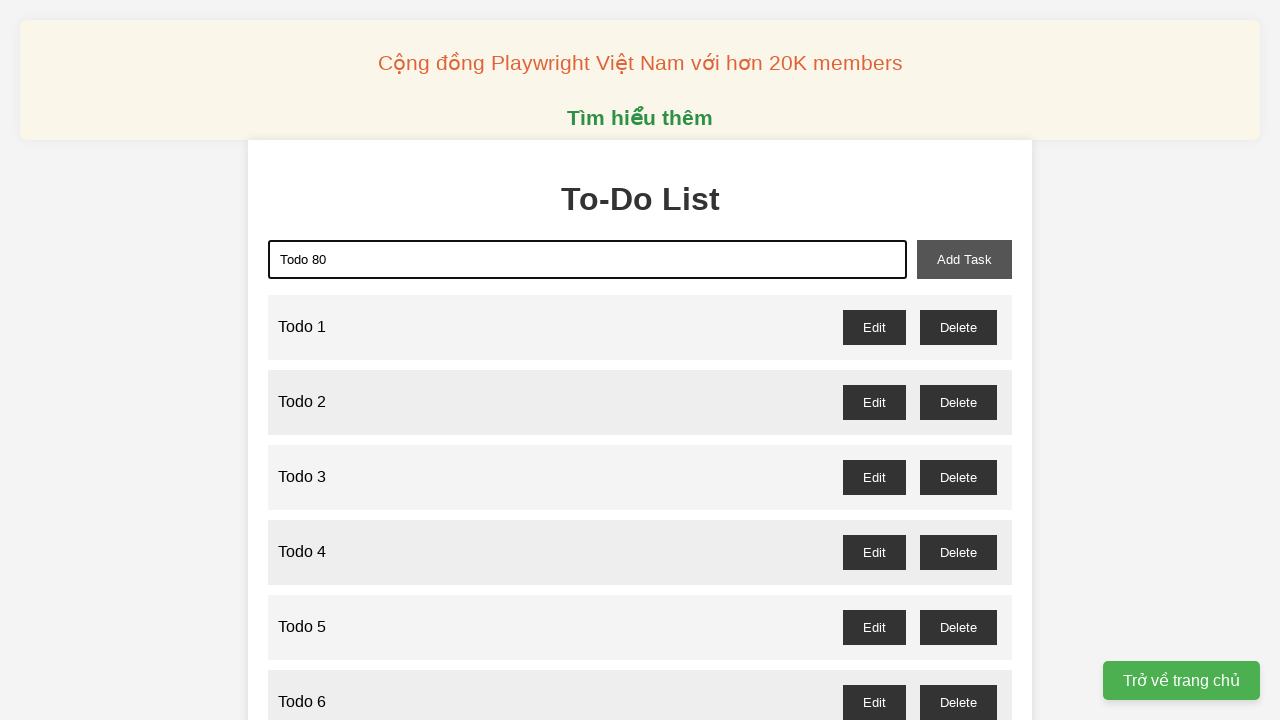

Clicked add task button to create Todo 80 at (964, 259) on xpath=//button[@id='add-task']
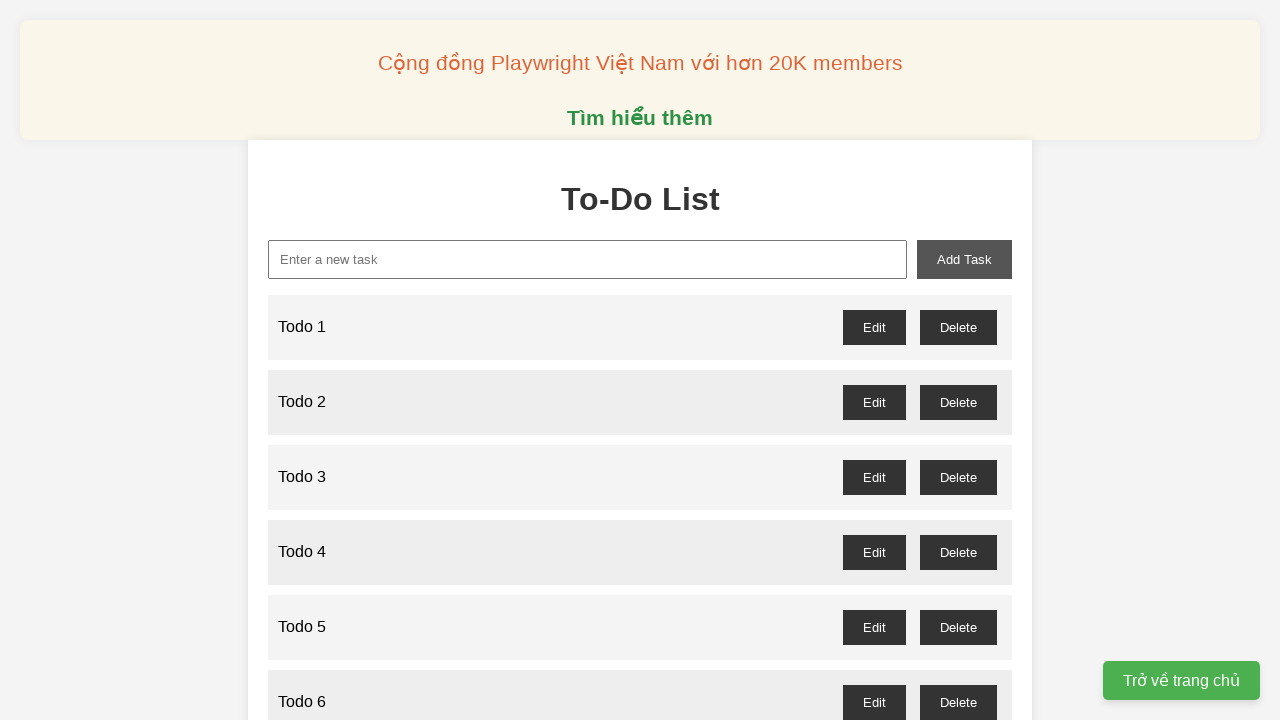

Filled input field with 'Todo 81' on xpath=//input[@type='text']
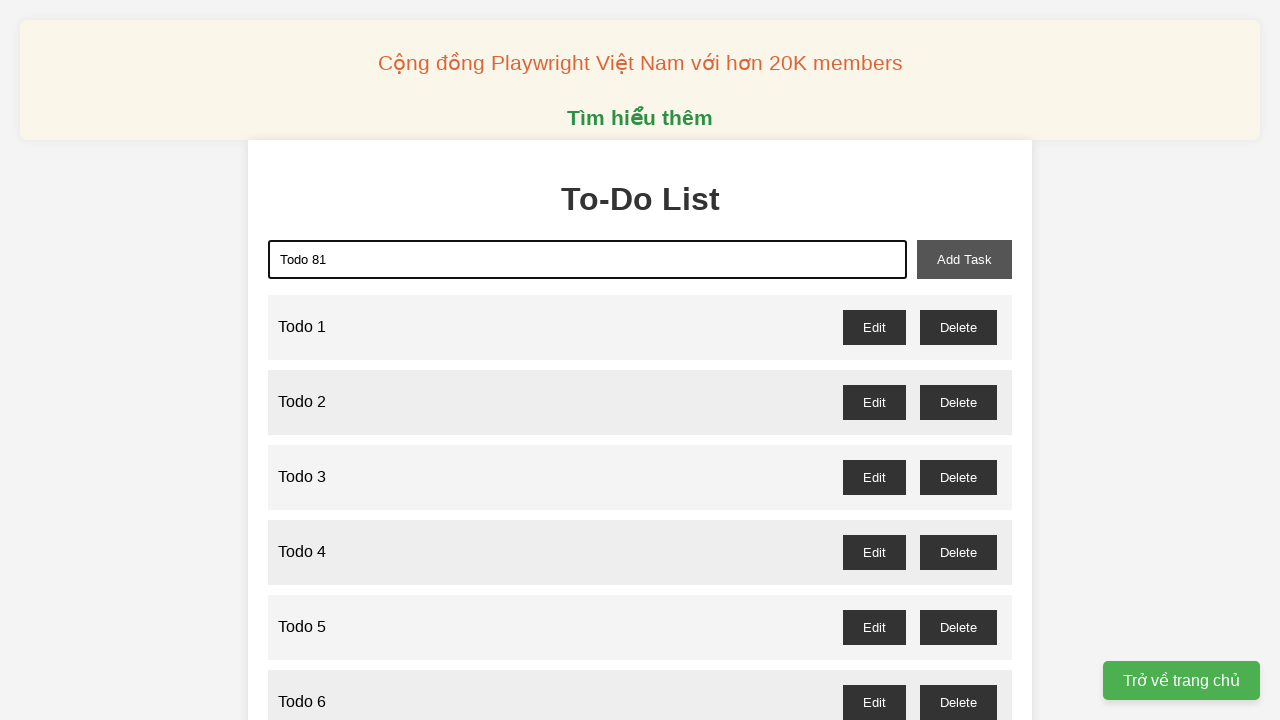

Clicked add task button to create Todo 81 at (964, 259) on xpath=//button[@id='add-task']
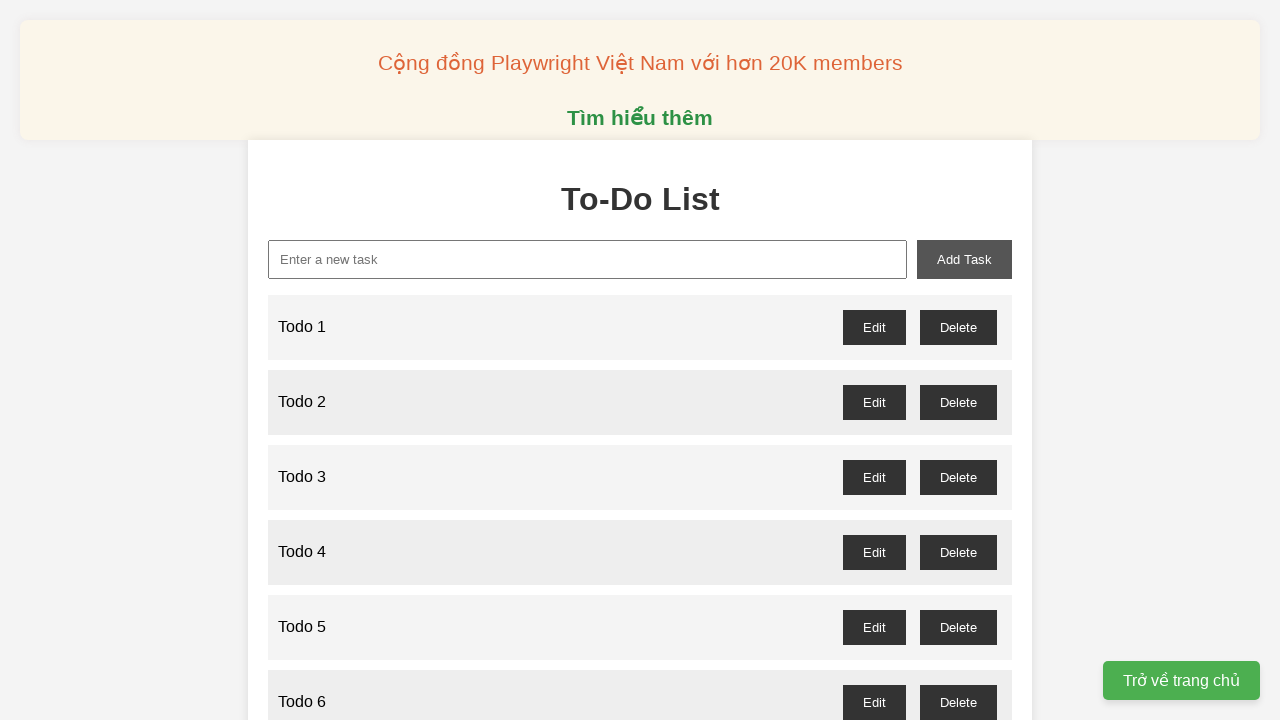

Filled input field with 'Todo 82' on xpath=//input[@type='text']
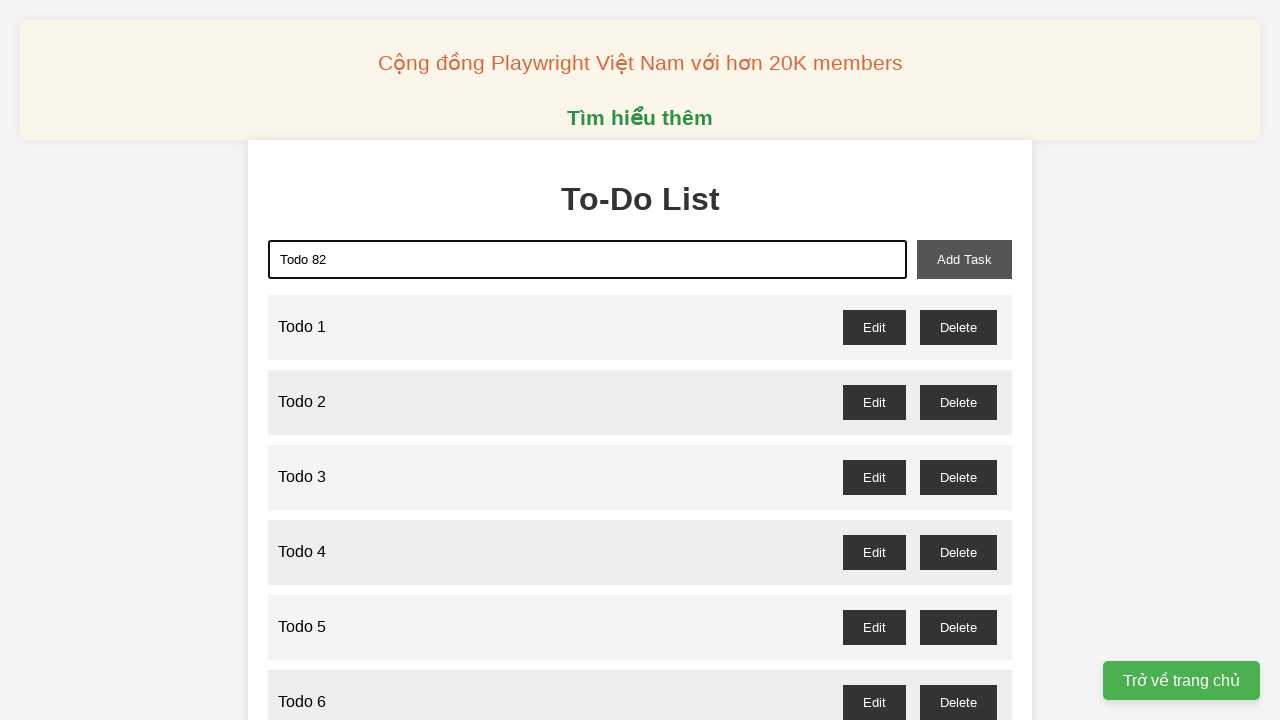

Clicked add task button to create Todo 82 at (964, 259) on xpath=//button[@id='add-task']
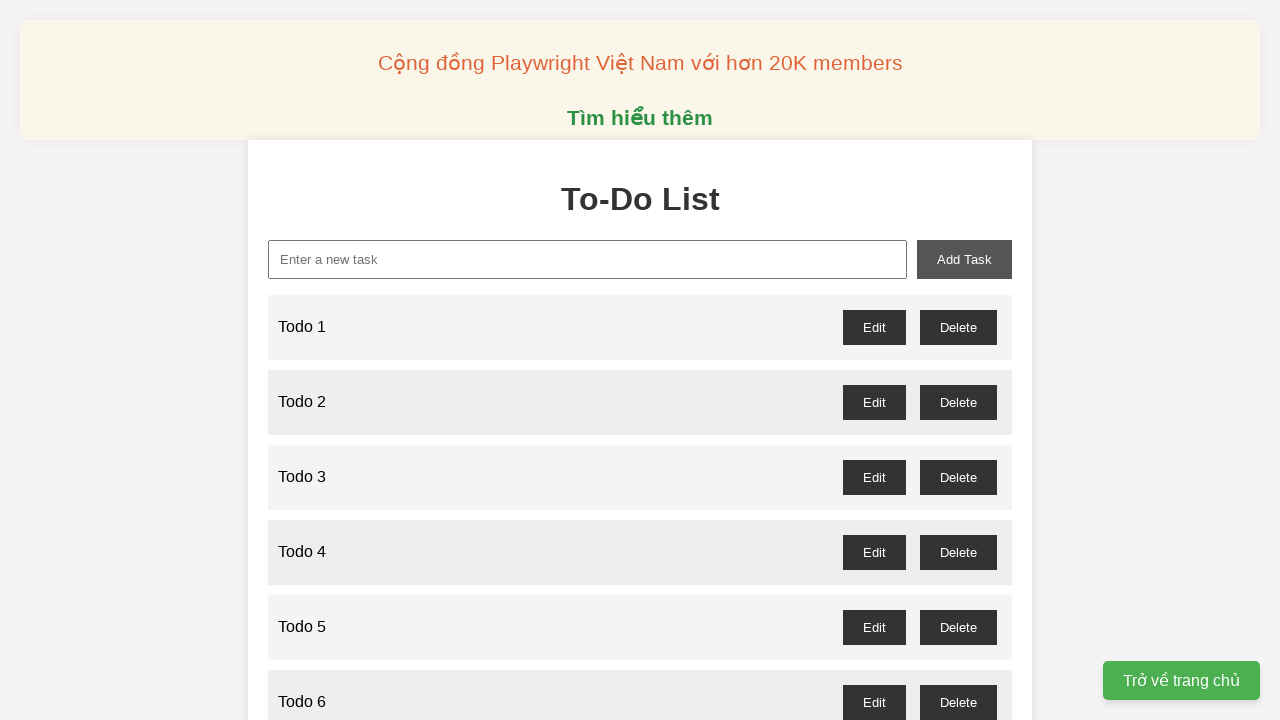

Filled input field with 'Todo 83' on xpath=//input[@type='text']
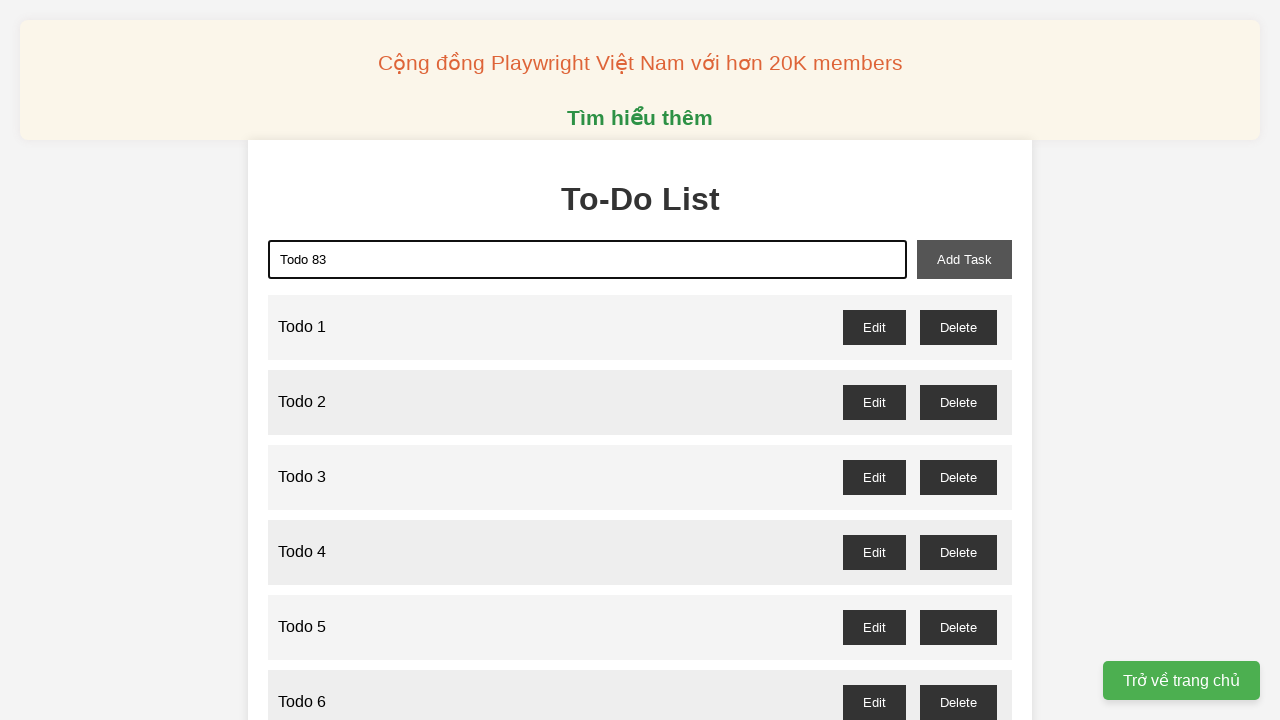

Clicked add task button to create Todo 83 at (964, 259) on xpath=//button[@id='add-task']
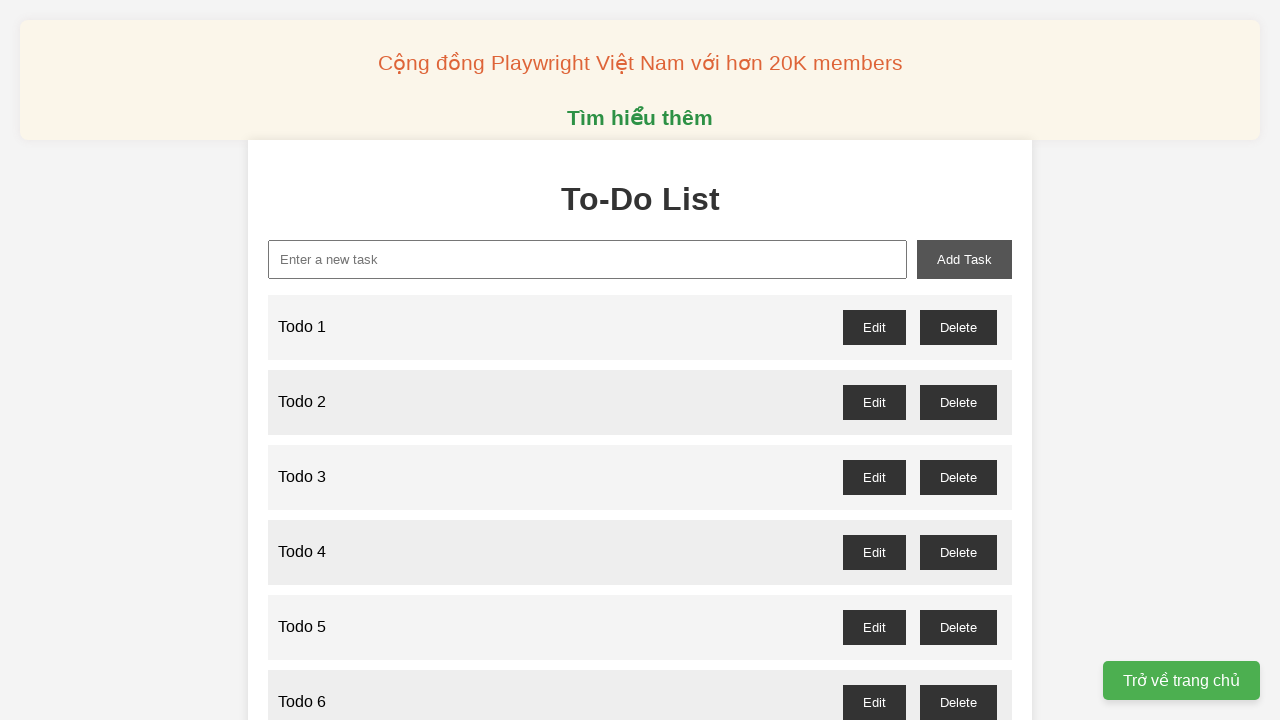

Filled input field with 'Todo 84' on xpath=//input[@type='text']
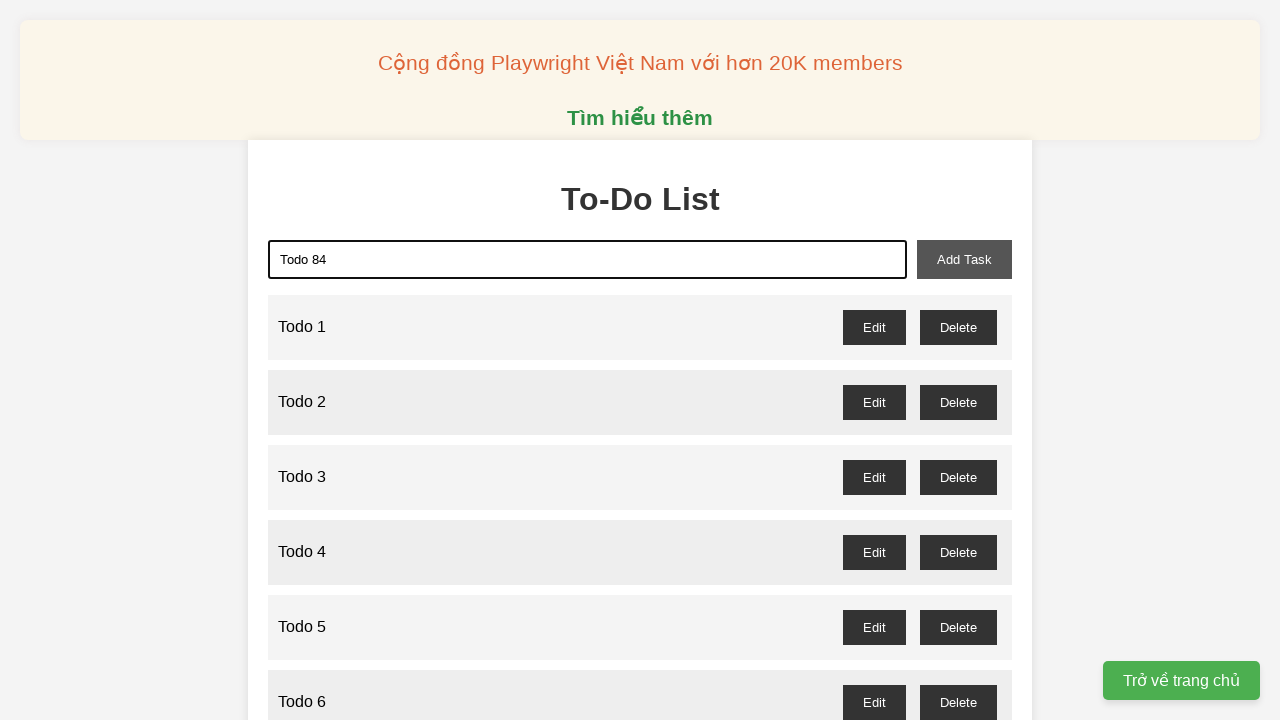

Clicked add task button to create Todo 84 at (964, 259) on xpath=//button[@id='add-task']
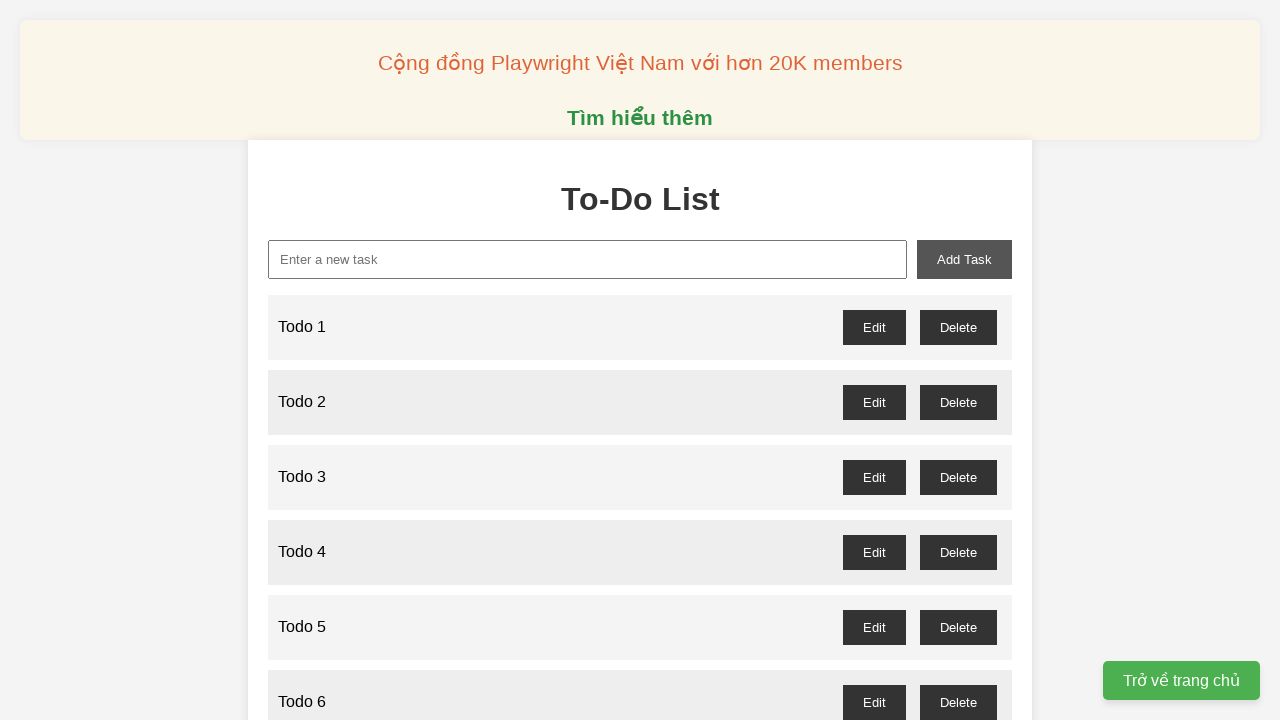

Filled input field with 'Todo 85' on xpath=//input[@type='text']
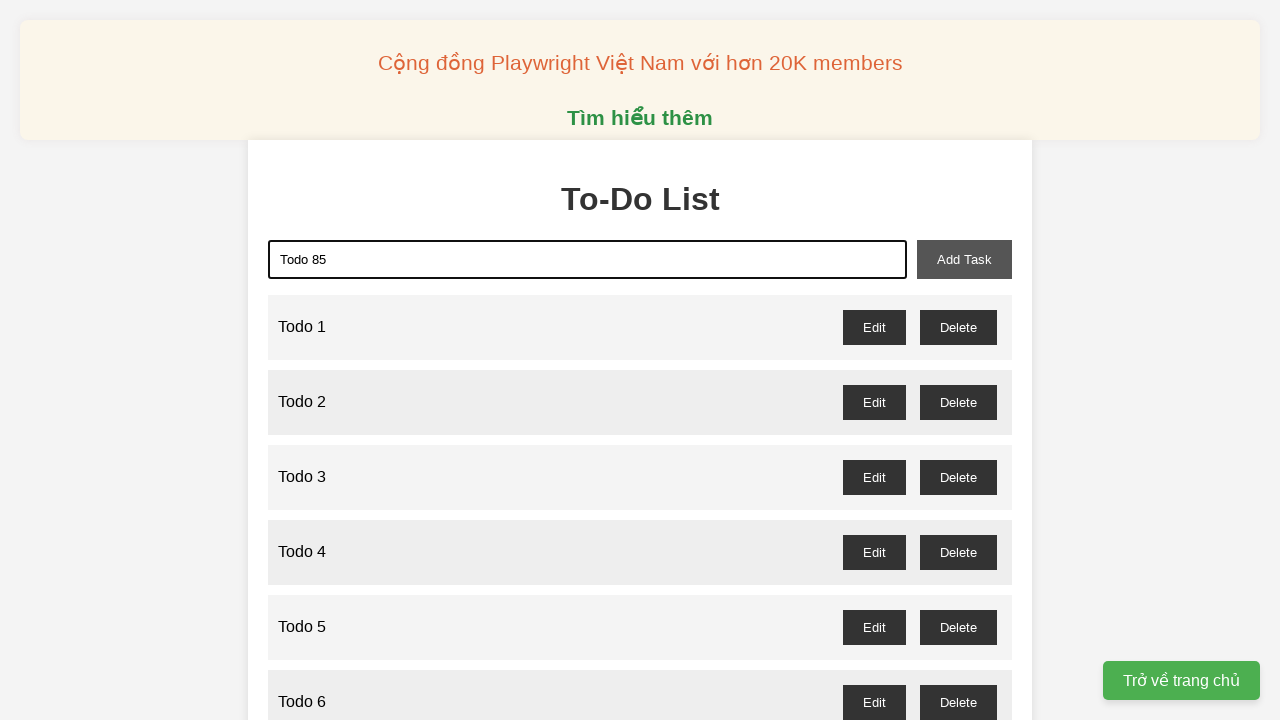

Clicked add task button to create Todo 85 at (964, 259) on xpath=//button[@id='add-task']
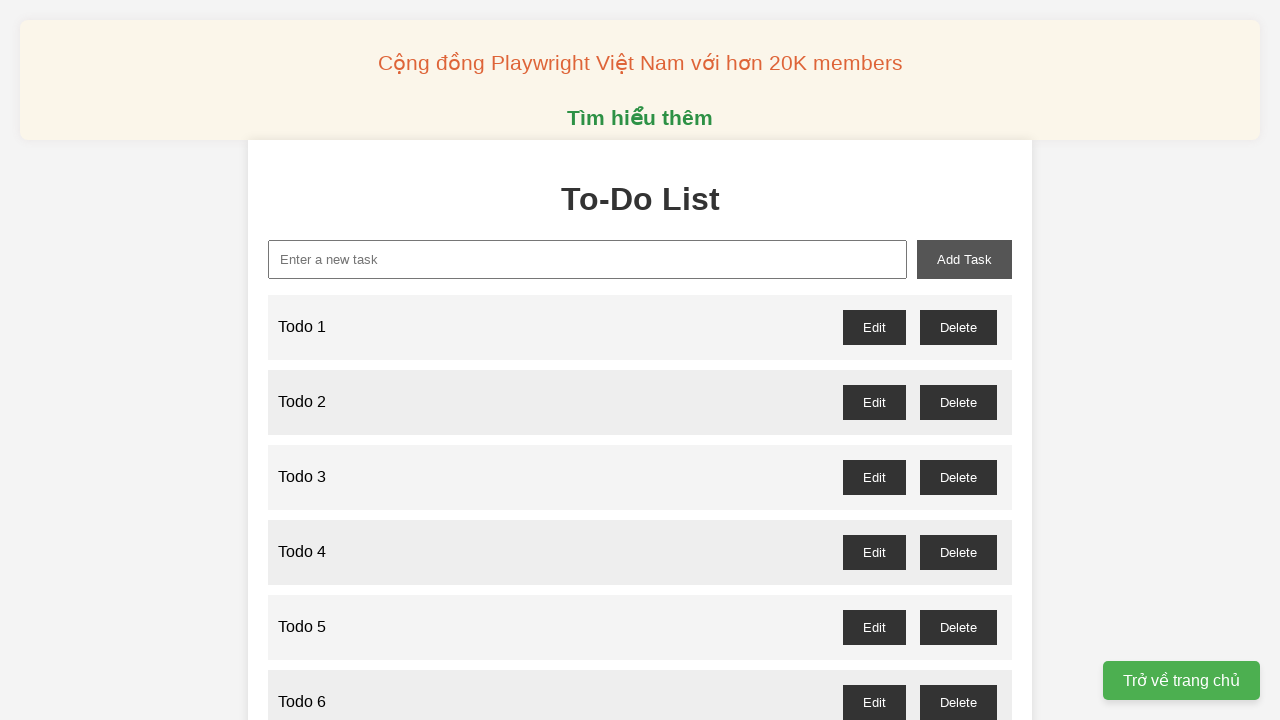

Filled input field with 'Todo 86' on xpath=//input[@type='text']
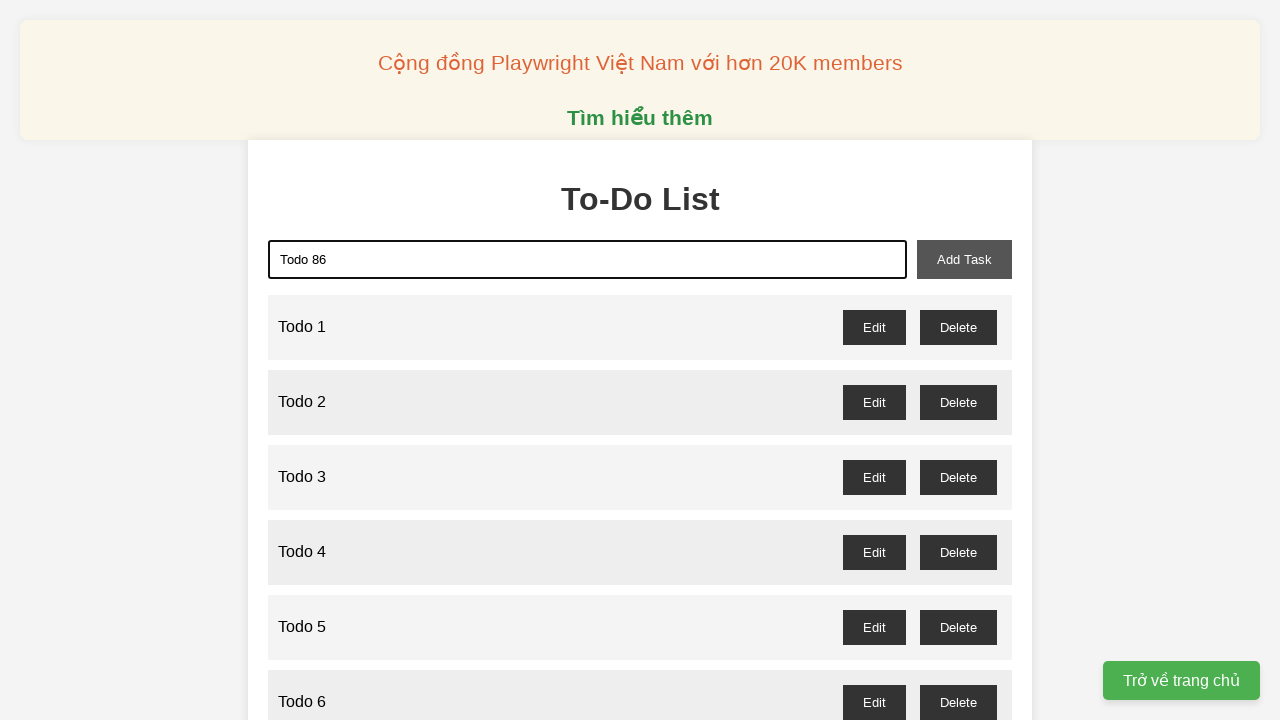

Clicked add task button to create Todo 86 at (964, 259) on xpath=//button[@id='add-task']
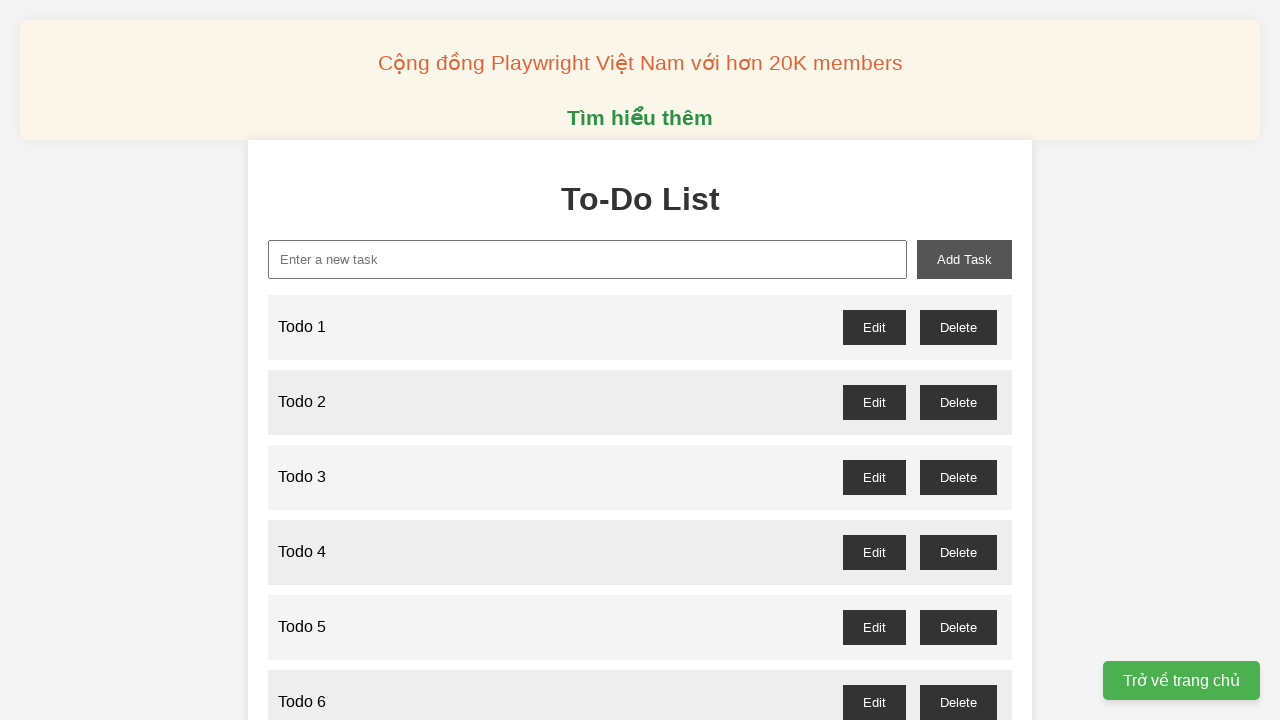

Filled input field with 'Todo 87' on xpath=//input[@type='text']
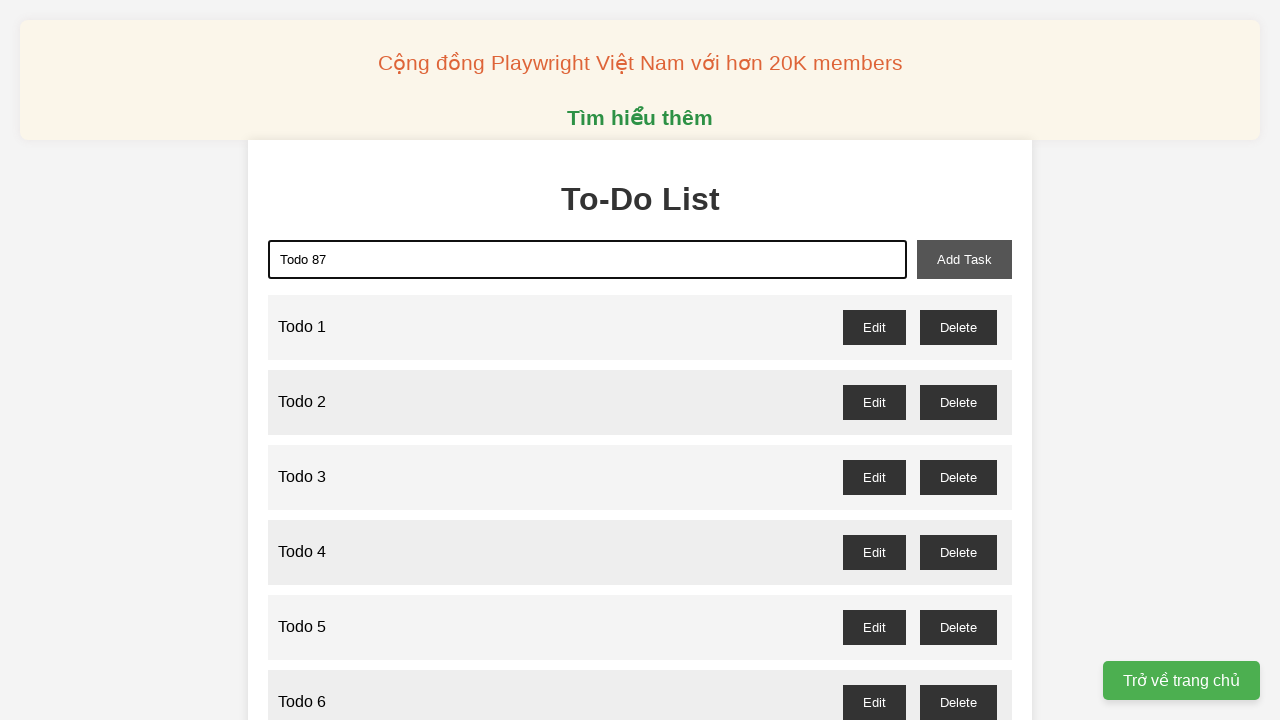

Clicked add task button to create Todo 87 at (964, 259) on xpath=//button[@id='add-task']
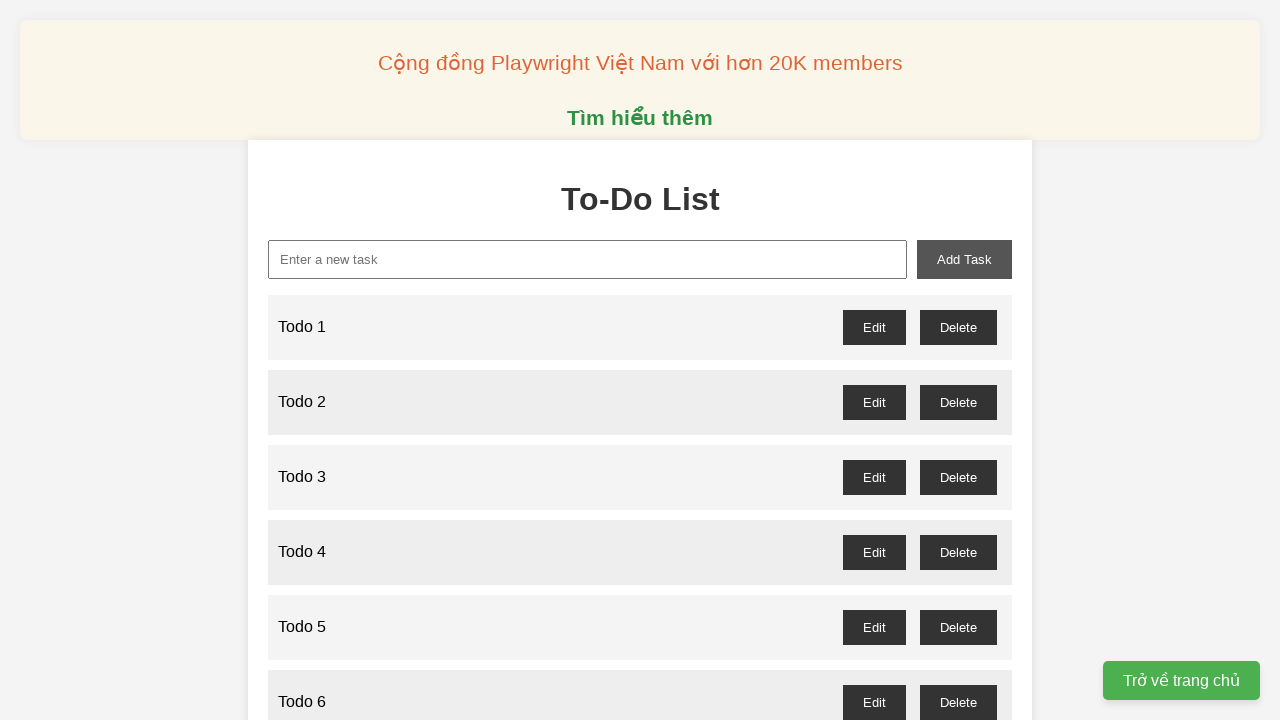

Filled input field with 'Todo 88' on xpath=//input[@type='text']
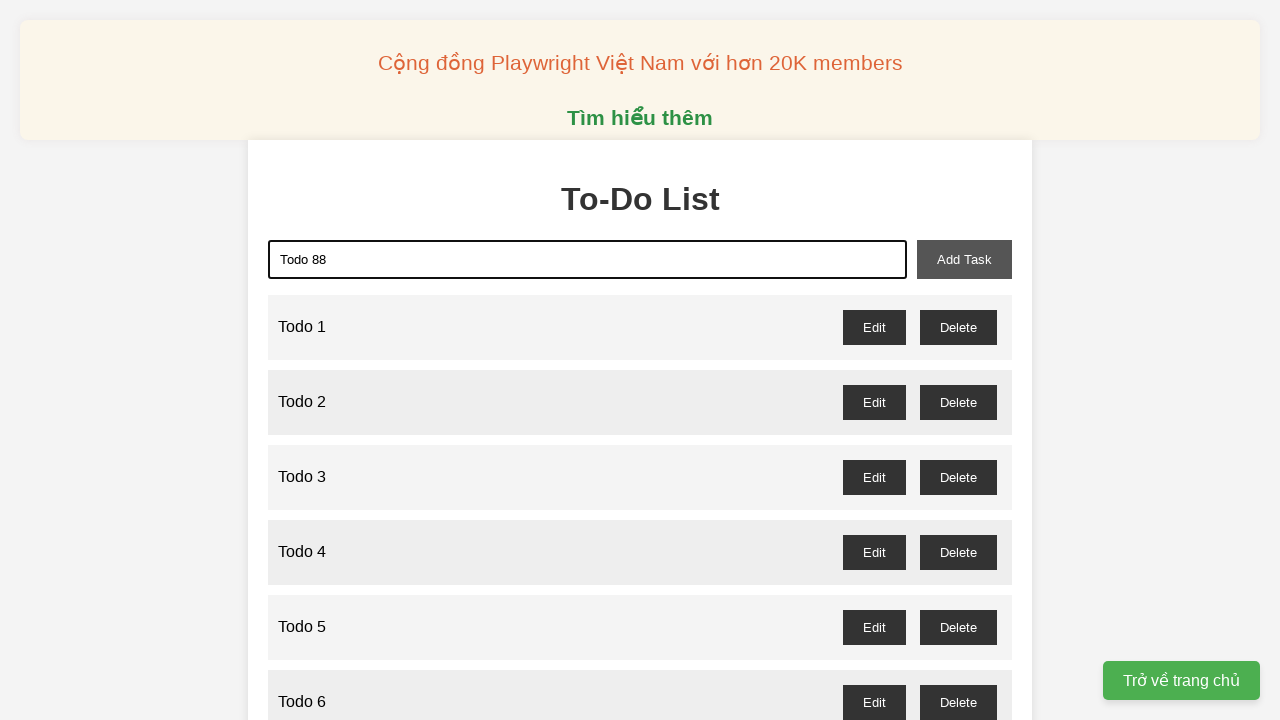

Clicked add task button to create Todo 88 at (964, 259) on xpath=//button[@id='add-task']
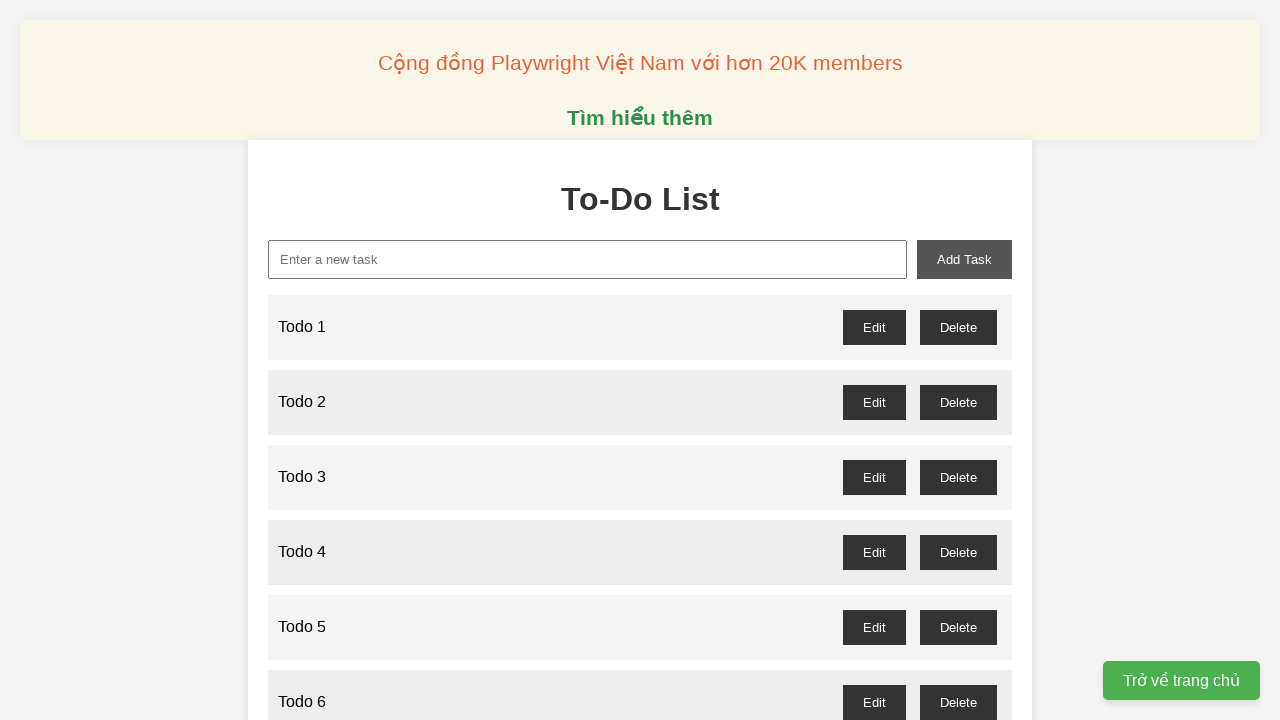

Filled input field with 'Todo 89' on xpath=//input[@type='text']
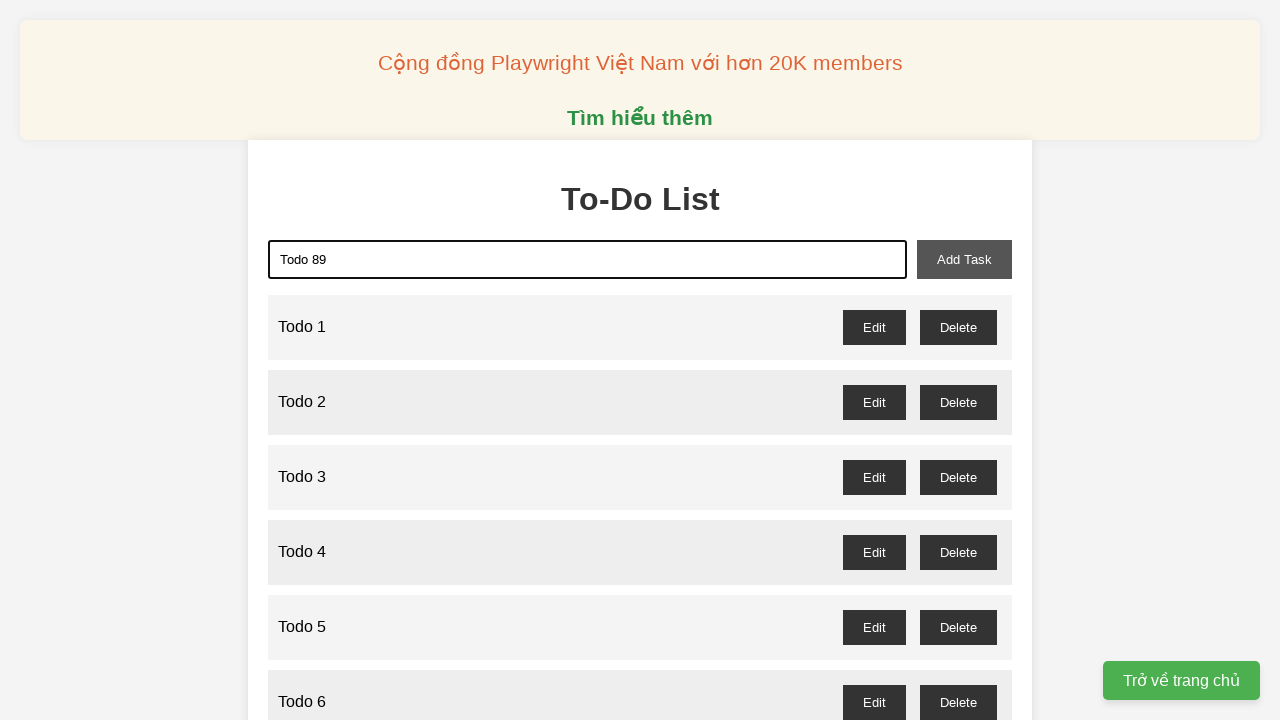

Clicked add task button to create Todo 89 at (964, 259) on xpath=//button[@id='add-task']
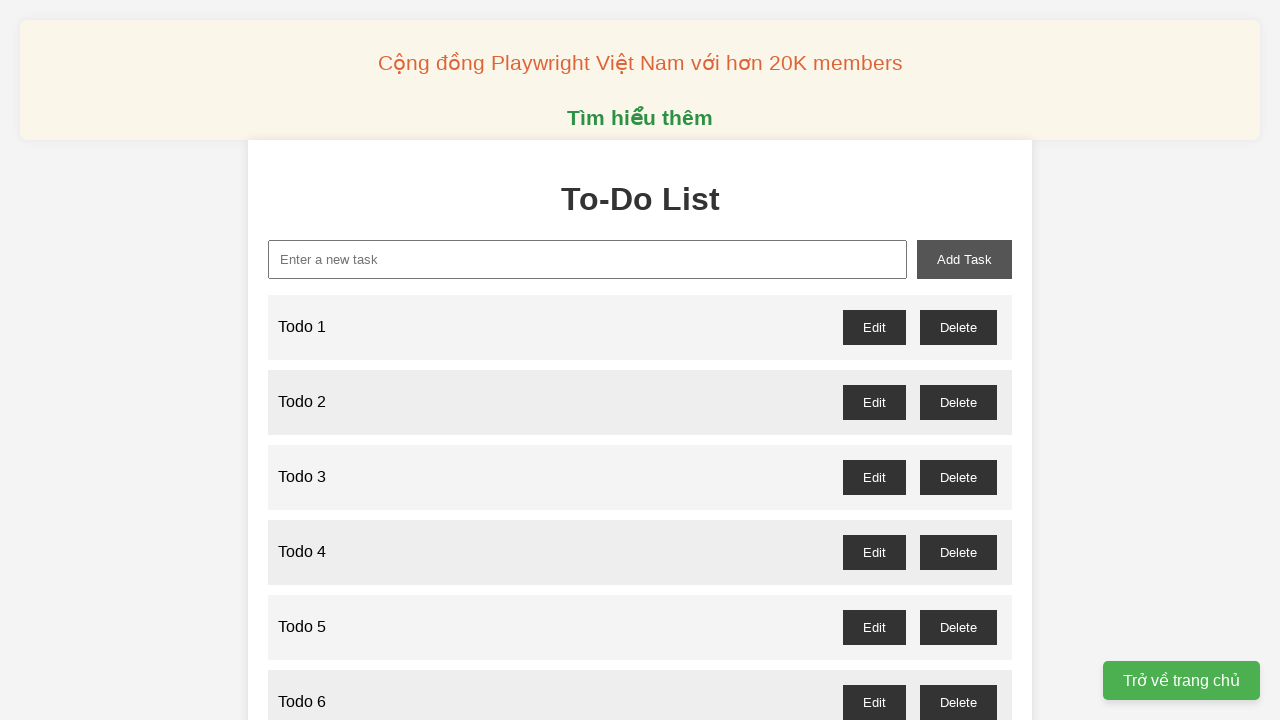

Filled input field with 'Todo 90' on xpath=//input[@type='text']
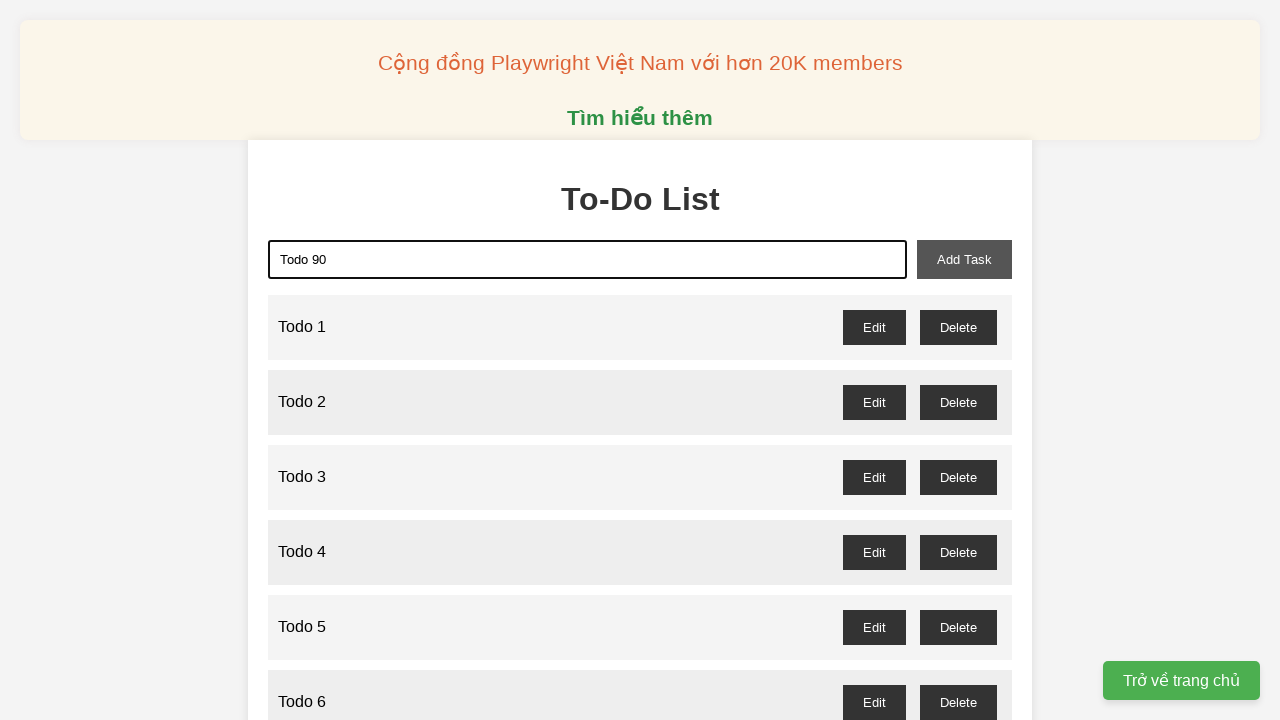

Clicked add task button to create Todo 90 at (964, 259) on xpath=//button[@id='add-task']
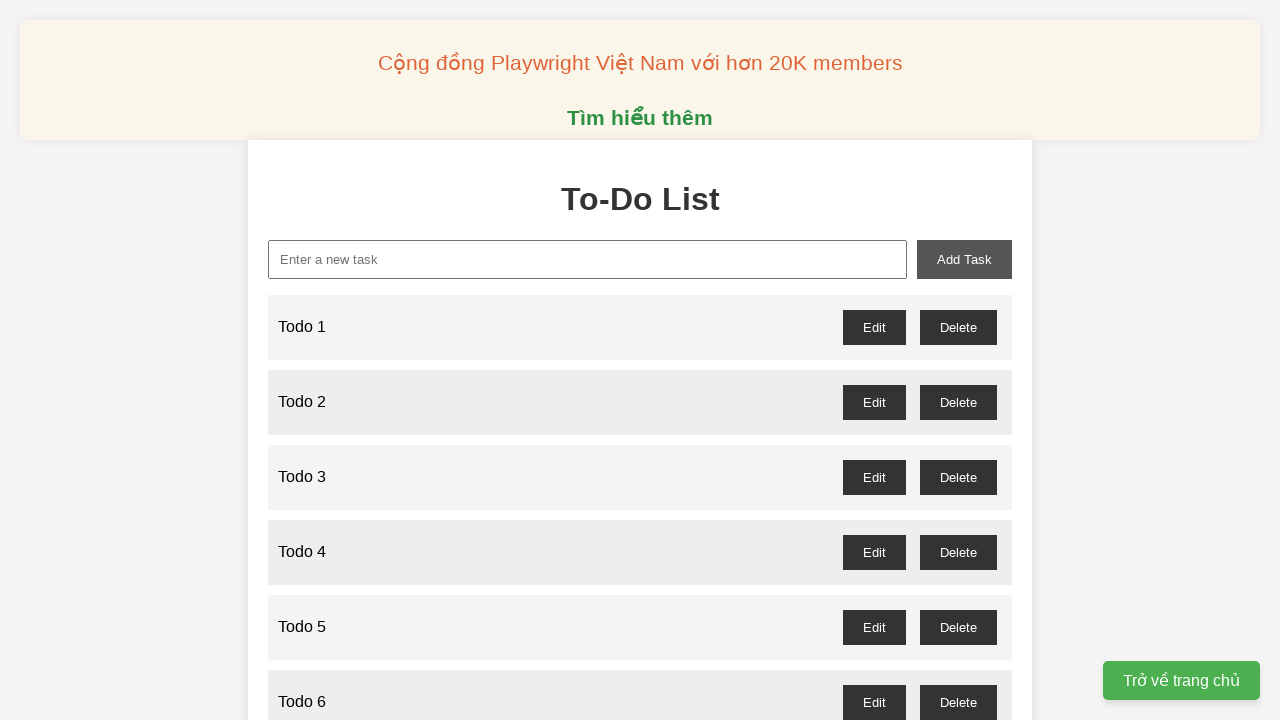

Filled input field with 'Todo 91' on xpath=//input[@type='text']
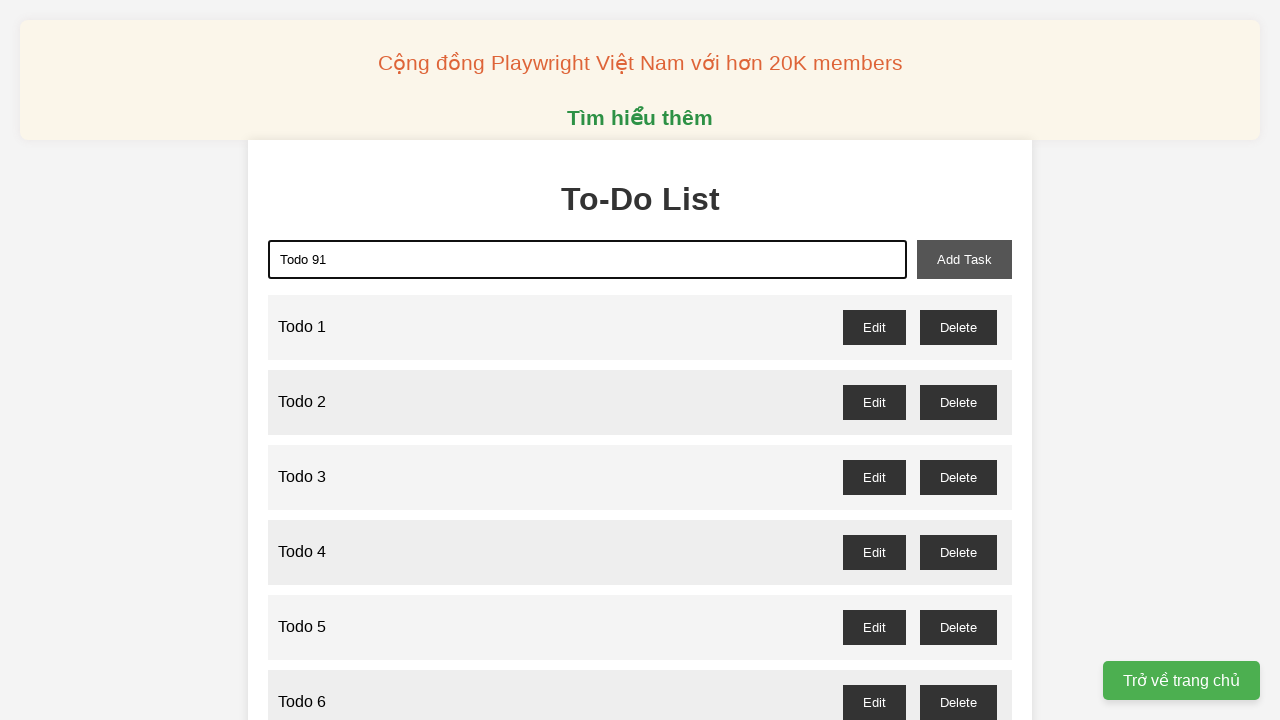

Clicked add task button to create Todo 91 at (964, 259) on xpath=//button[@id='add-task']
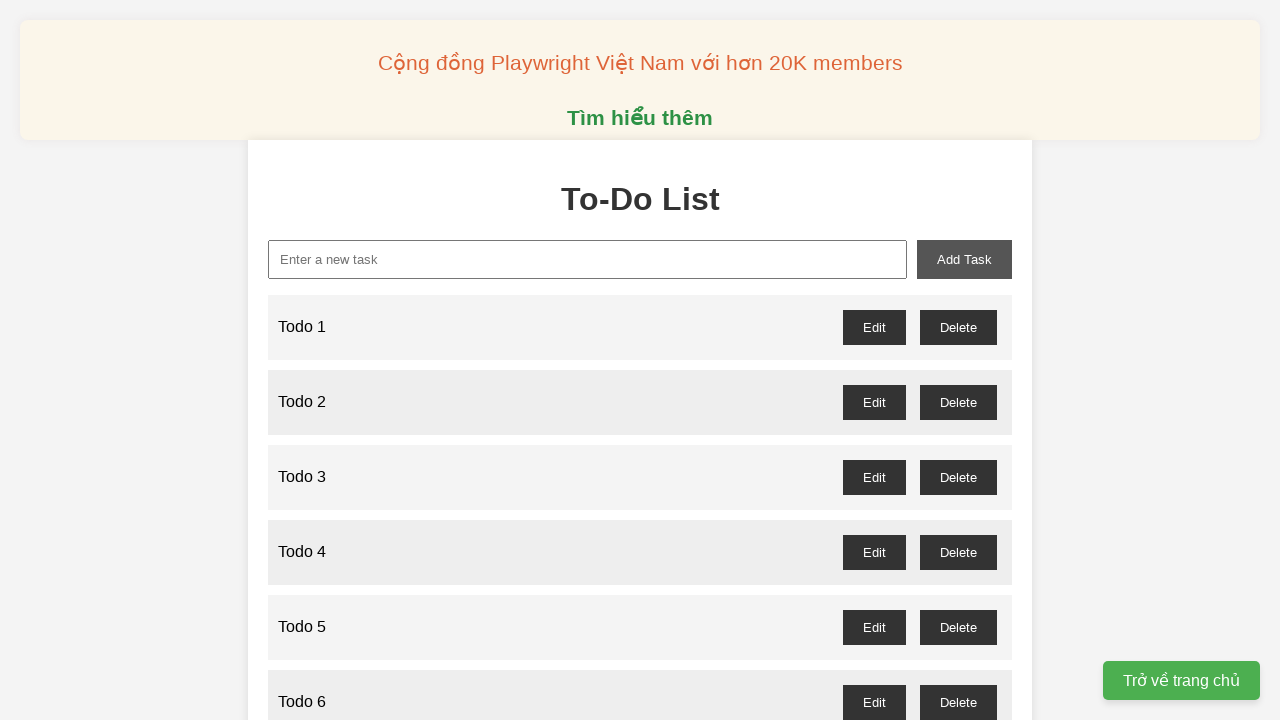

Filled input field with 'Todo 92' on xpath=//input[@type='text']
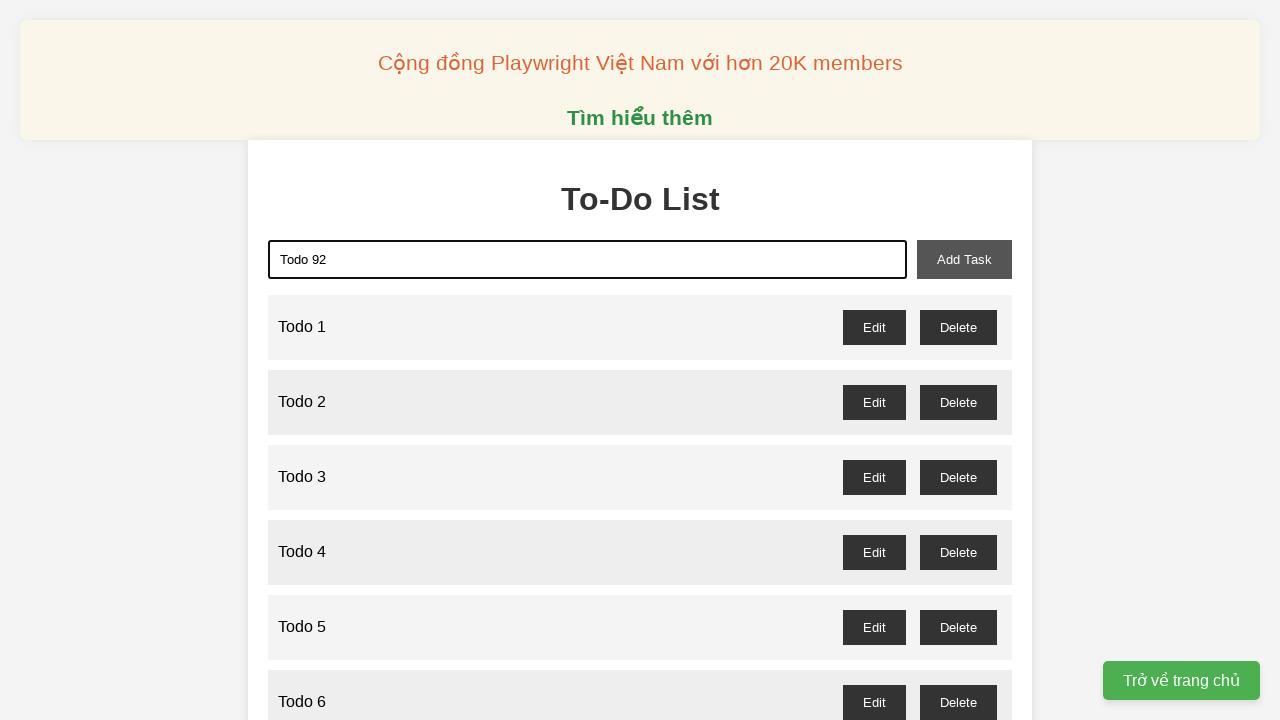

Clicked add task button to create Todo 92 at (964, 259) on xpath=//button[@id='add-task']
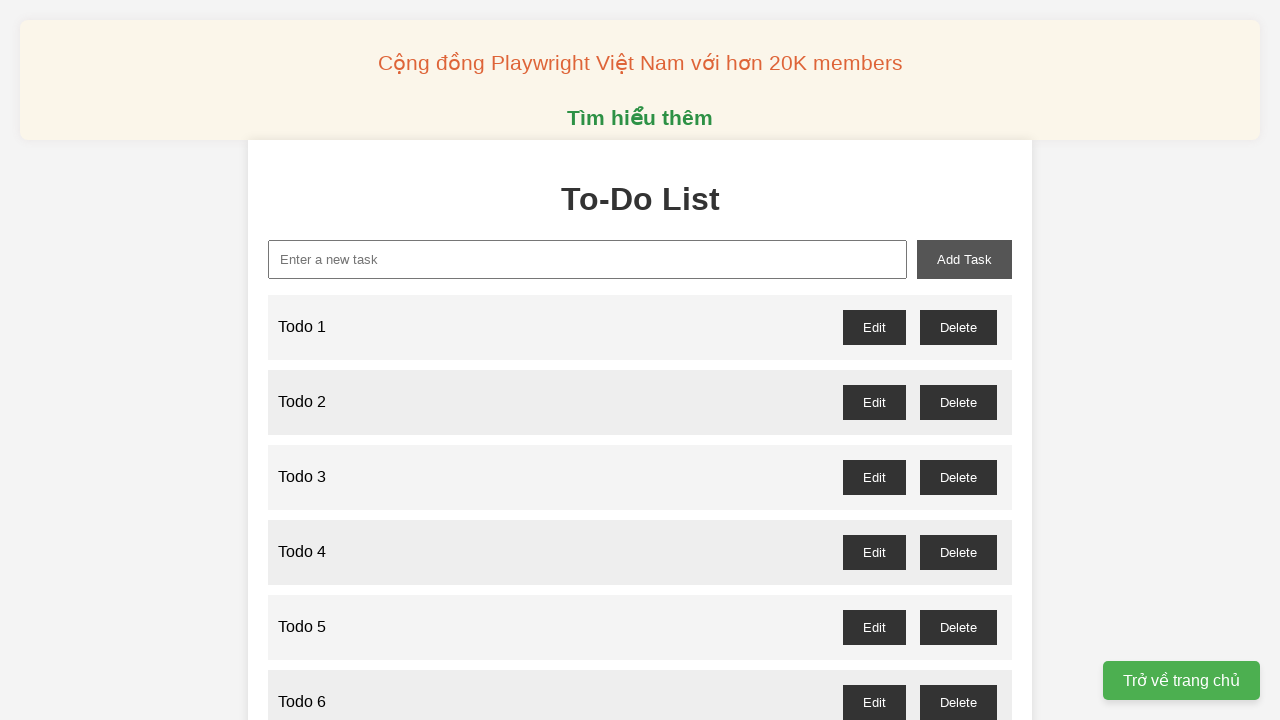

Filled input field with 'Todo 93' on xpath=//input[@type='text']
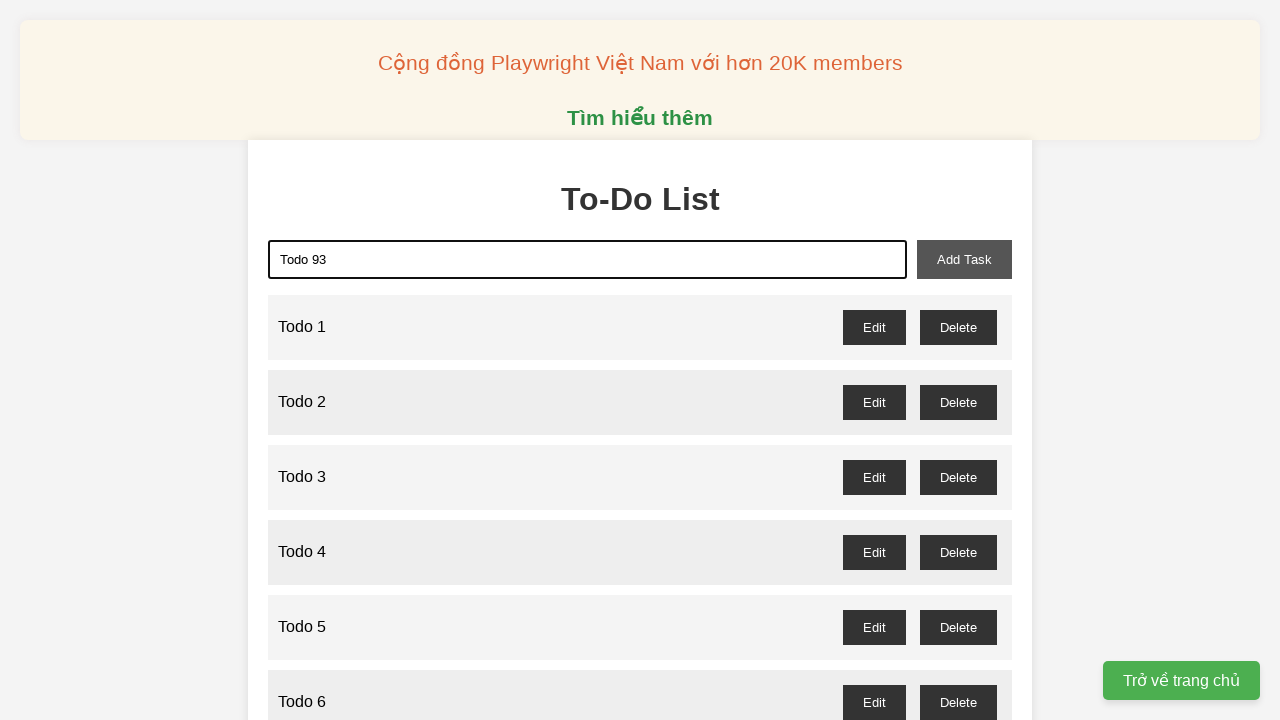

Clicked add task button to create Todo 93 at (964, 259) on xpath=//button[@id='add-task']
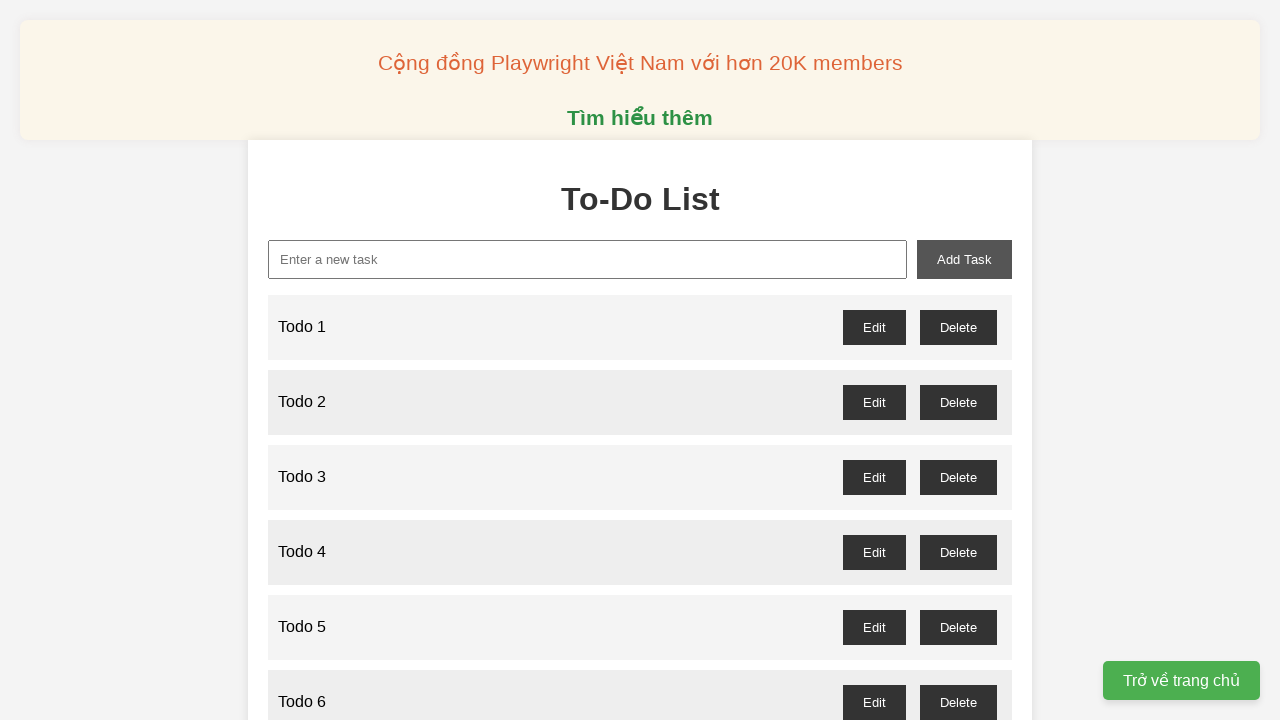

Filled input field with 'Todo 94' on xpath=//input[@type='text']
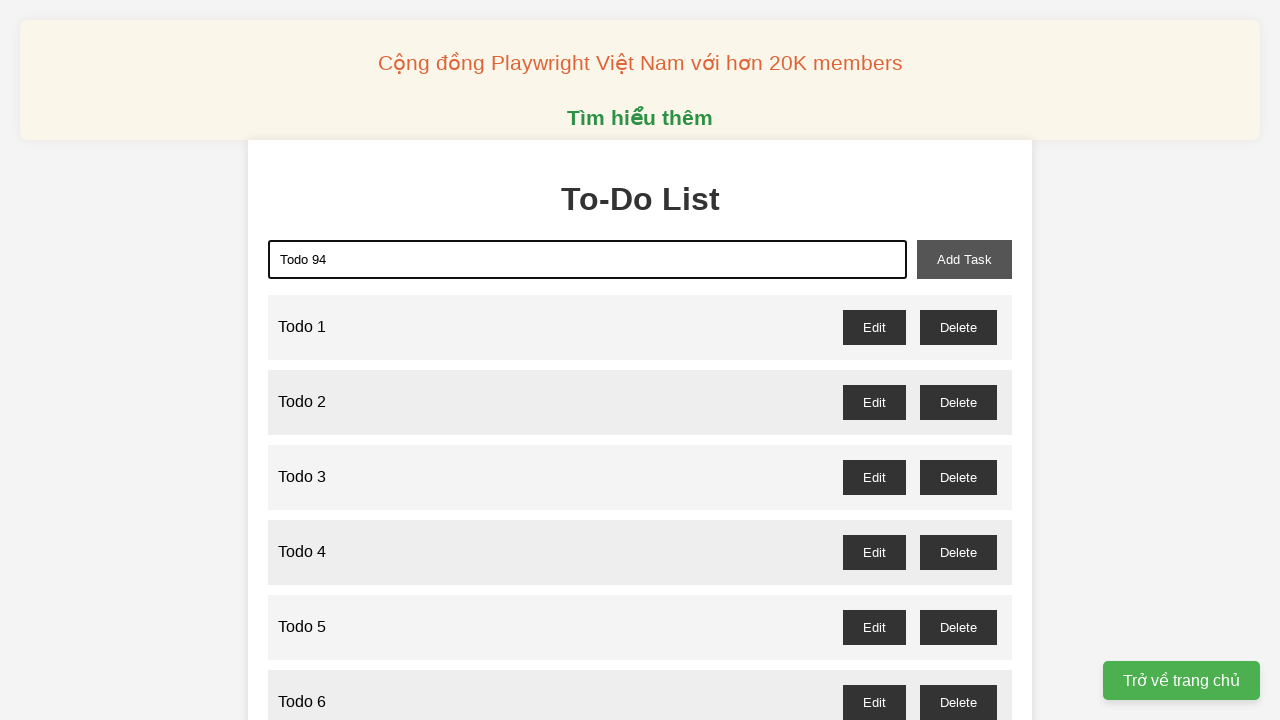

Clicked add task button to create Todo 94 at (964, 259) on xpath=//button[@id='add-task']
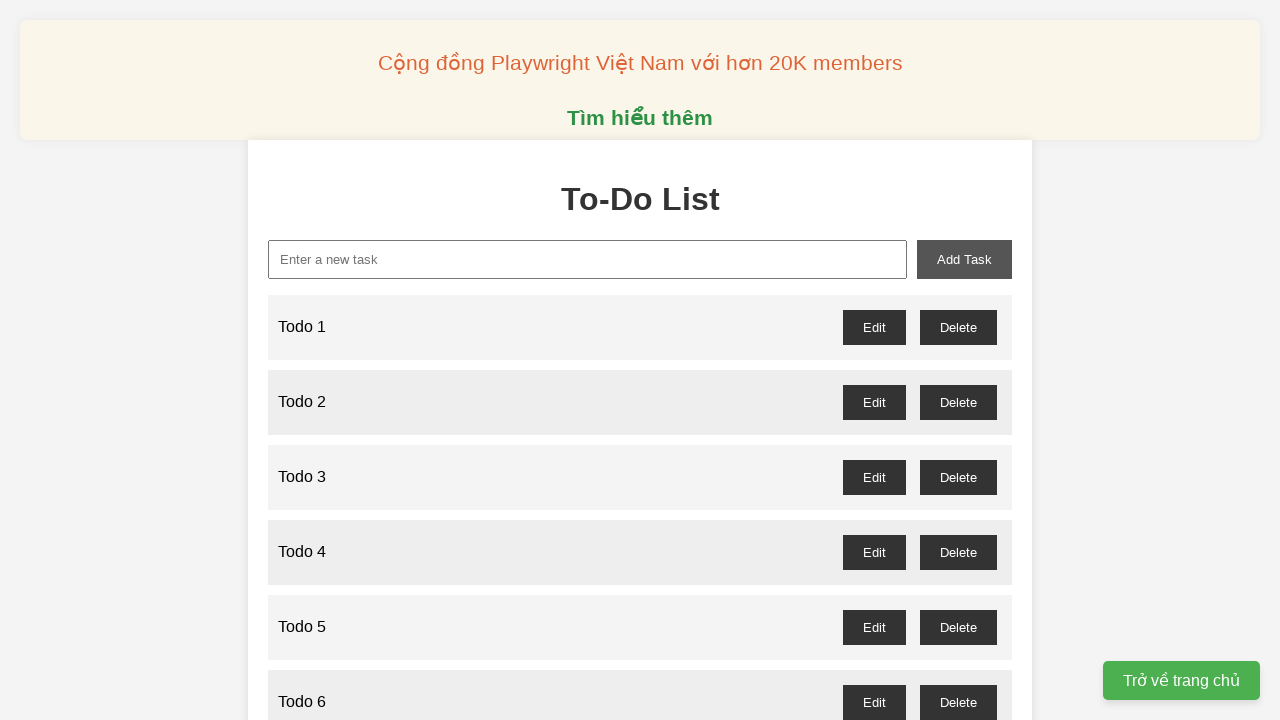

Filled input field with 'Todo 95' on xpath=//input[@type='text']
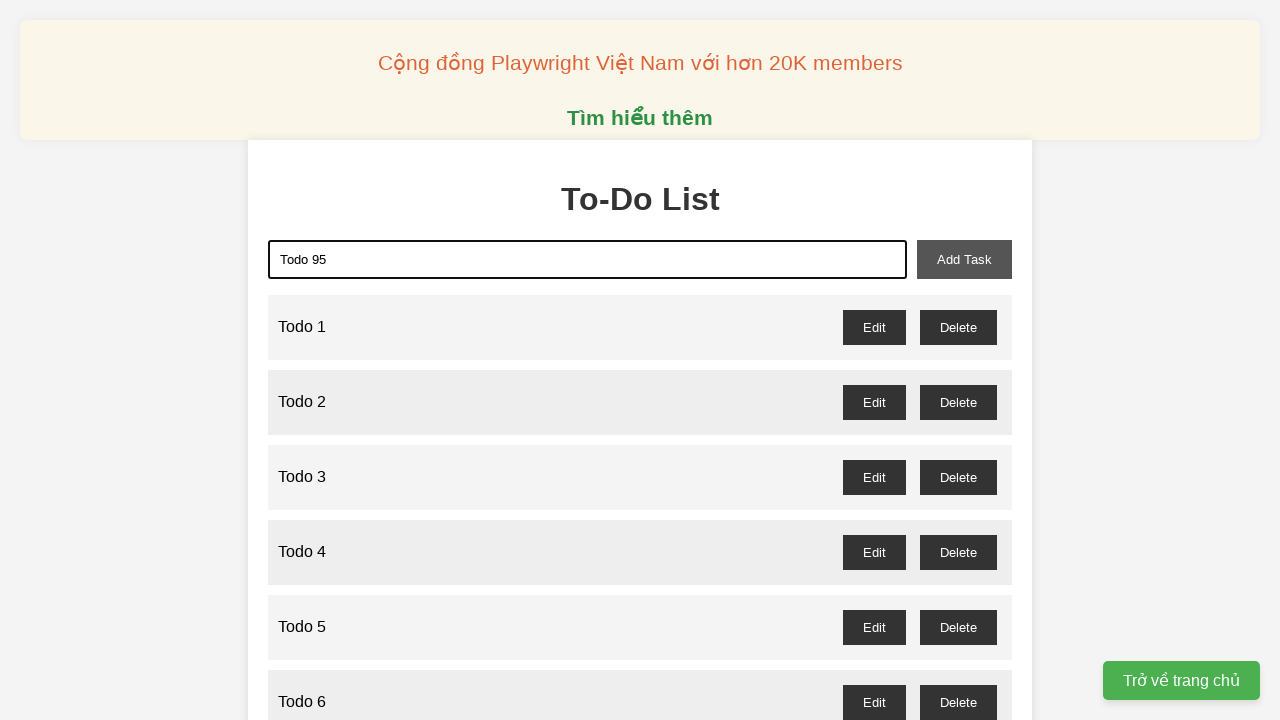

Clicked add task button to create Todo 95 at (964, 259) on xpath=//button[@id='add-task']
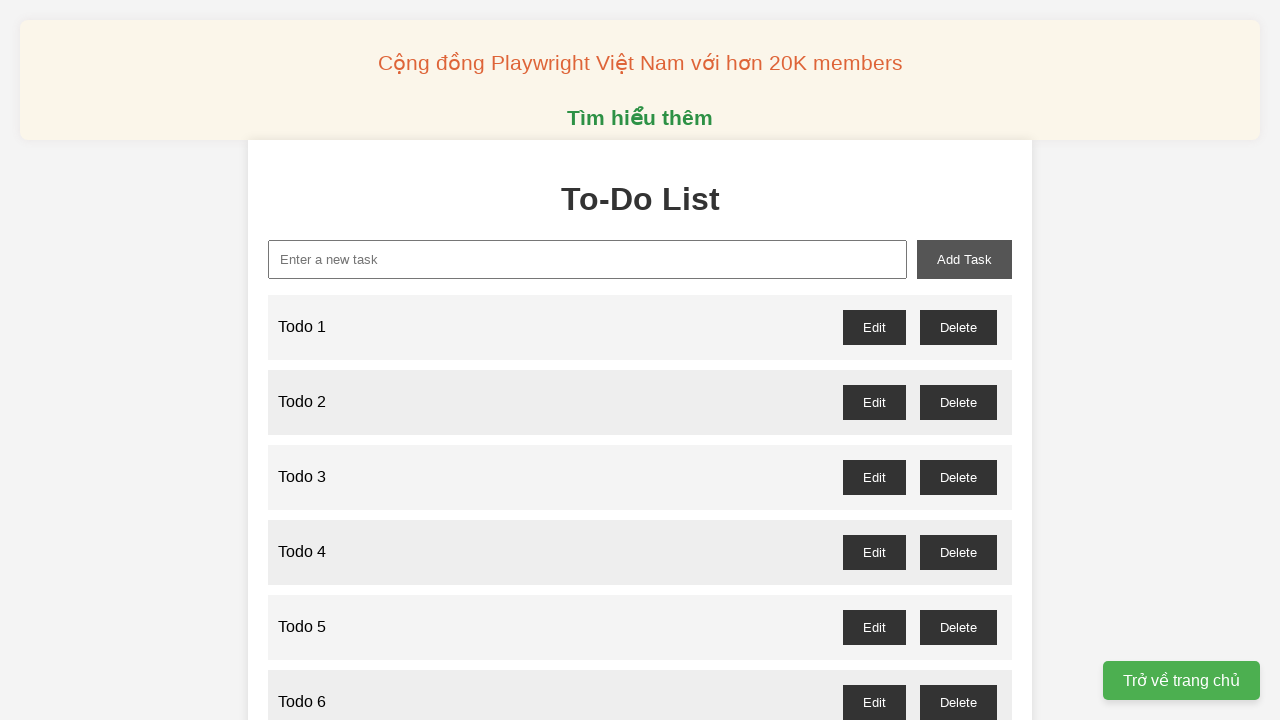

Filled input field with 'Todo 96' on xpath=//input[@type='text']
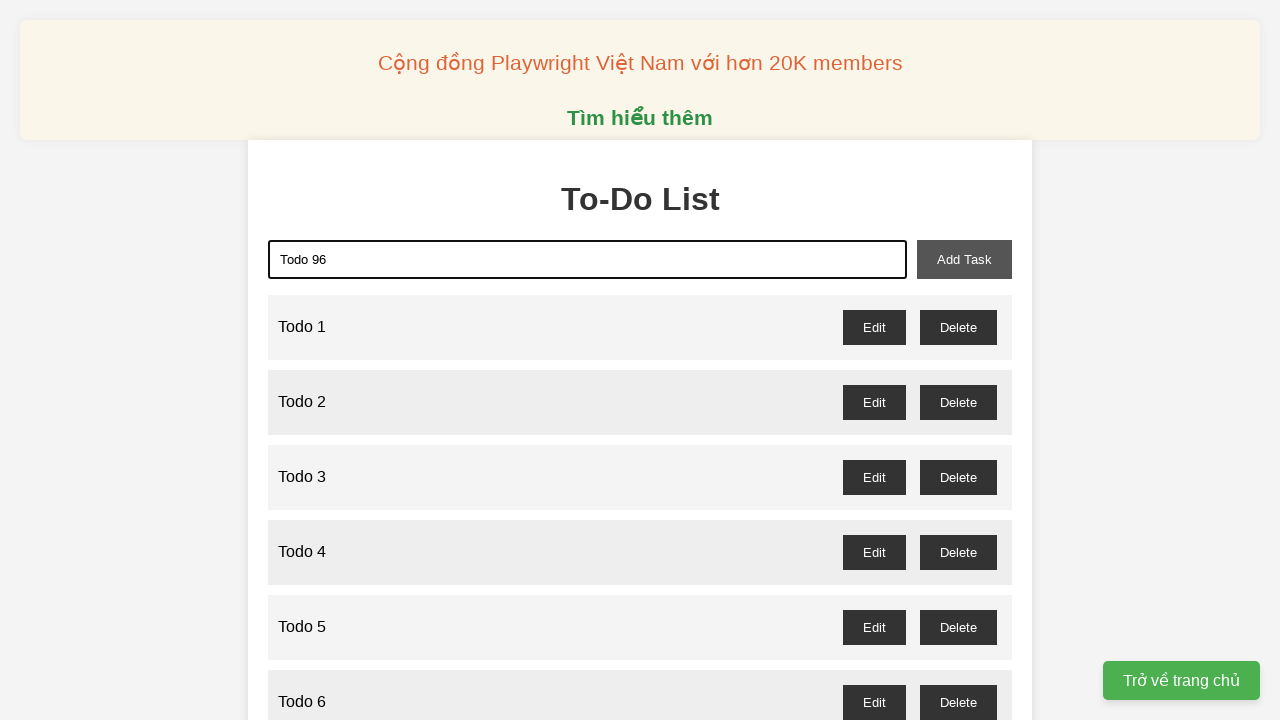

Clicked add task button to create Todo 96 at (964, 259) on xpath=//button[@id='add-task']
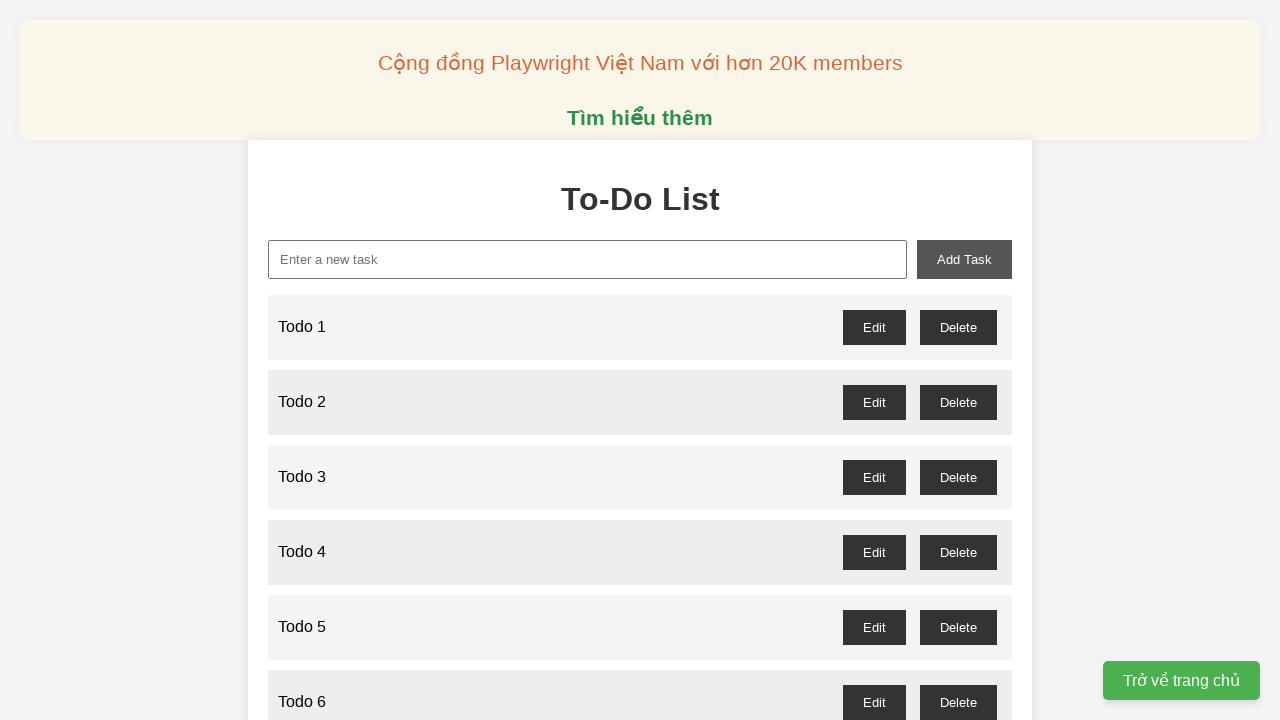

Filled input field with 'Todo 97' on xpath=//input[@type='text']
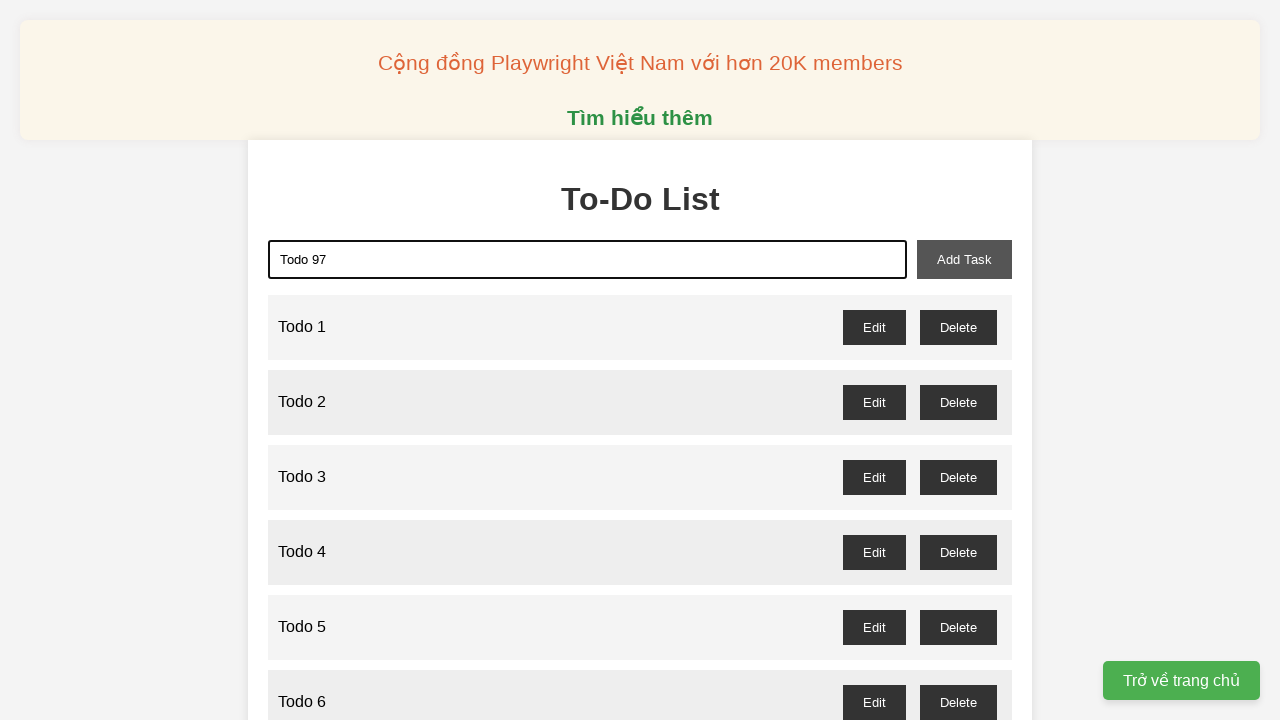

Clicked add task button to create Todo 97 at (964, 259) on xpath=//button[@id='add-task']
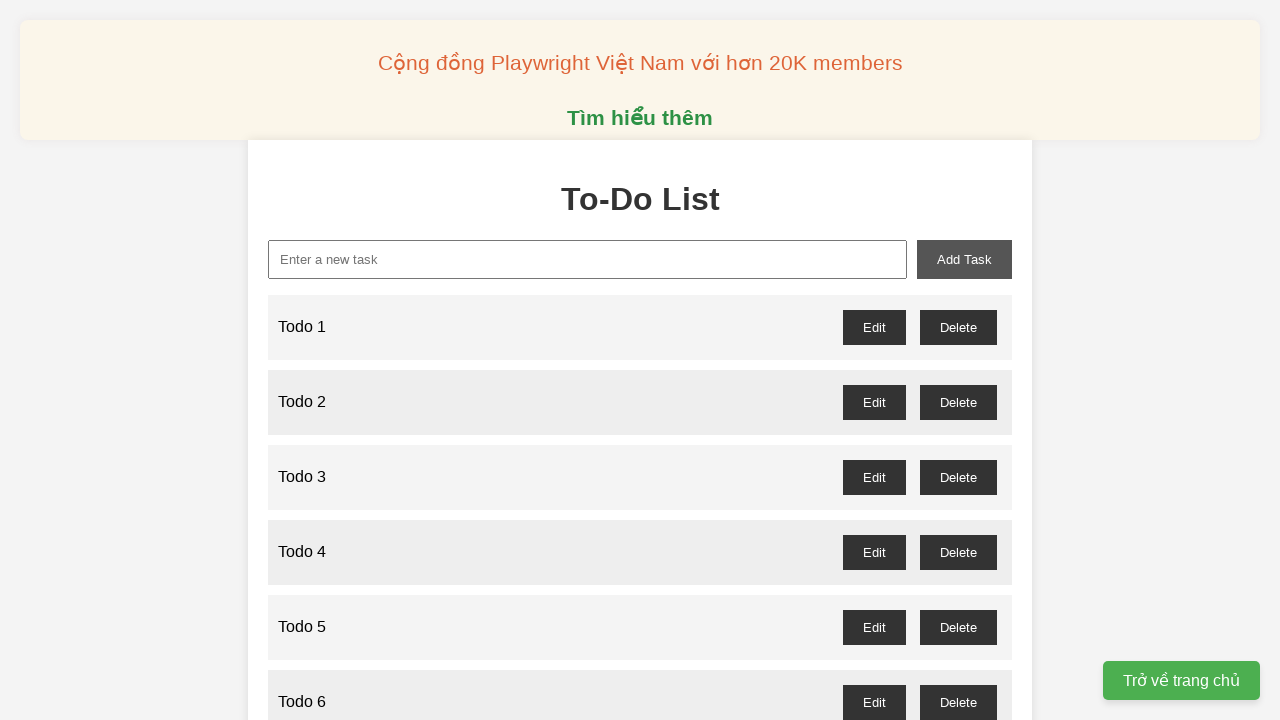

Filled input field with 'Todo 98' on xpath=//input[@type='text']
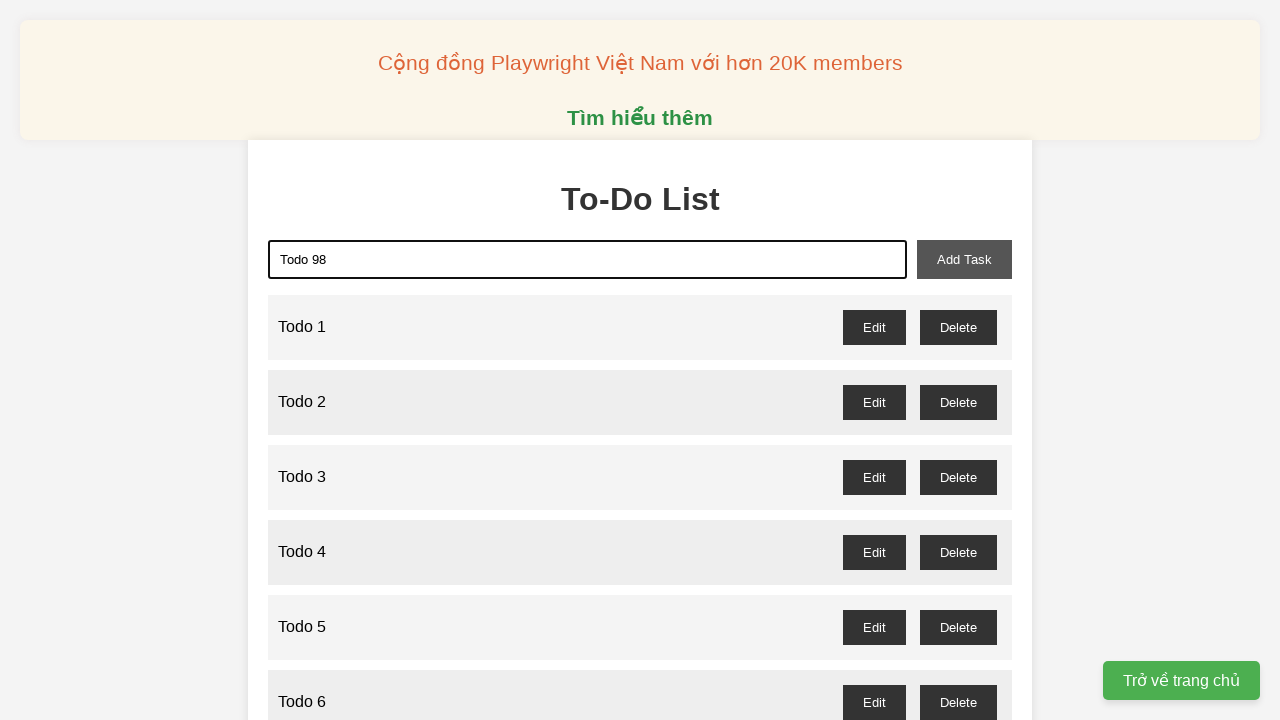

Clicked add task button to create Todo 98 at (964, 259) on xpath=//button[@id='add-task']
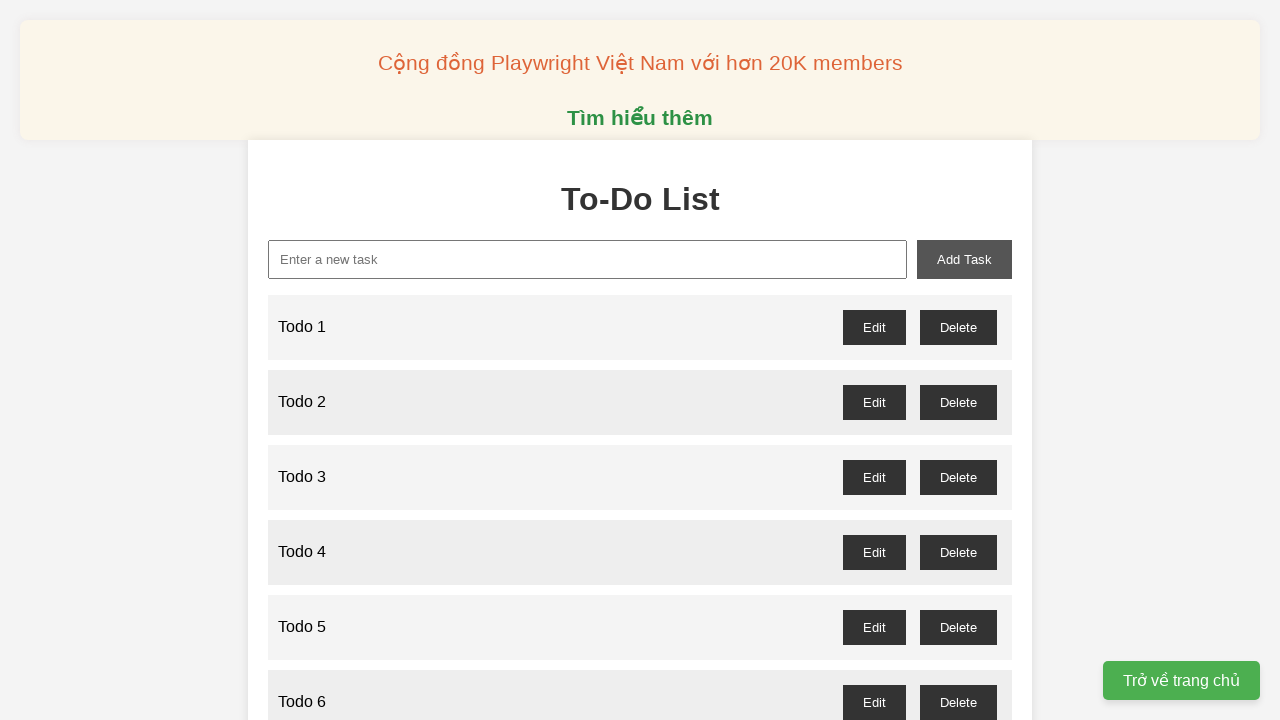

Filled input field with 'Todo 99' on xpath=//input[@type='text']
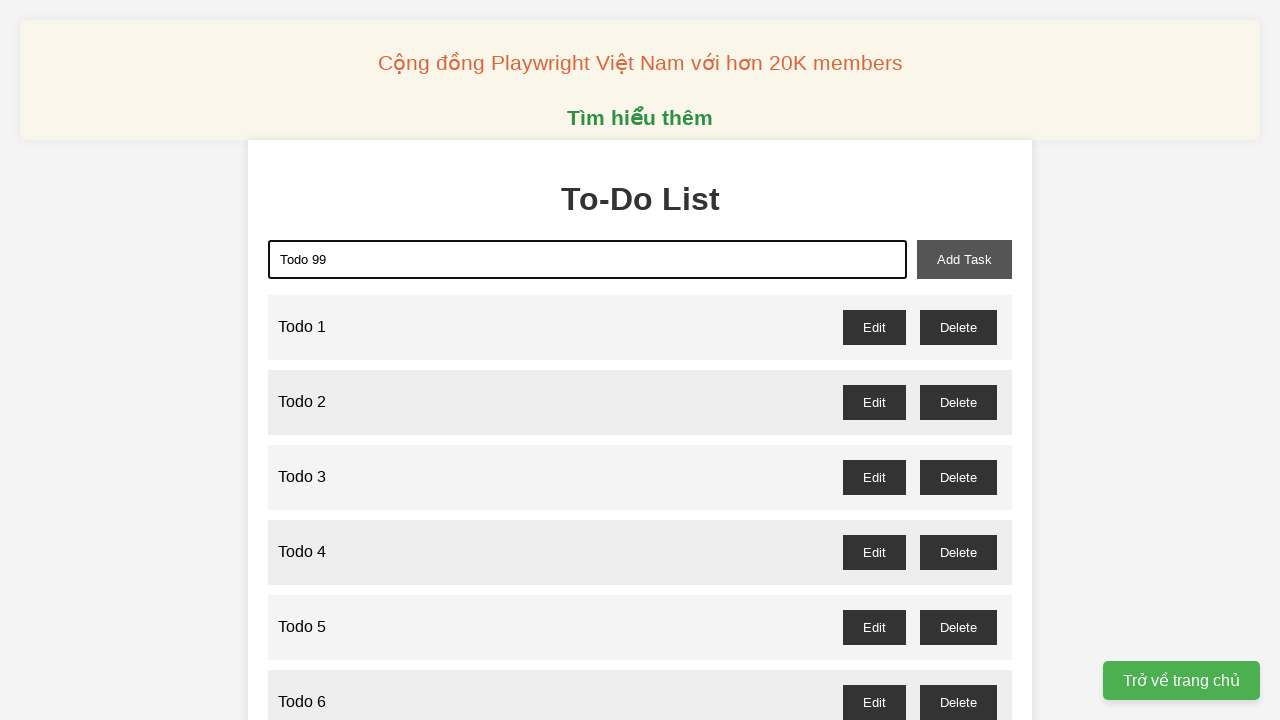

Clicked add task button to create Todo 99 at (964, 259) on xpath=//button[@id='add-task']
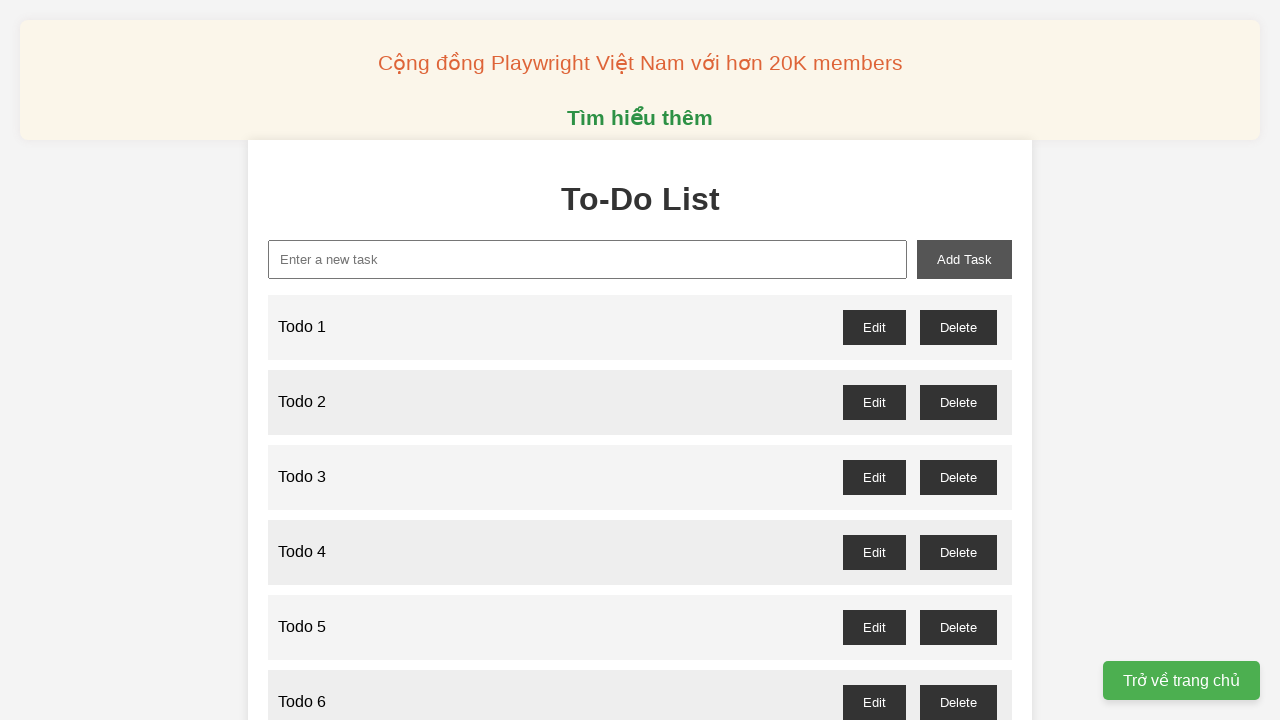

Filled input field with 'Todo 100' on xpath=//input[@type='text']
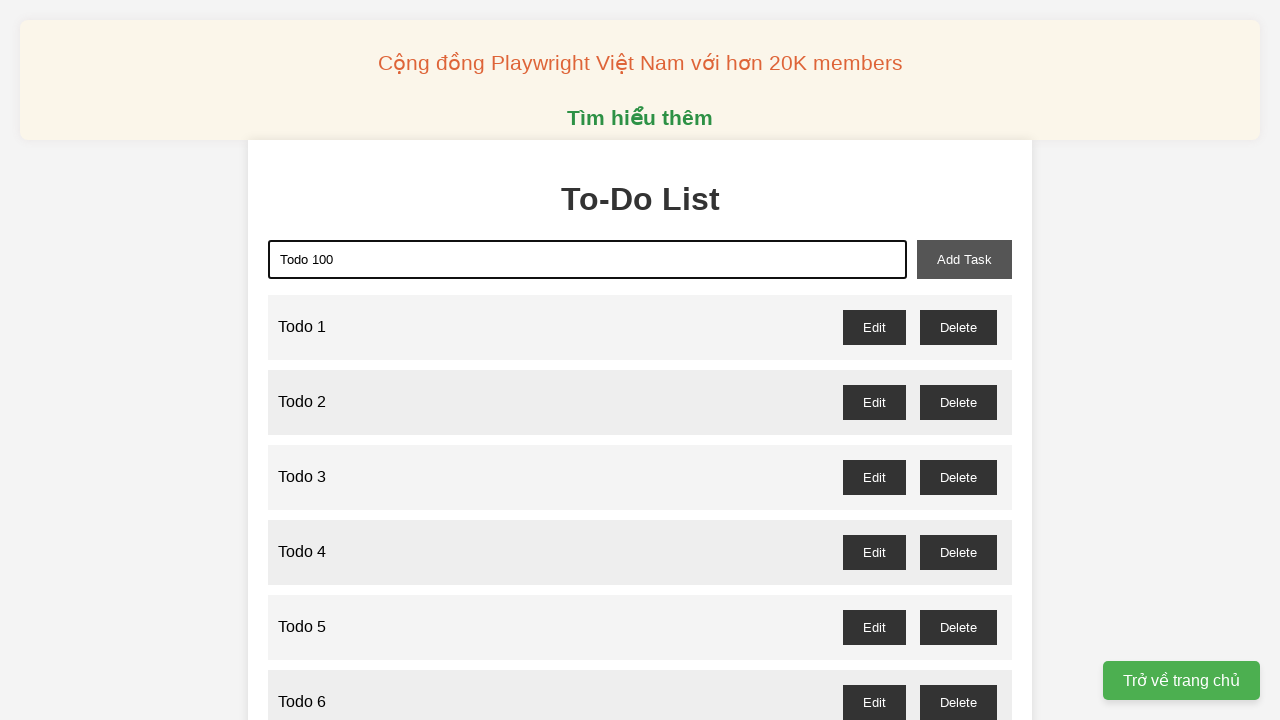

Clicked add task button to create Todo 100 at (964, 259) on xpath=//button[@id='add-task']
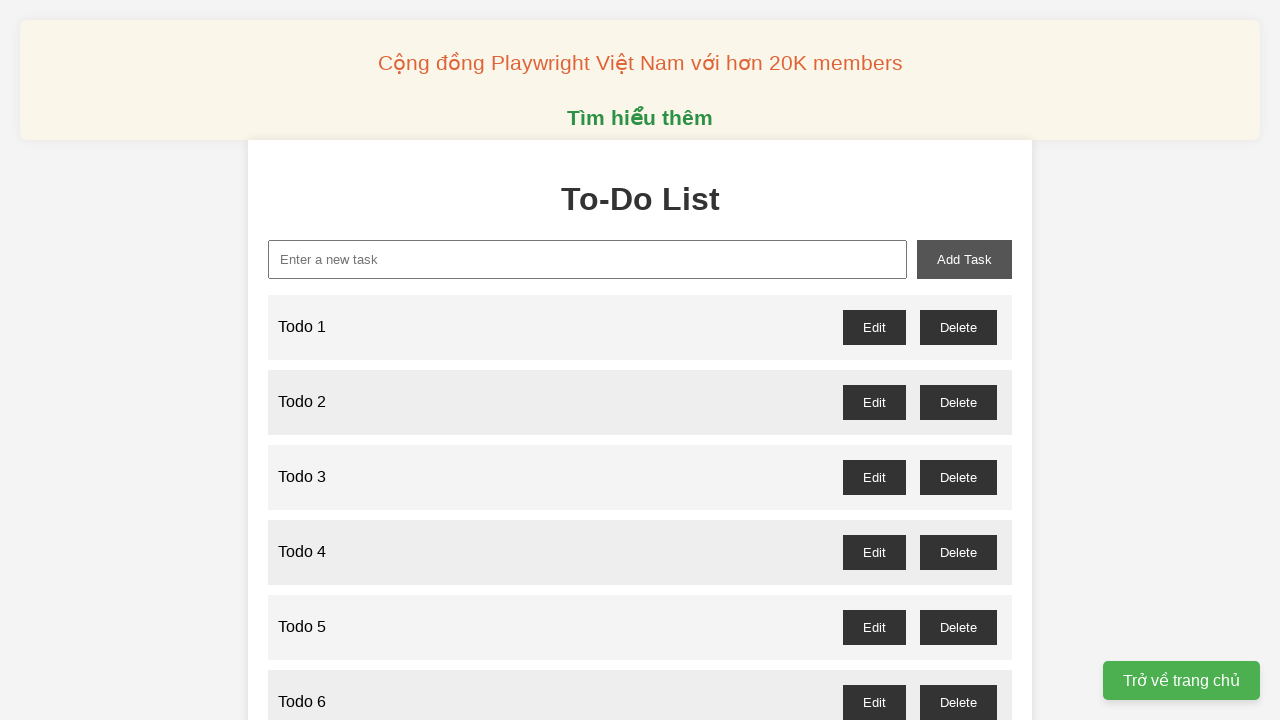

Set up dialog handler to accept confirmation dialogs
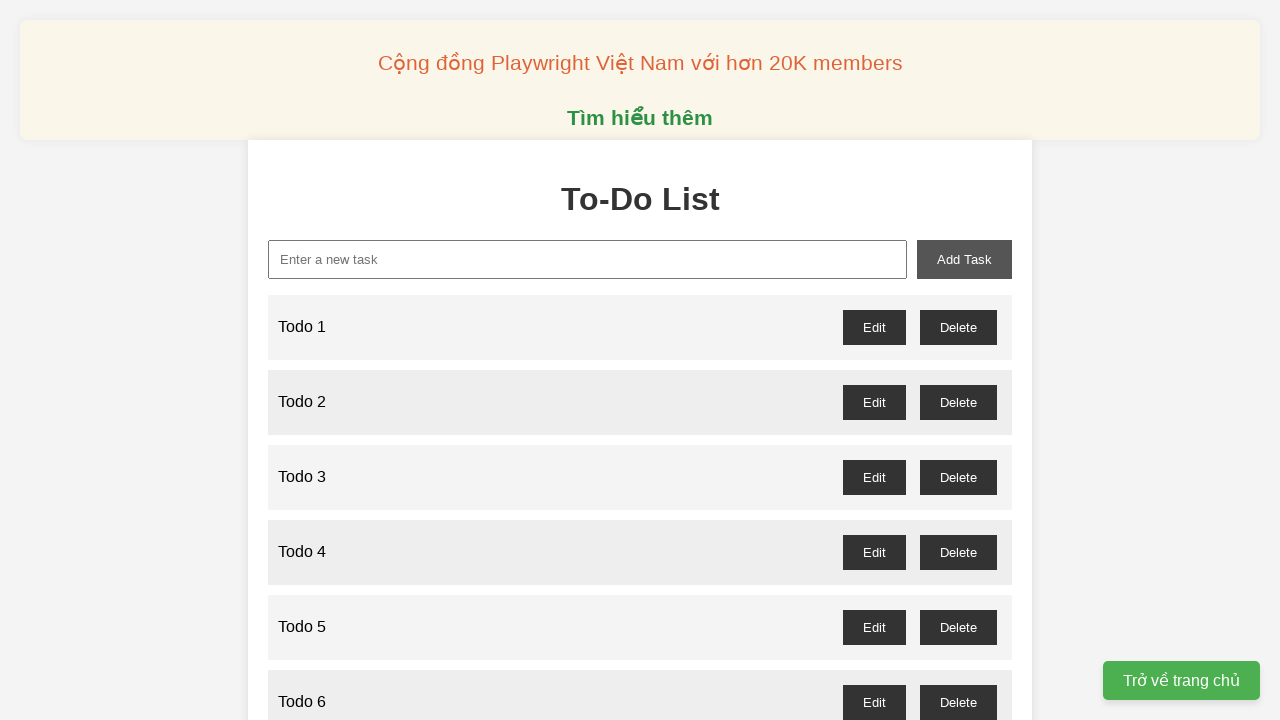

Clicked delete button for Todo 1 at (958, 327) on //button[@id='todo-1-delete']
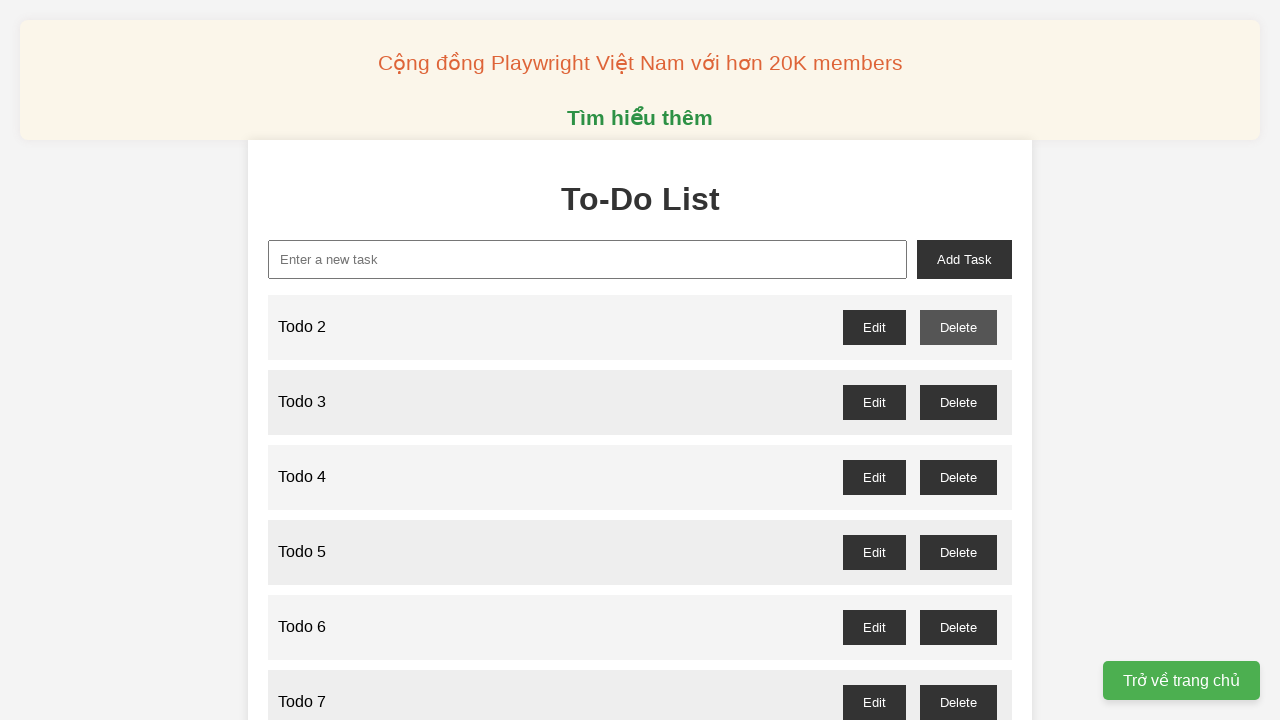

Clicked delete button for Todo 3 at (958, 402) on //button[@id='todo-3-delete']
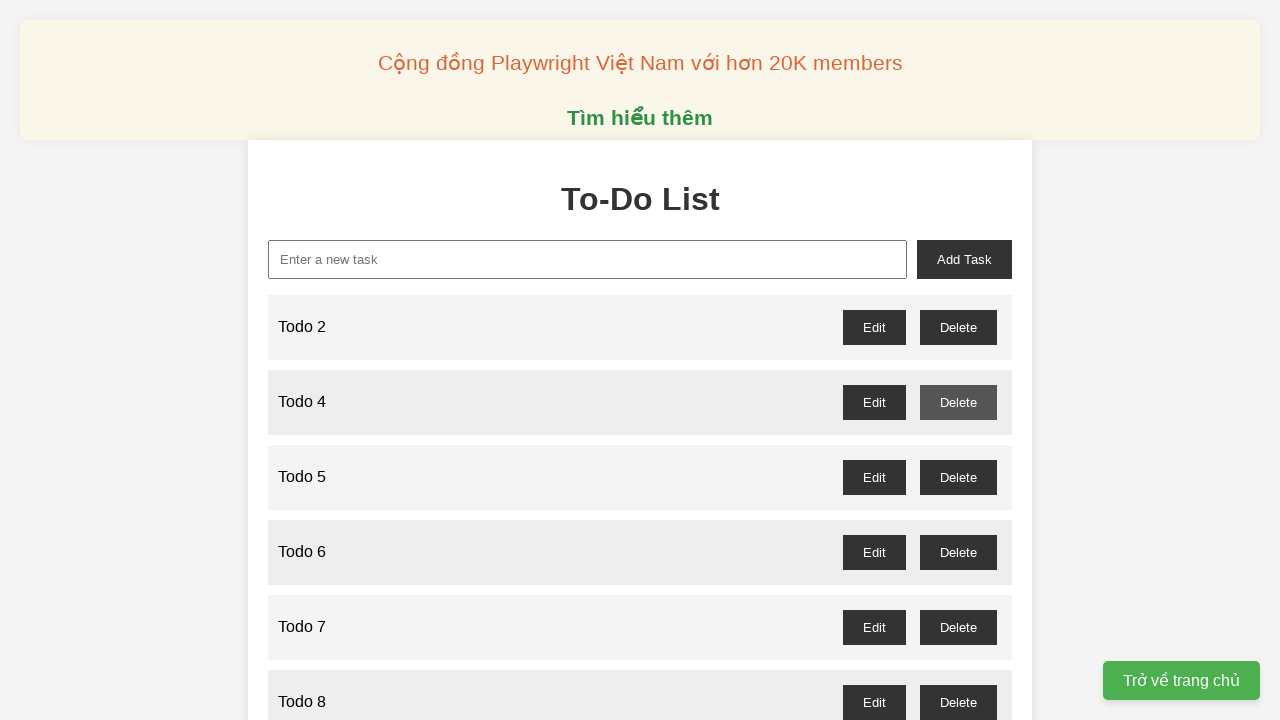

Clicked delete button for Todo 5 at (958, 477) on //button[@id='todo-5-delete']
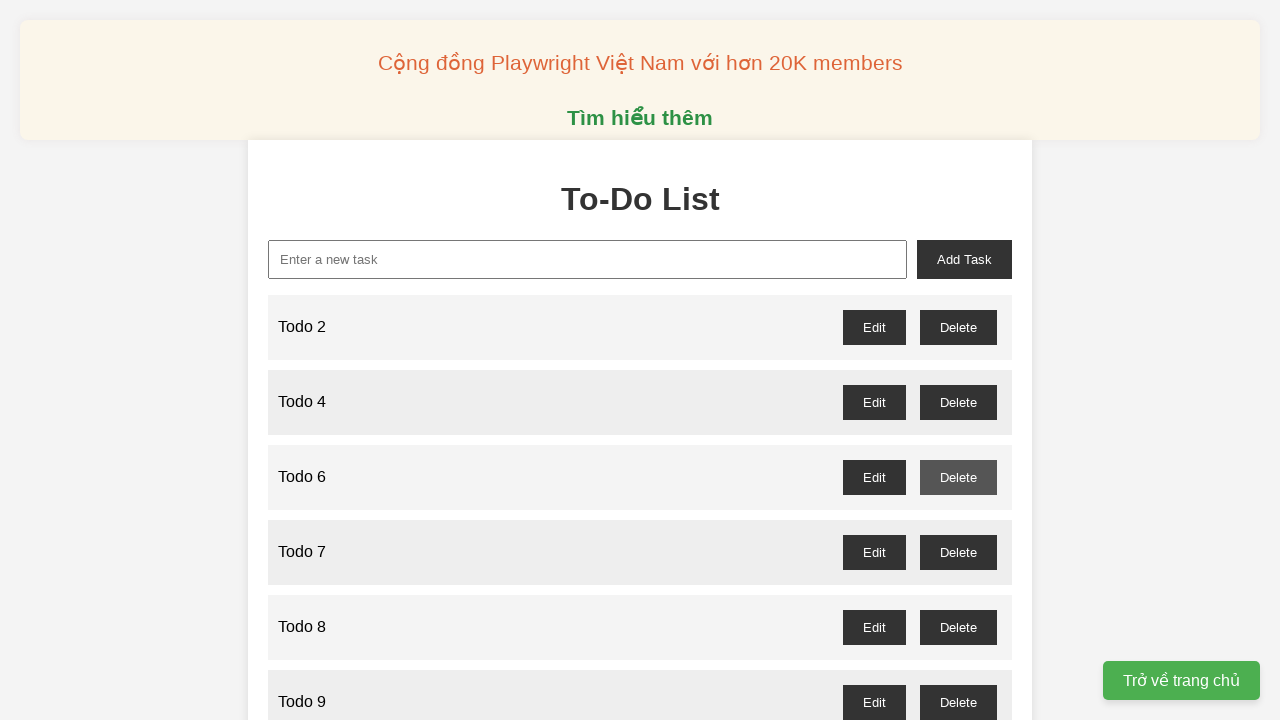

Clicked delete button for Todo 7 at (958, 552) on //button[@id='todo-7-delete']
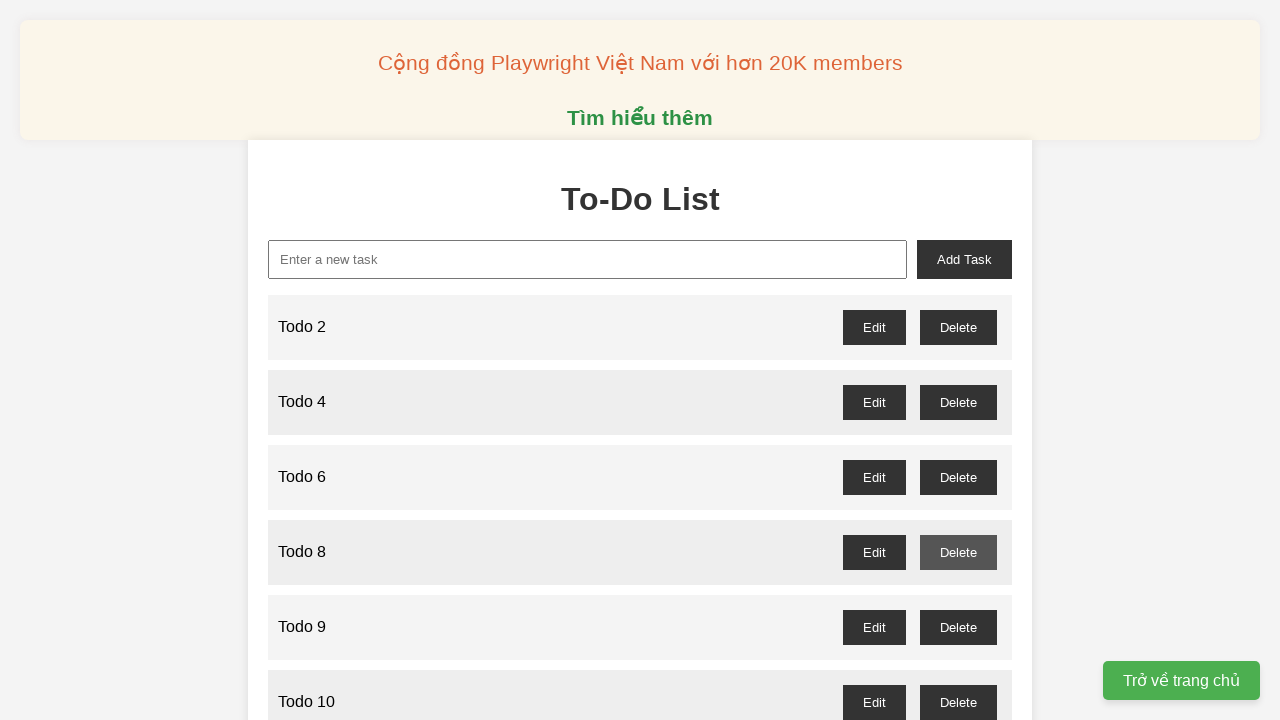

Clicked delete button for Todo 9 at (958, 627) on //button[@id='todo-9-delete']
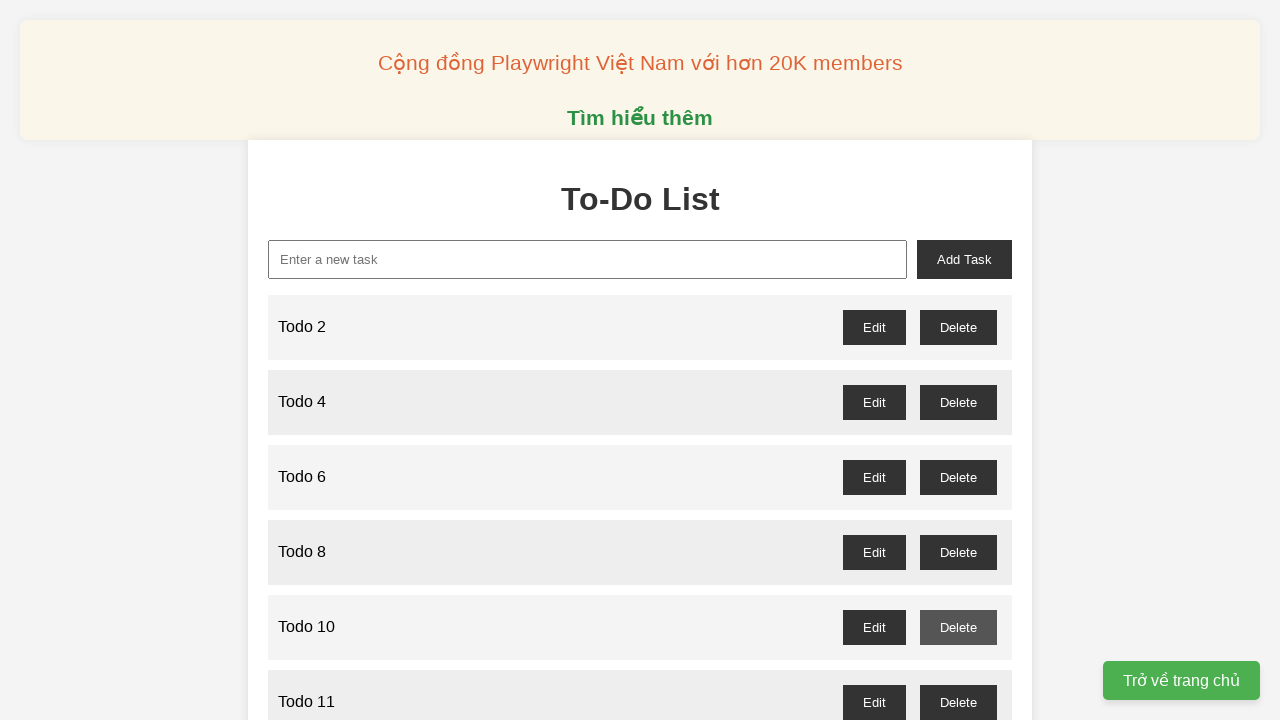

Clicked delete button for Todo 11 at (958, 702) on //button[@id='todo-11-delete']
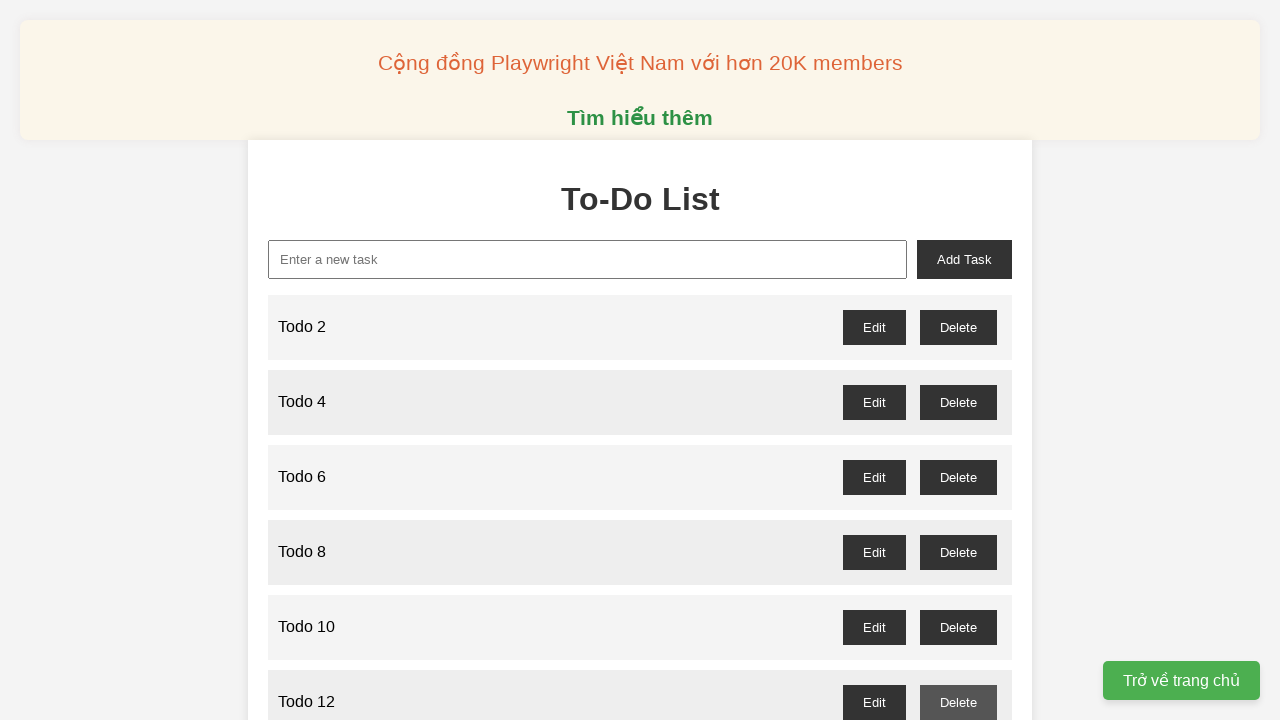

Clicked delete button for Todo 13 at (958, 360) on //button[@id='todo-13-delete']
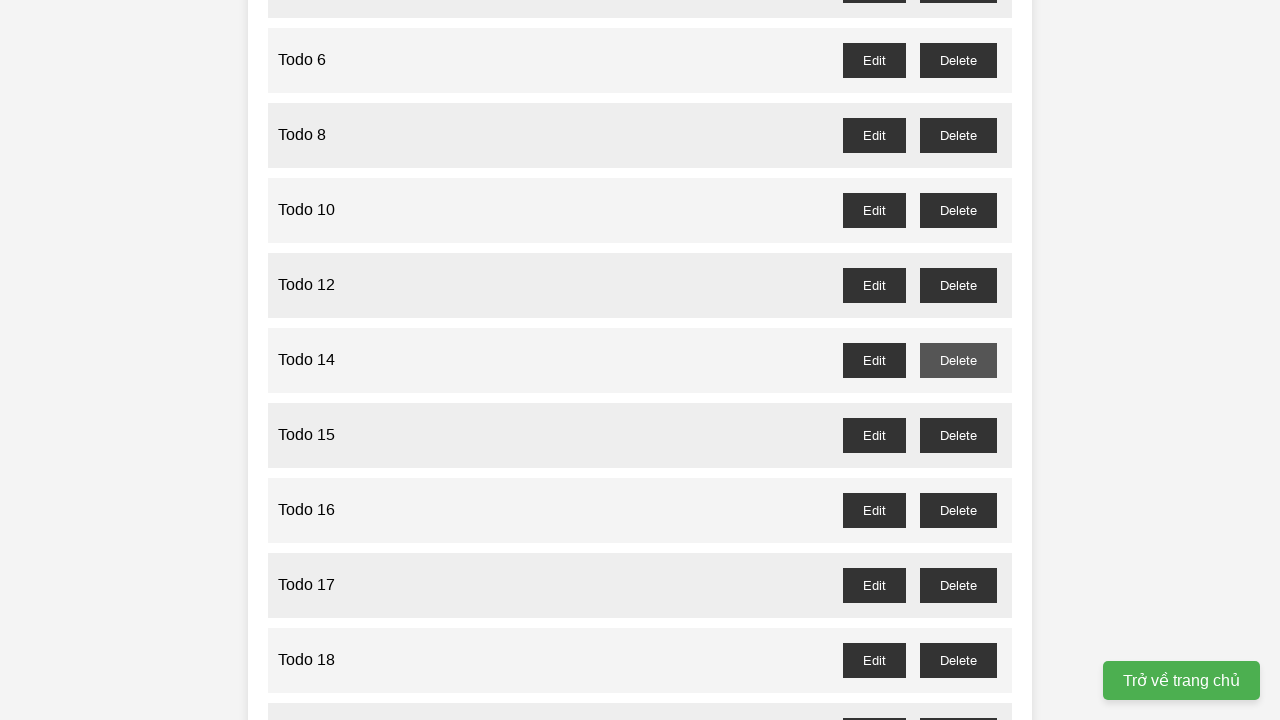

Clicked delete button for Todo 15 at (958, 435) on //button[@id='todo-15-delete']
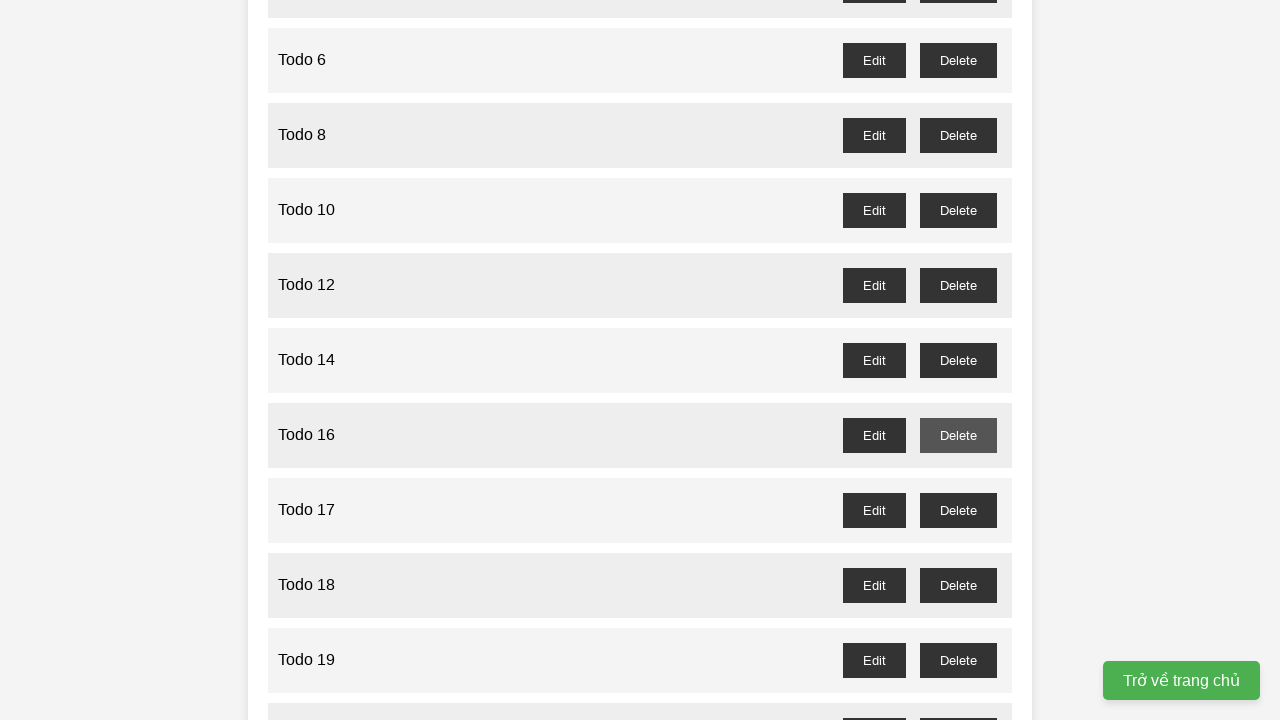

Clicked delete button for Todo 17 at (958, 510) on //button[@id='todo-17-delete']
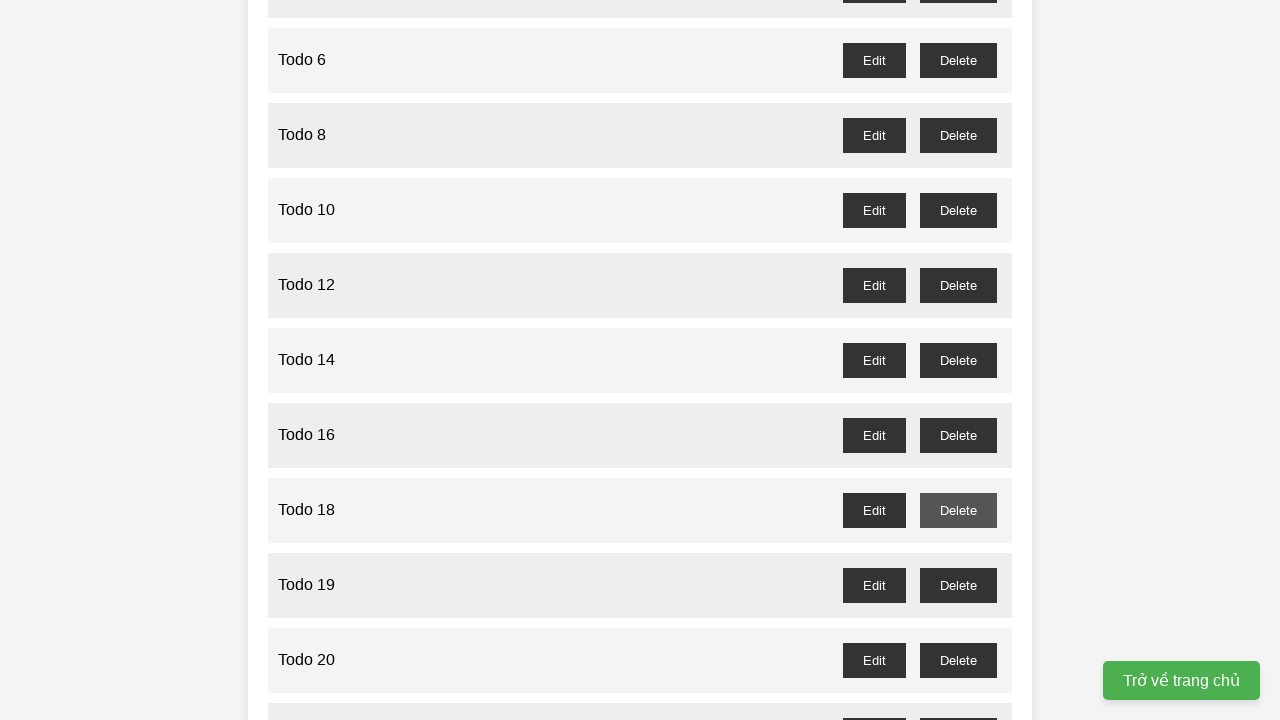

Clicked delete button for Todo 19 at (958, 585) on //button[@id='todo-19-delete']
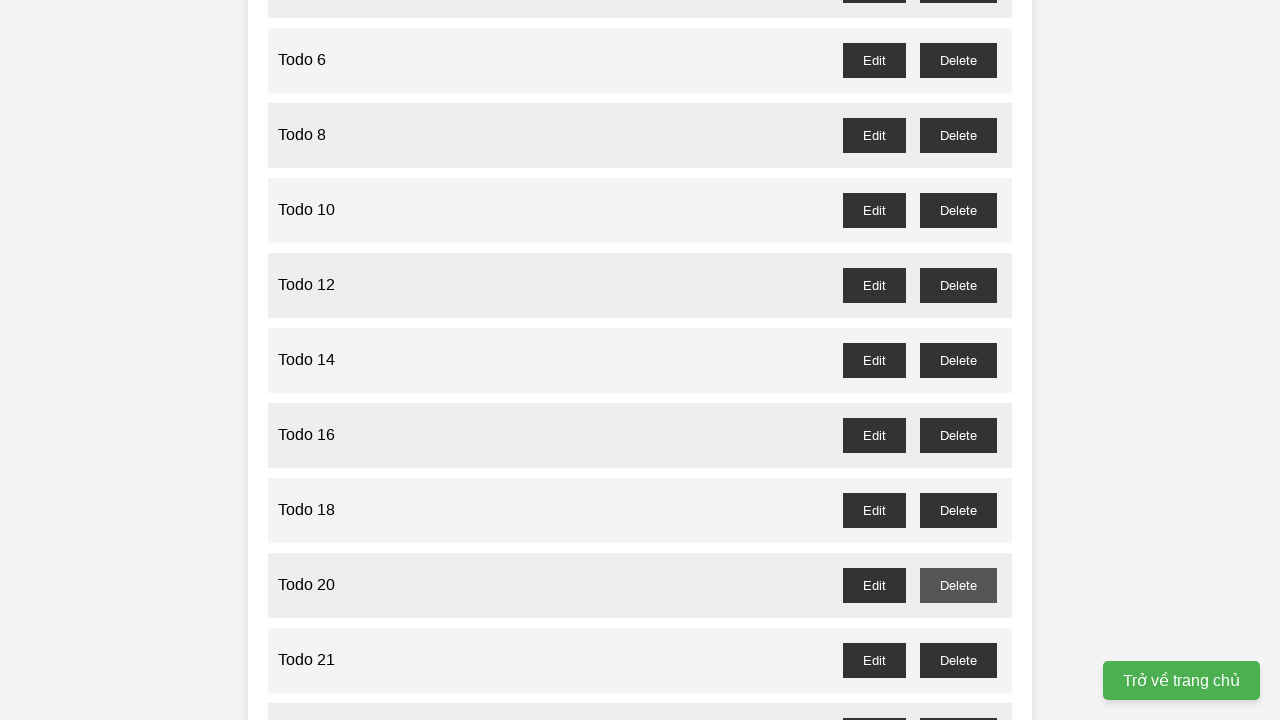

Clicked delete button for Todo 21 at (958, 660) on //button[@id='todo-21-delete']
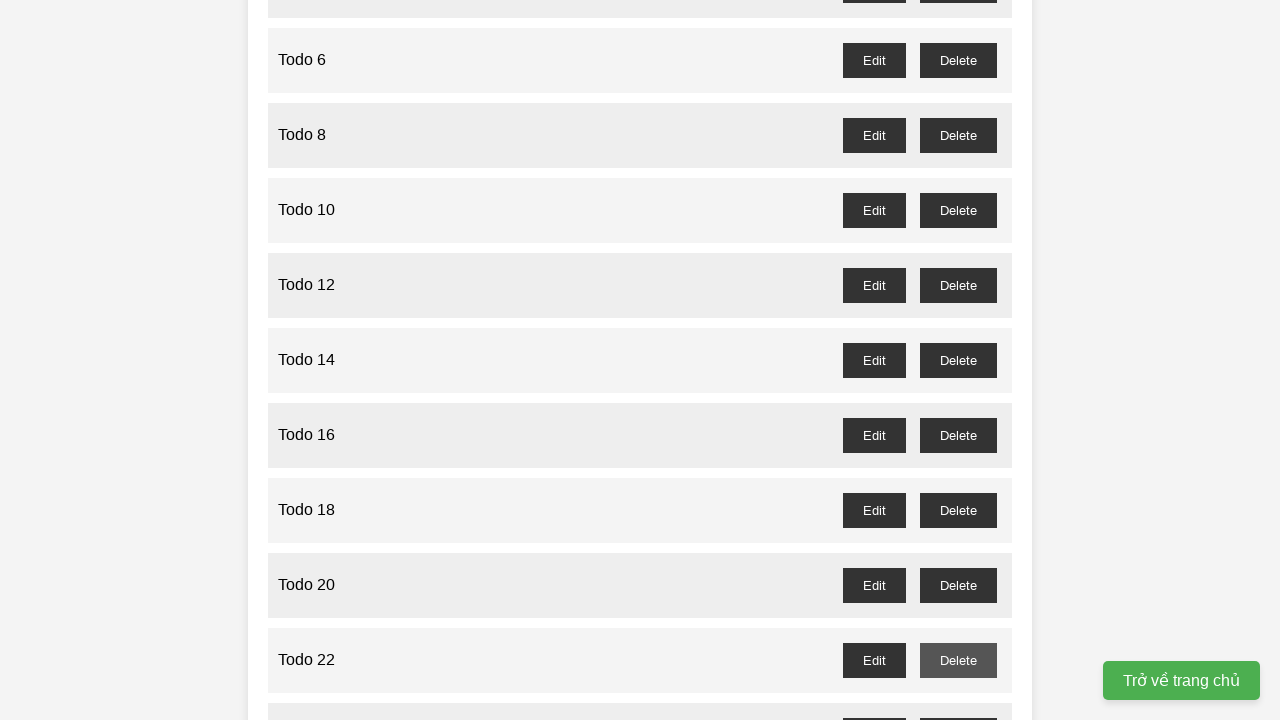

Clicked delete button for Todo 23 at (958, 703) on //button[@id='todo-23-delete']
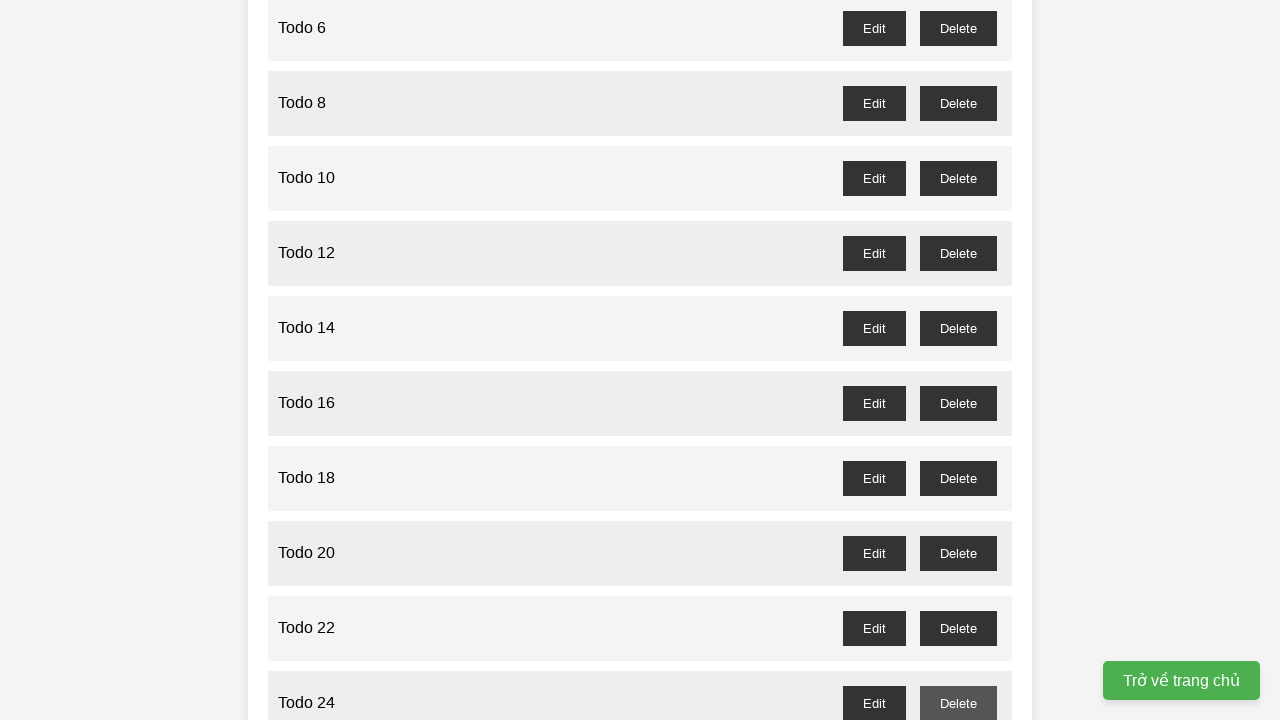

Clicked delete button for Todo 25 at (958, 360) on //button[@id='todo-25-delete']
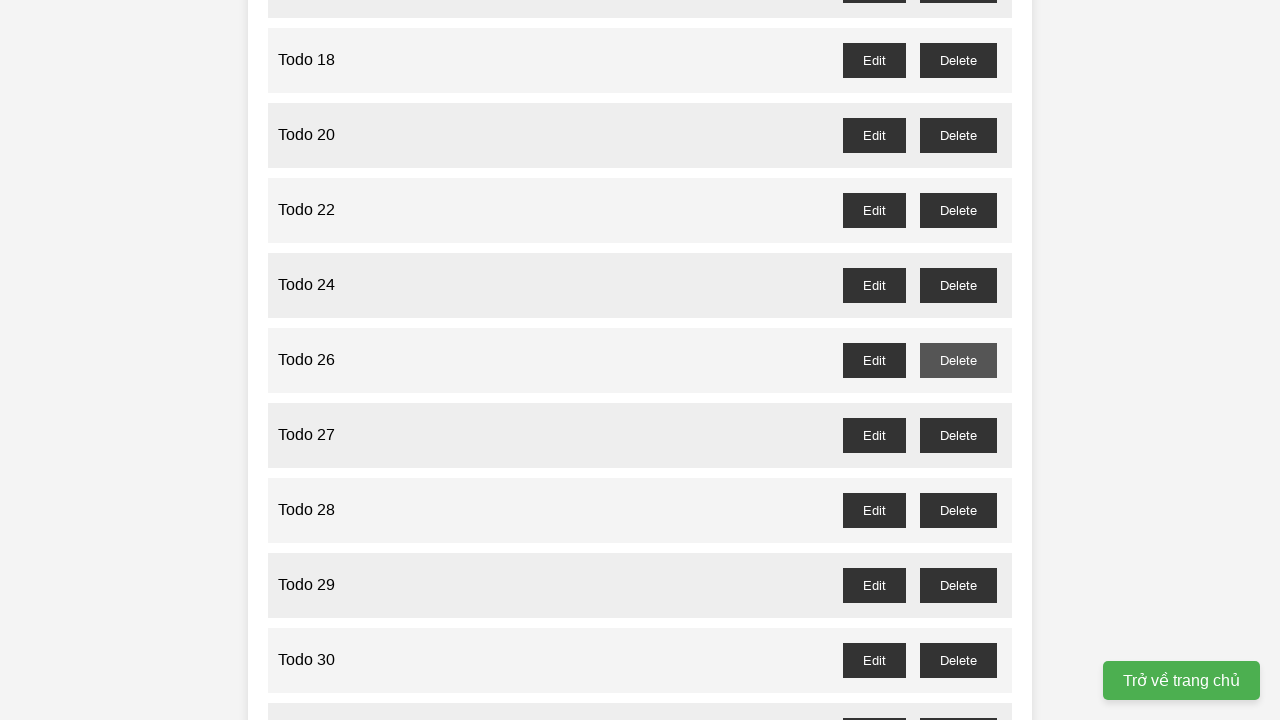

Clicked delete button for Todo 27 at (958, 435) on //button[@id='todo-27-delete']
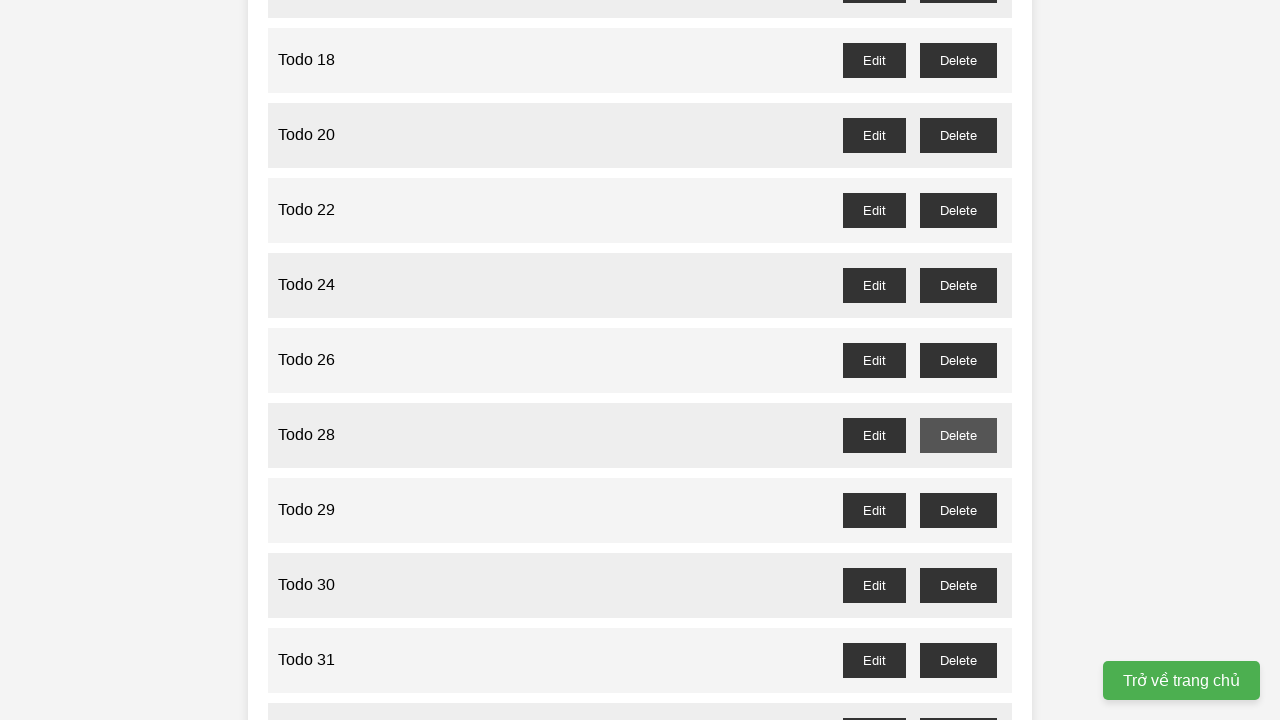

Clicked delete button for Todo 29 at (958, 510) on //button[@id='todo-29-delete']
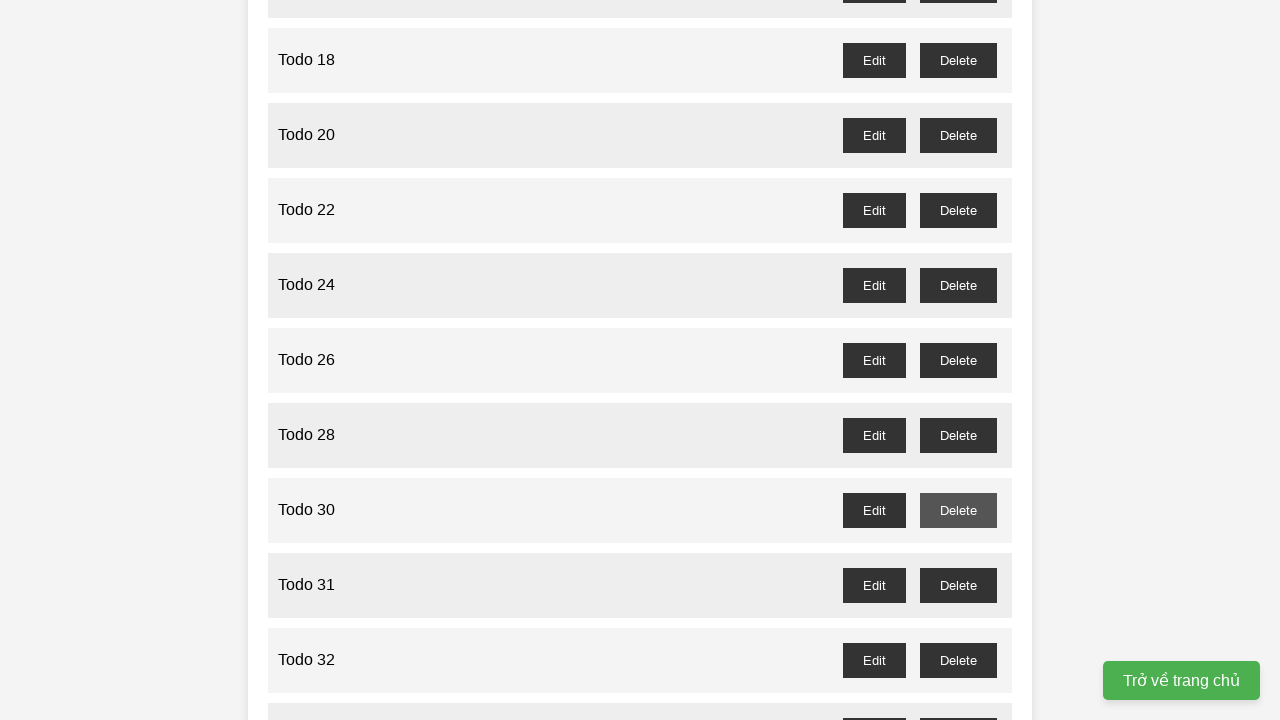

Clicked delete button for Todo 31 at (958, 585) on //button[@id='todo-31-delete']
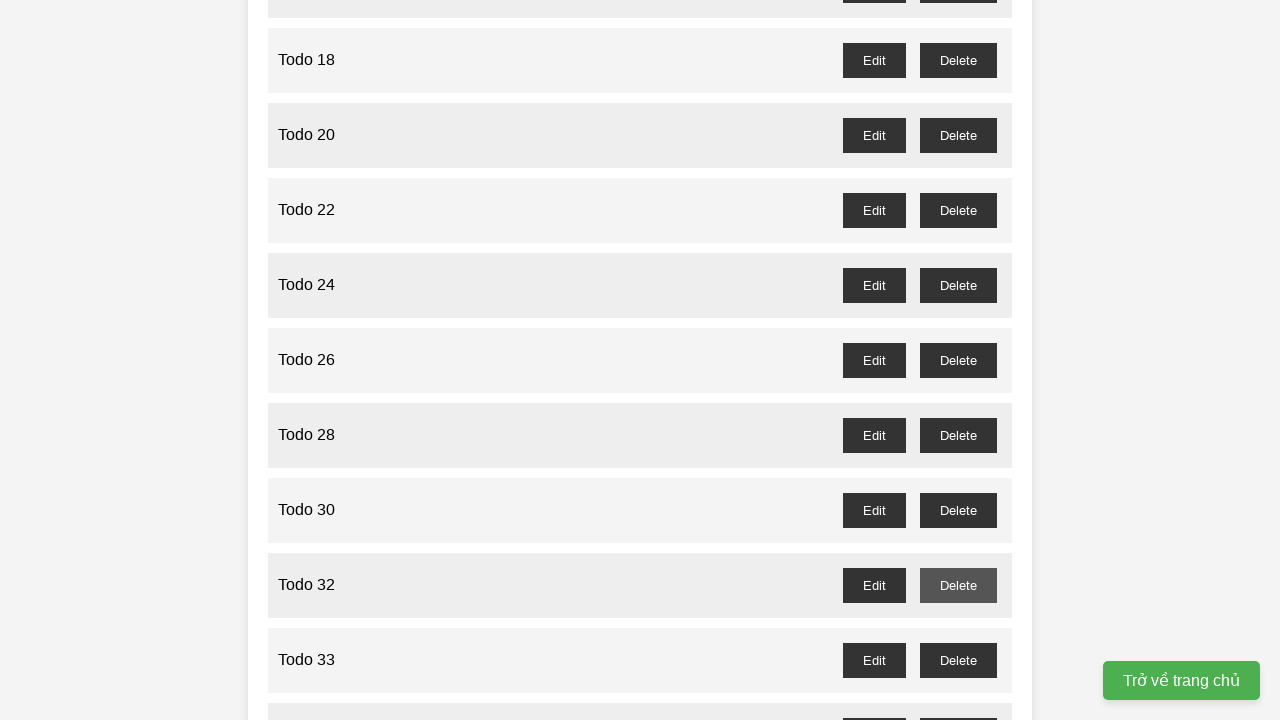

Clicked delete button for Todo 33 at (958, 660) on //button[@id='todo-33-delete']
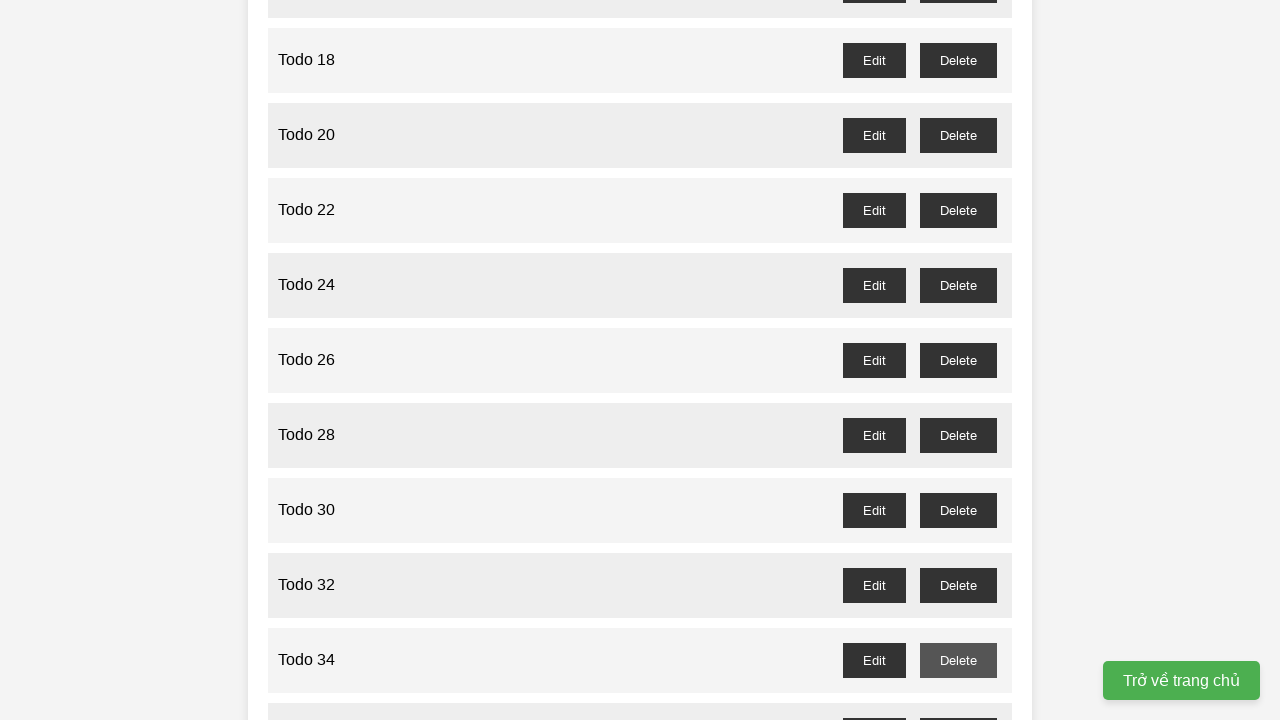

Clicked delete button for Todo 35 at (958, 703) on //button[@id='todo-35-delete']
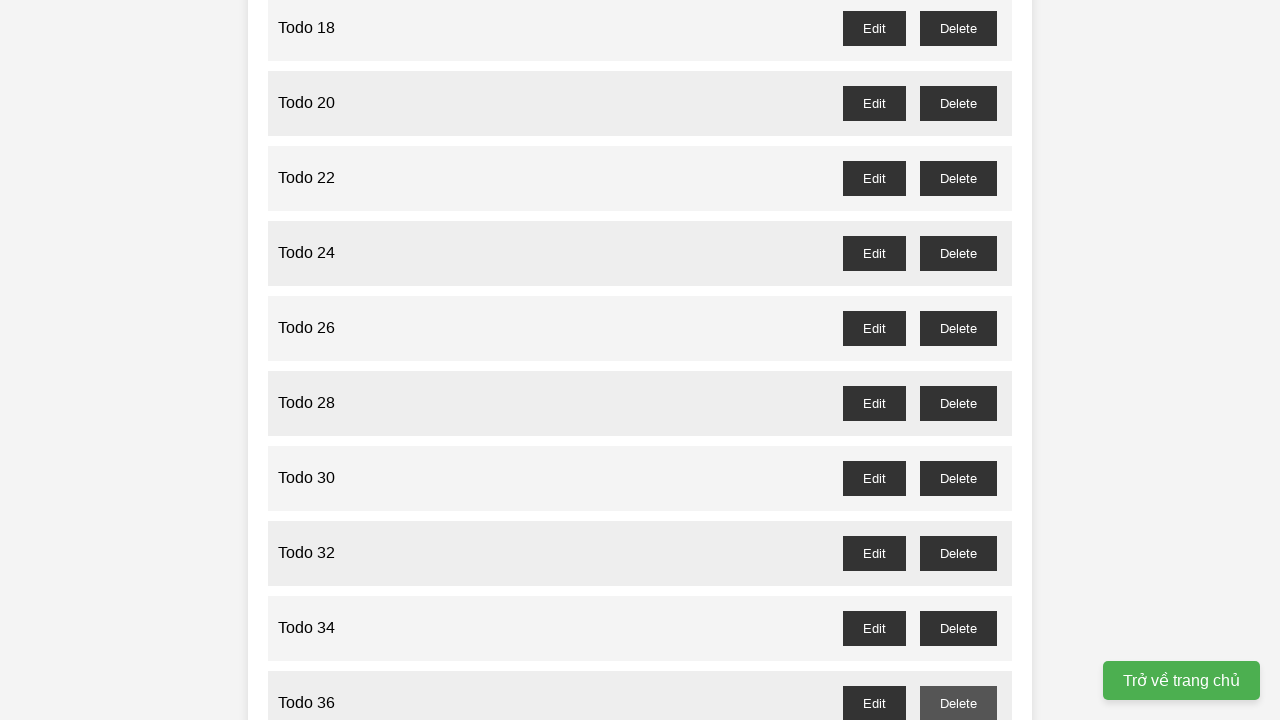

Clicked delete button for Todo 37 at (958, 360) on //button[@id='todo-37-delete']
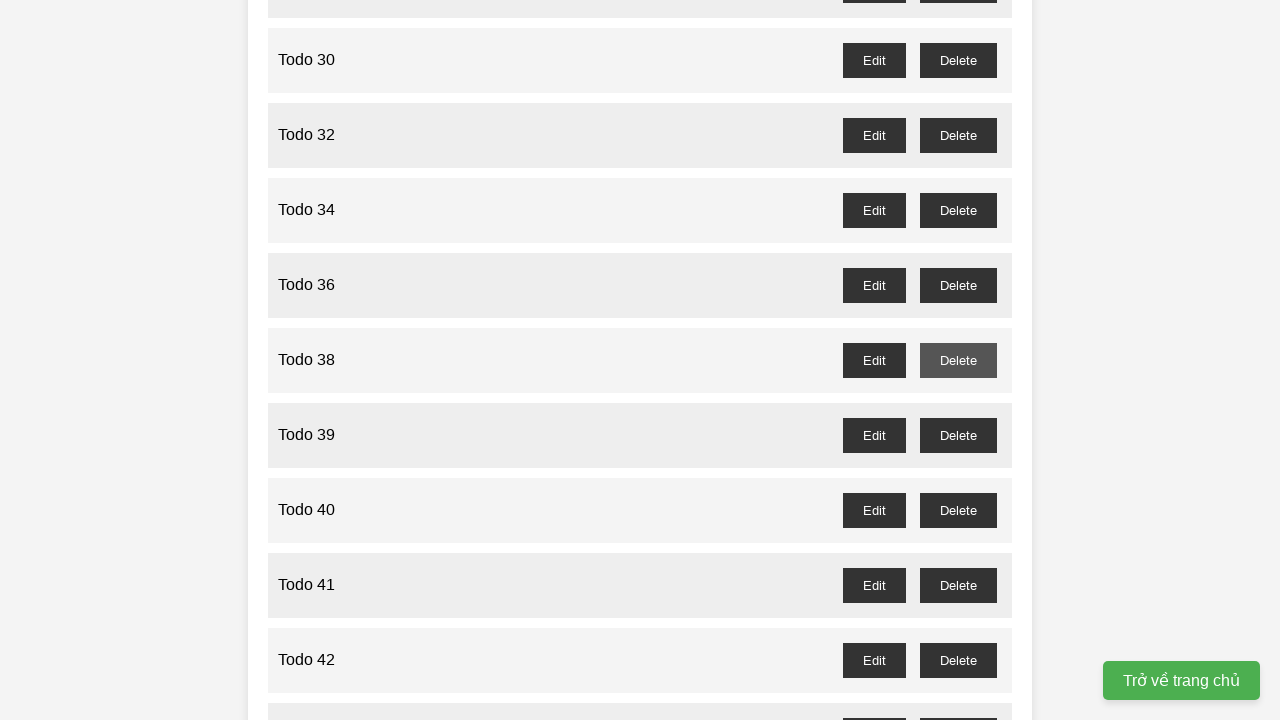

Clicked delete button for Todo 39 at (958, 435) on //button[@id='todo-39-delete']
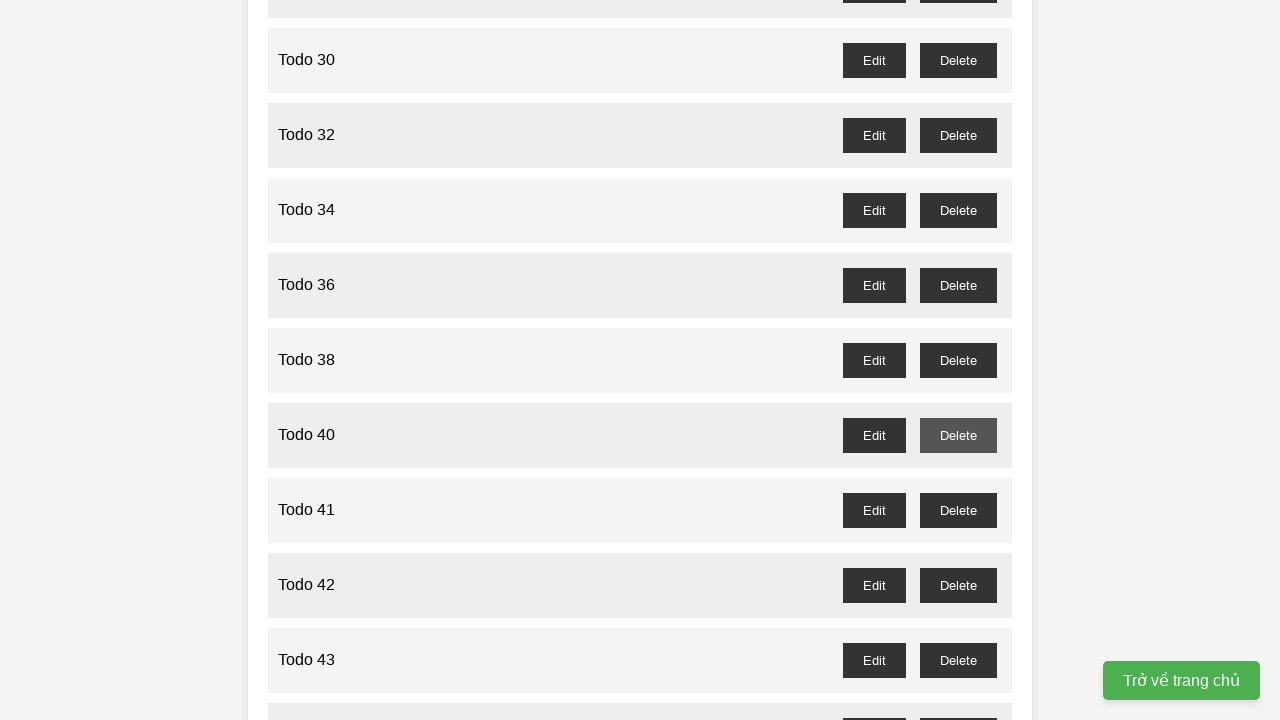

Clicked delete button for Todo 41 at (958, 510) on //button[@id='todo-41-delete']
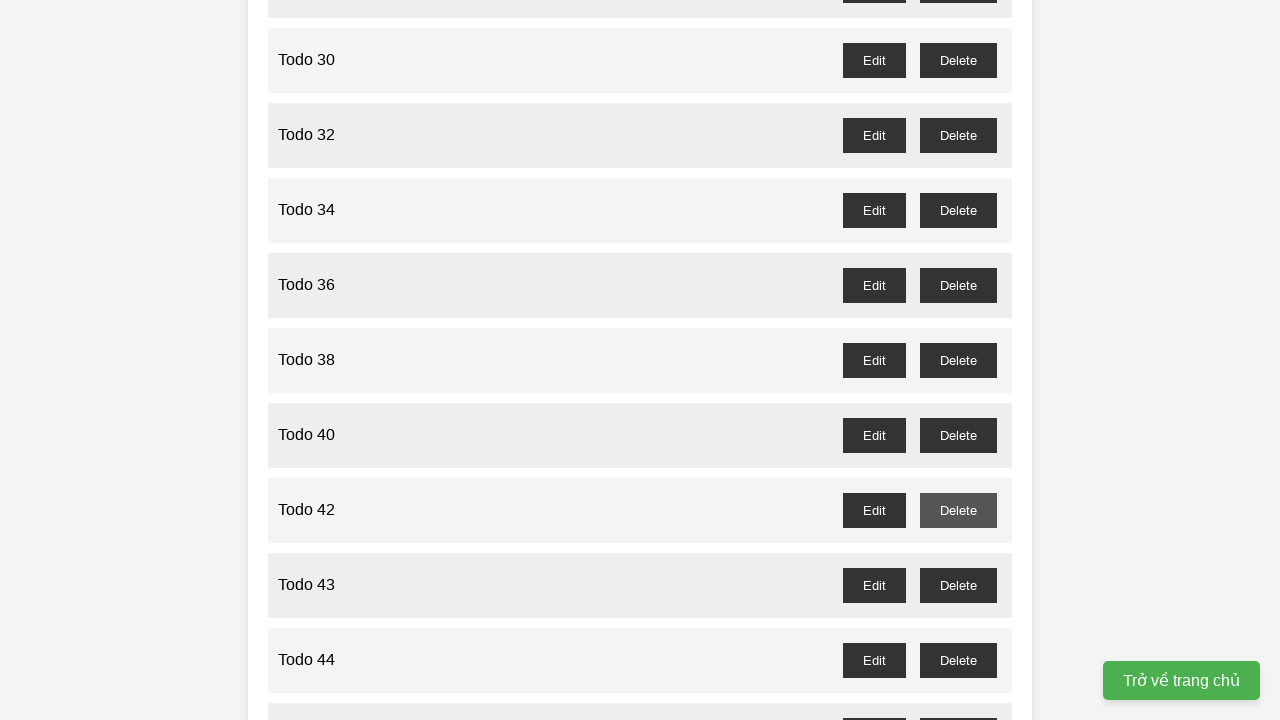

Clicked delete button for Todo 43 at (958, 585) on //button[@id='todo-43-delete']
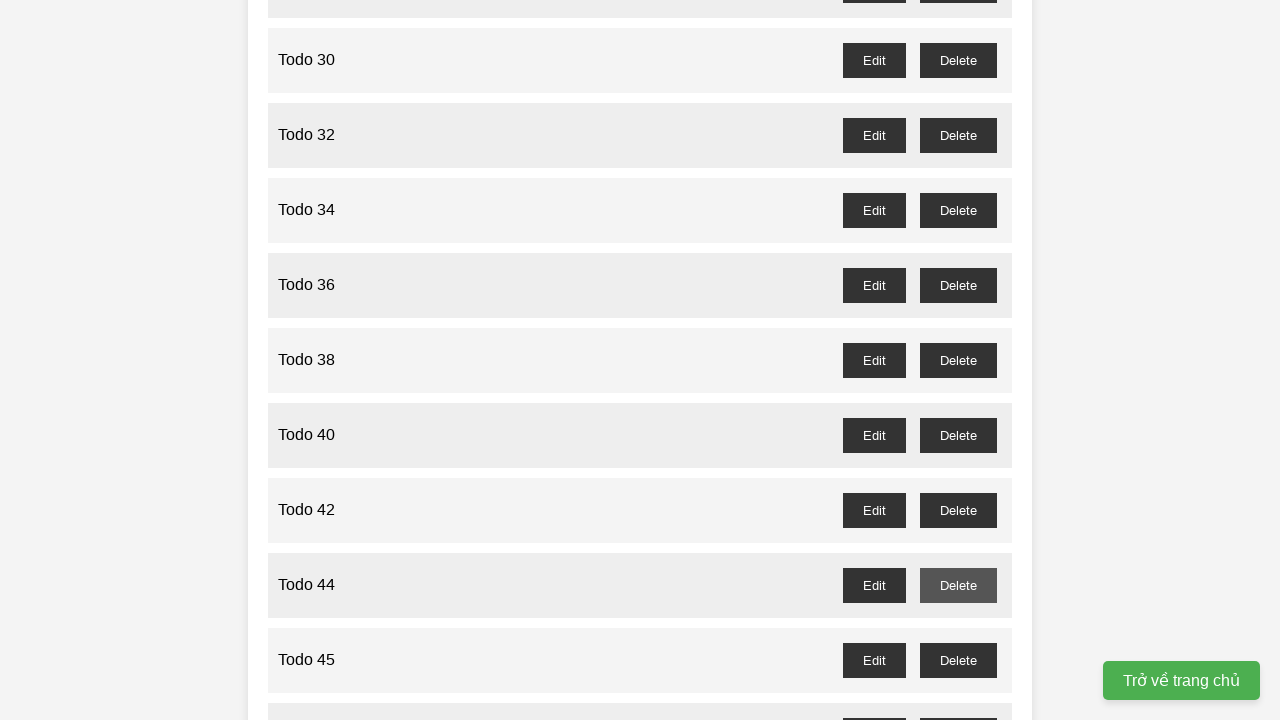

Clicked delete button for Todo 45 at (958, 660) on //button[@id='todo-45-delete']
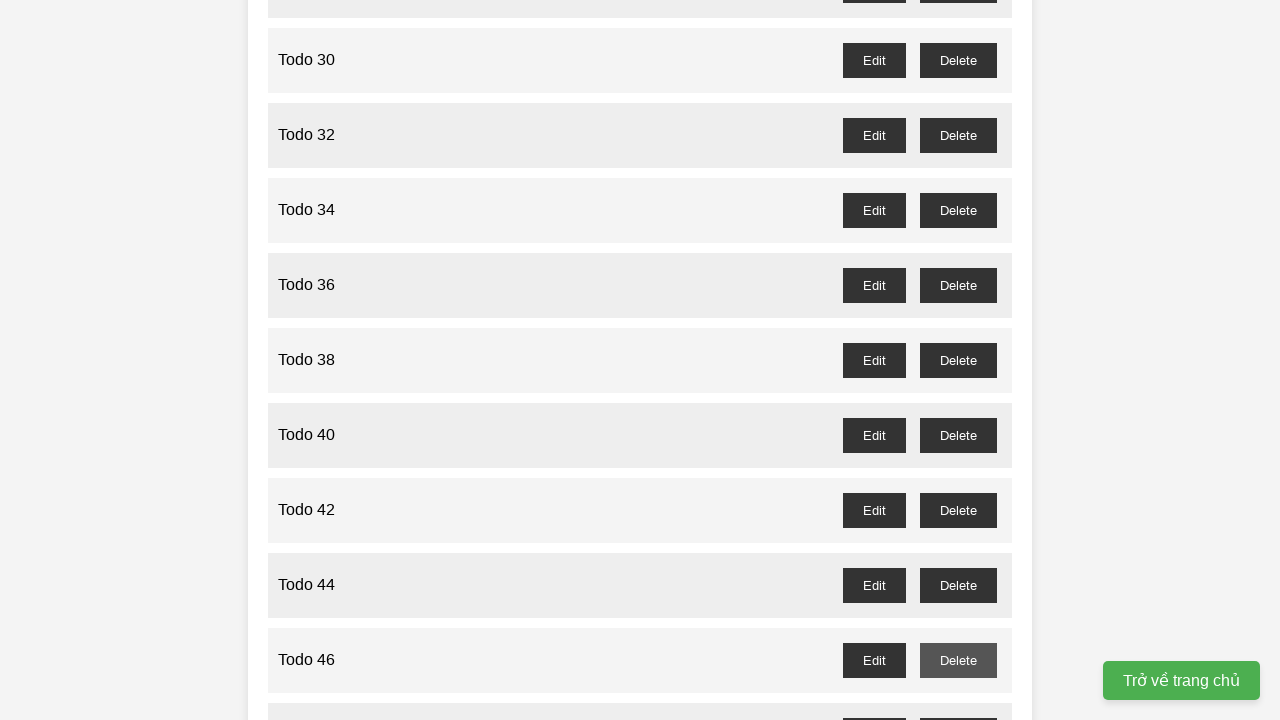

Clicked delete button for Todo 47 at (958, 703) on //button[@id='todo-47-delete']
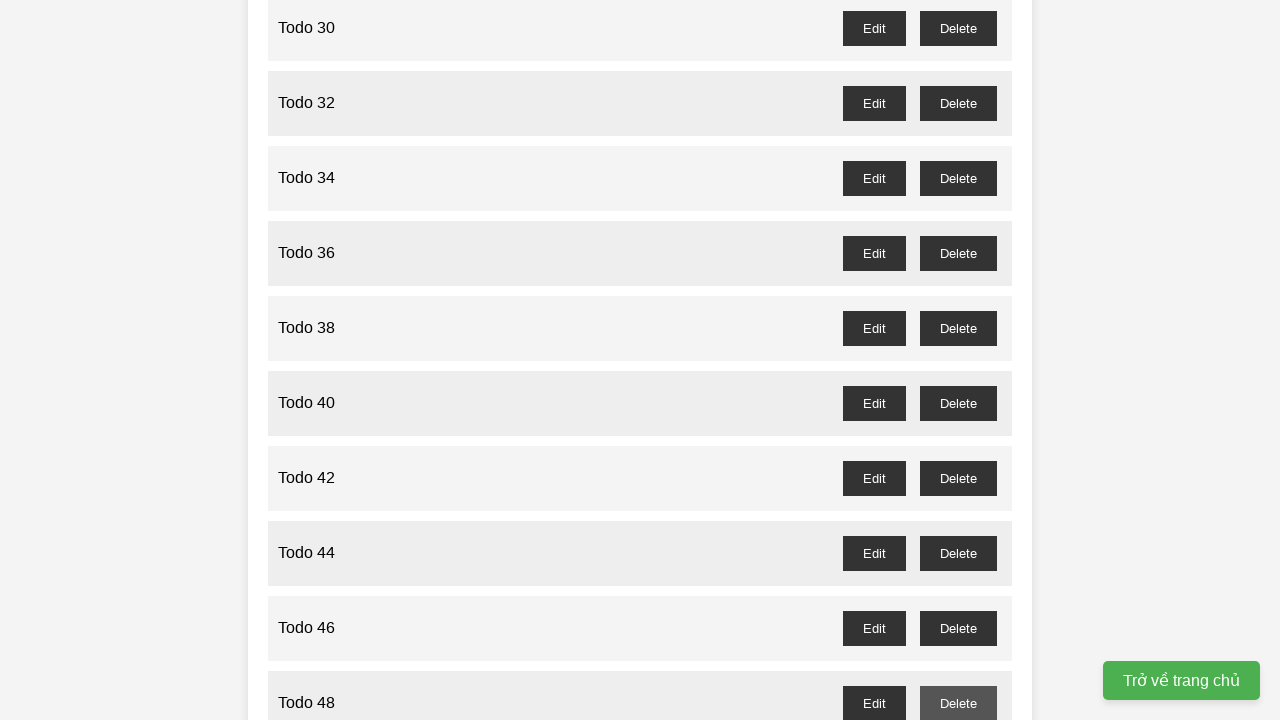

Clicked delete button for Todo 49 at (958, 360) on //button[@id='todo-49-delete']
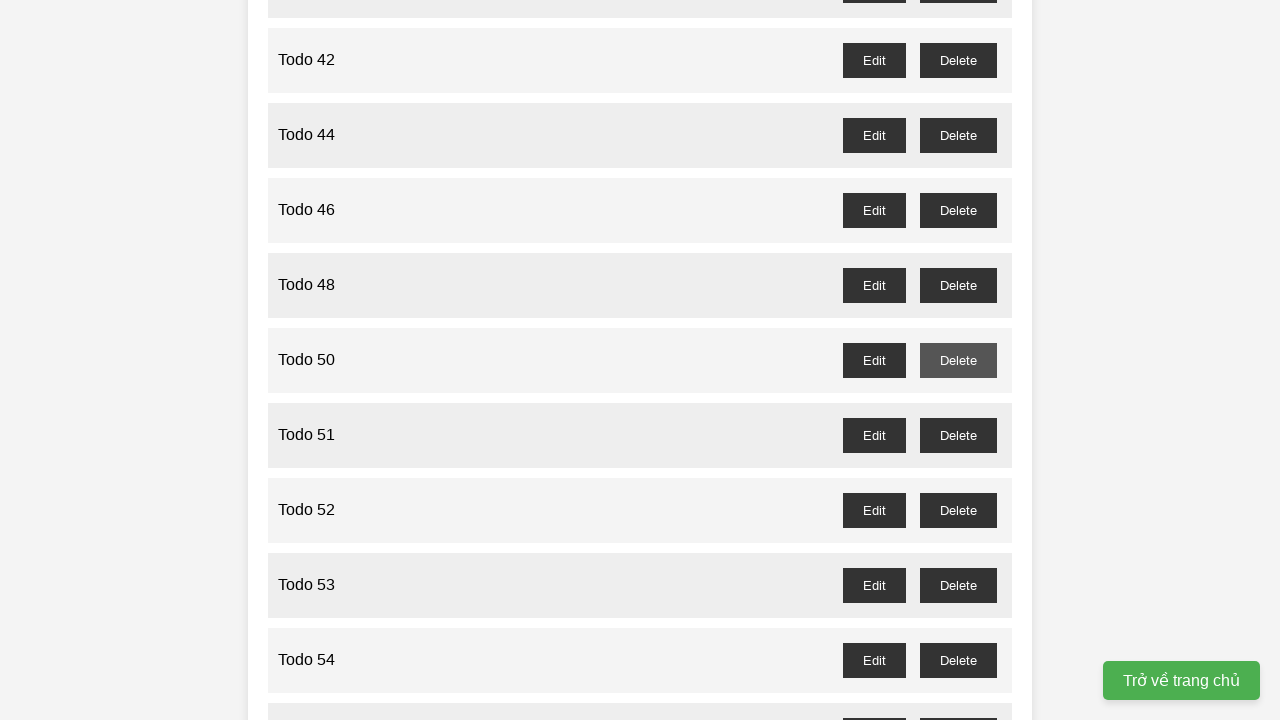

Clicked delete button for Todo 51 at (958, 435) on //button[@id='todo-51-delete']
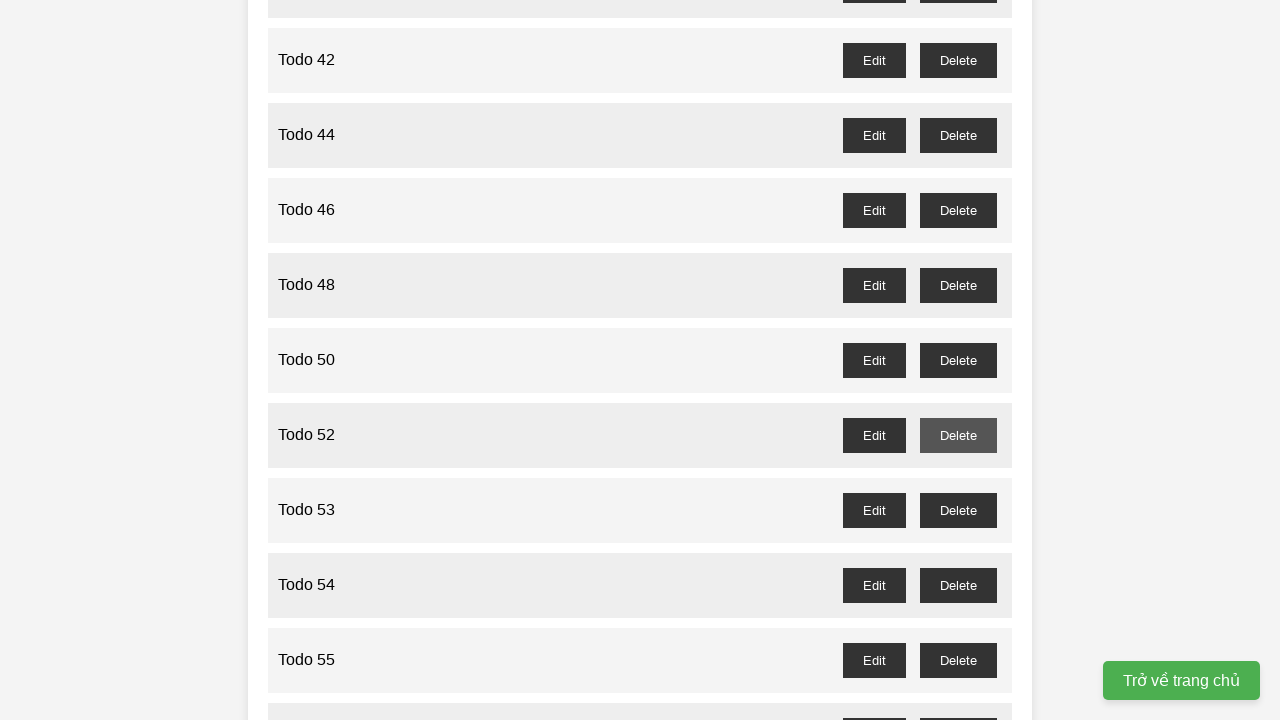

Clicked delete button for Todo 53 at (958, 510) on //button[@id='todo-53-delete']
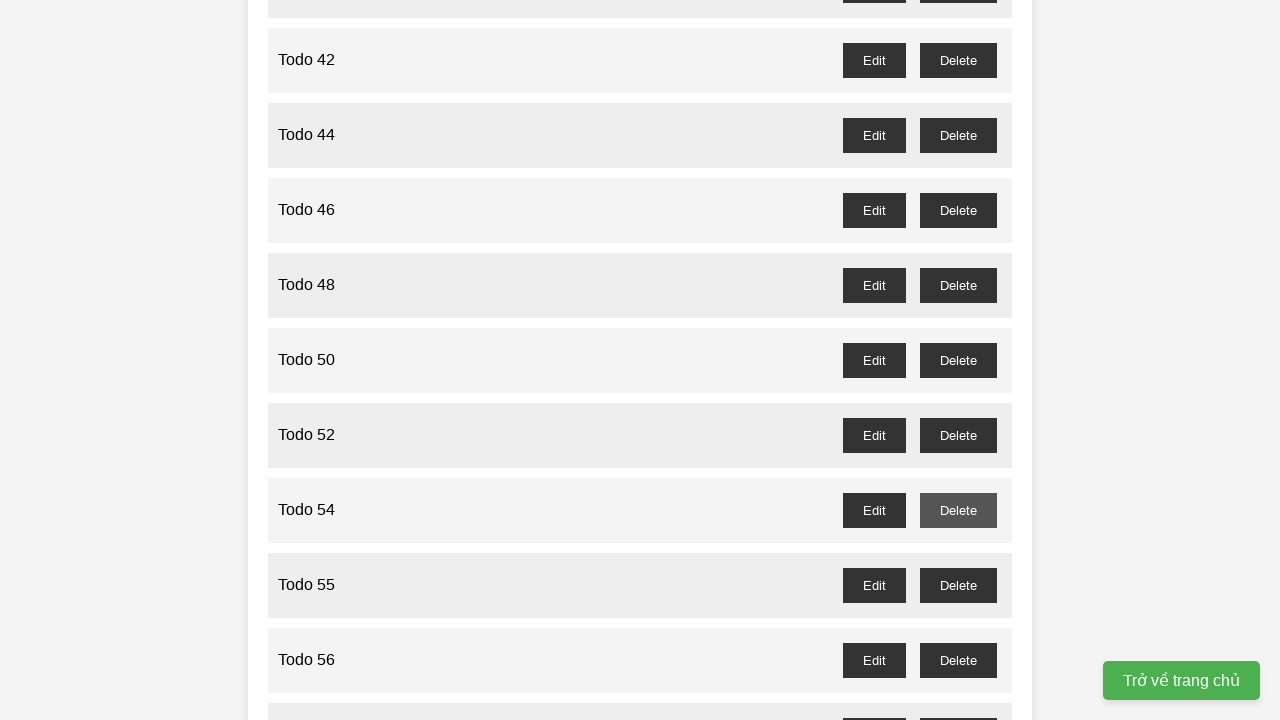

Clicked delete button for Todo 55 at (958, 585) on //button[@id='todo-55-delete']
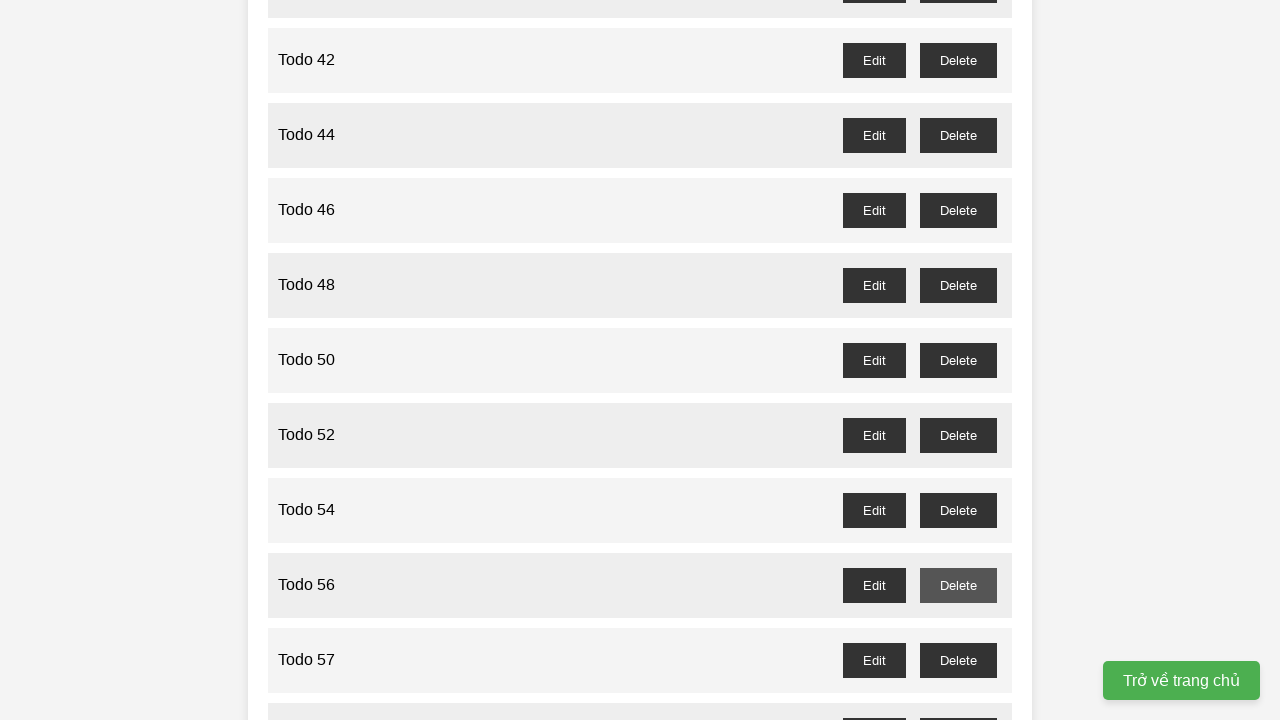

Clicked delete button for Todo 57 at (958, 660) on //button[@id='todo-57-delete']
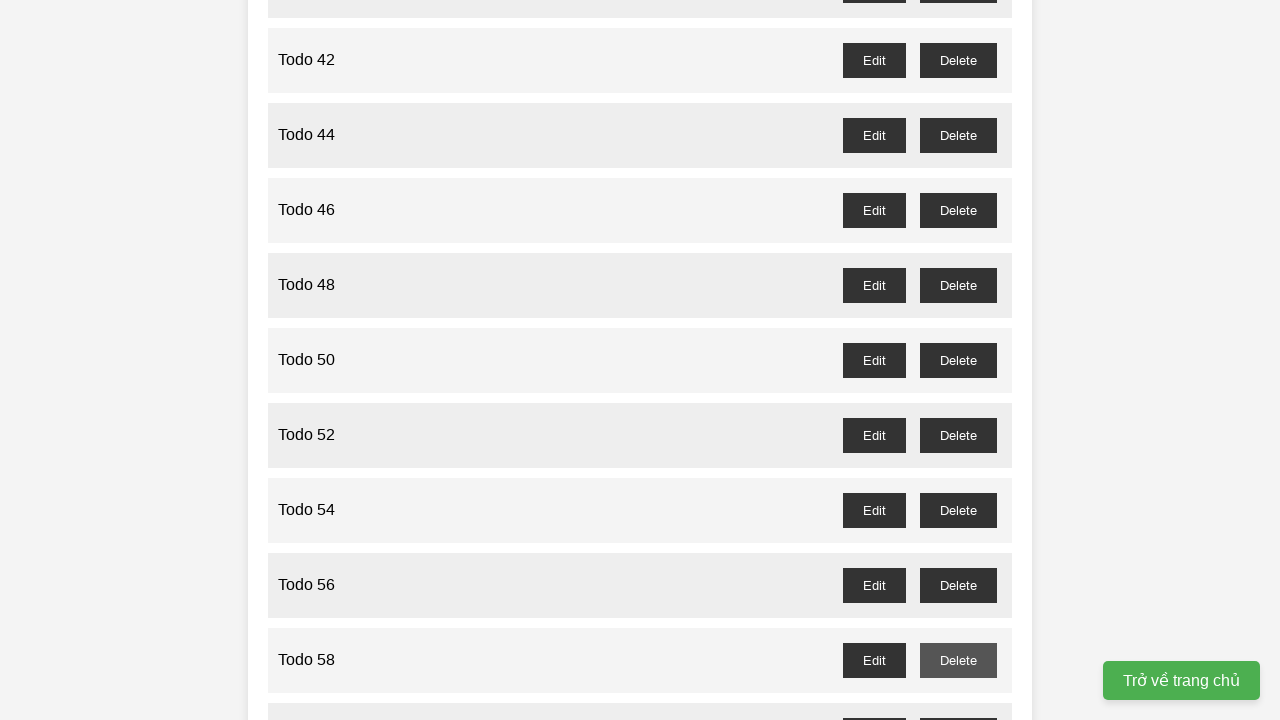

Clicked delete button for Todo 59 at (958, 703) on //button[@id='todo-59-delete']
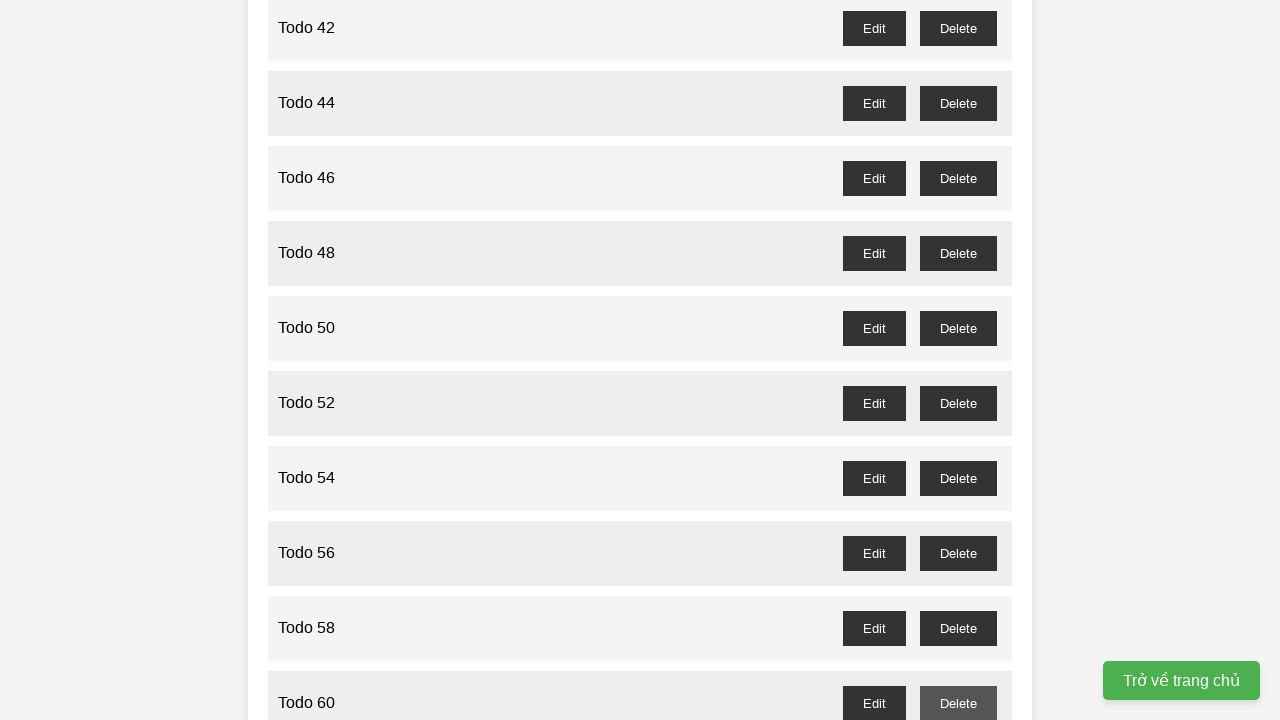

Clicked delete button for Todo 61 at (958, 360) on //button[@id='todo-61-delete']
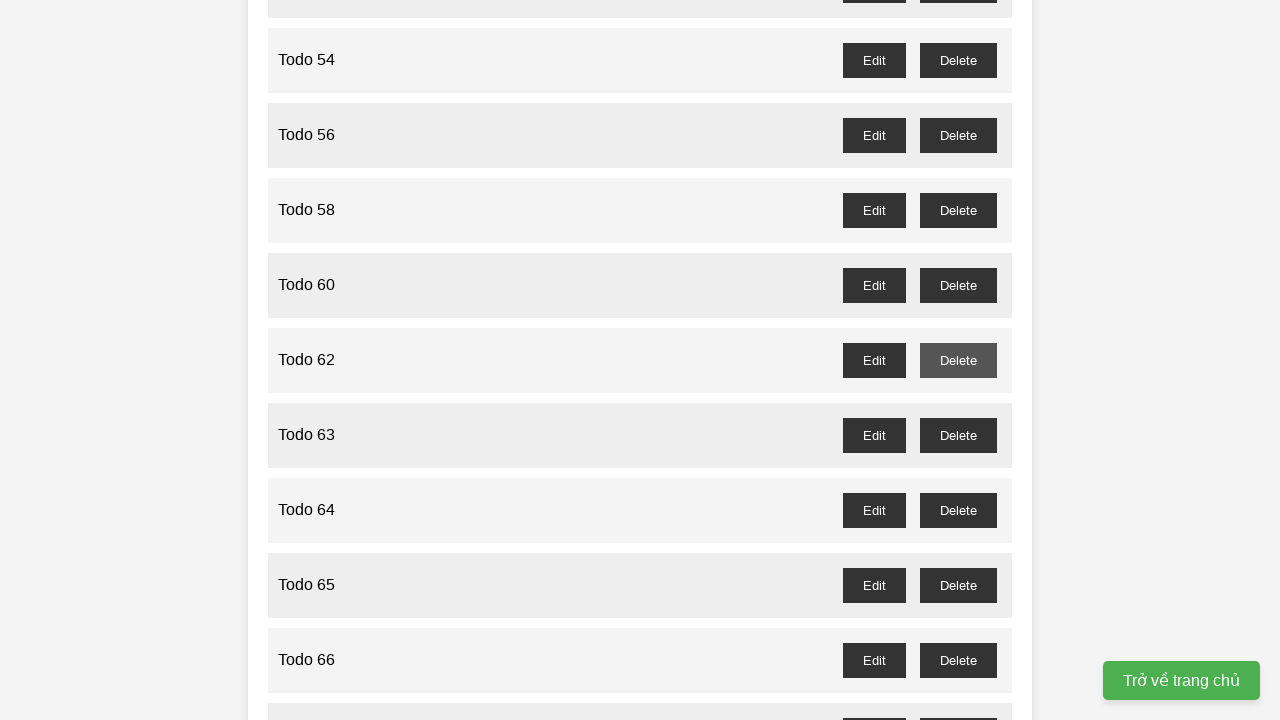

Clicked delete button for Todo 63 at (958, 435) on //button[@id='todo-63-delete']
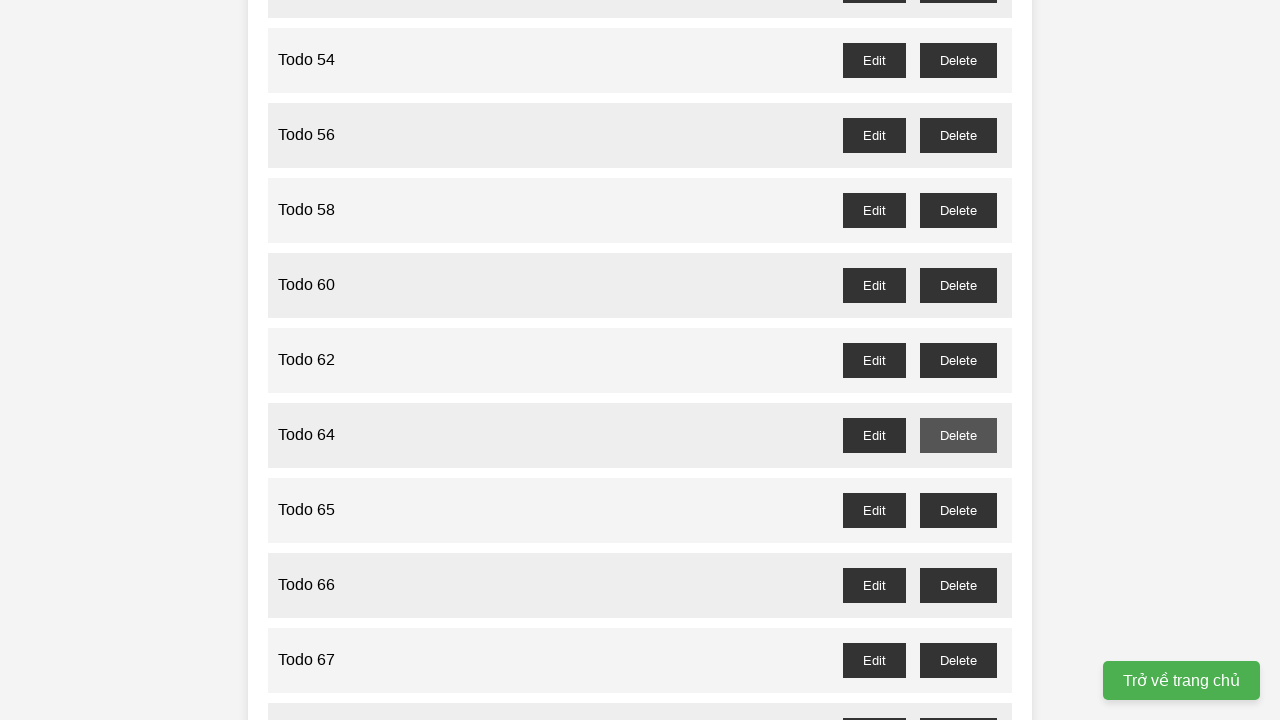

Clicked delete button for Todo 65 at (958, 510) on //button[@id='todo-65-delete']
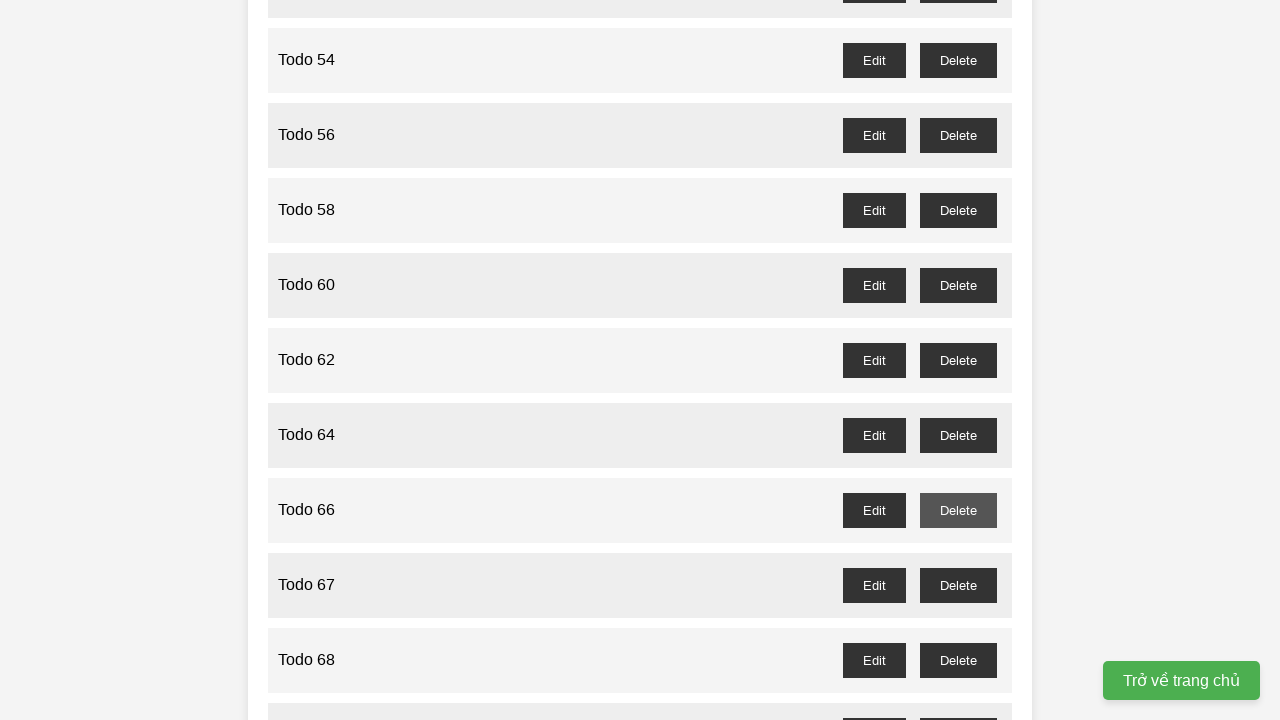

Clicked delete button for Todo 67 at (958, 585) on //button[@id='todo-67-delete']
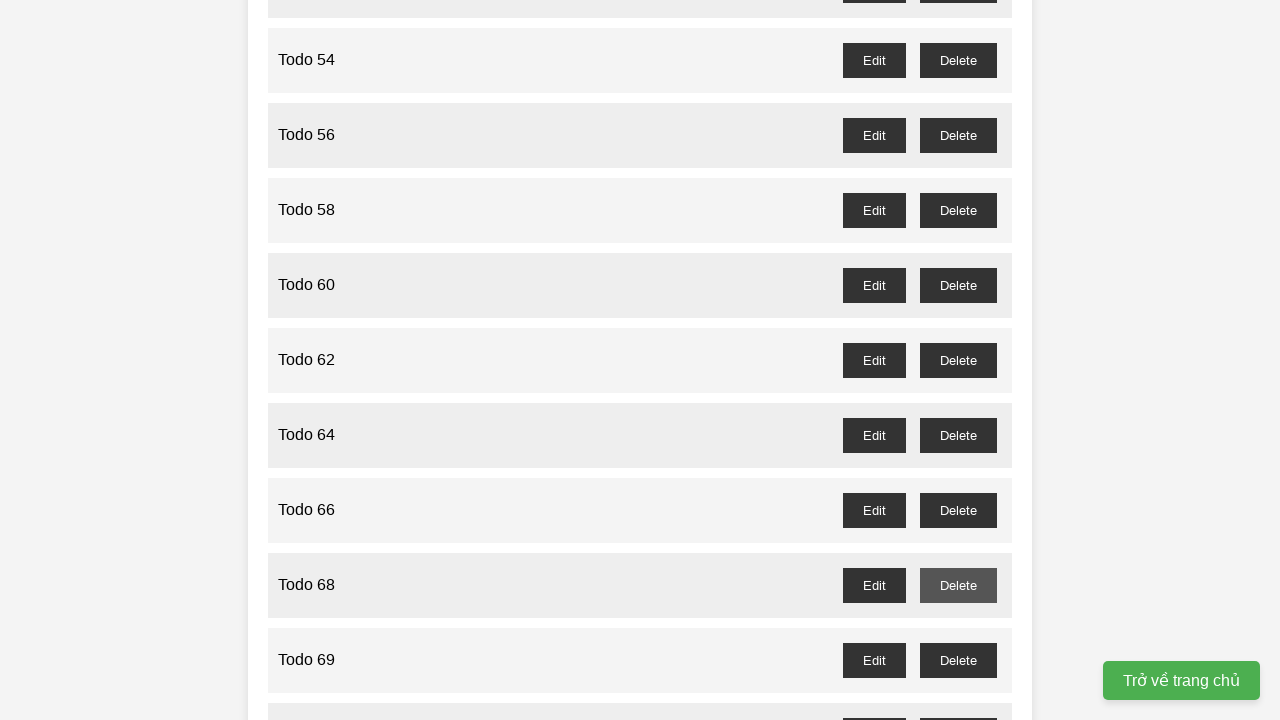

Clicked delete button for Todo 69 at (958, 660) on //button[@id='todo-69-delete']
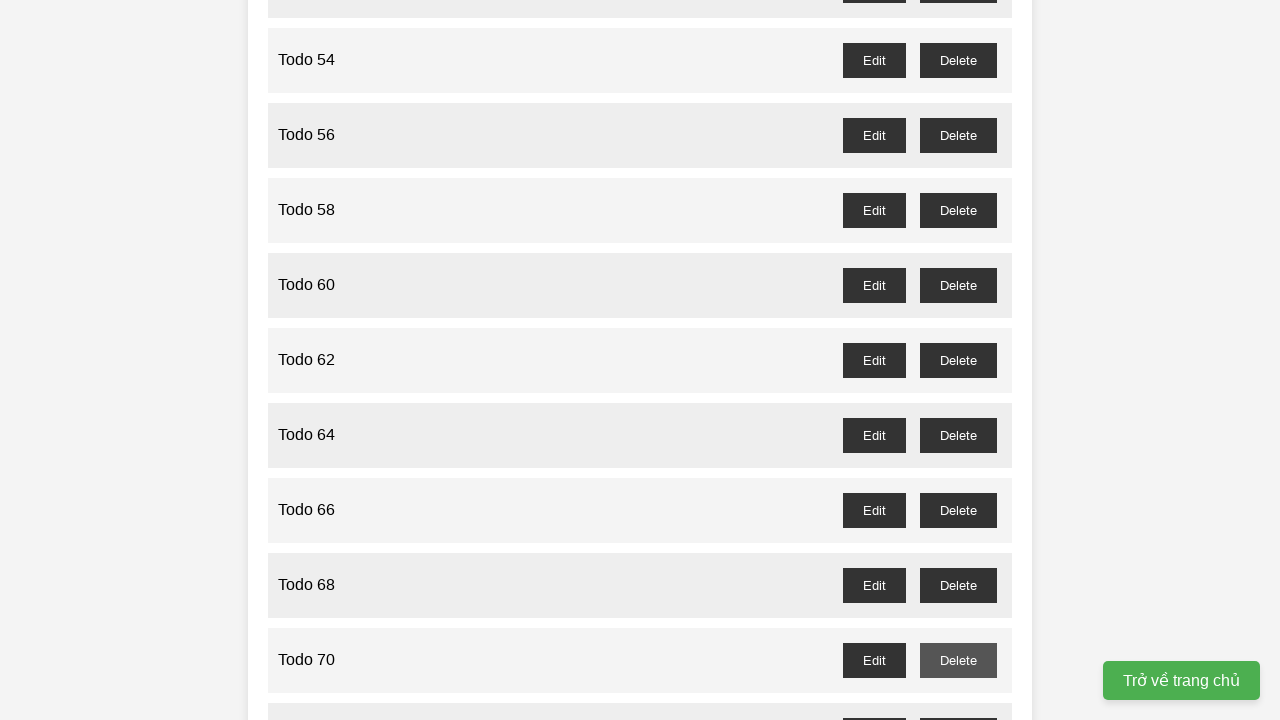

Clicked delete button for Todo 71 at (958, 703) on //button[@id='todo-71-delete']
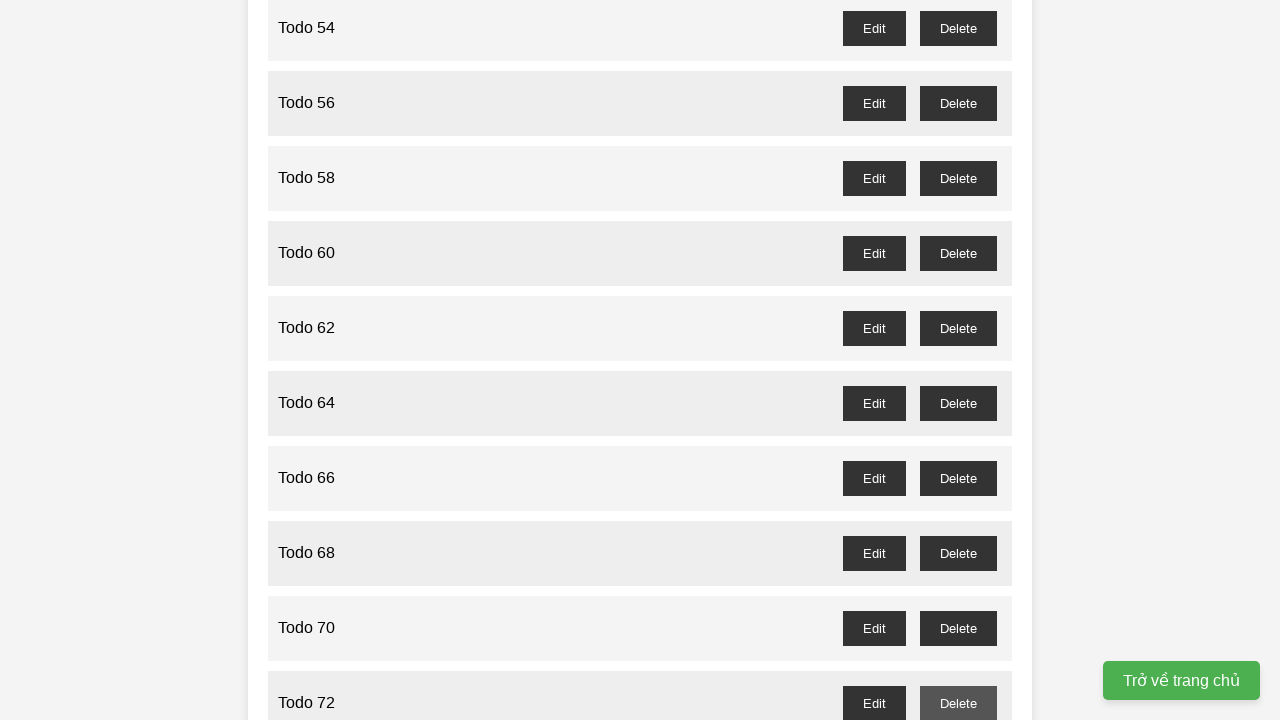

Clicked delete button for Todo 73 at (958, 360) on //button[@id='todo-73-delete']
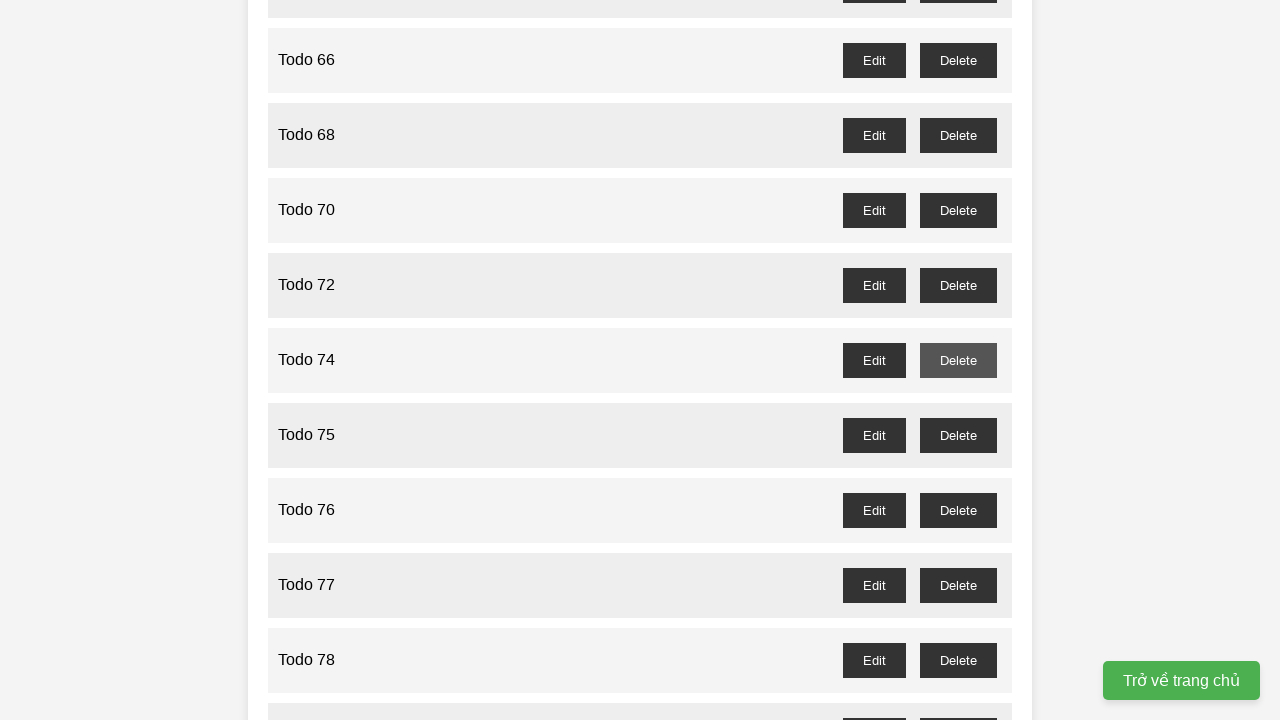

Clicked delete button for Todo 75 at (958, 435) on //button[@id='todo-75-delete']
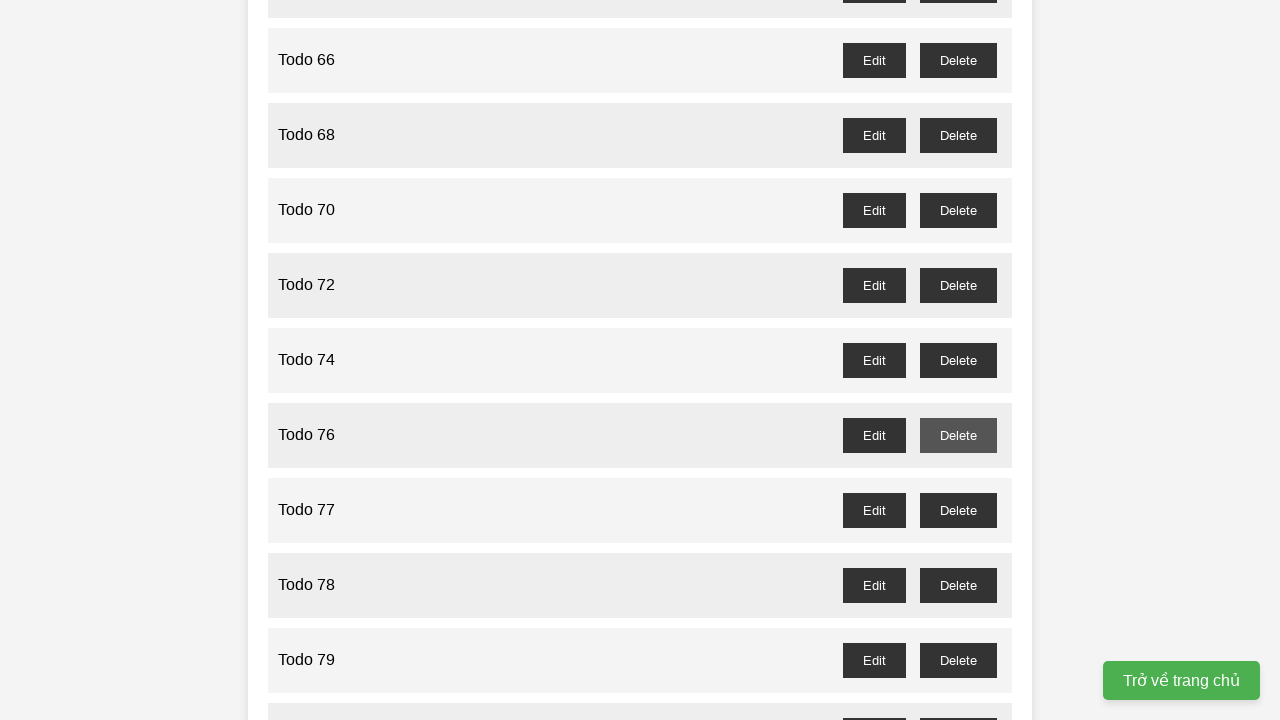

Clicked delete button for Todo 77 at (958, 510) on //button[@id='todo-77-delete']
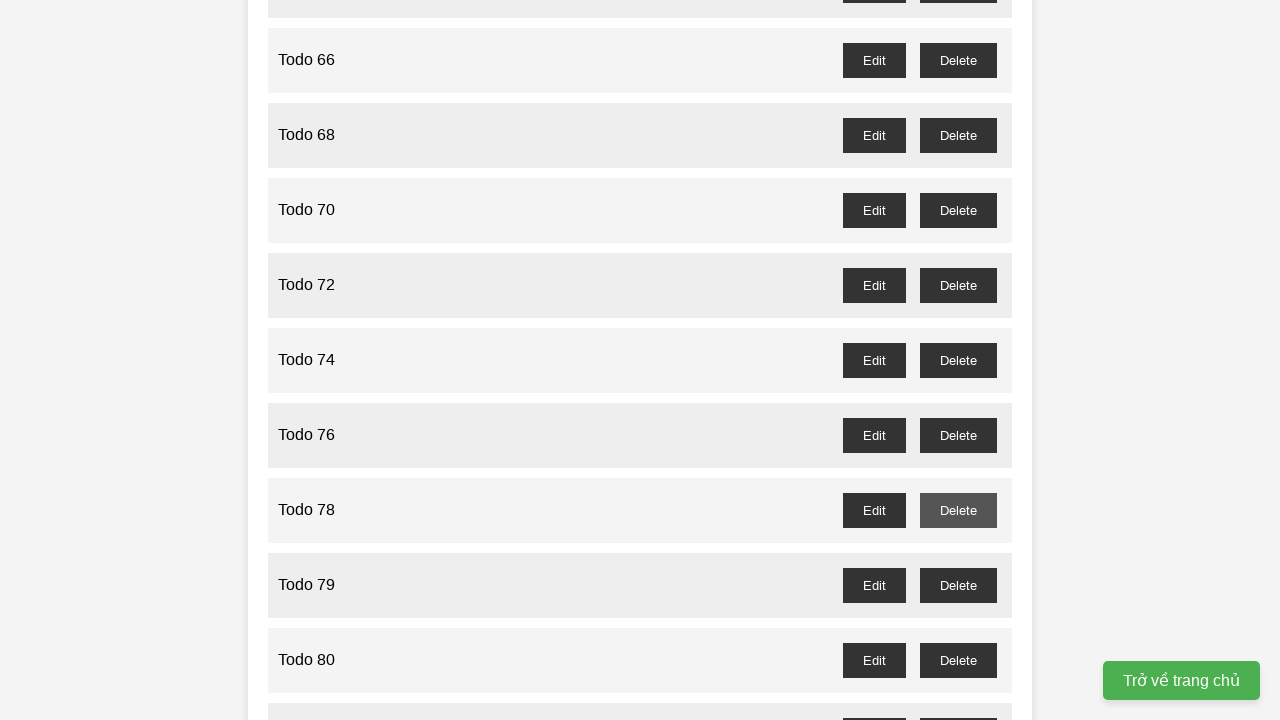

Clicked delete button for Todo 79 at (958, 585) on //button[@id='todo-79-delete']
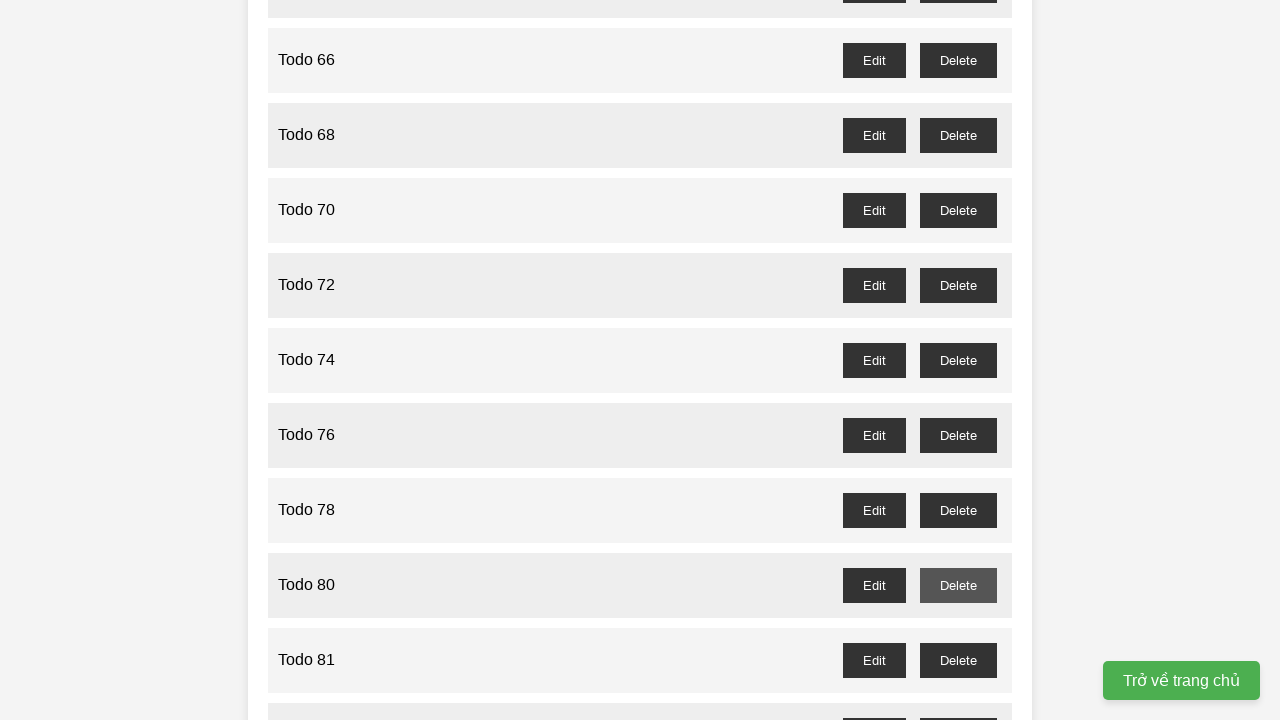

Clicked delete button for Todo 81 at (958, 660) on //button[@id='todo-81-delete']
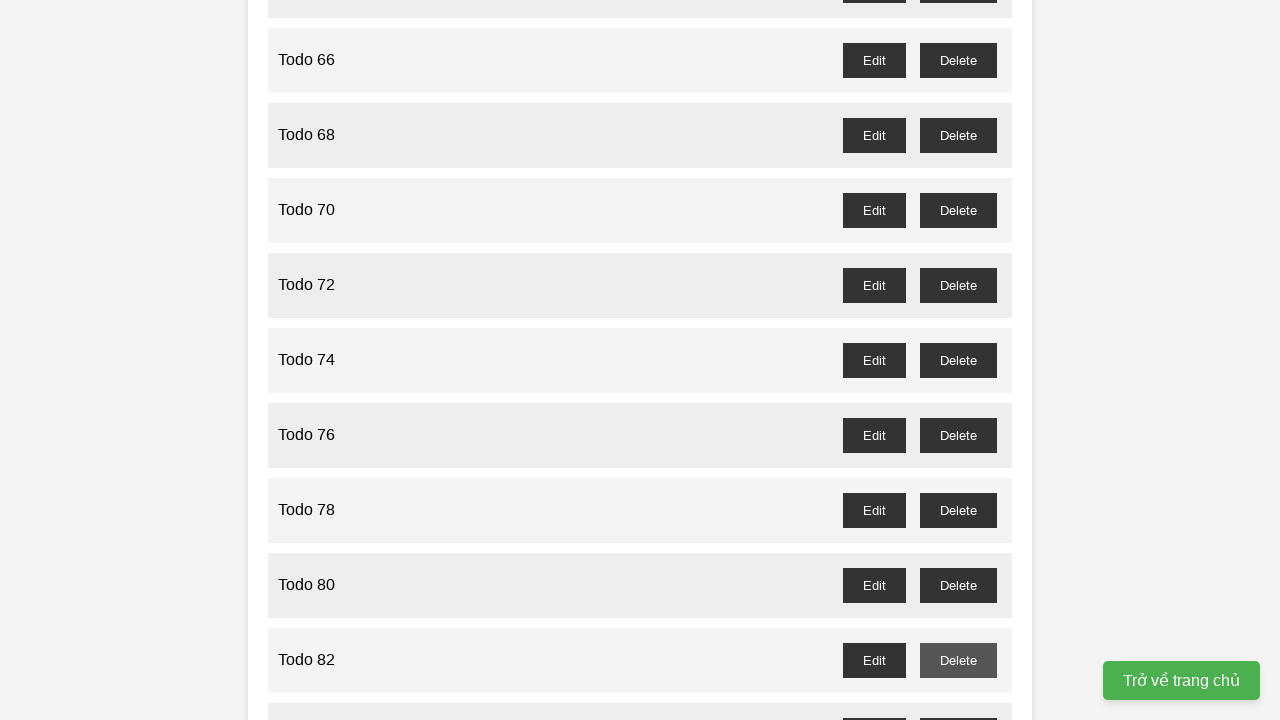

Clicked delete button for Todo 83 at (958, 703) on //button[@id='todo-83-delete']
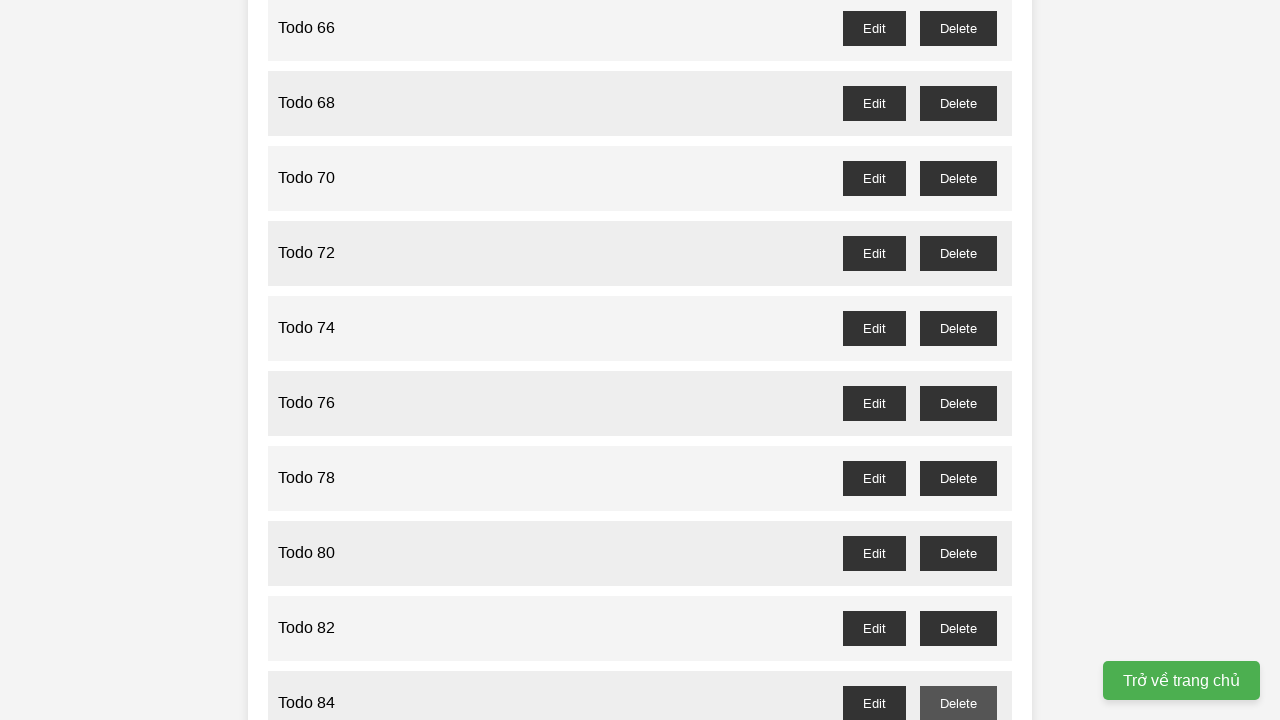

Clicked delete button for Todo 85 at (958, 360) on //button[@id='todo-85-delete']
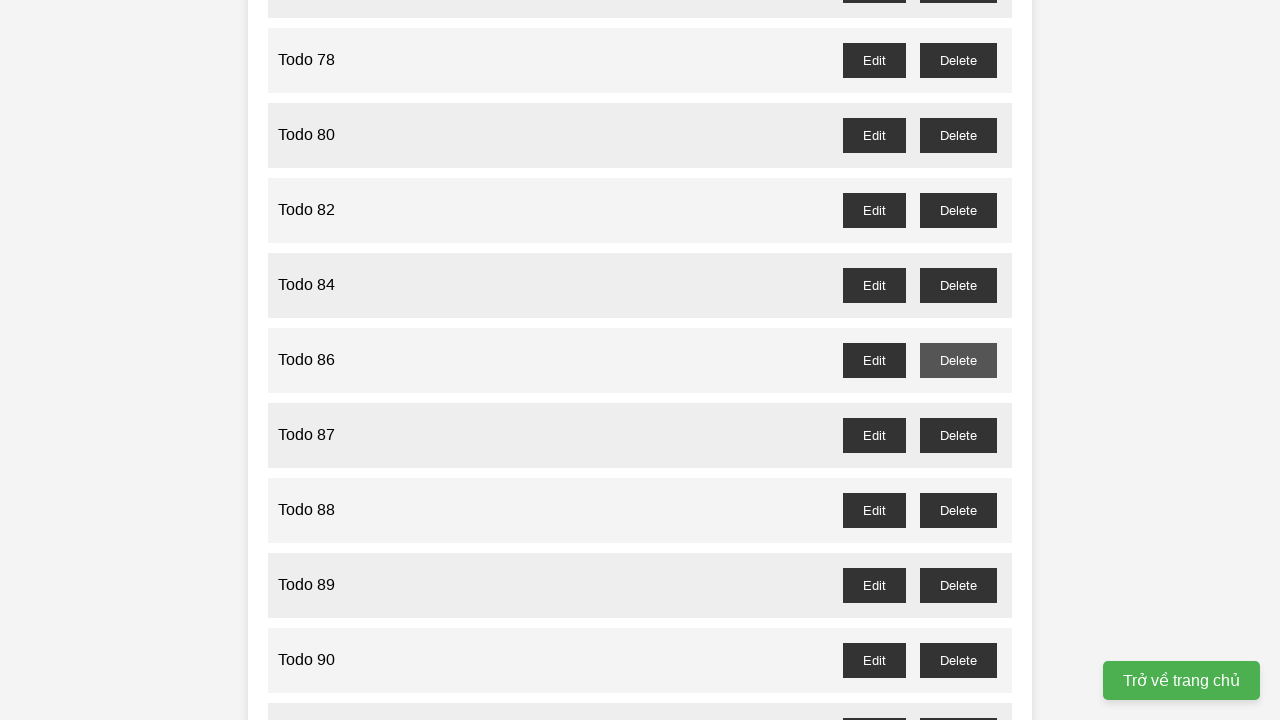

Clicked delete button for Todo 87 at (958, 435) on //button[@id='todo-87-delete']
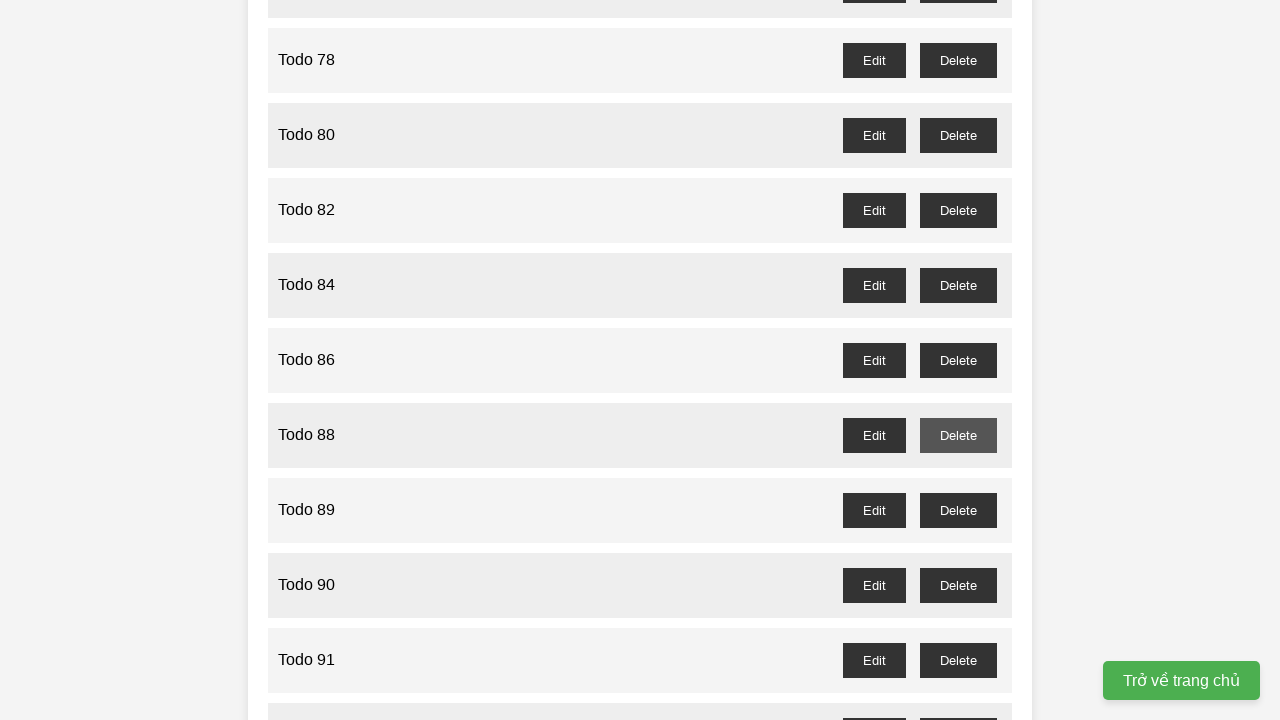

Clicked delete button for Todo 89 at (958, 510) on //button[@id='todo-89-delete']
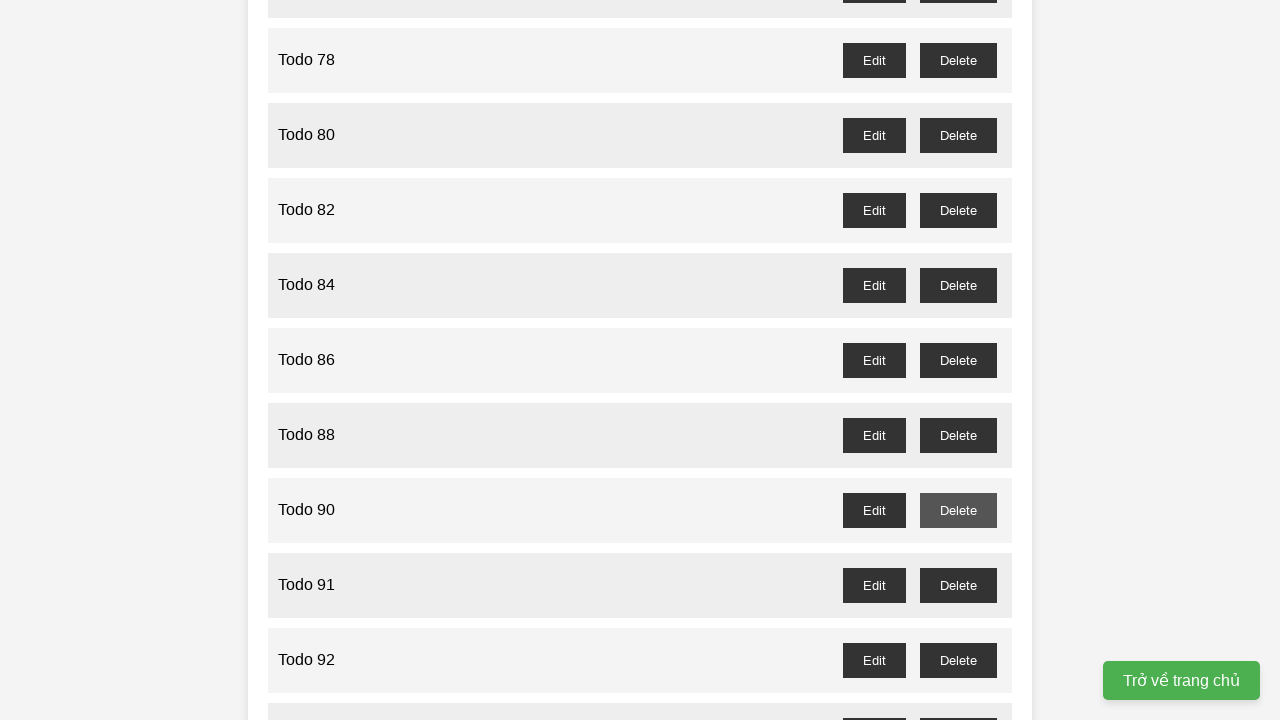

Clicked delete button for Todo 91 at (958, 585) on //button[@id='todo-91-delete']
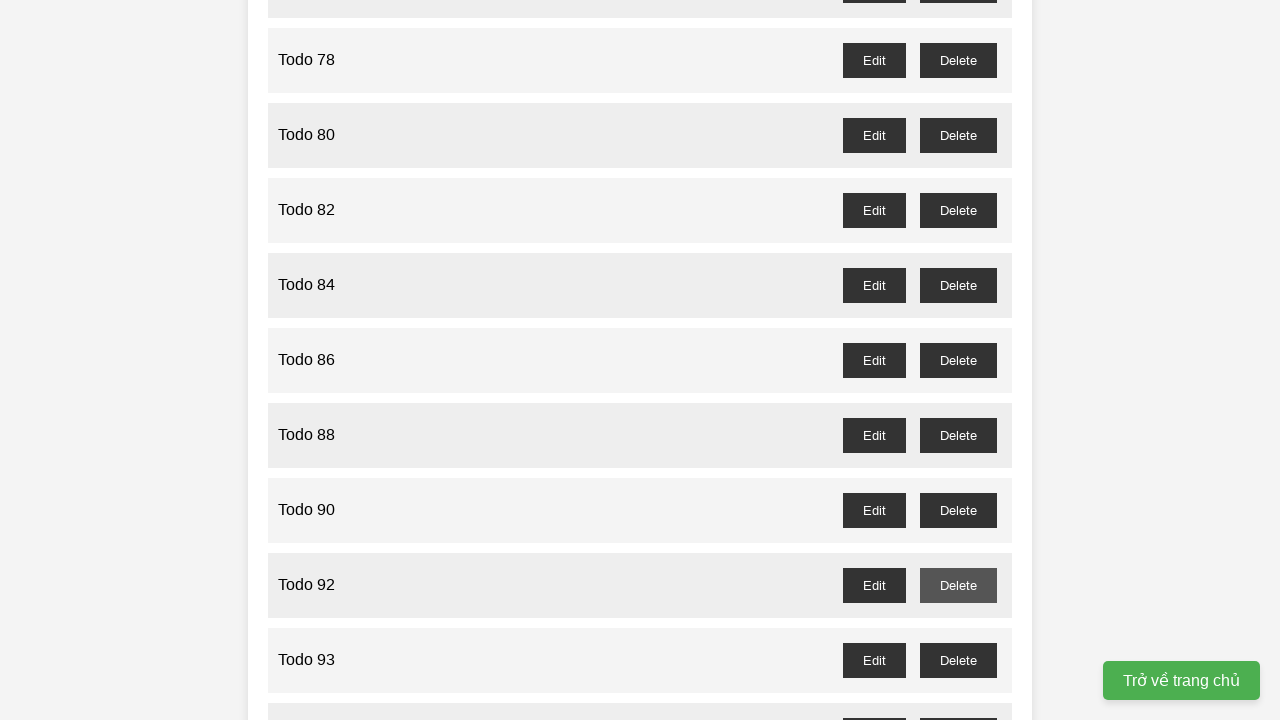

Clicked delete button for Todo 93 at (958, 660) on //button[@id='todo-93-delete']
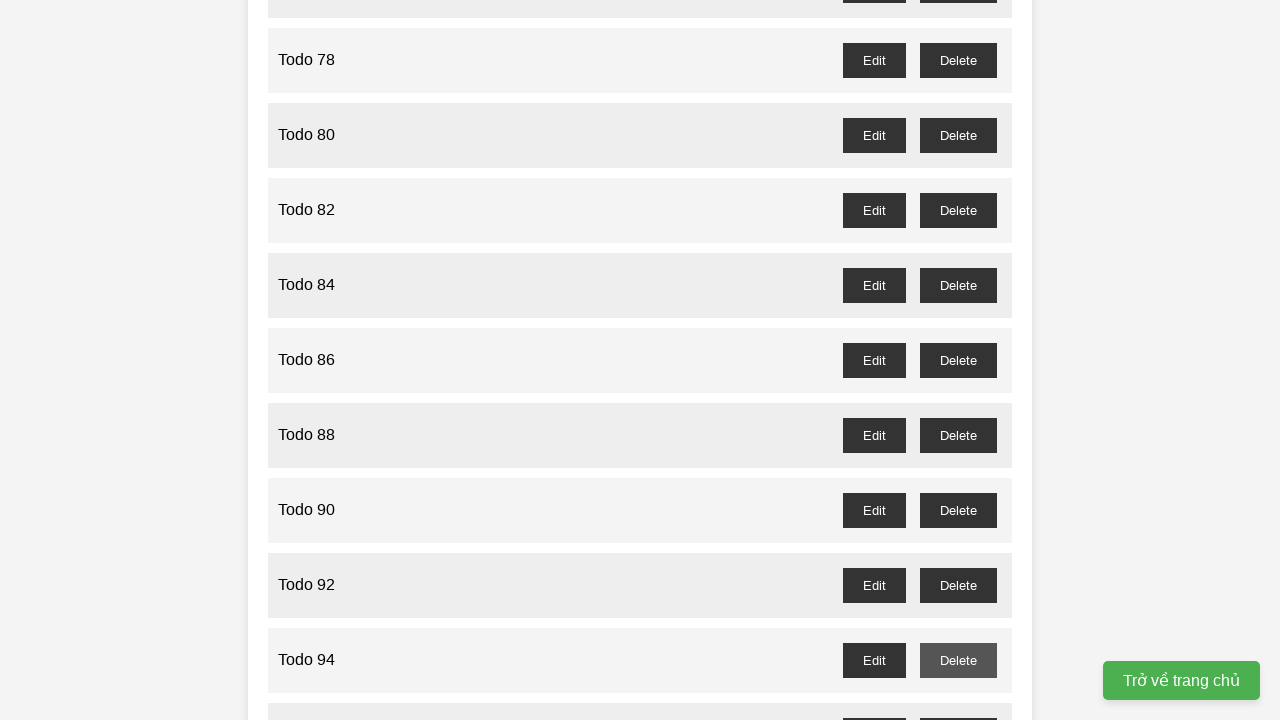

Clicked delete button for Todo 95 at (958, 703) on //button[@id='todo-95-delete']
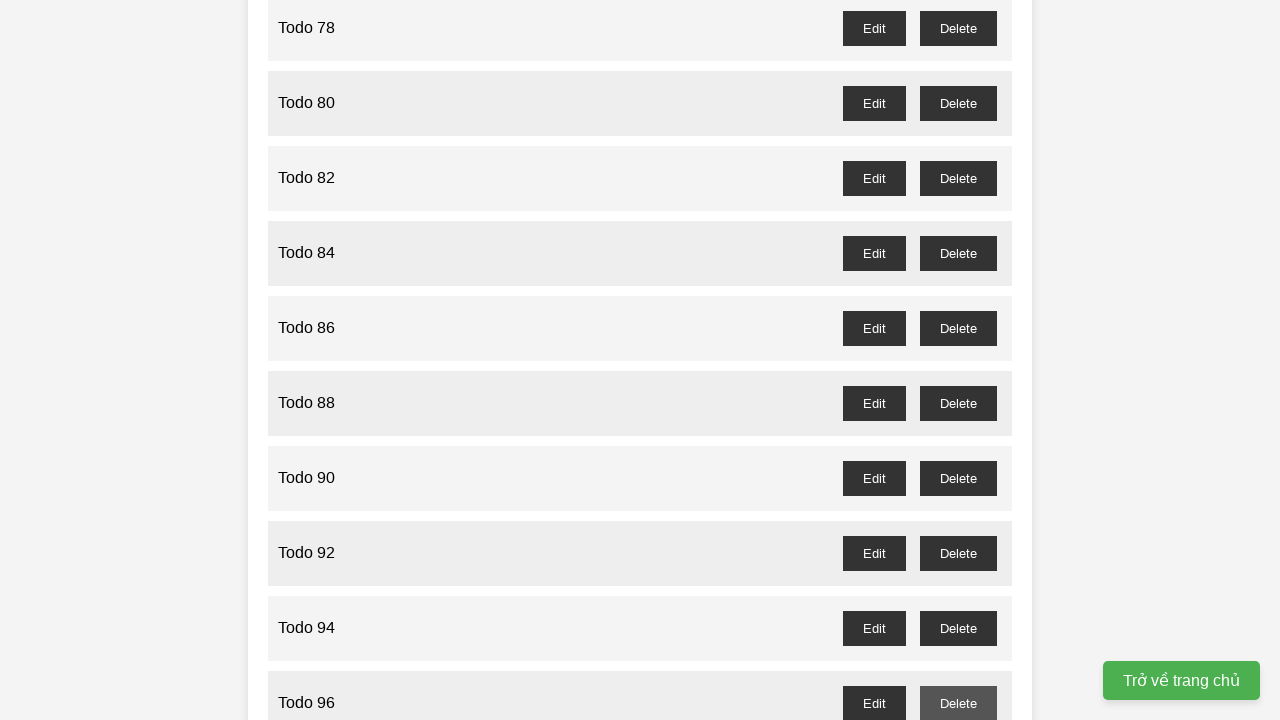

Clicked delete button for Todo 97 at (958, 406) on //button[@id='todo-97-delete']
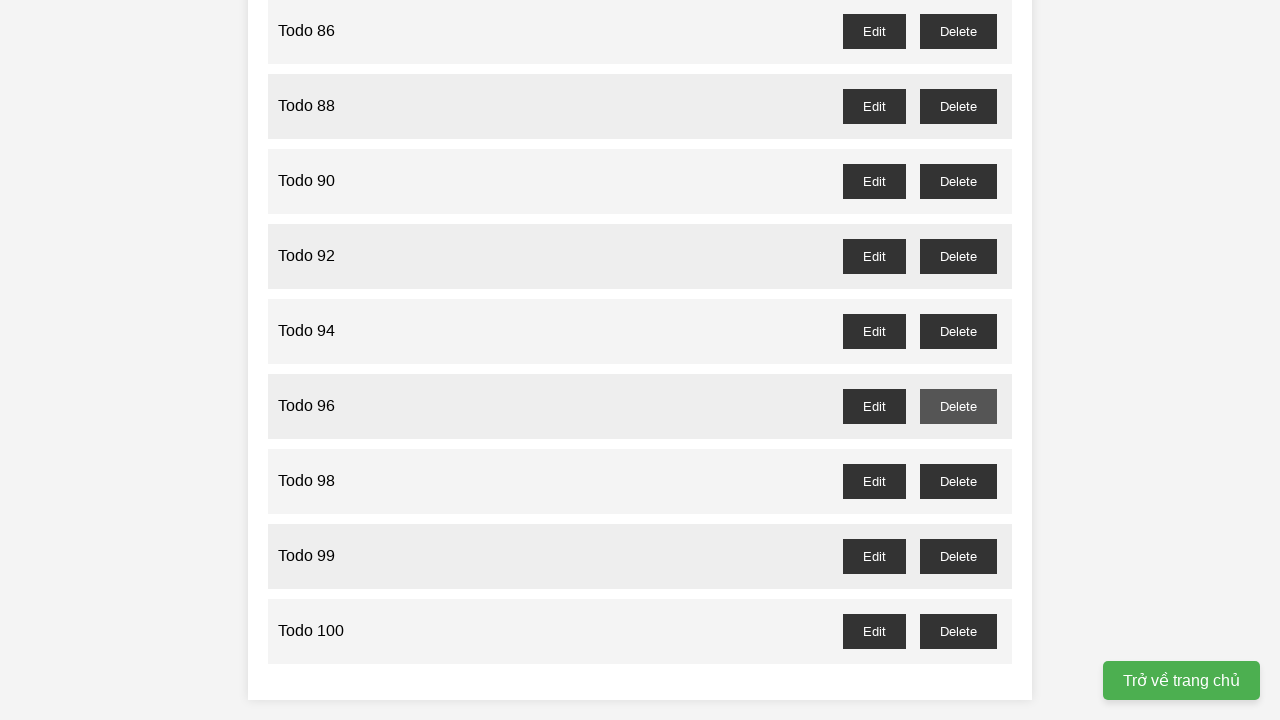

Clicked delete button for Todo 99 at (958, 556) on //button[@id='todo-99-delete']
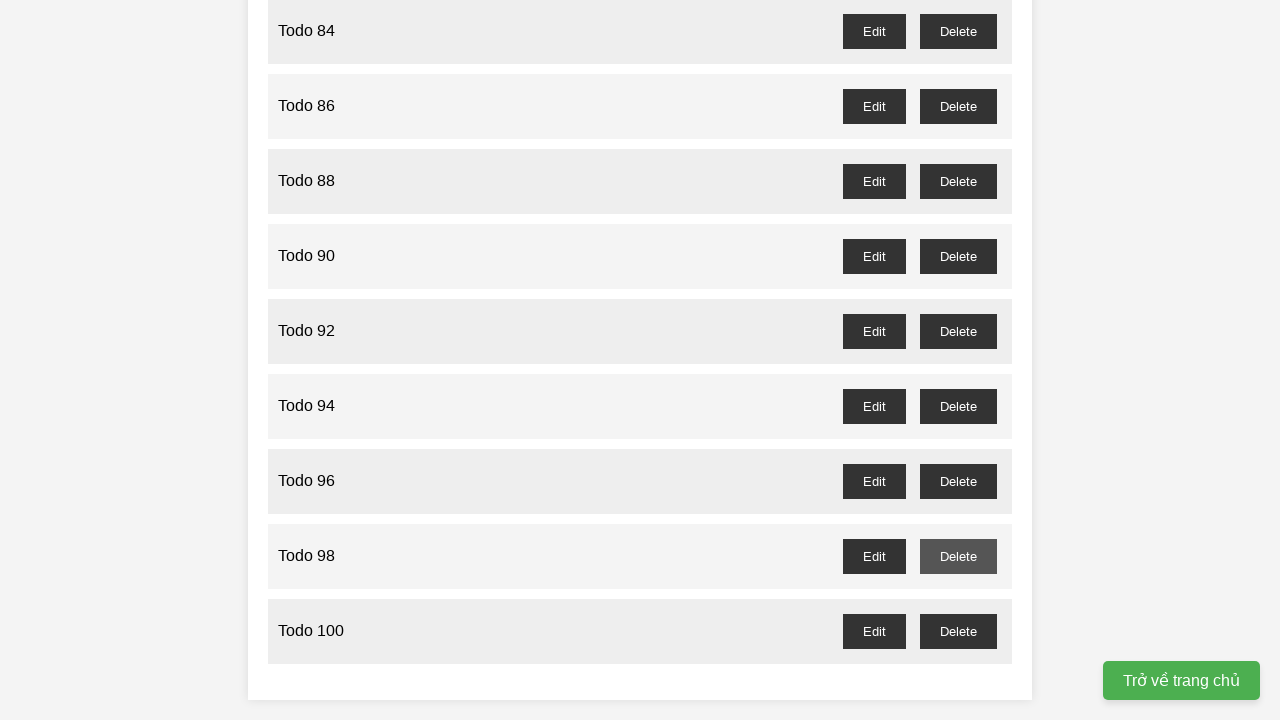

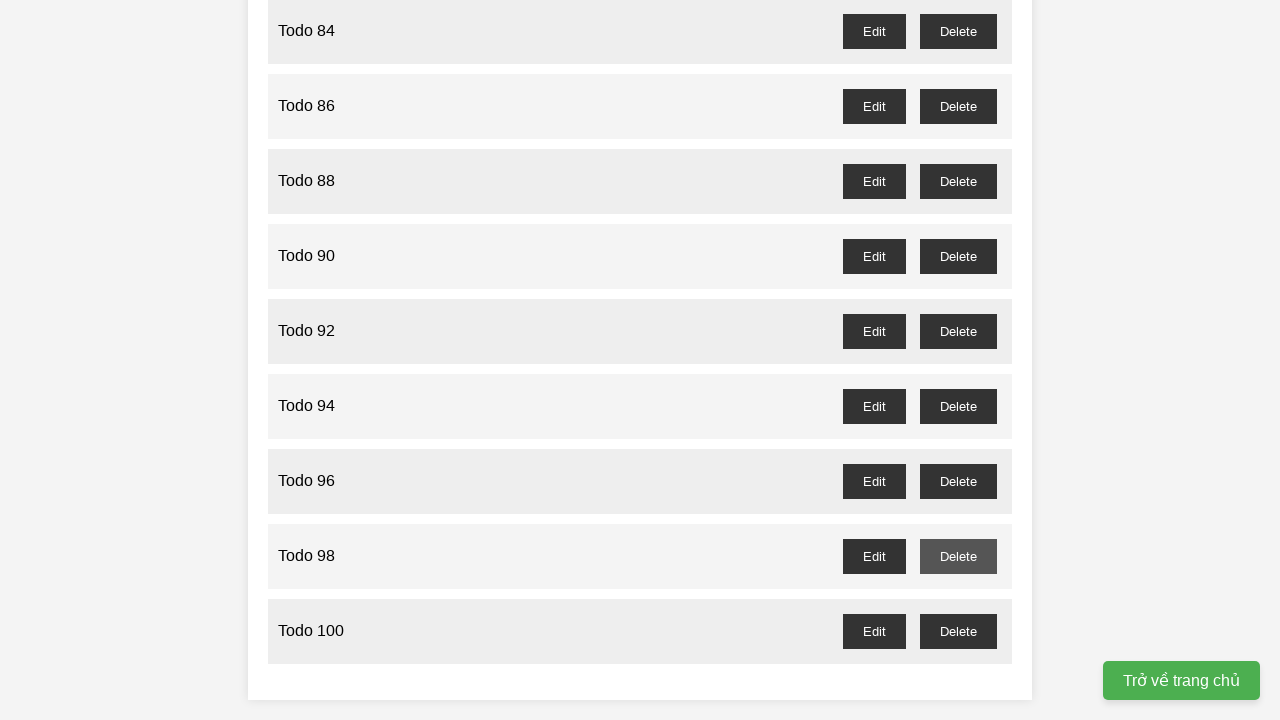